Tests dropdown selection functionality by selecting a country value from a dropdown menu without using the Select class

Starting URL: https://www.orangehrm.com/en/book-a-free-demo/

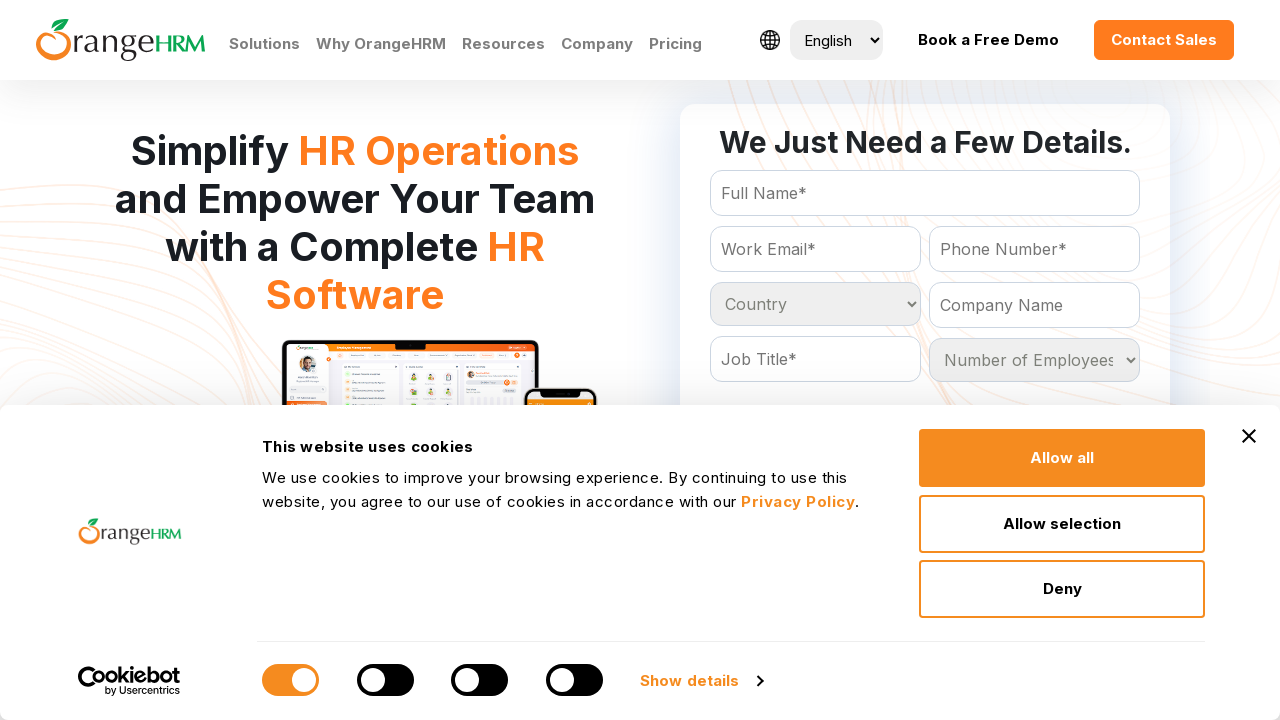

Located country dropdown options using XPath selector
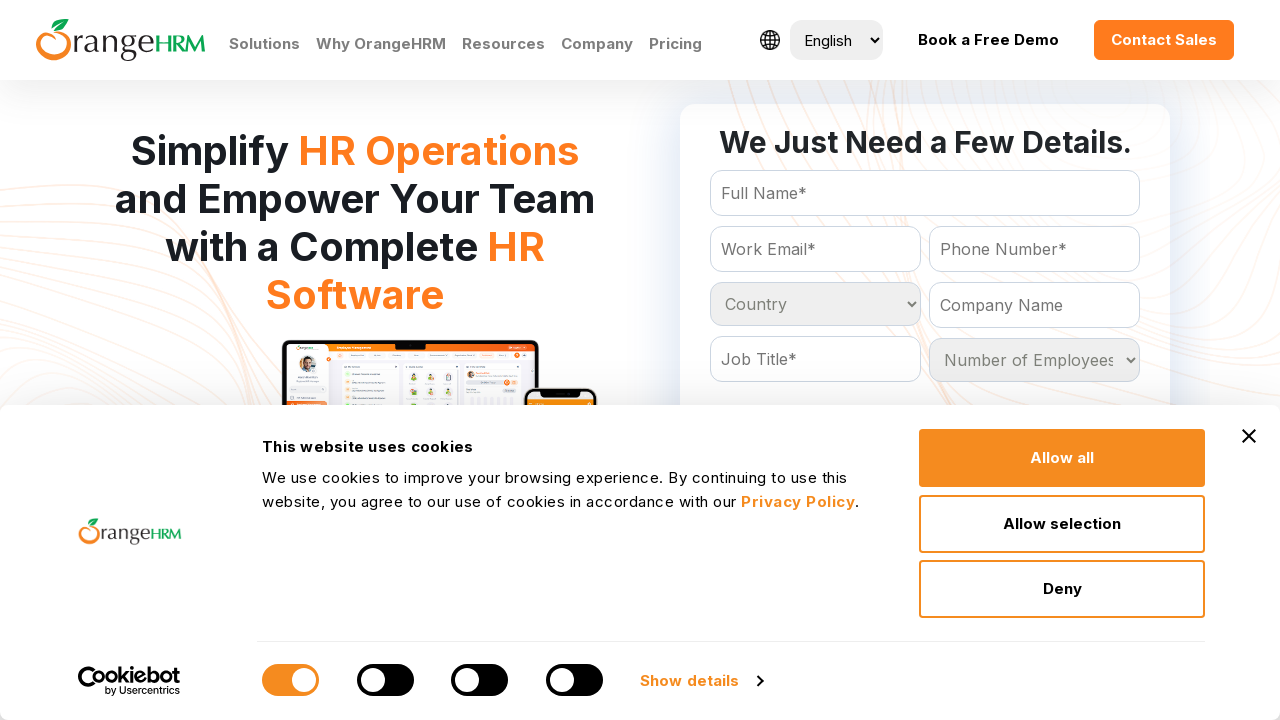

Counted 233 options in the country dropdown
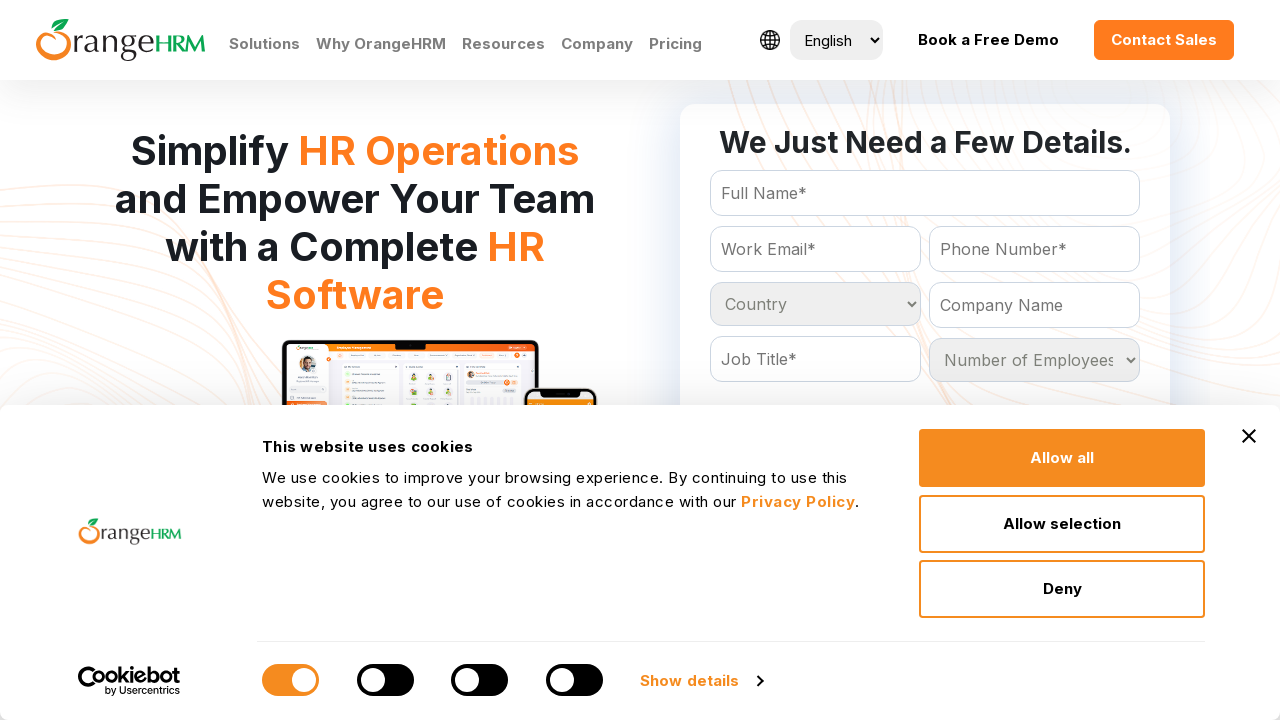

Retrieved option at index 0 from country dropdown
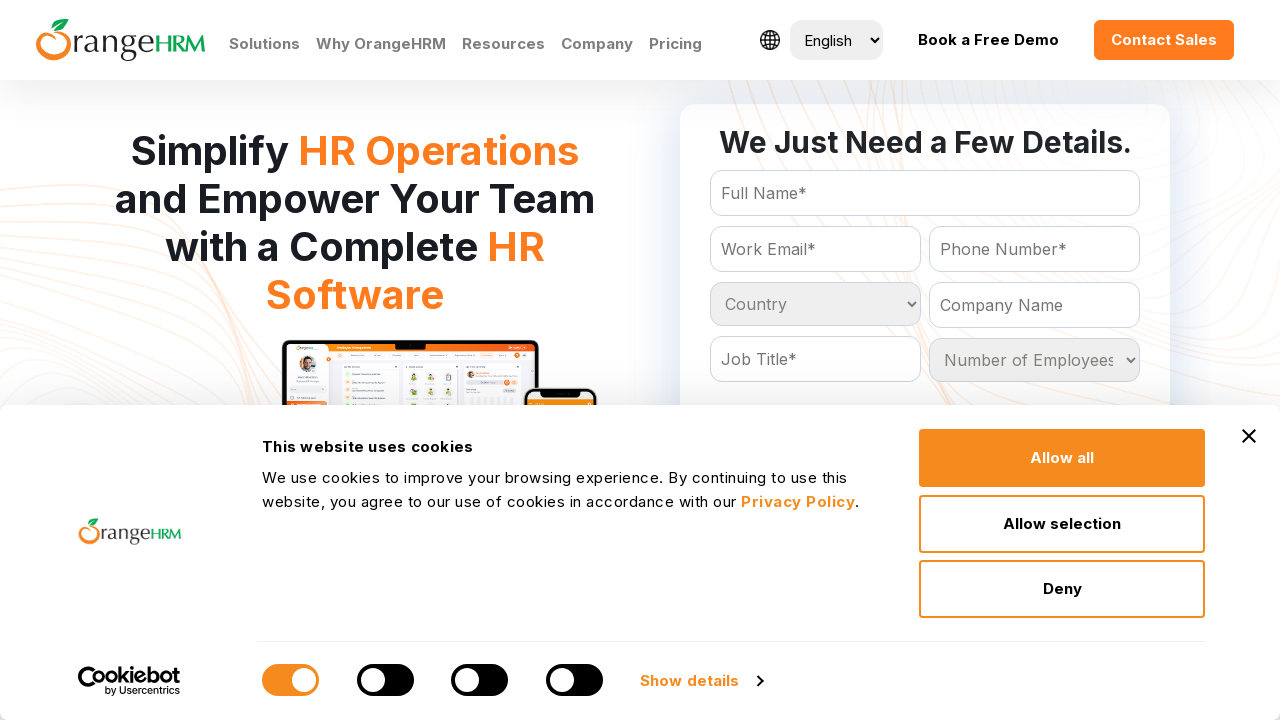

Retrieved option at index 1 from country dropdown
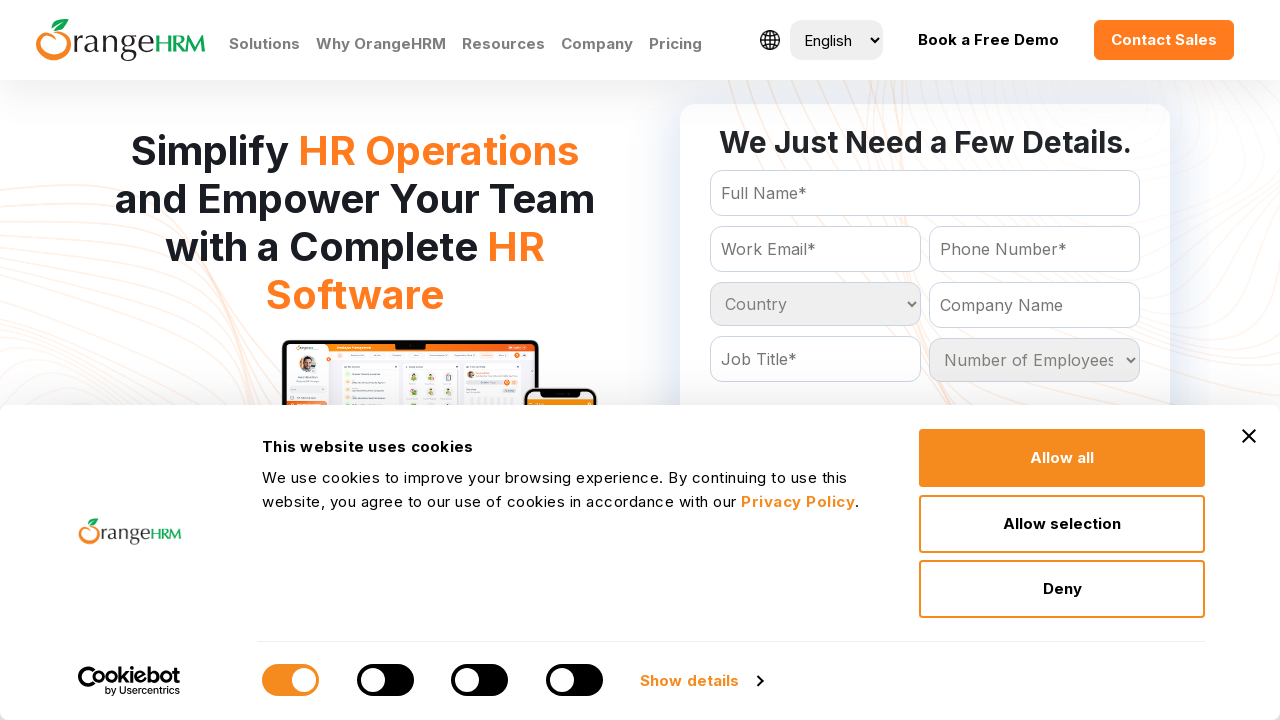

Retrieved option at index 2 from country dropdown
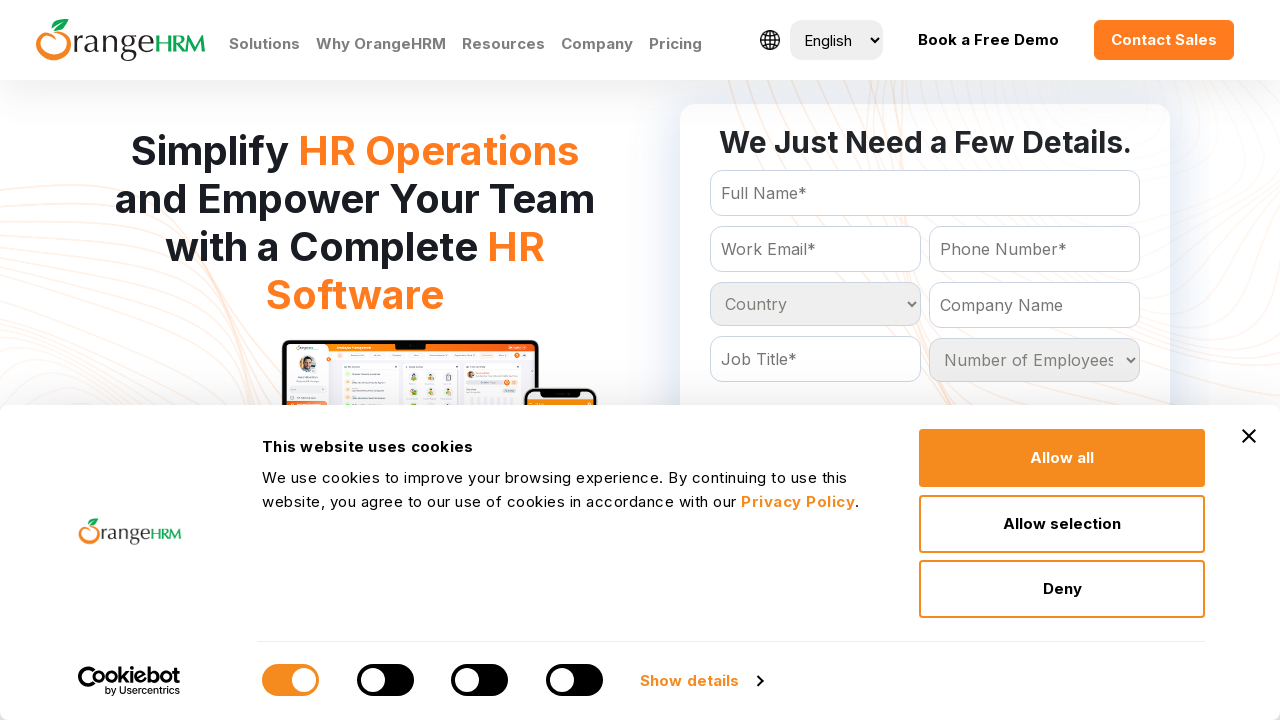

Retrieved option at index 3 from country dropdown
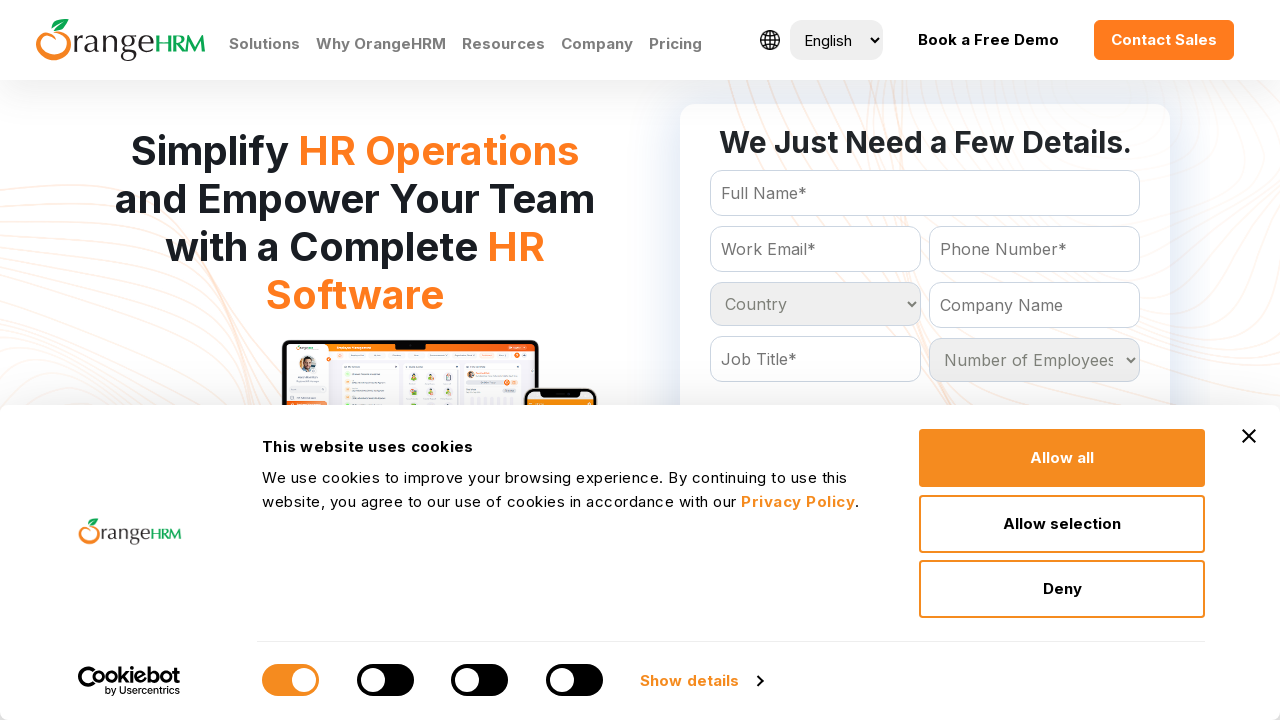

Retrieved option at index 4 from country dropdown
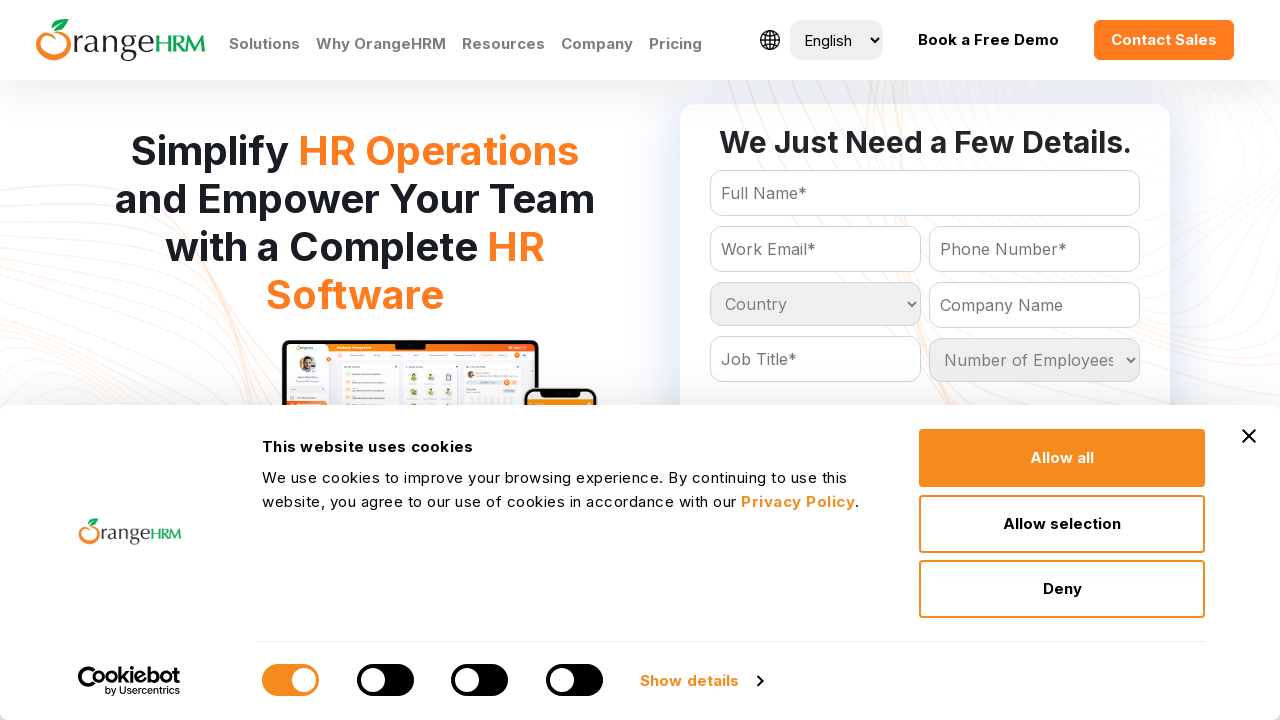

Retrieved option at index 5 from country dropdown
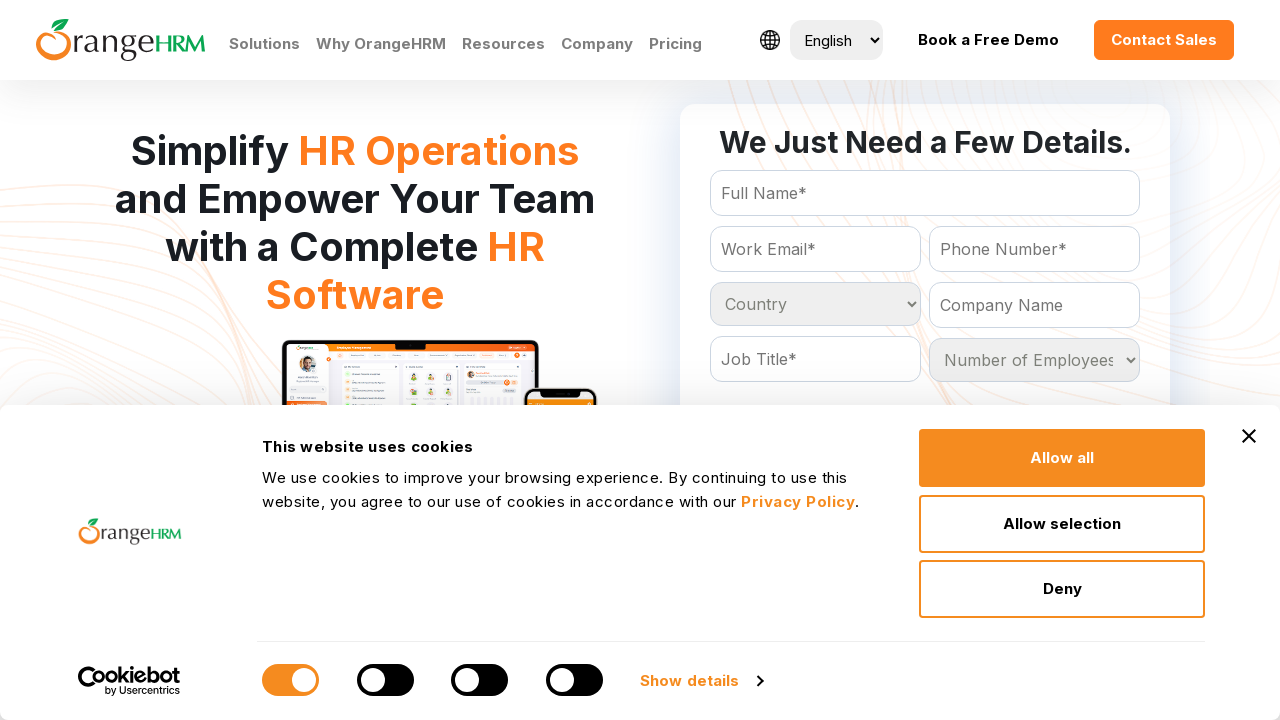

Retrieved option at index 6 from country dropdown
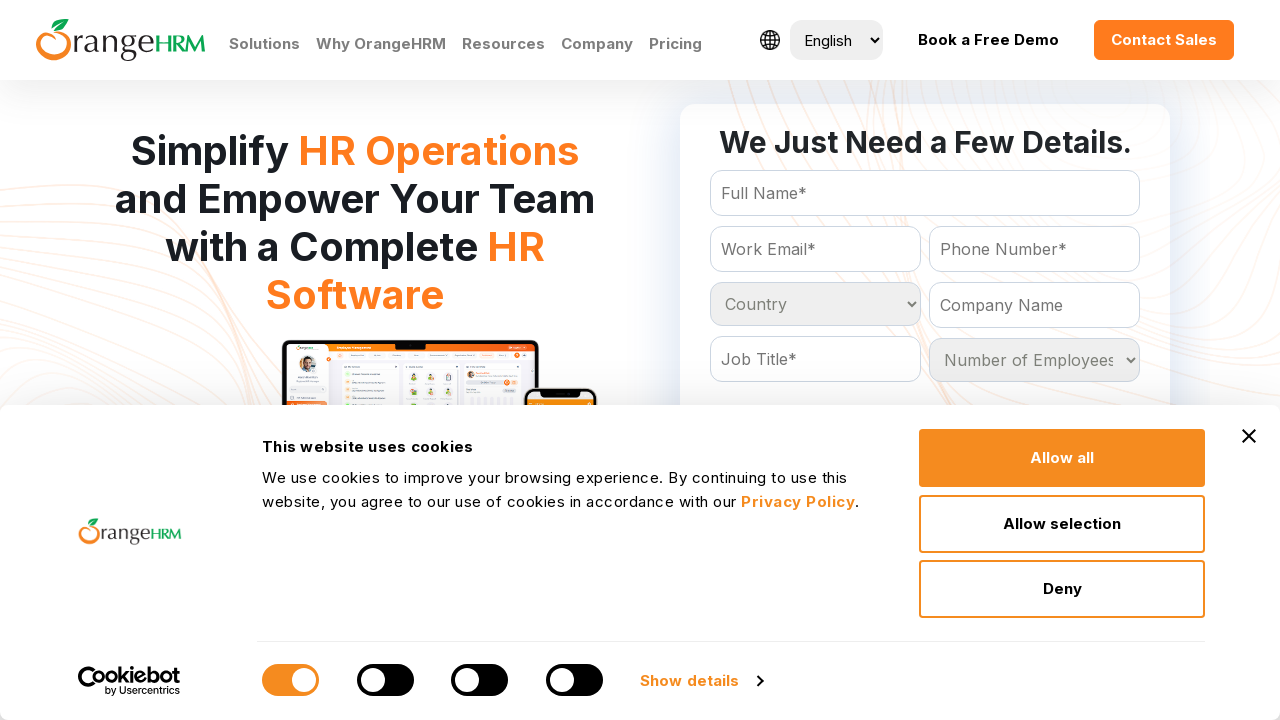

Retrieved option at index 7 from country dropdown
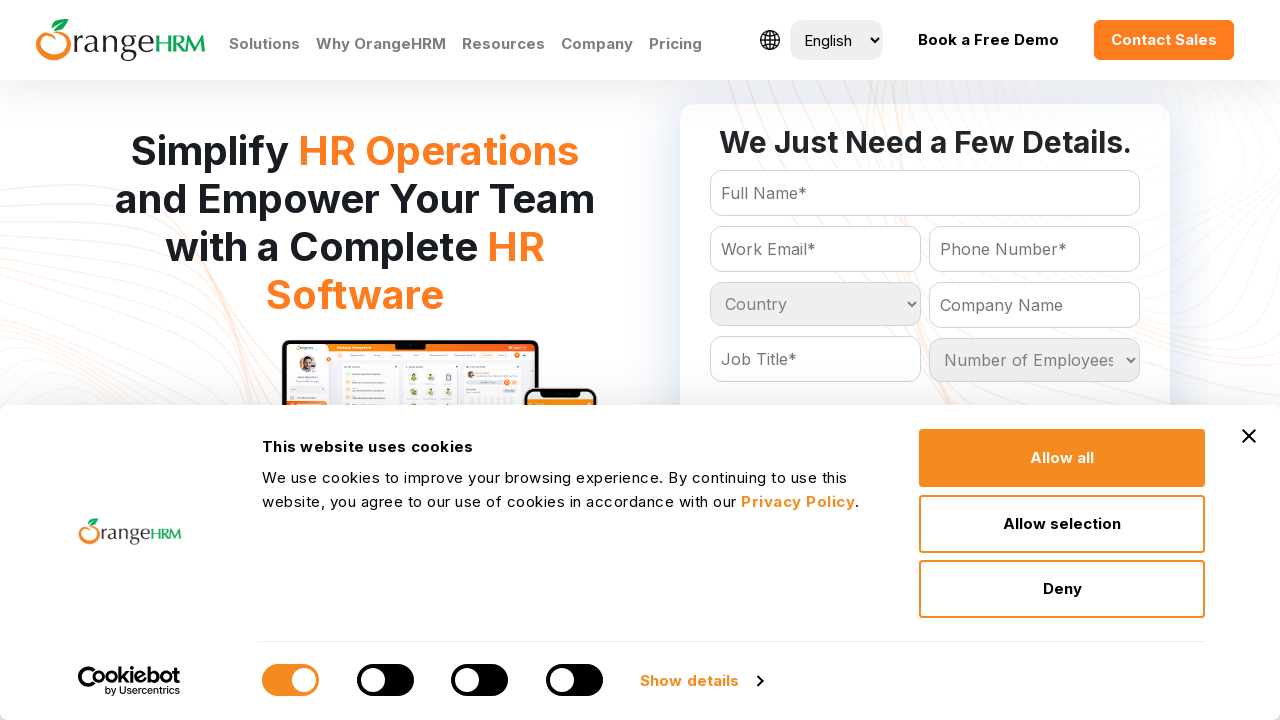

Retrieved option at index 8 from country dropdown
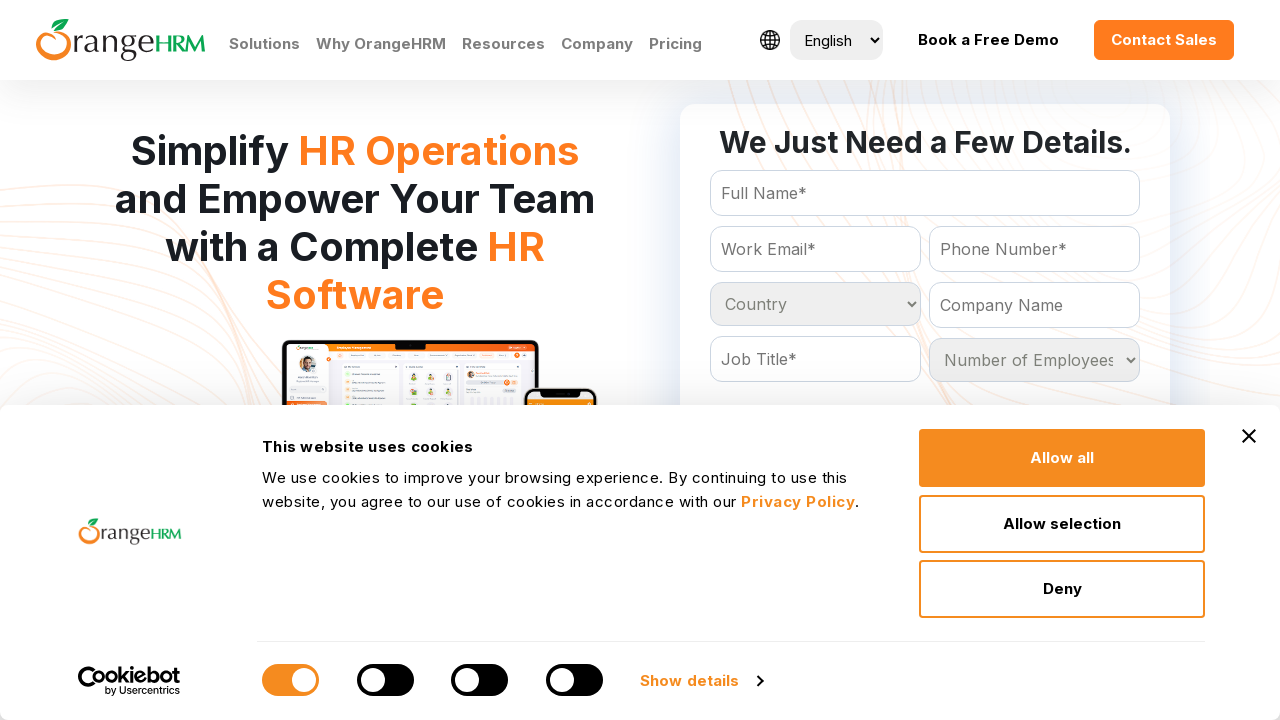

Retrieved option at index 9 from country dropdown
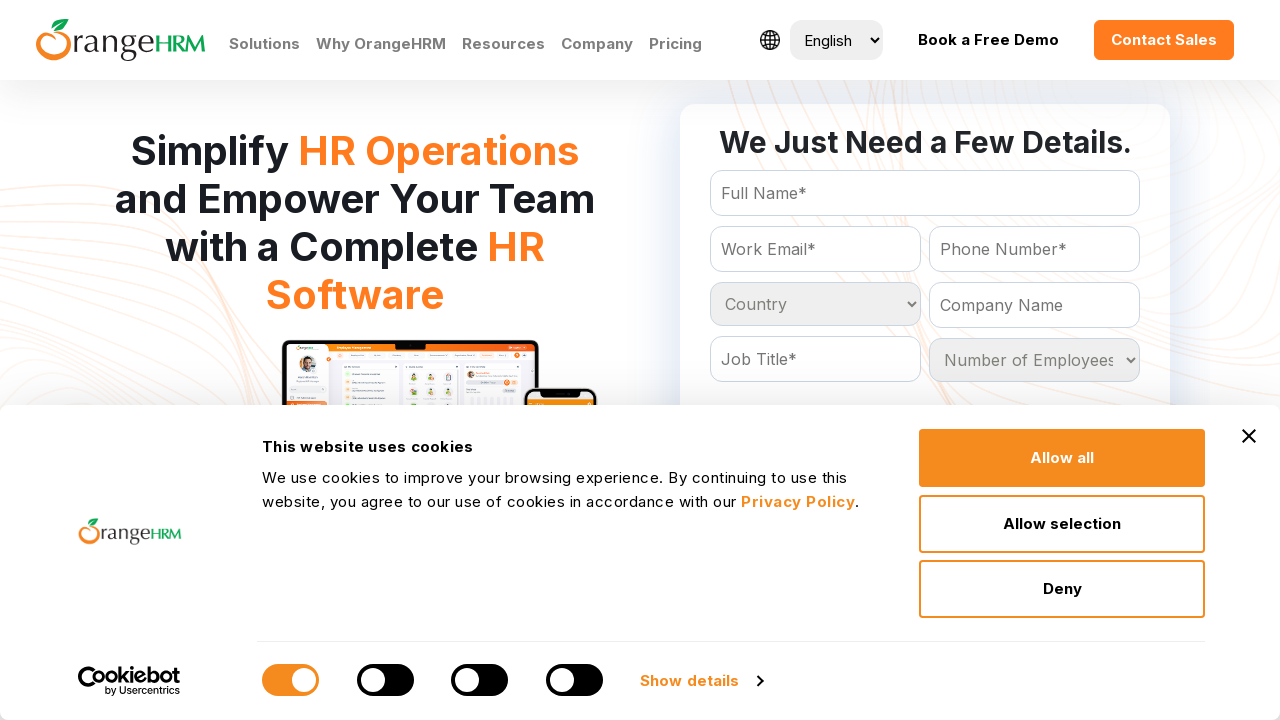

Retrieved option at index 10 from country dropdown
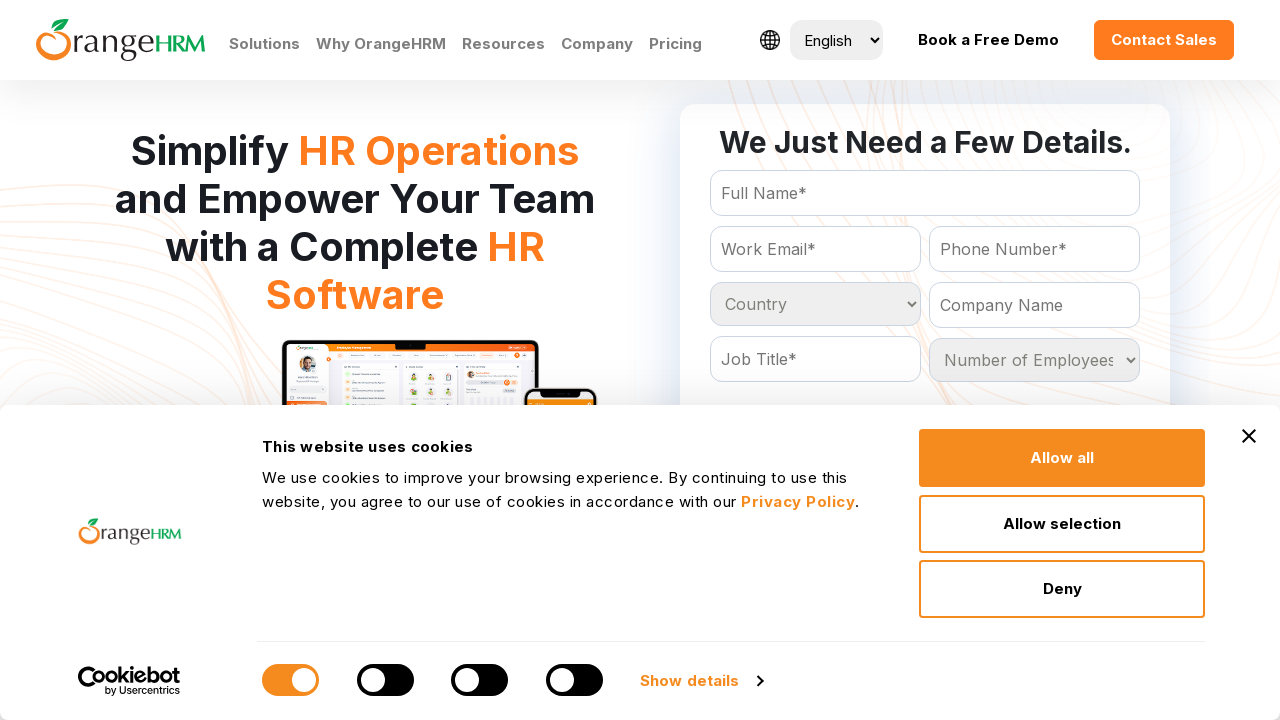

Retrieved option at index 11 from country dropdown
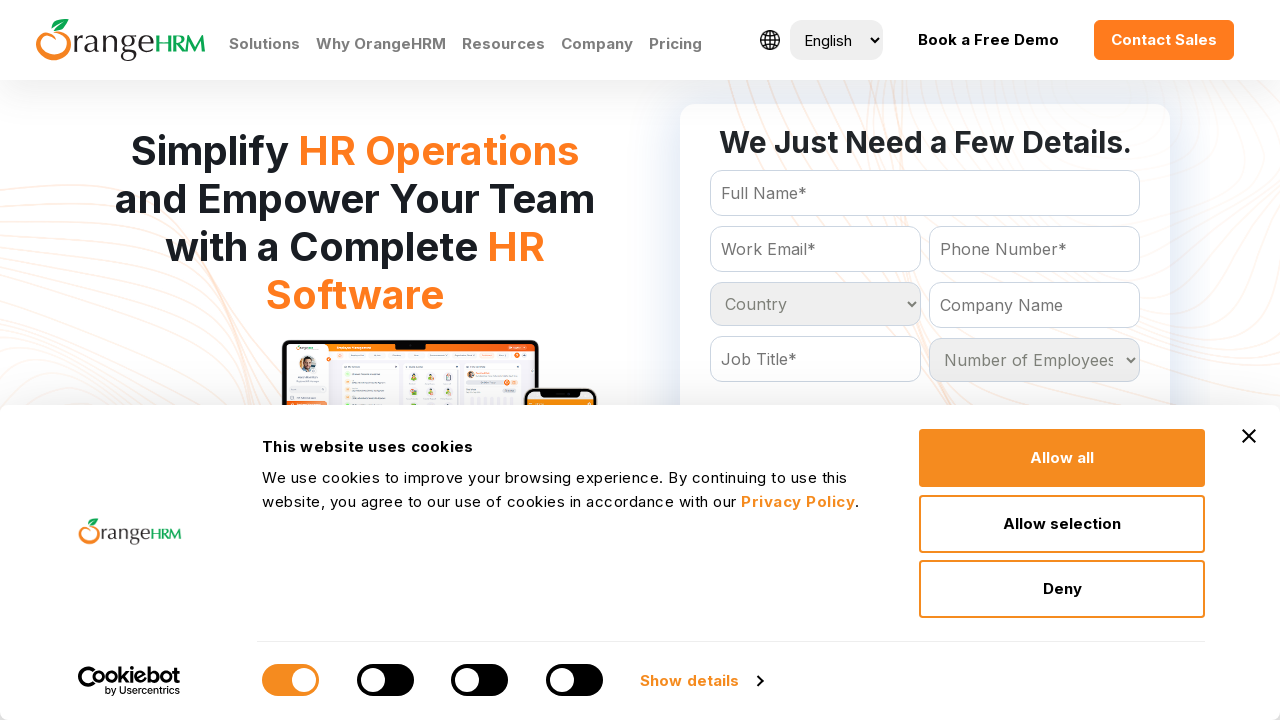

Retrieved option at index 12 from country dropdown
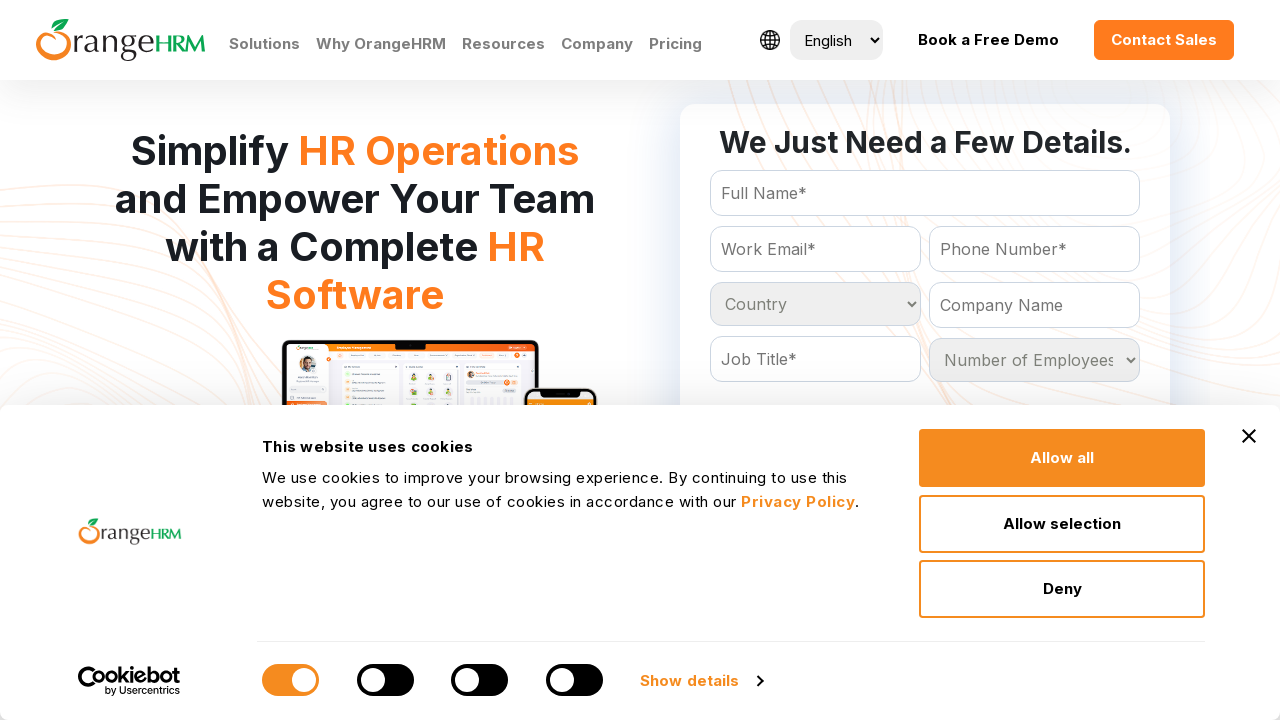

Retrieved option at index 13 from country dropdown
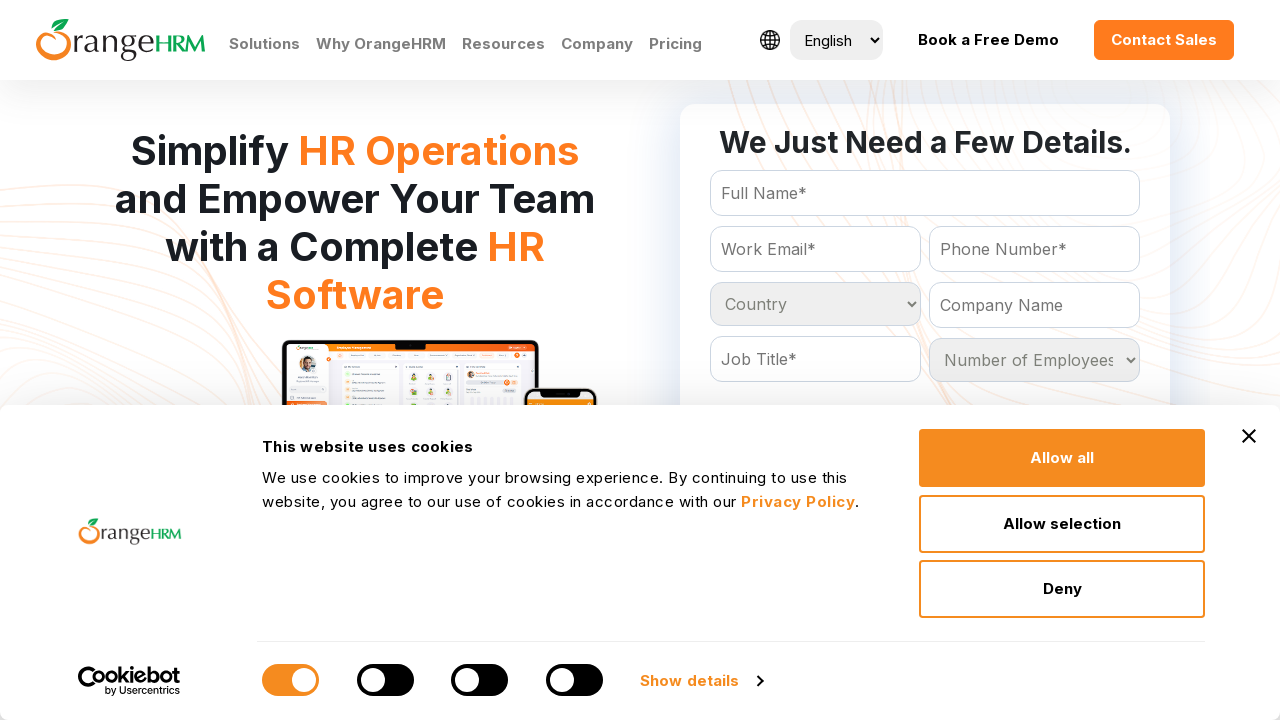

Retrieved option at index 14 from country dropdown
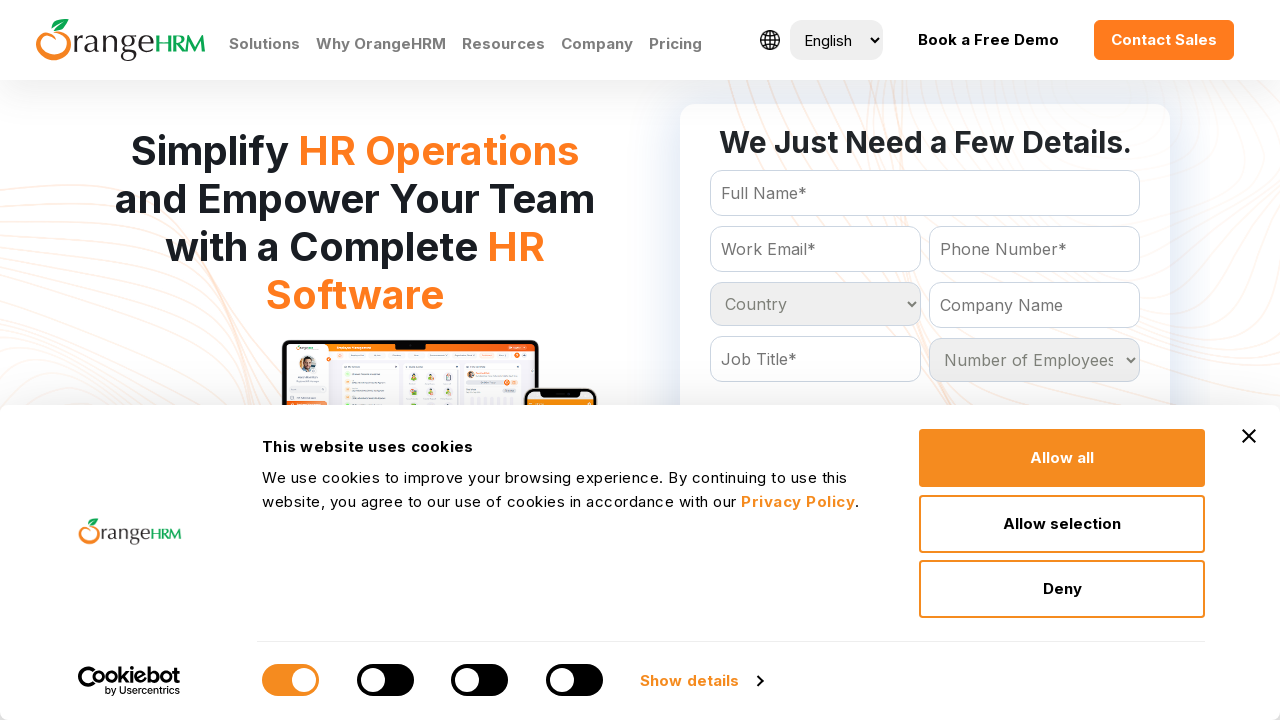

Retrieved option at index 15 from country dropdown
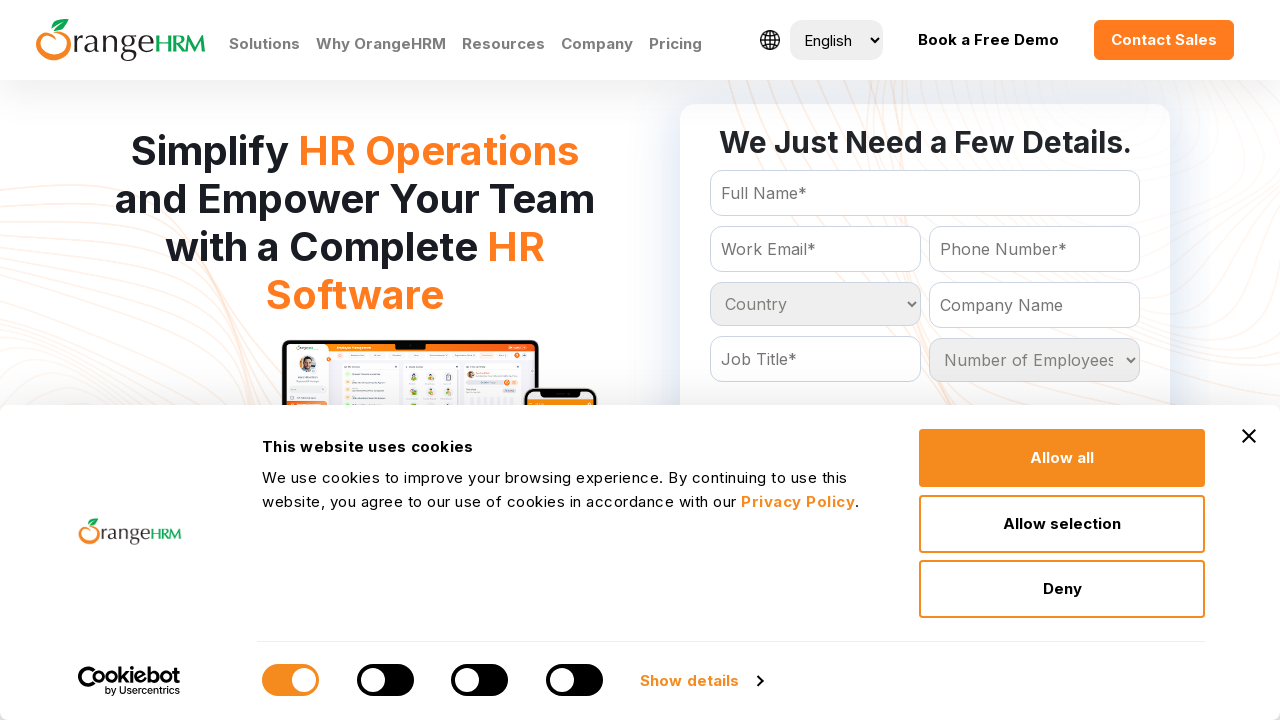

Retrieved option at index 16 from country dropdown
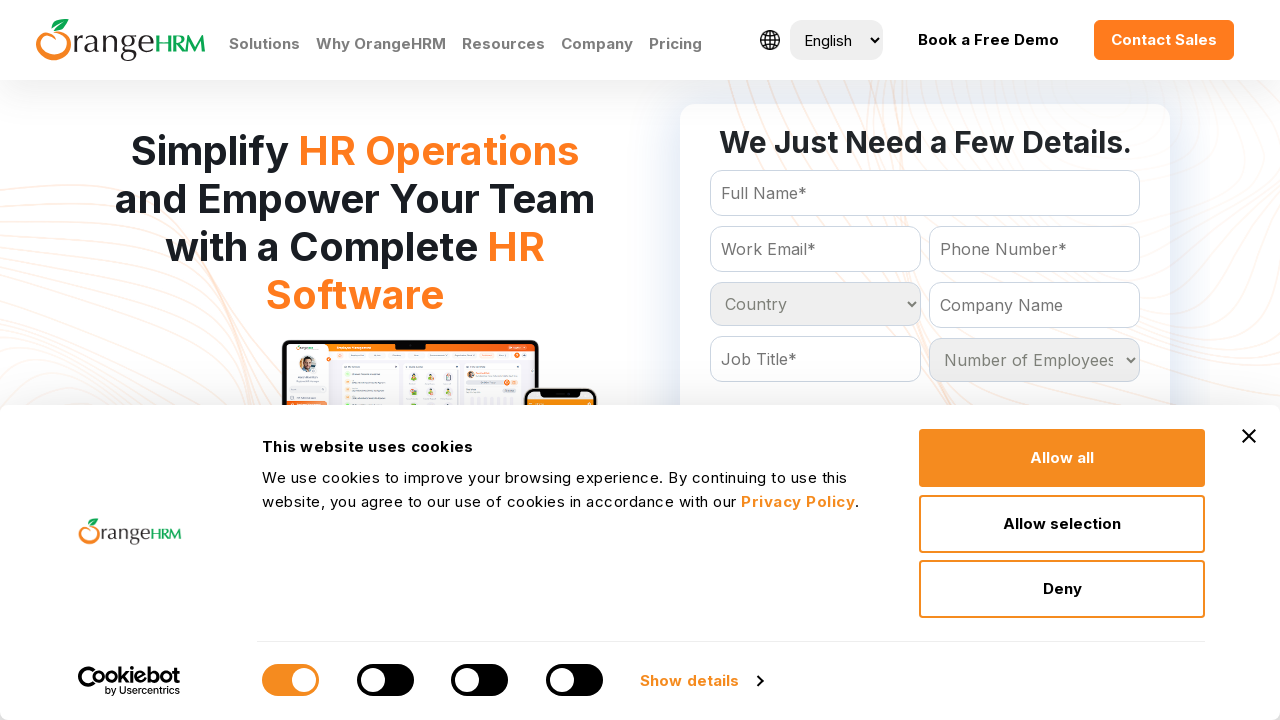

Retrieved option at index 17 from country dropdown
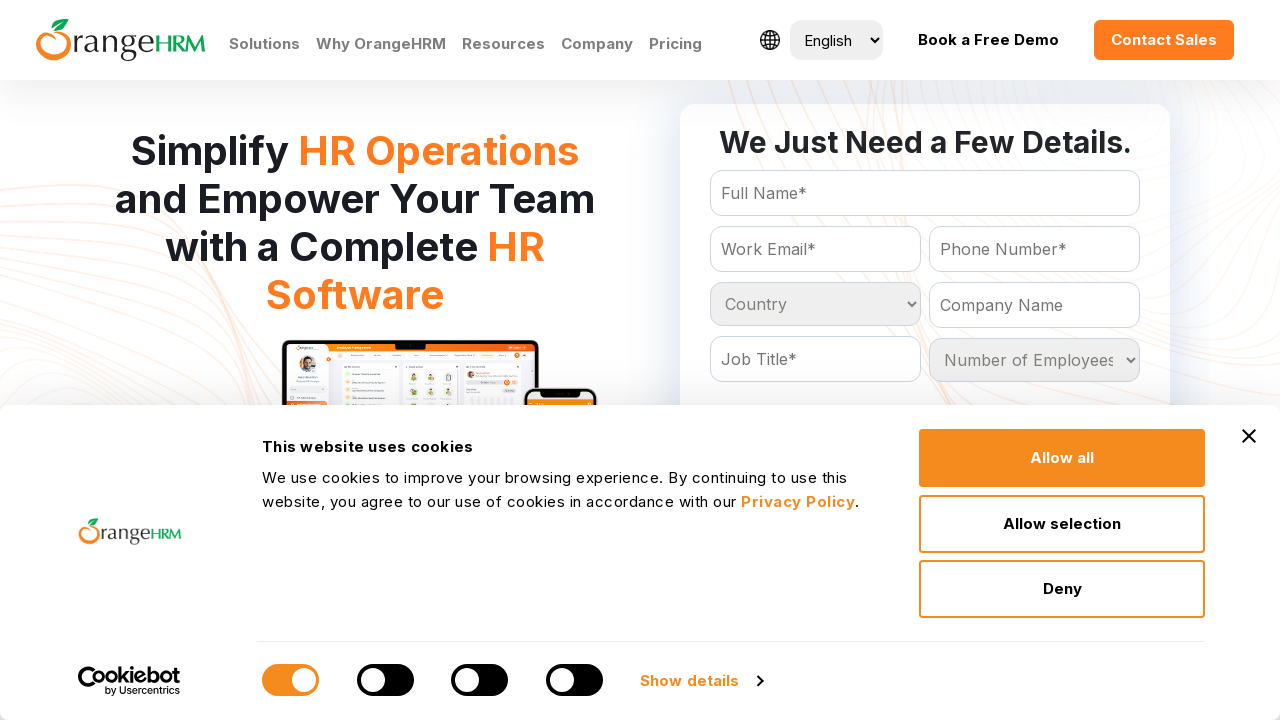

Retrieved option at index 18 from country dropdown
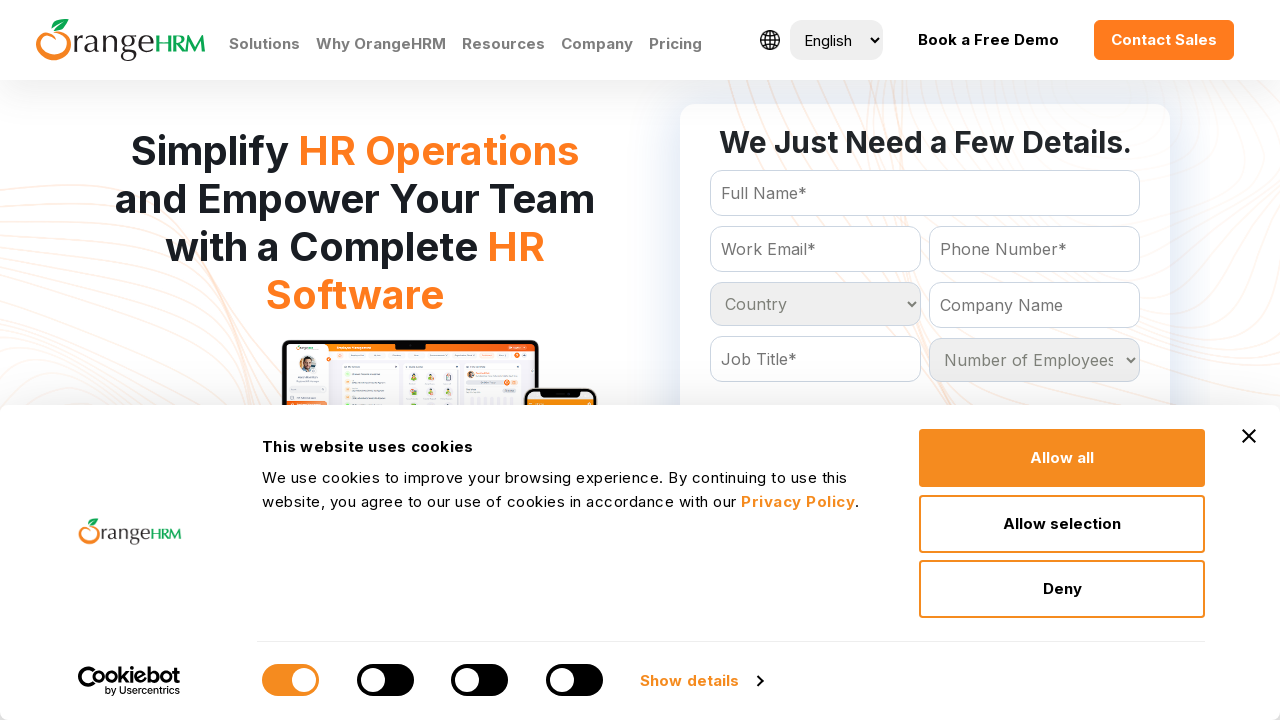

Retrieved option at index 19 from country dropdown
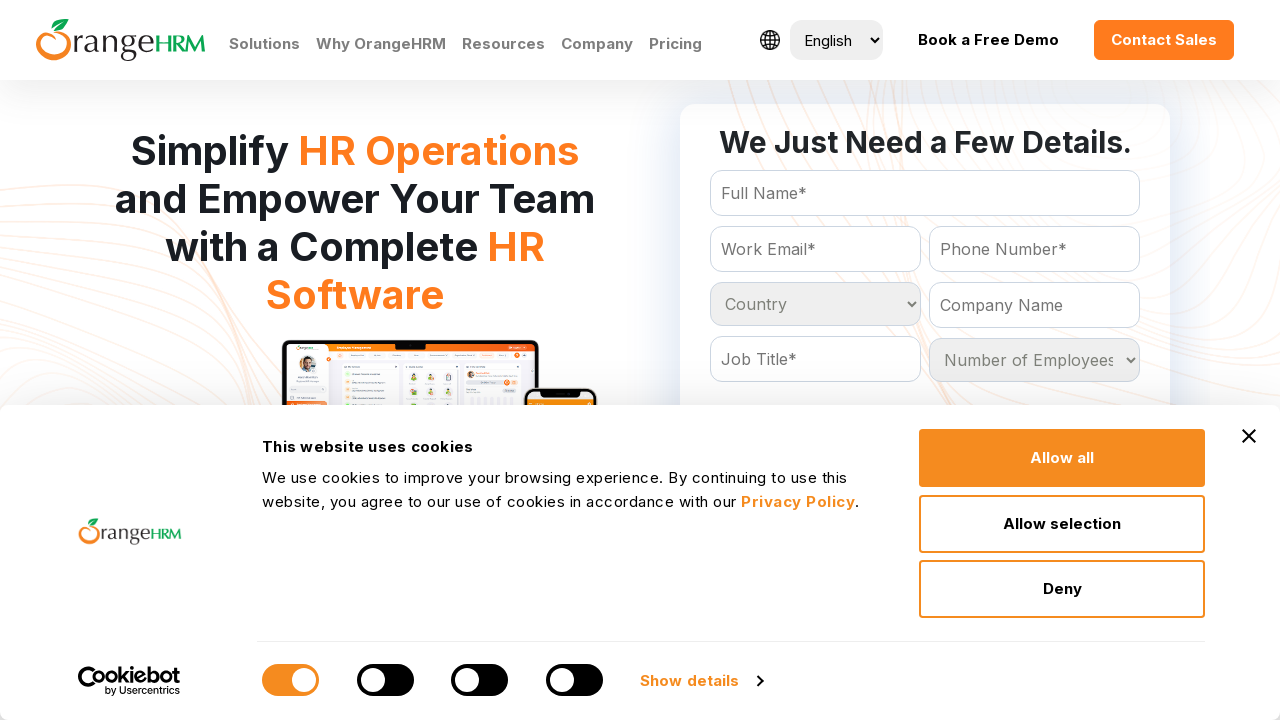

Retrieved option at index 20 from country dropdown
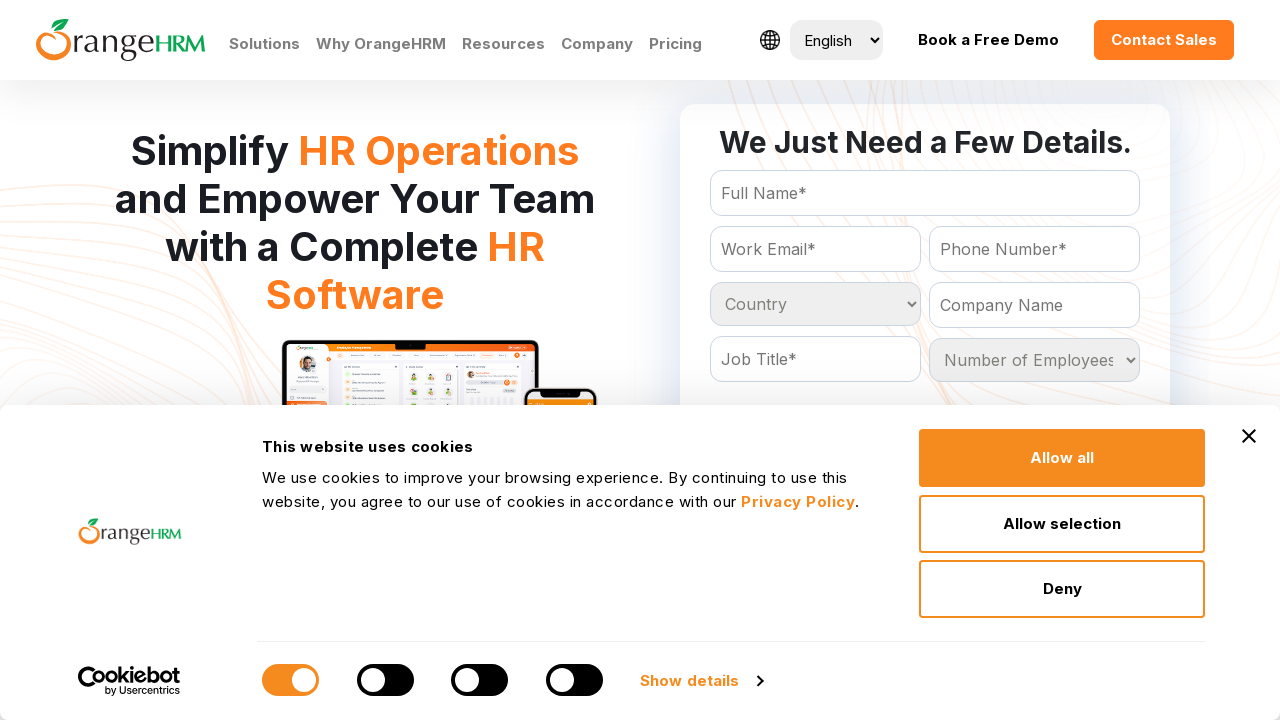

Retrieved option at index 21 from country dropdown
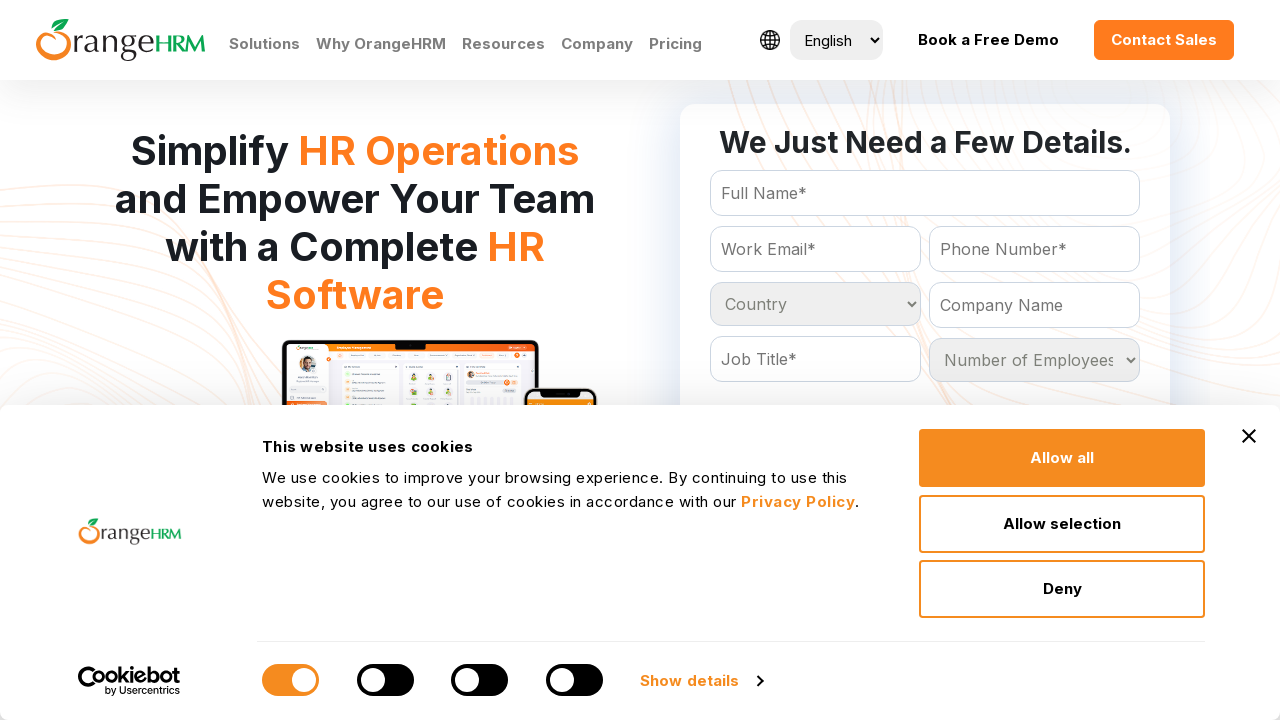

Retrieved option at index 22 from country dropdown
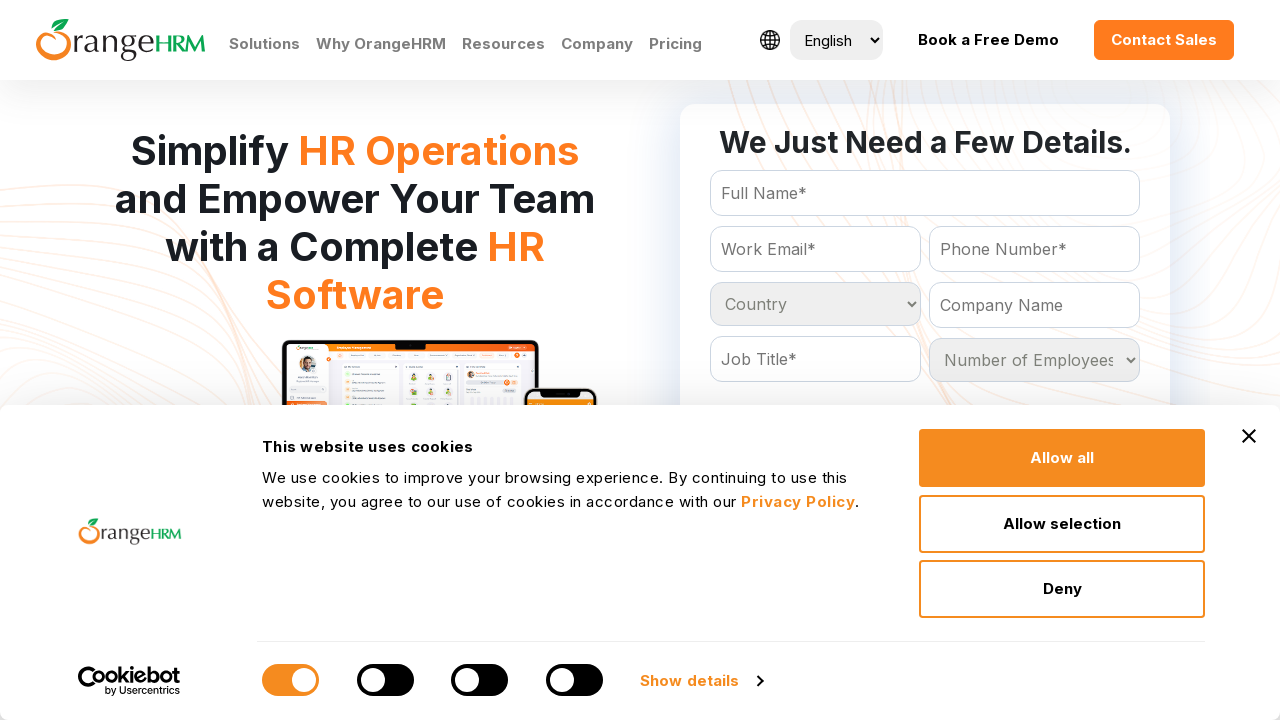

Retrieved option at index 23 from country dropdown
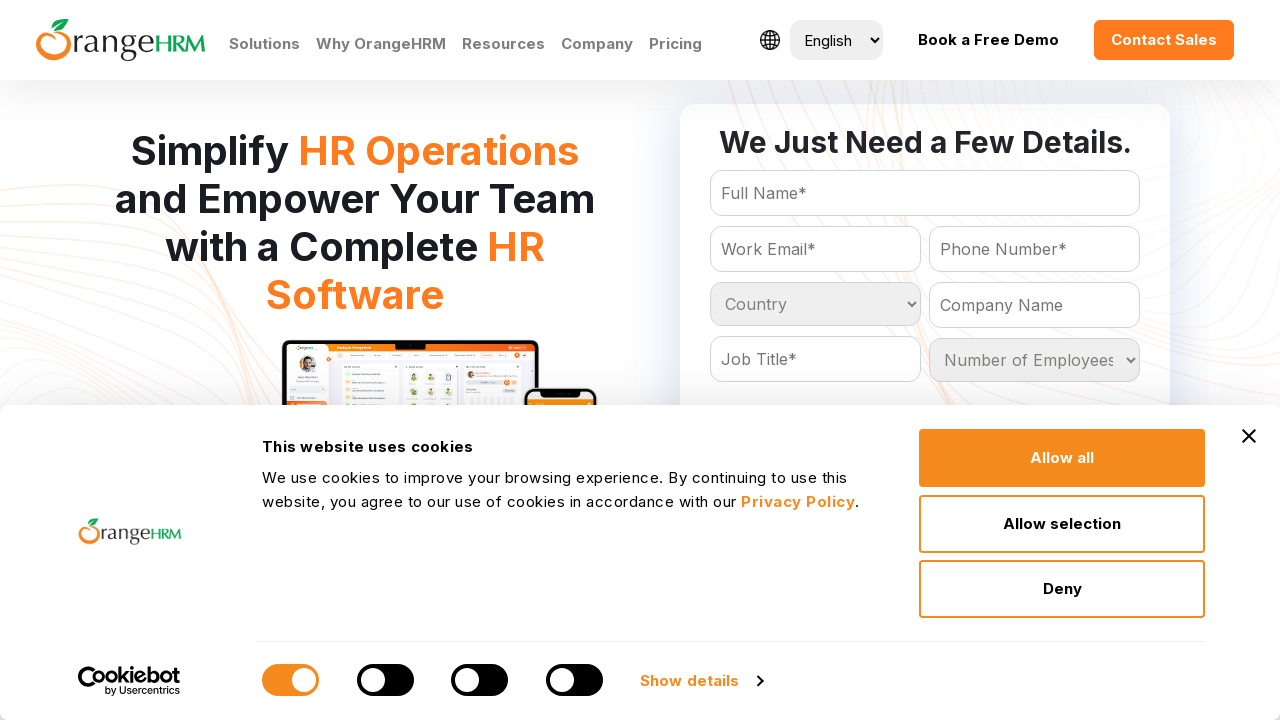

Retrieved option at index 24 from country dropdown
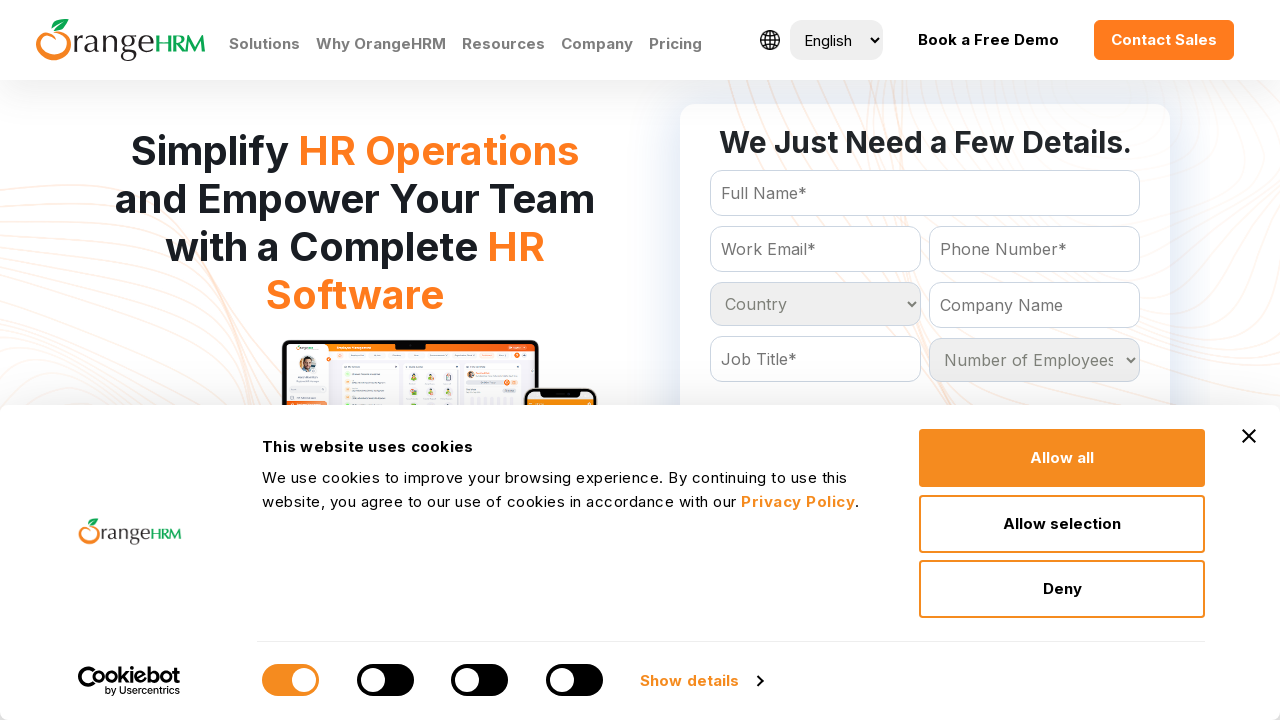

Retrieved option at index 25 from country dropdown
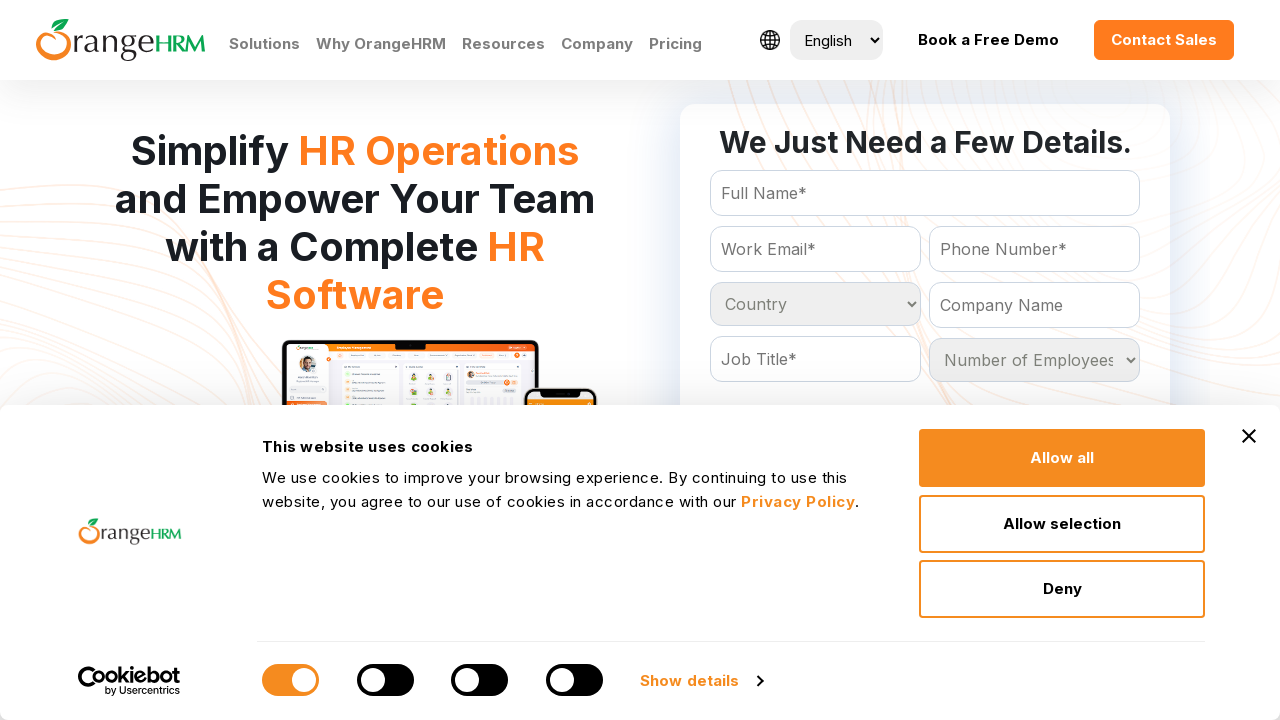

Retrieved option at index 26 from country dropdown
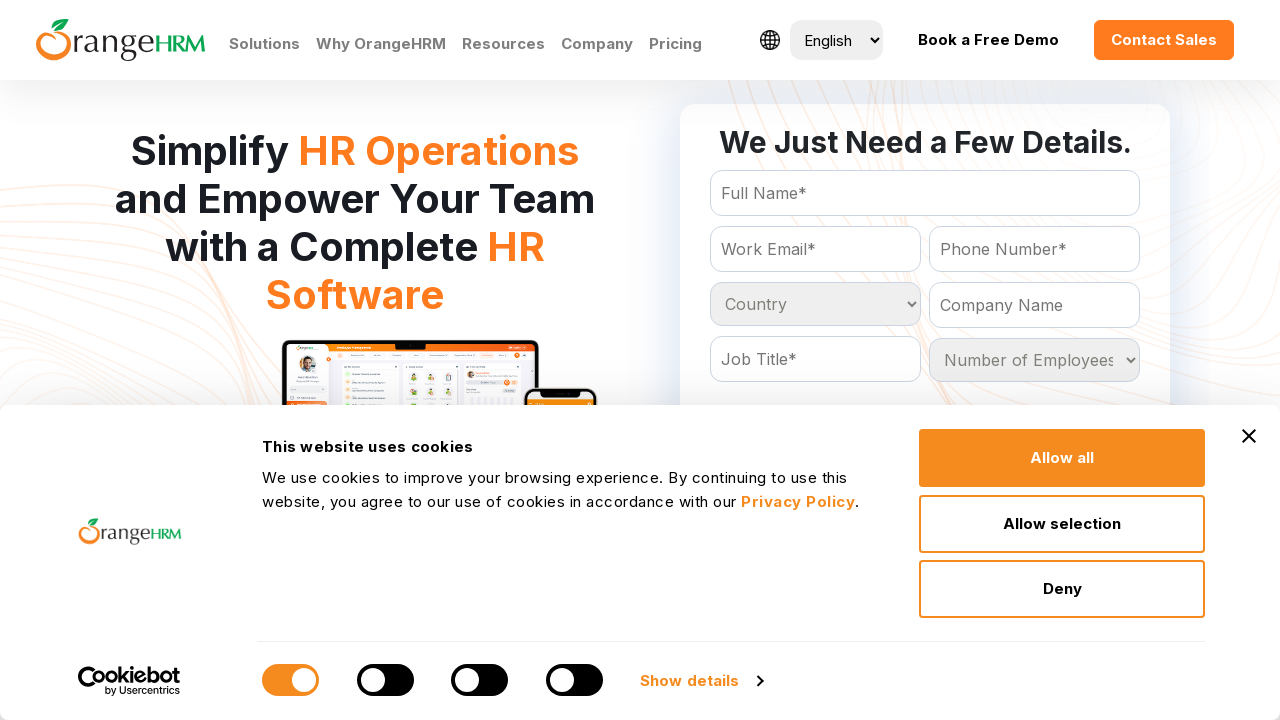

Retrieved option at index 27 from country dropdown
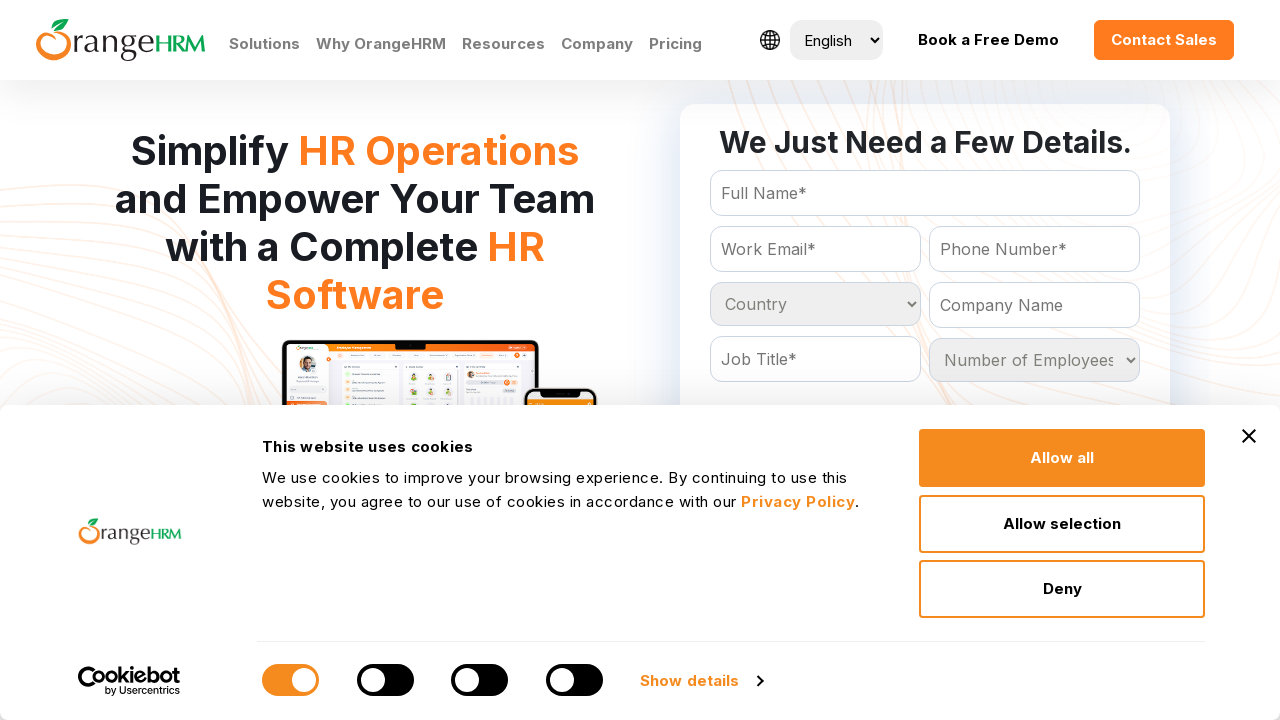

Retrieved option at index 28 from country dropdown
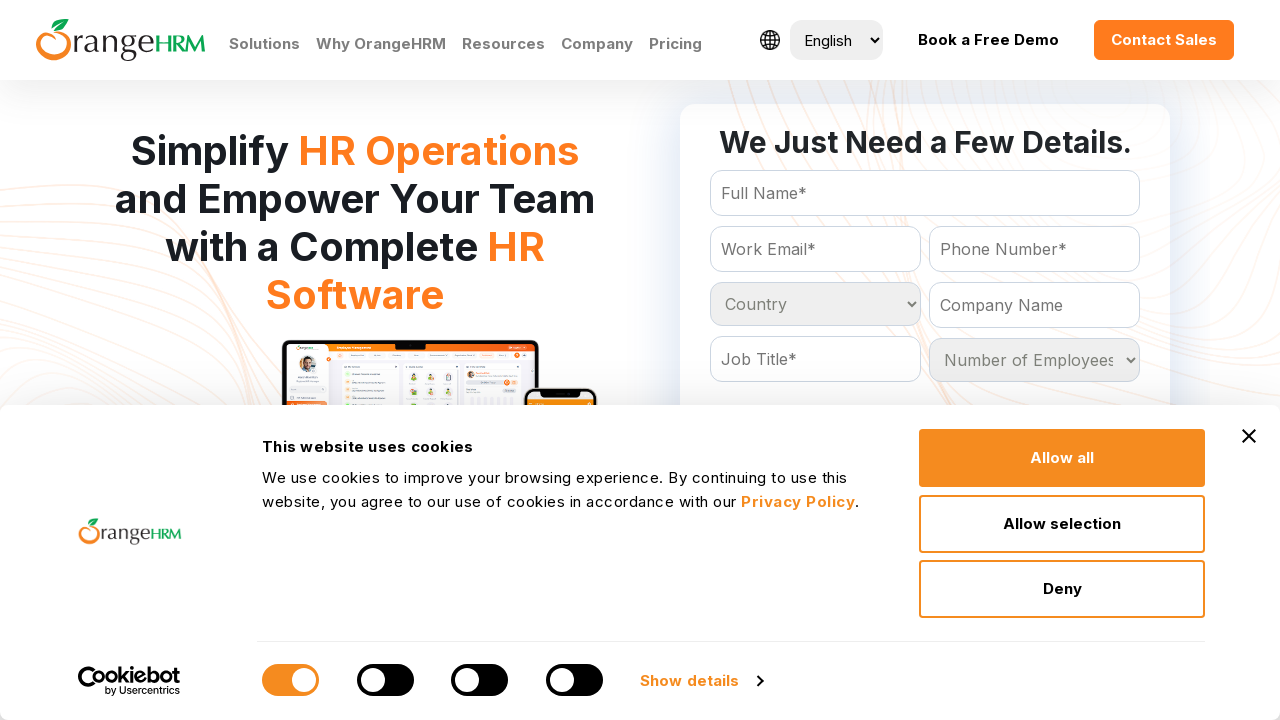

Retrieved option at index 29 from country dropdown
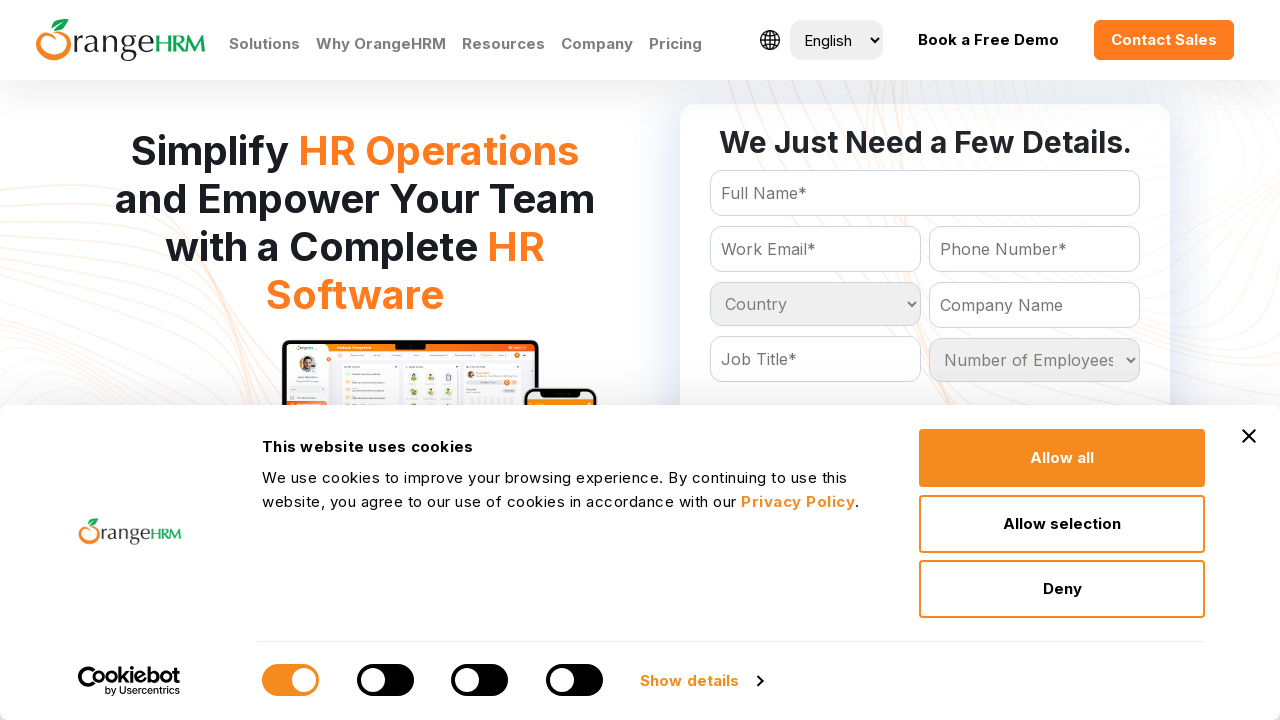

Retrieved option at index 30 from country dropdown
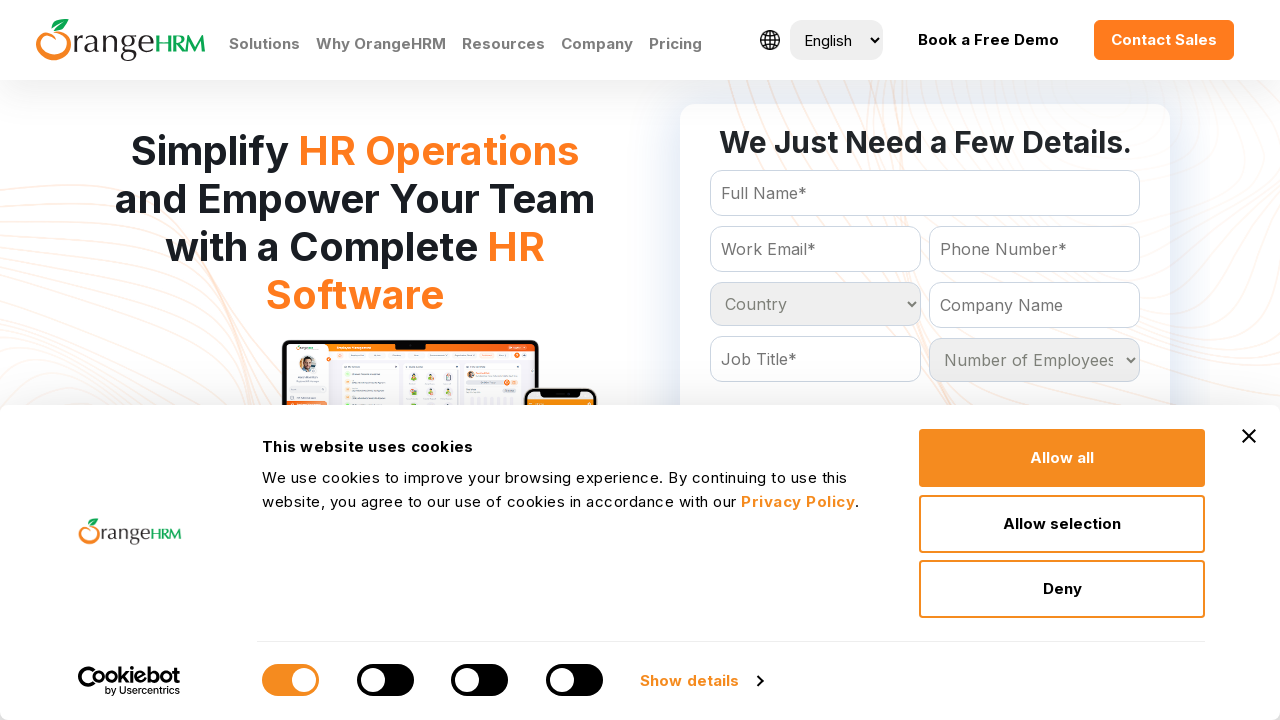

Retrieved option at index 31 from country dropdown
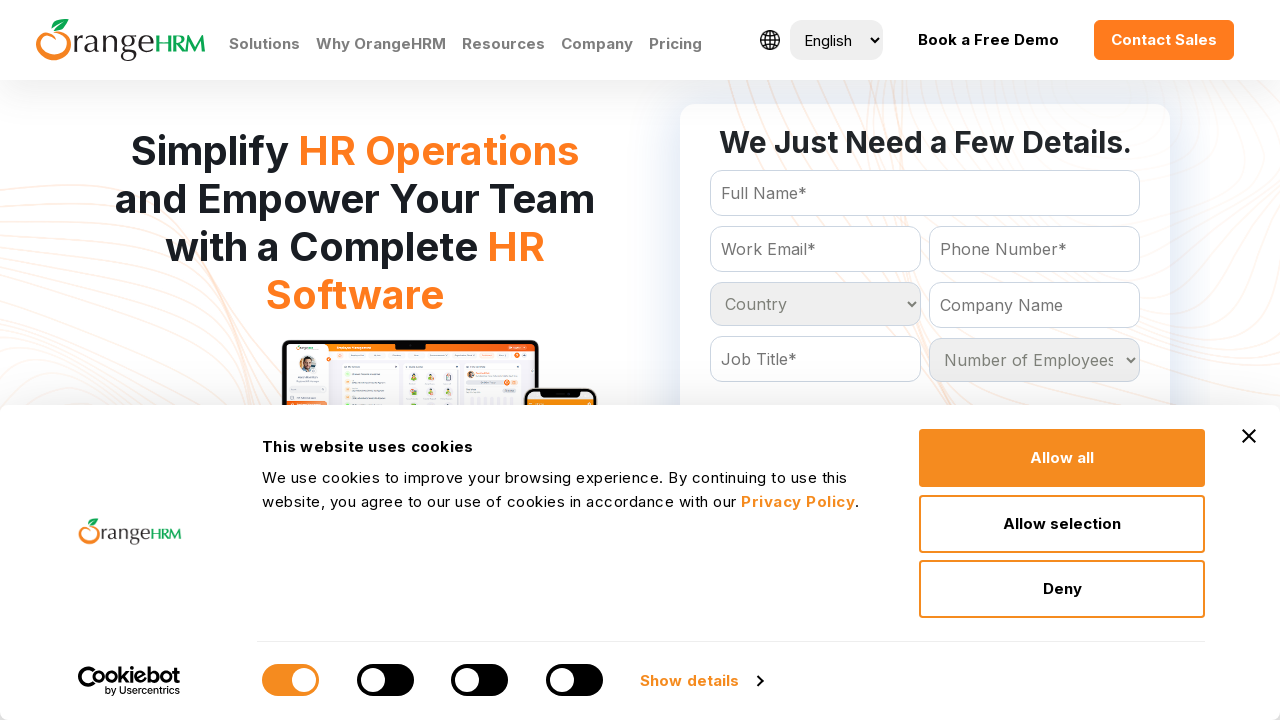

Retrieved option at index 32 from country dropdown
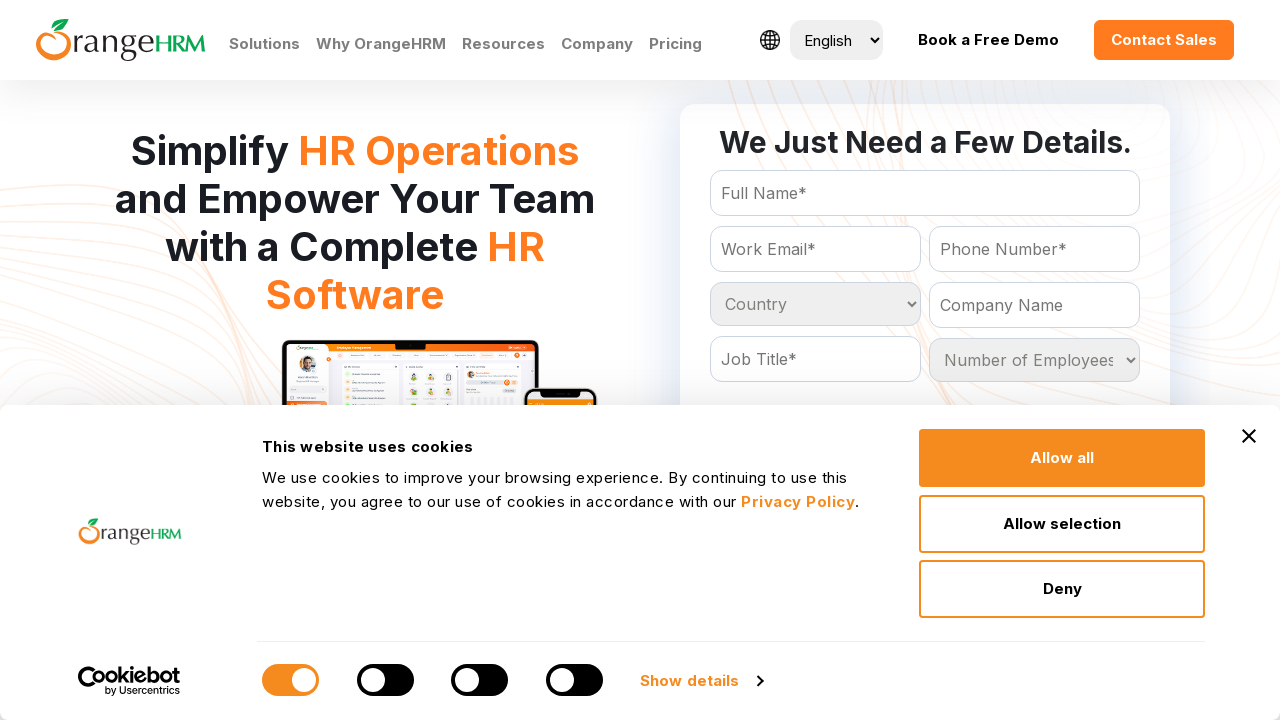

Retrieved option at index 33 from country dropdown
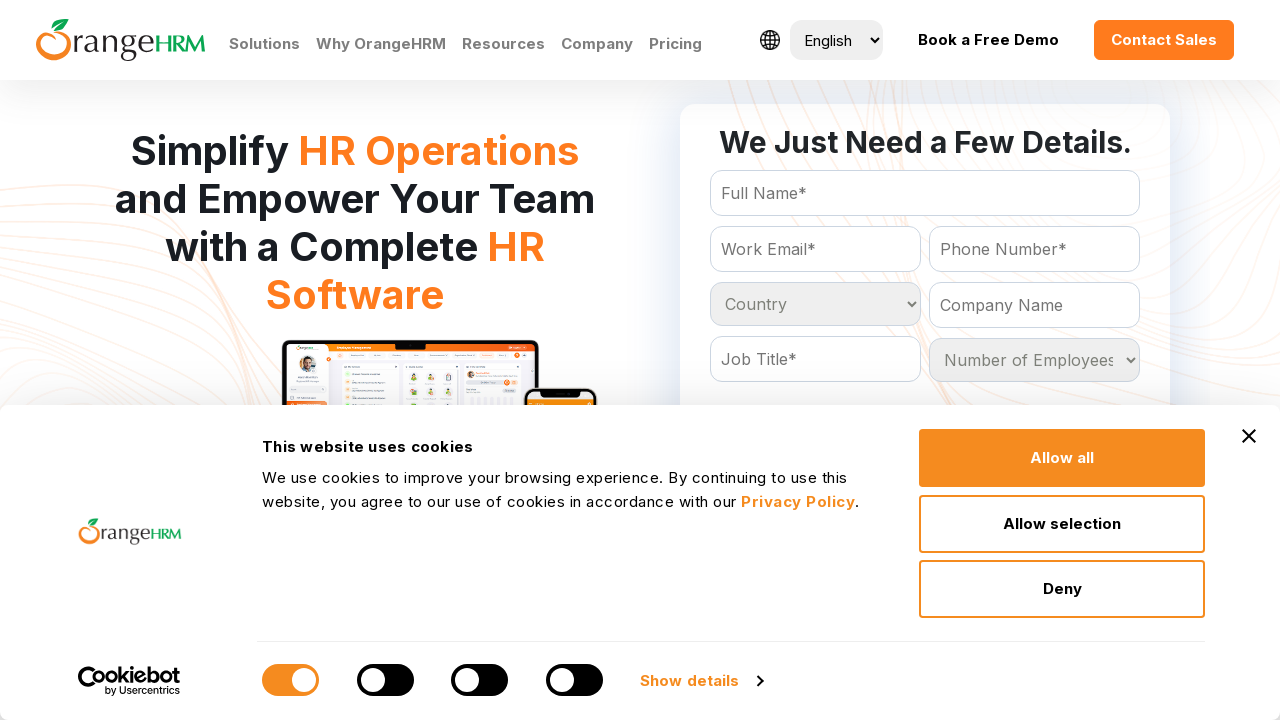

Retrieved option at index 34 from country dropdown
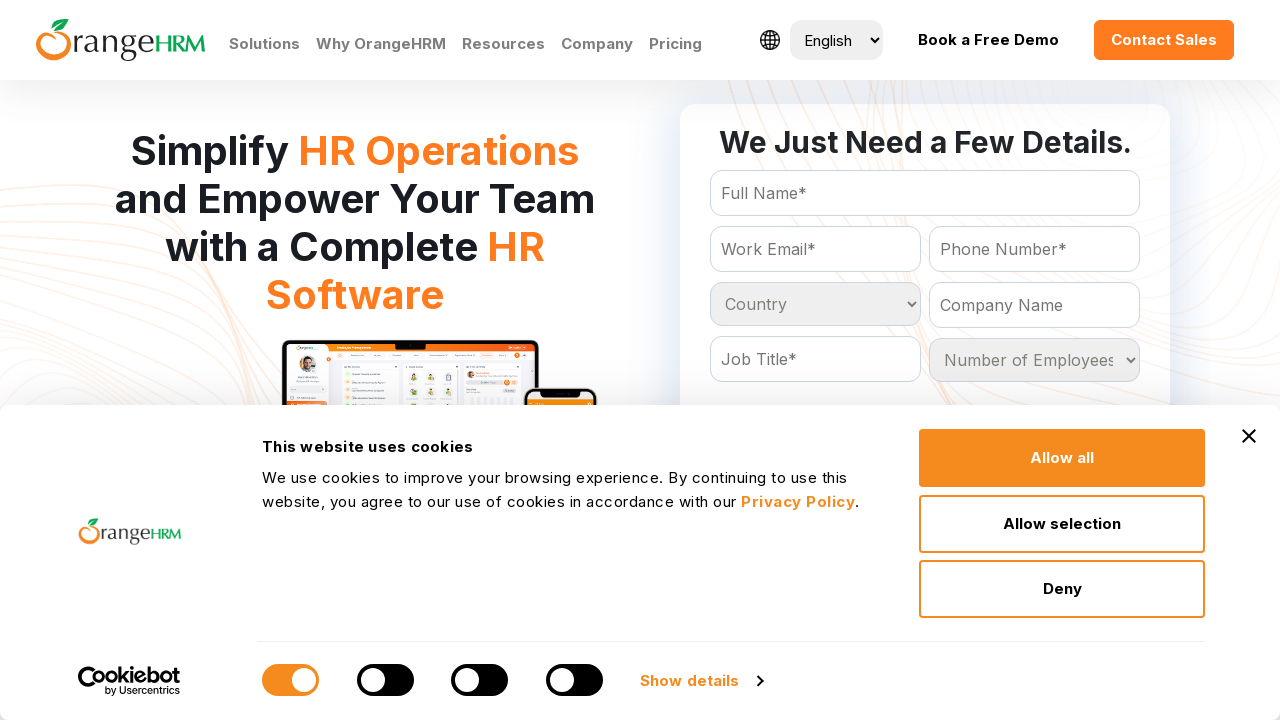

Retrieved option at index 35 from country dropdown
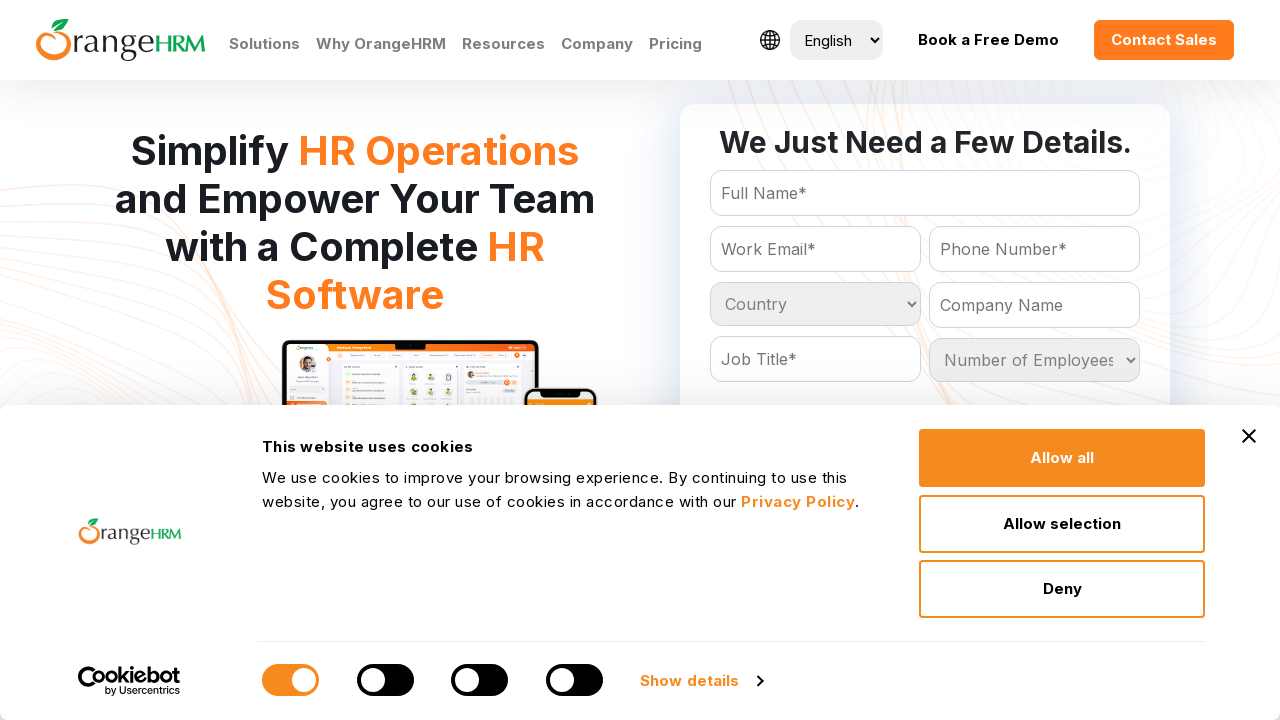

Retrieved option at index 36 from country dropdown
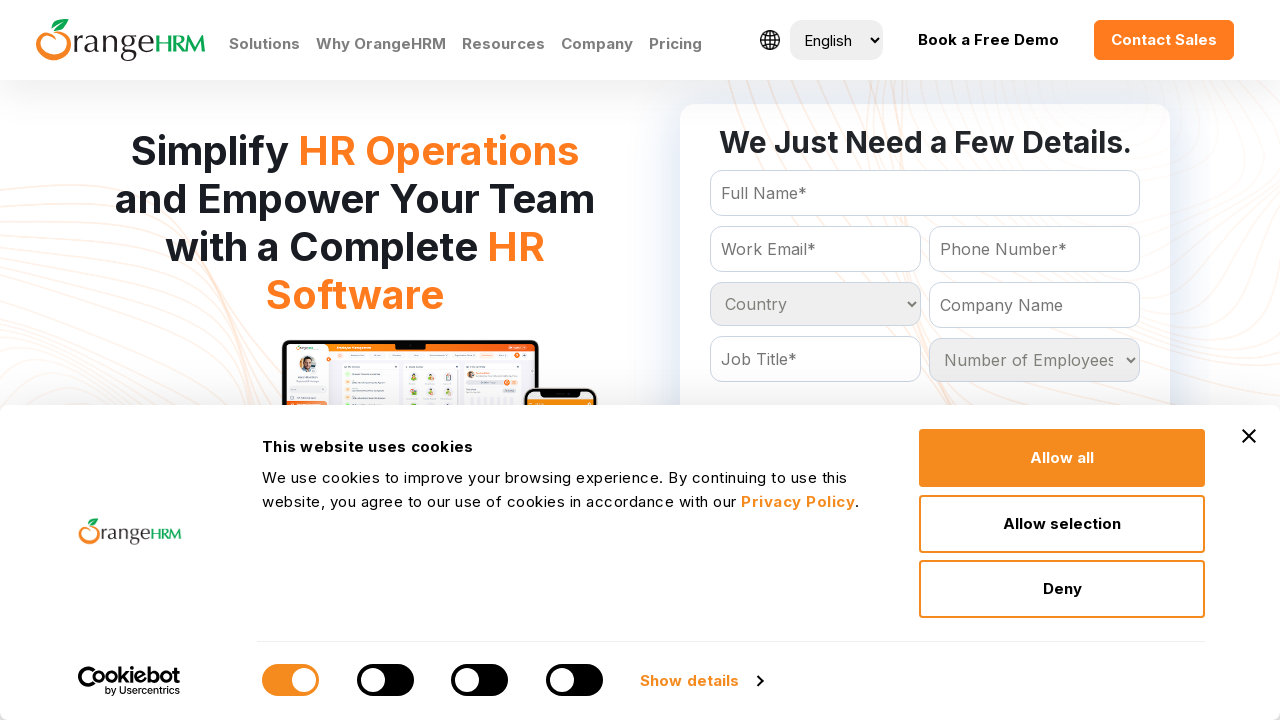

Retrieved option at index 37 from country dropdown
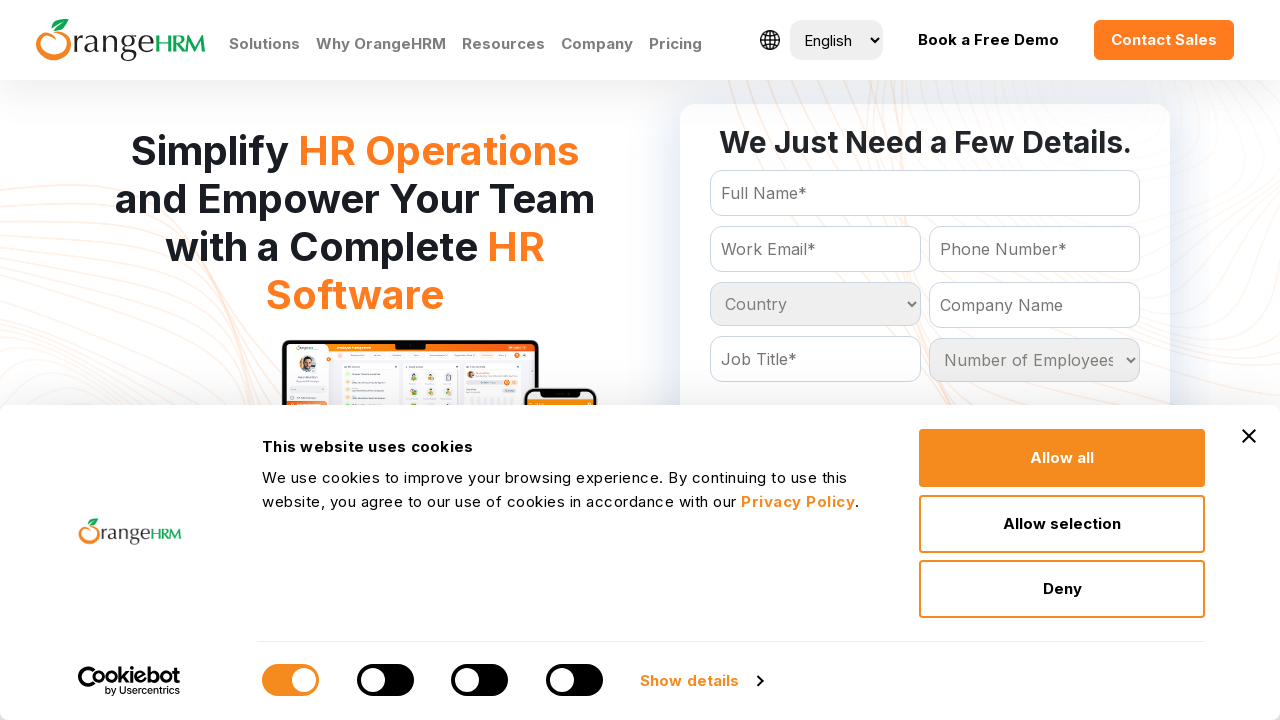

Retrieved option at index 38 from country dropdown
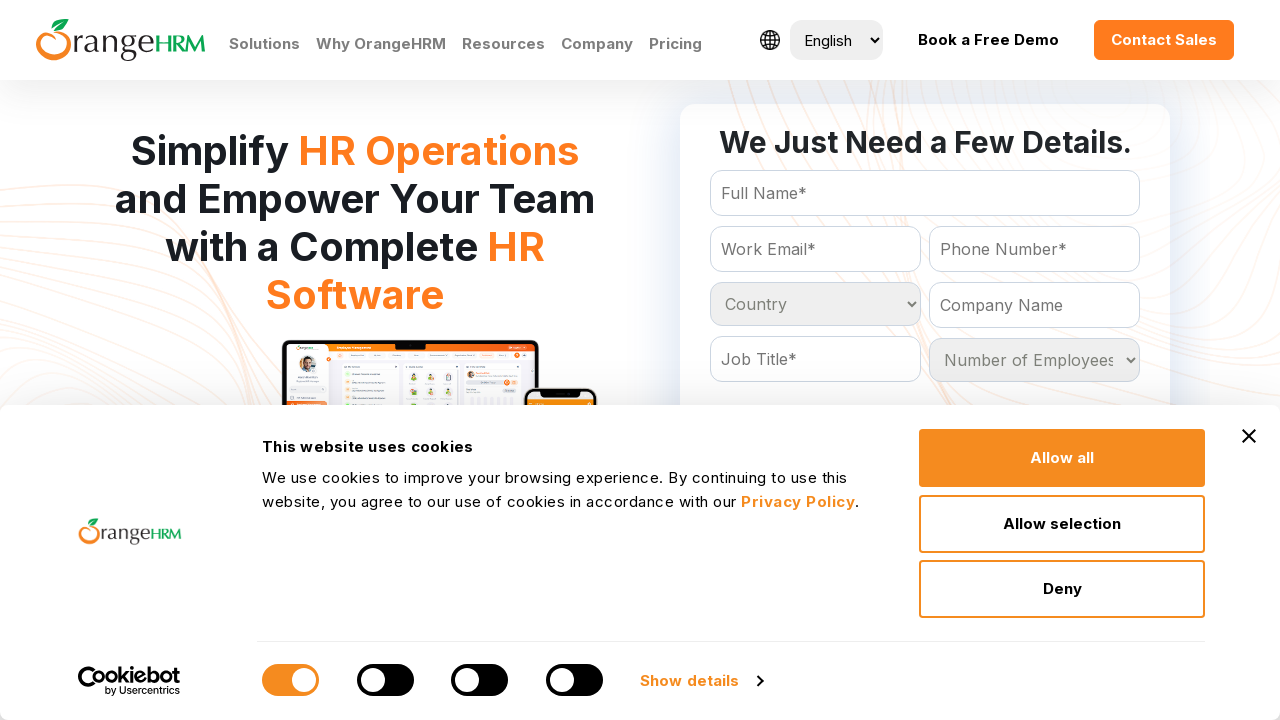

Retrieved option at index 39 from country dropdown
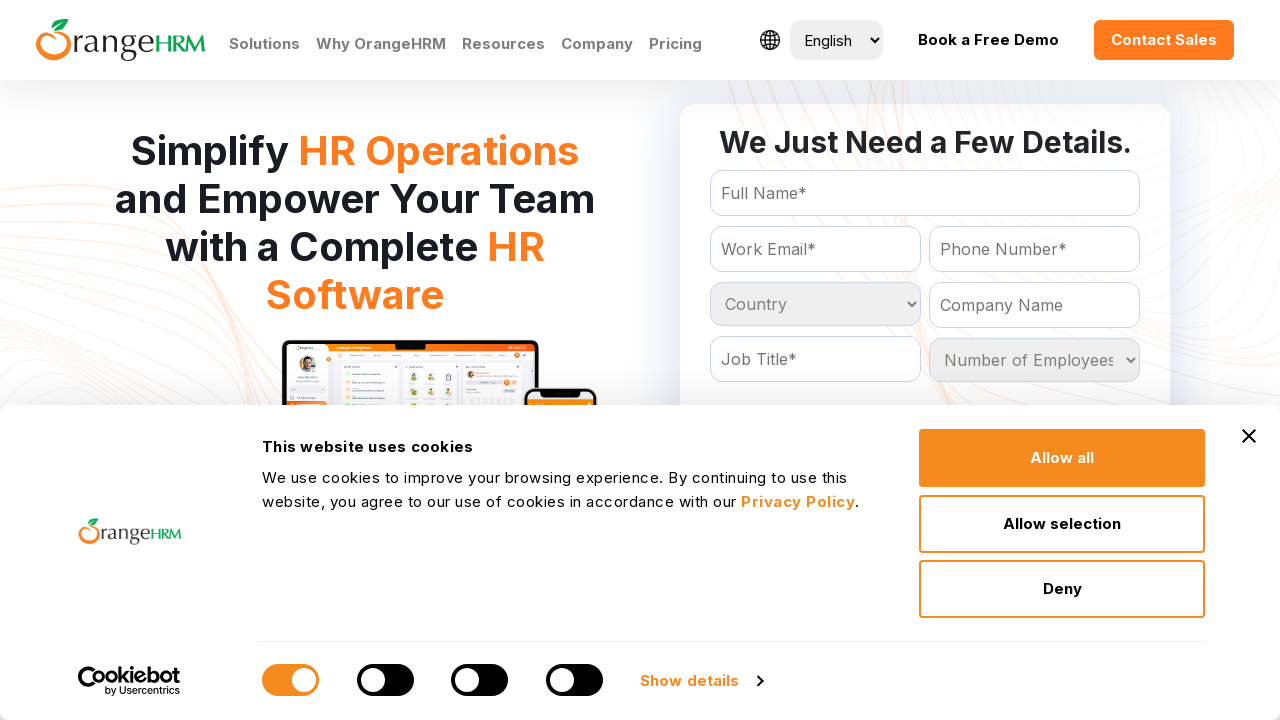

Retrieved option at index 40 from country dropdown
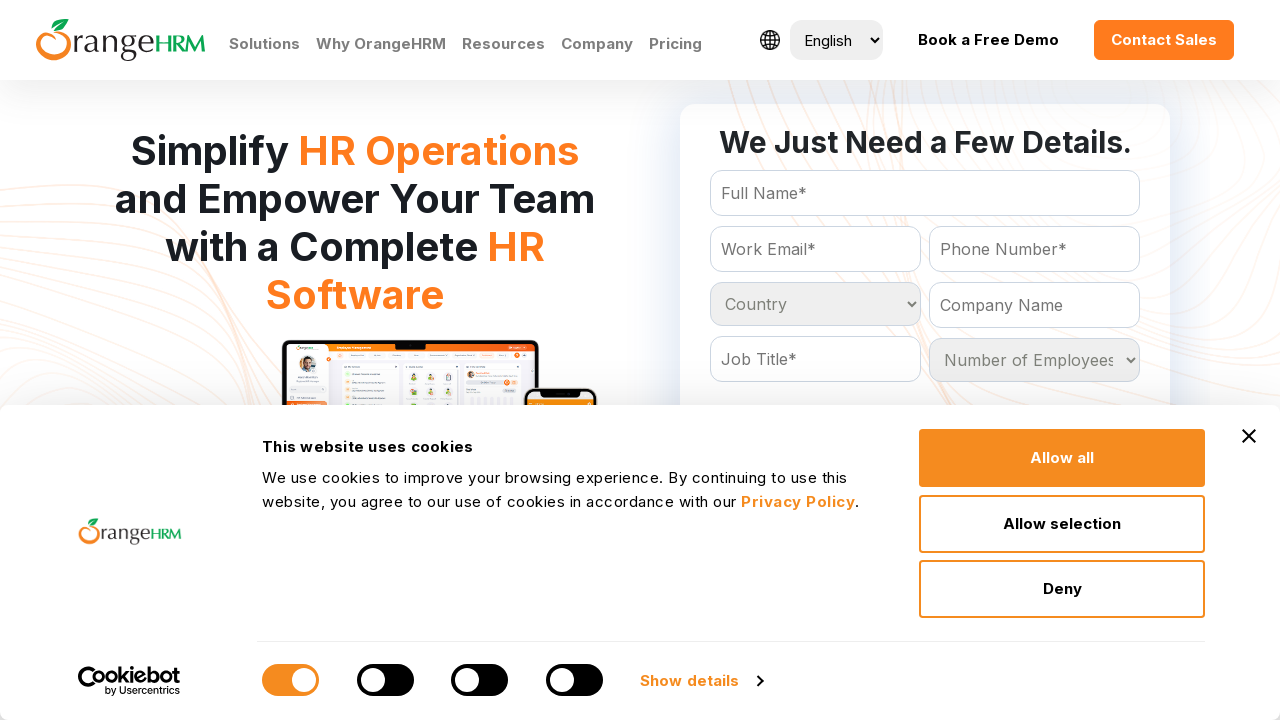

Retrieved option at index 41 from country dropdown
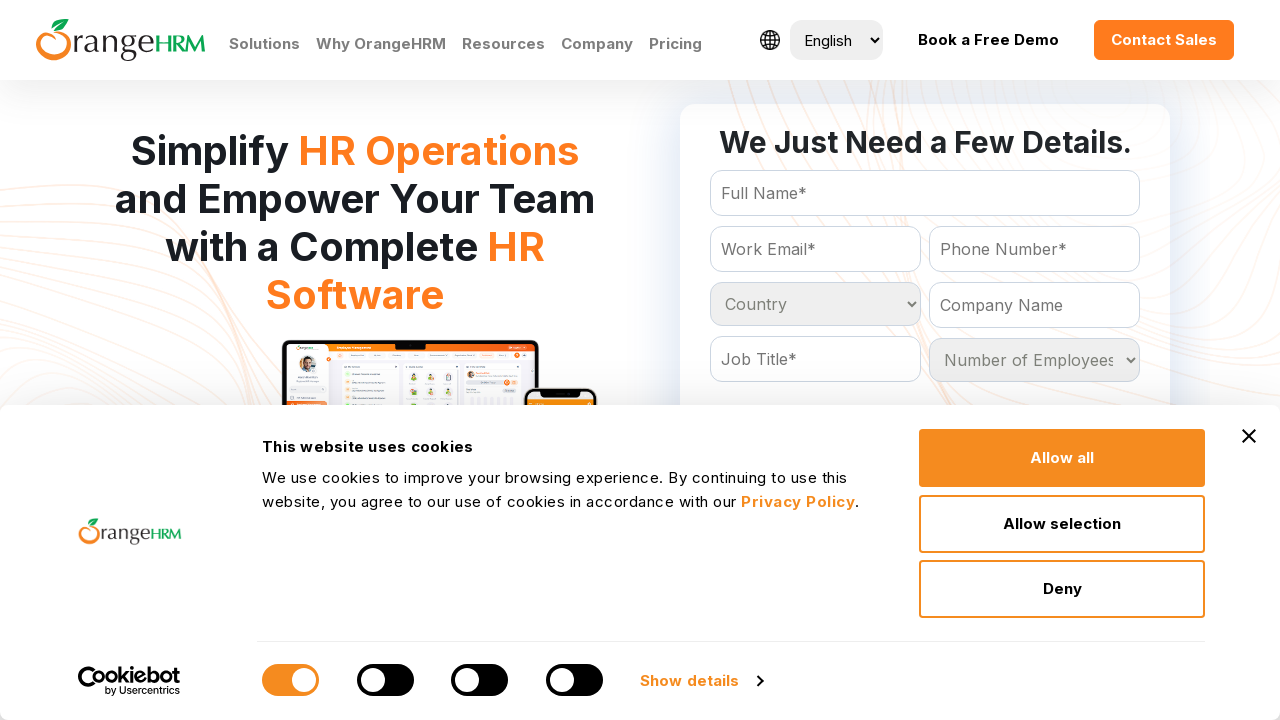

Retrieved option at index 42 from country dropdown
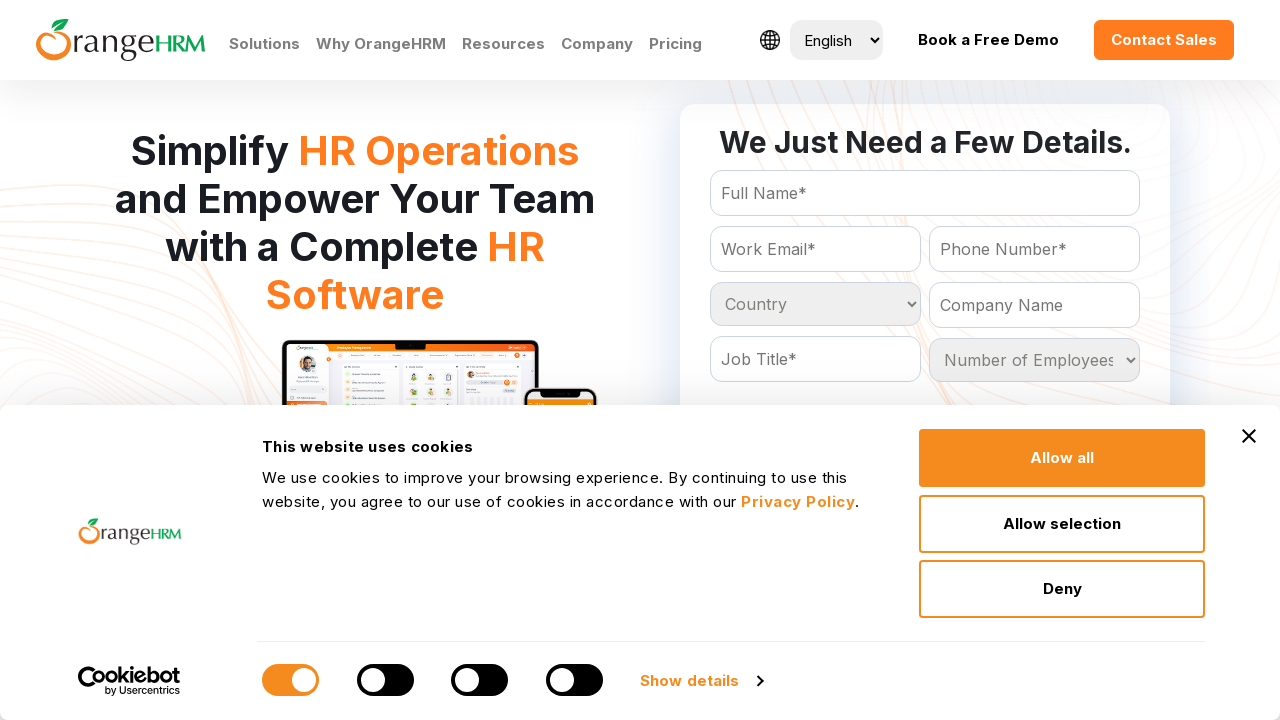

Retrieved option at index 43 from country dropdown
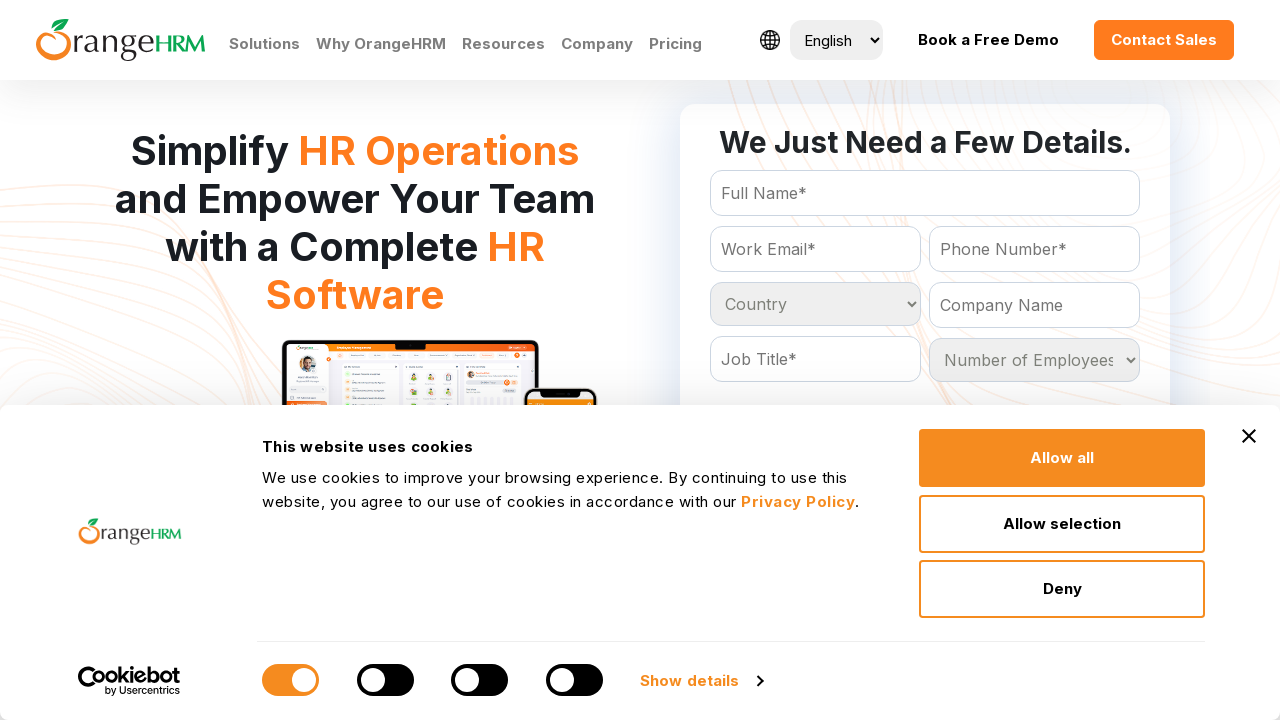

Retrieved option at index 44 from country dropdown
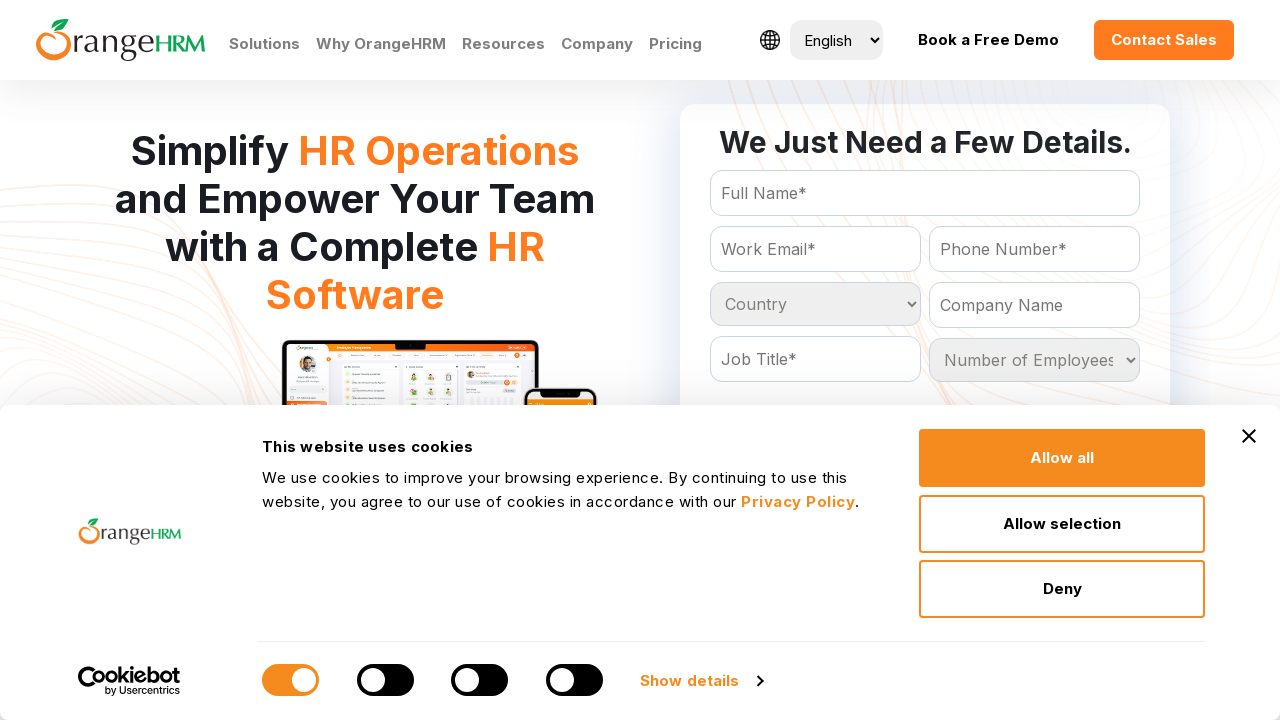

Retrieved option at index 45 from country dropdown
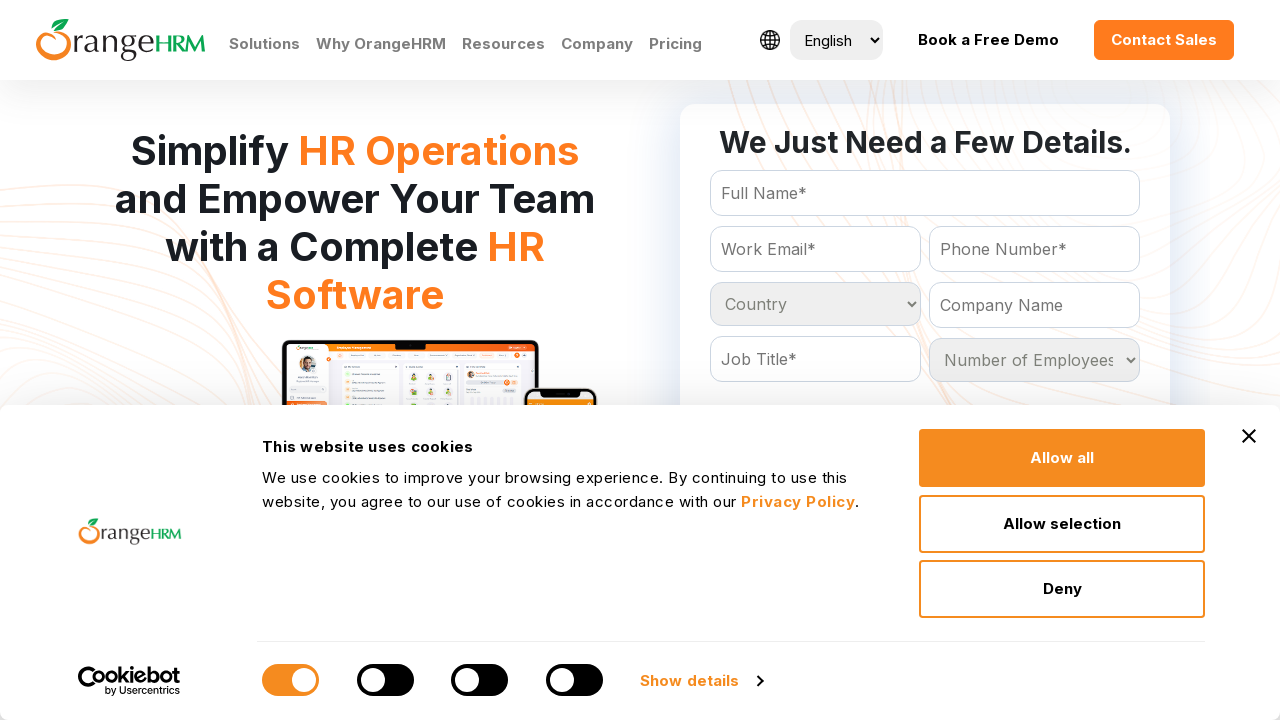

Retrieved option at index 46 from country dropdown
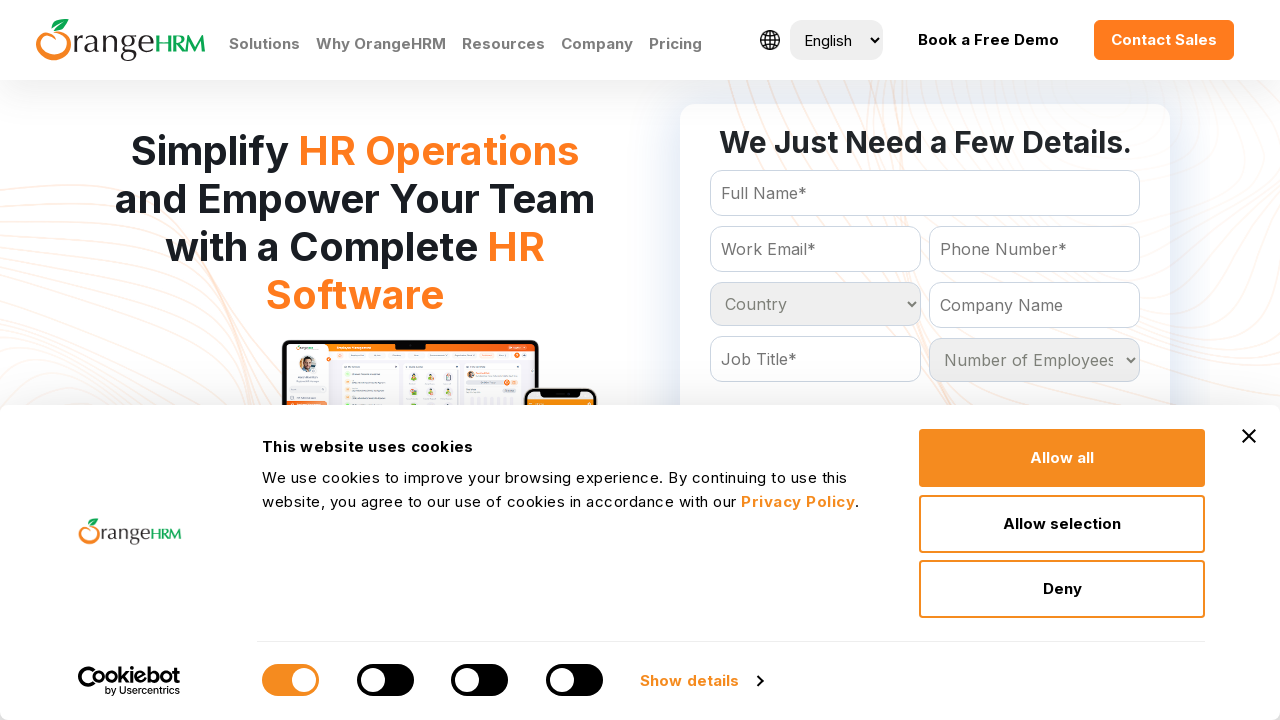

Retrieved option at index 47 from country dropdown
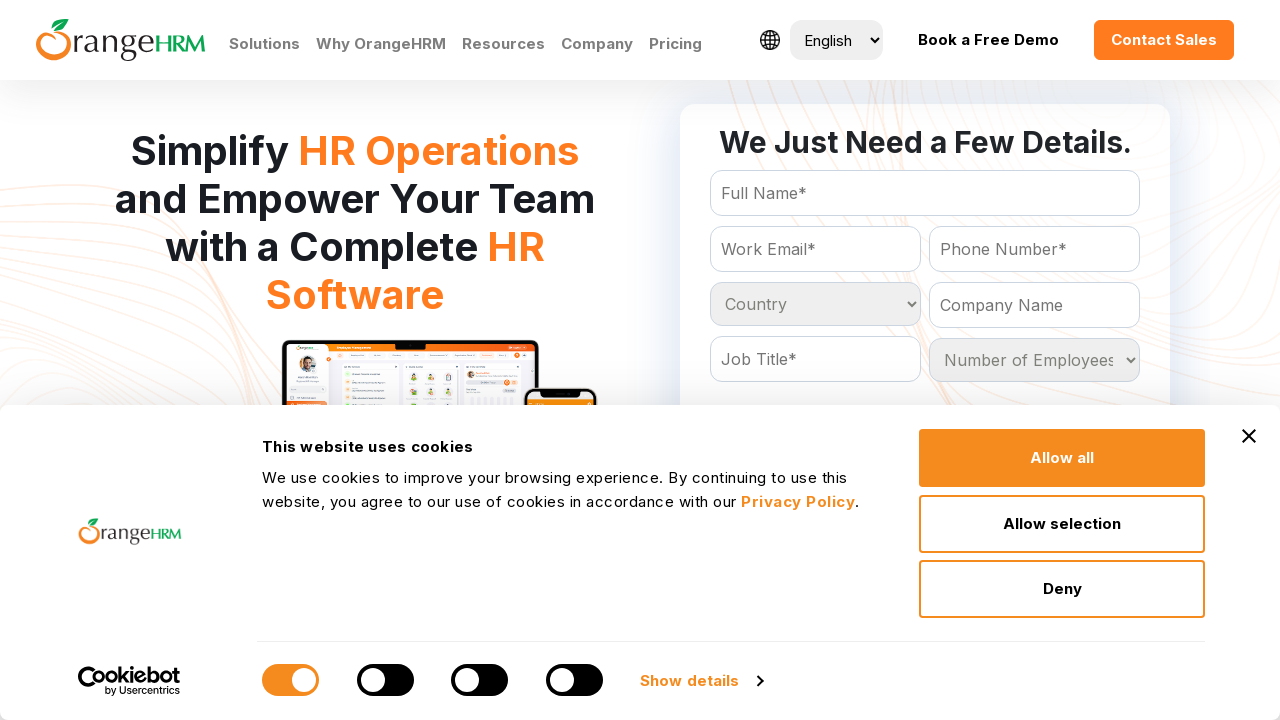

Retrieved option at index 48 from country dropdown
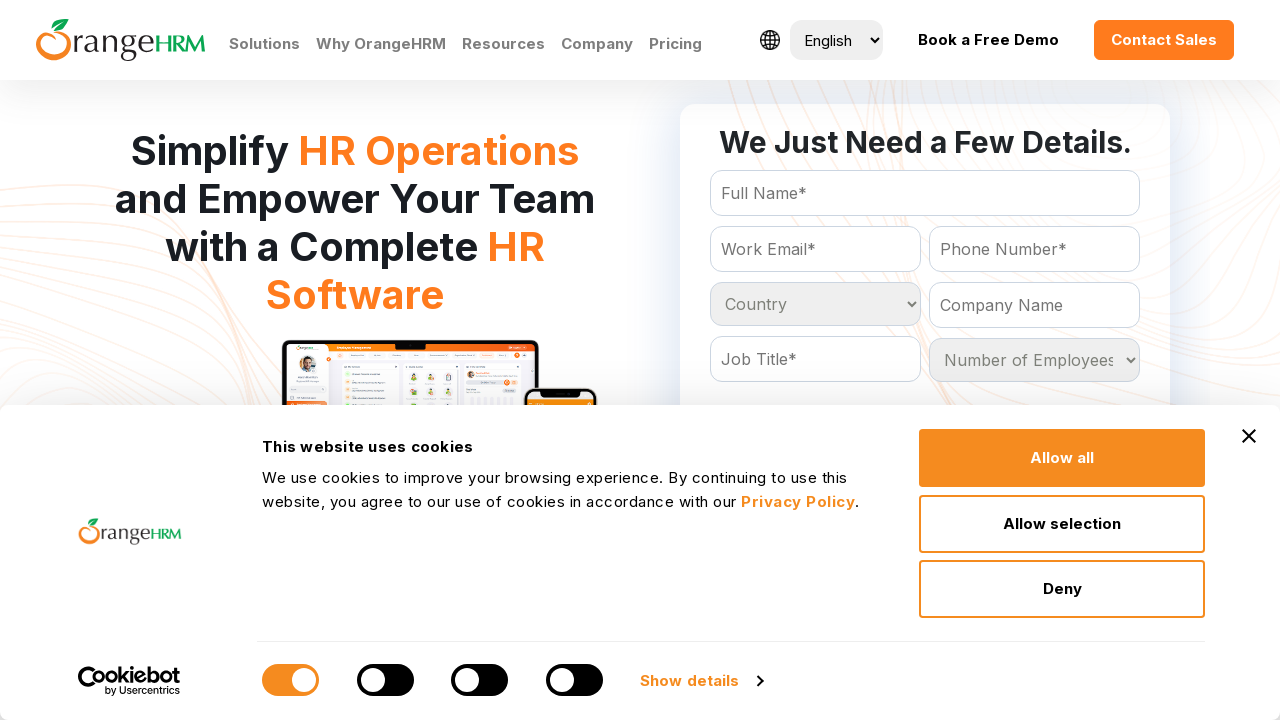

Retrieved option at index 49 from country dropdown
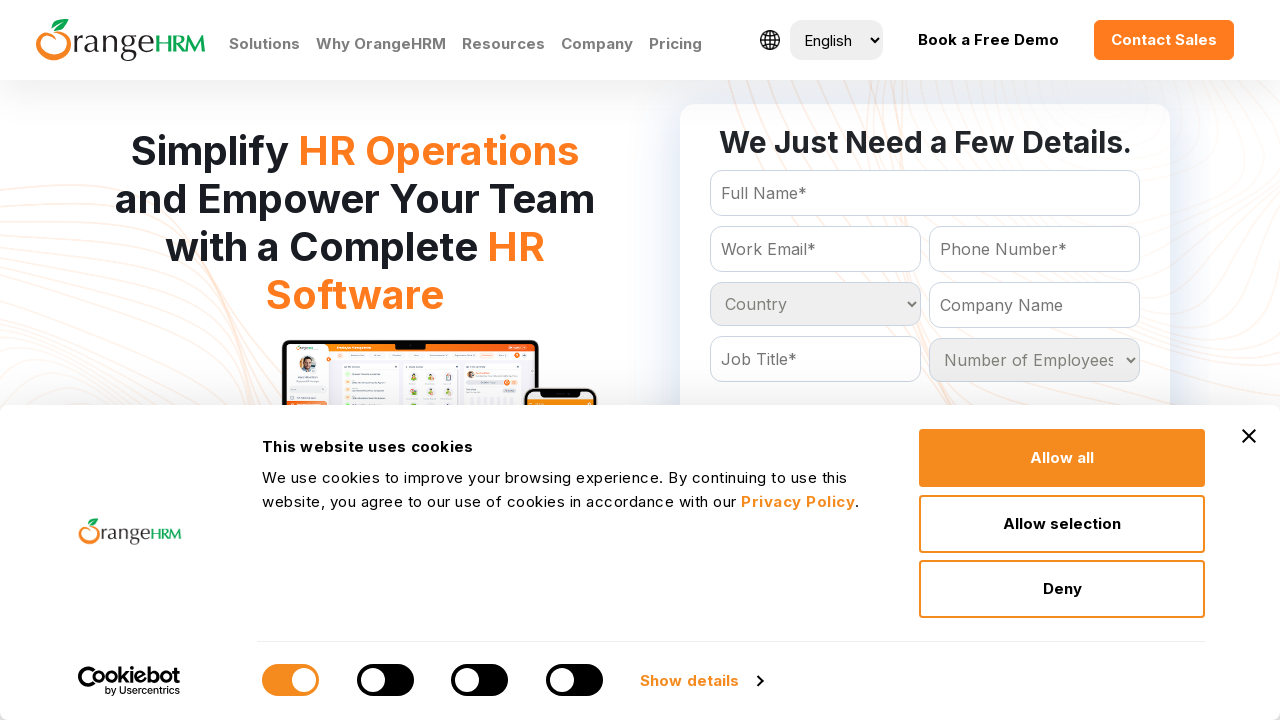

Retrieved option at index 50 from country dropdown
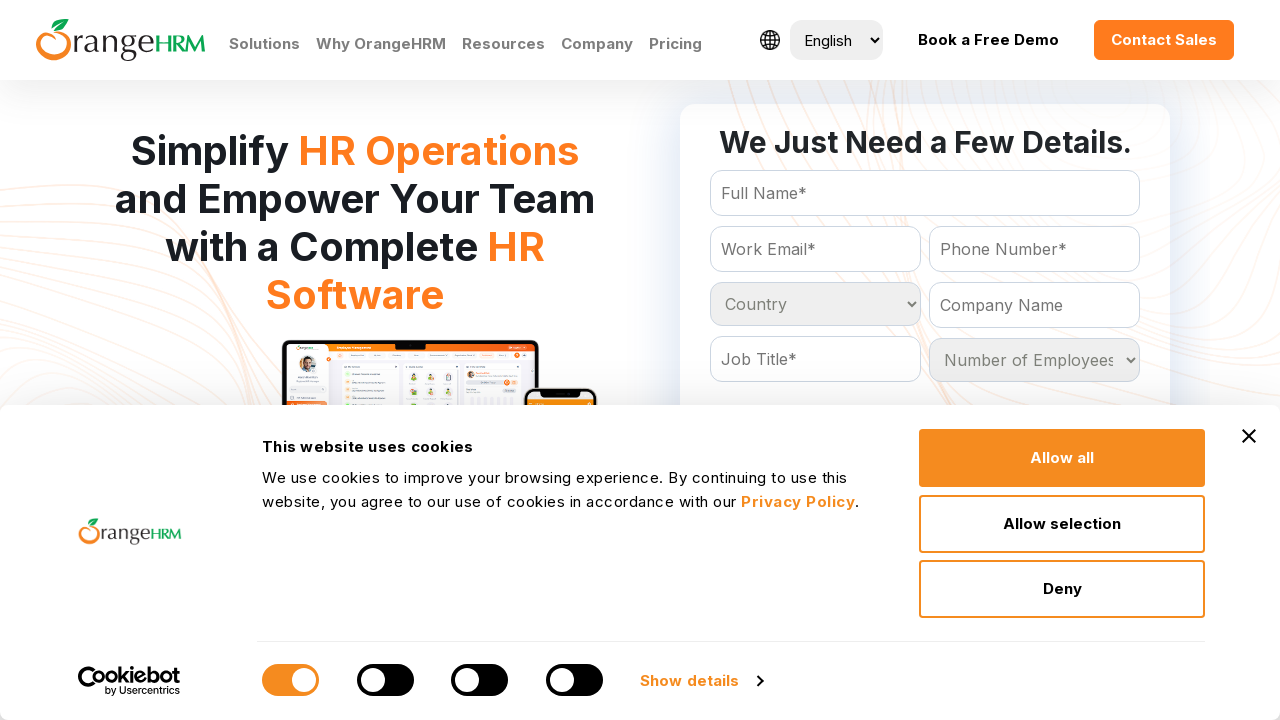

Retrieved option at index 51 from country dropdown
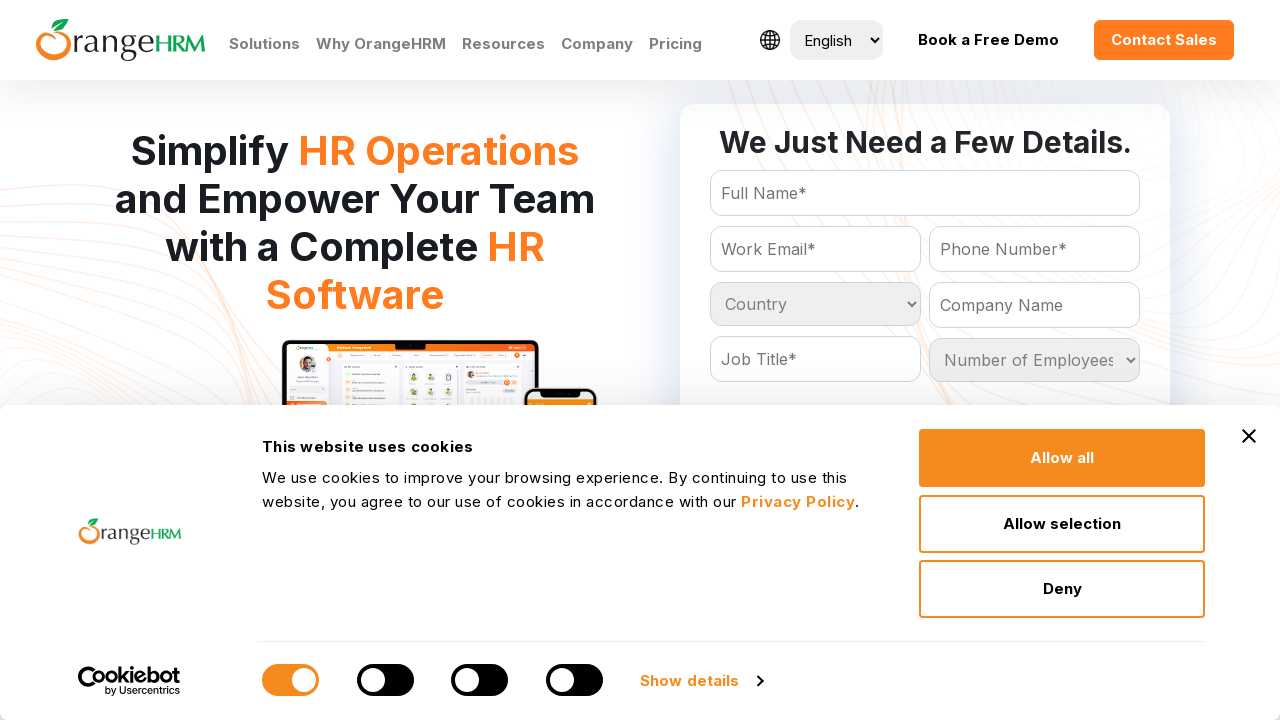

Retrieved option at index 52 from country dropdown
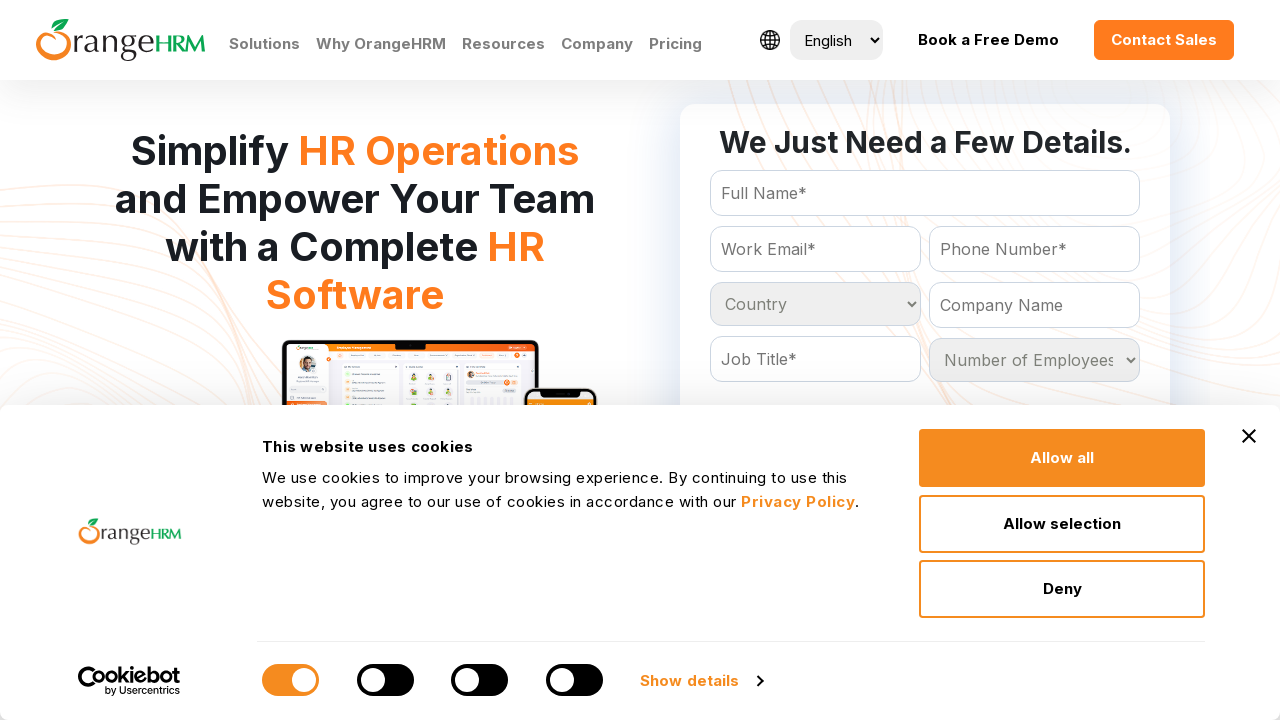

Retrieved option at index 53 from country dropdown
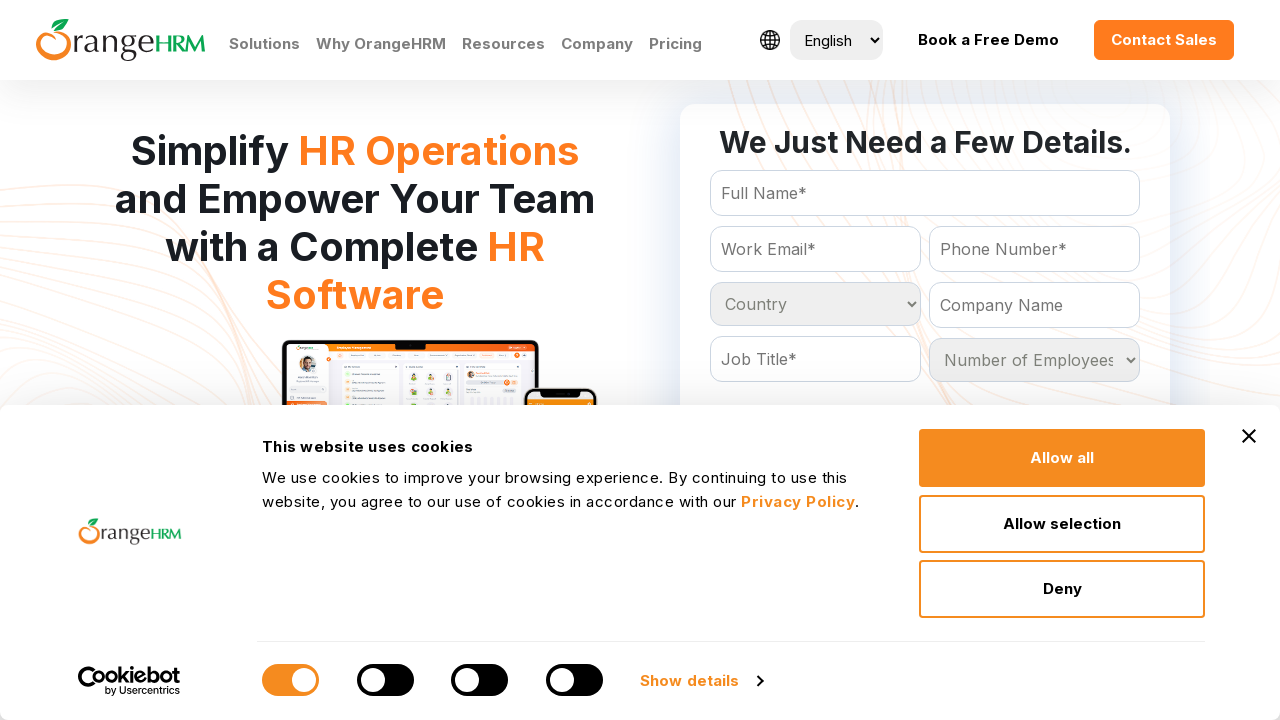

Retrieved option at index 54 from country dropdown
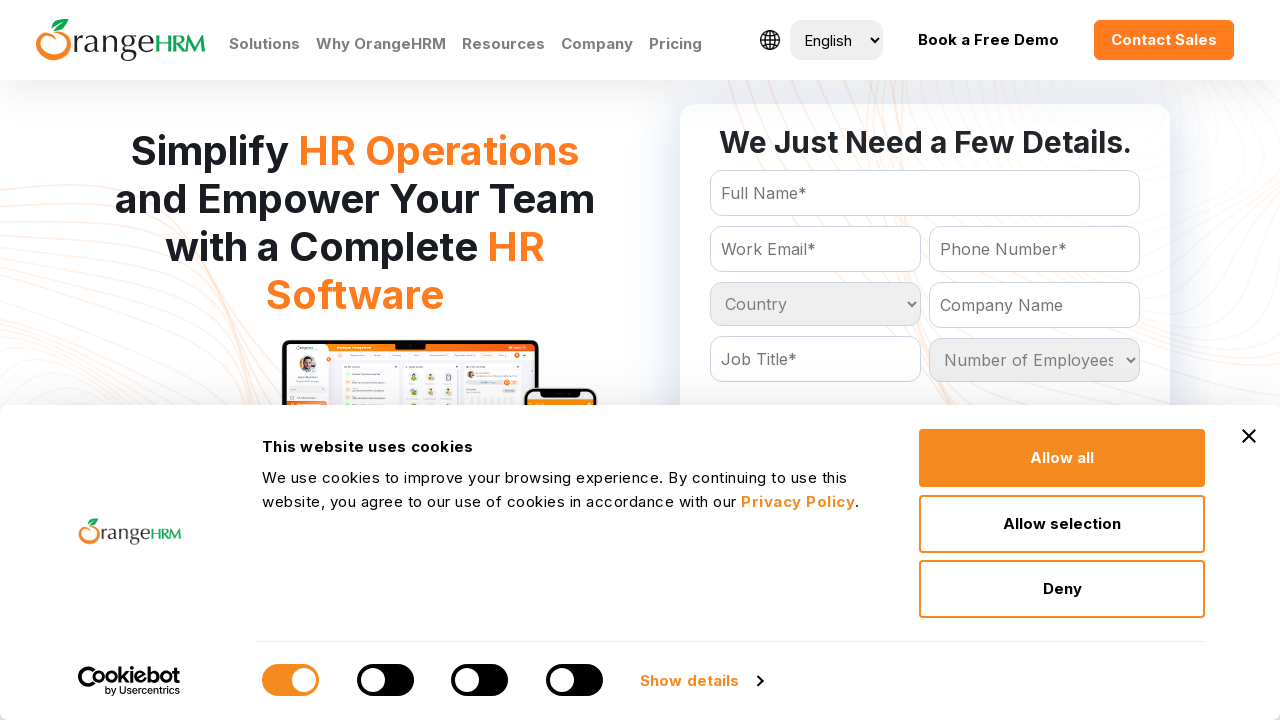

Retrieved option at index 55 from country dropdown
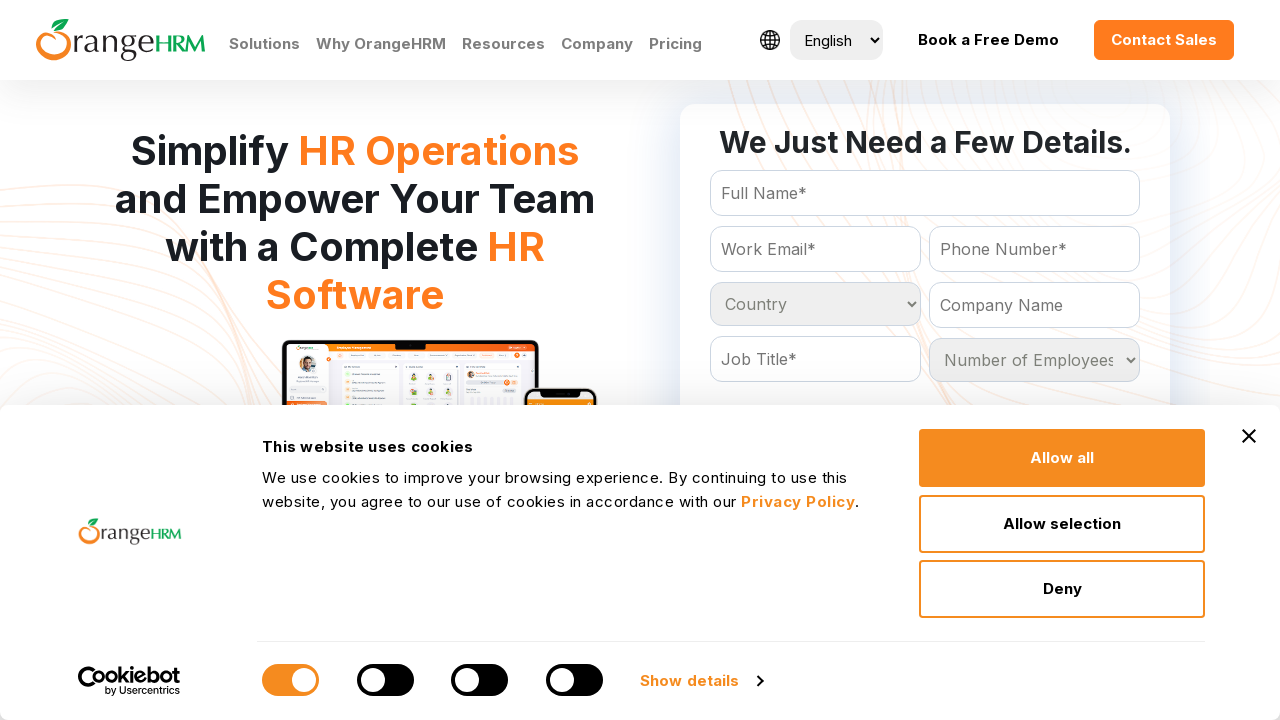

Retrieved option at index 56 from country dropdown
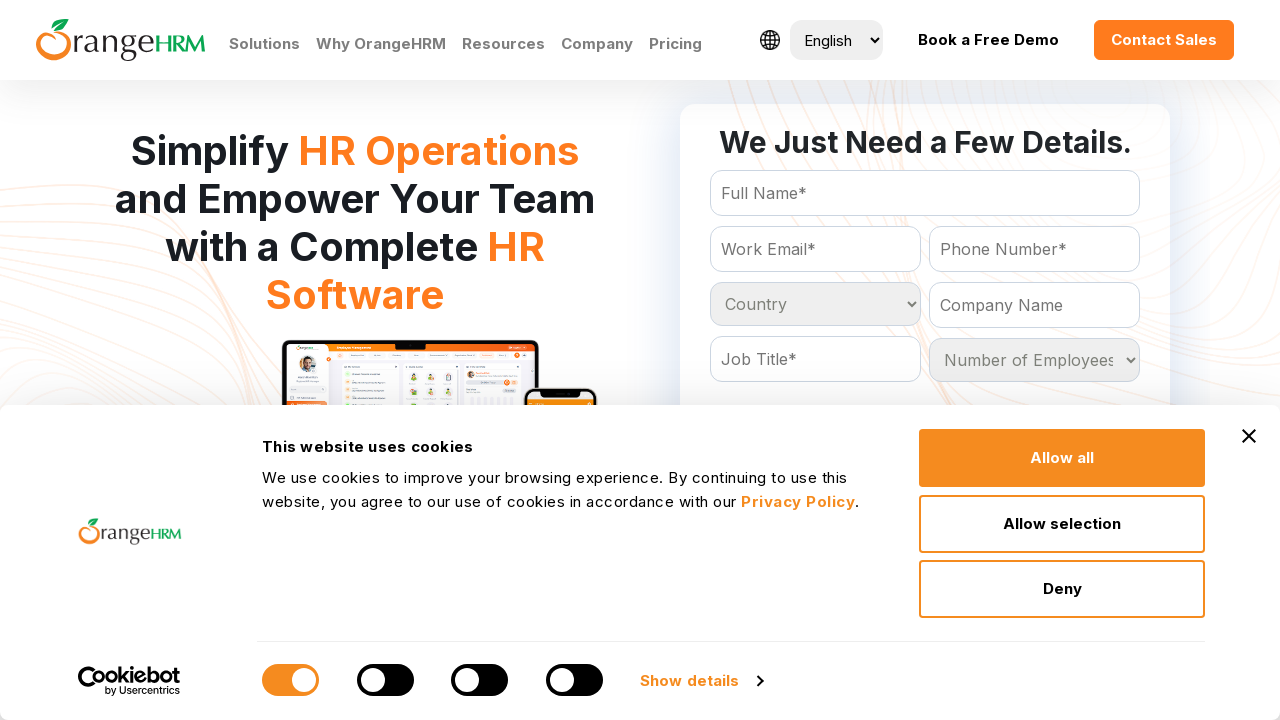

Retrieved option at index 57 from country dropdown
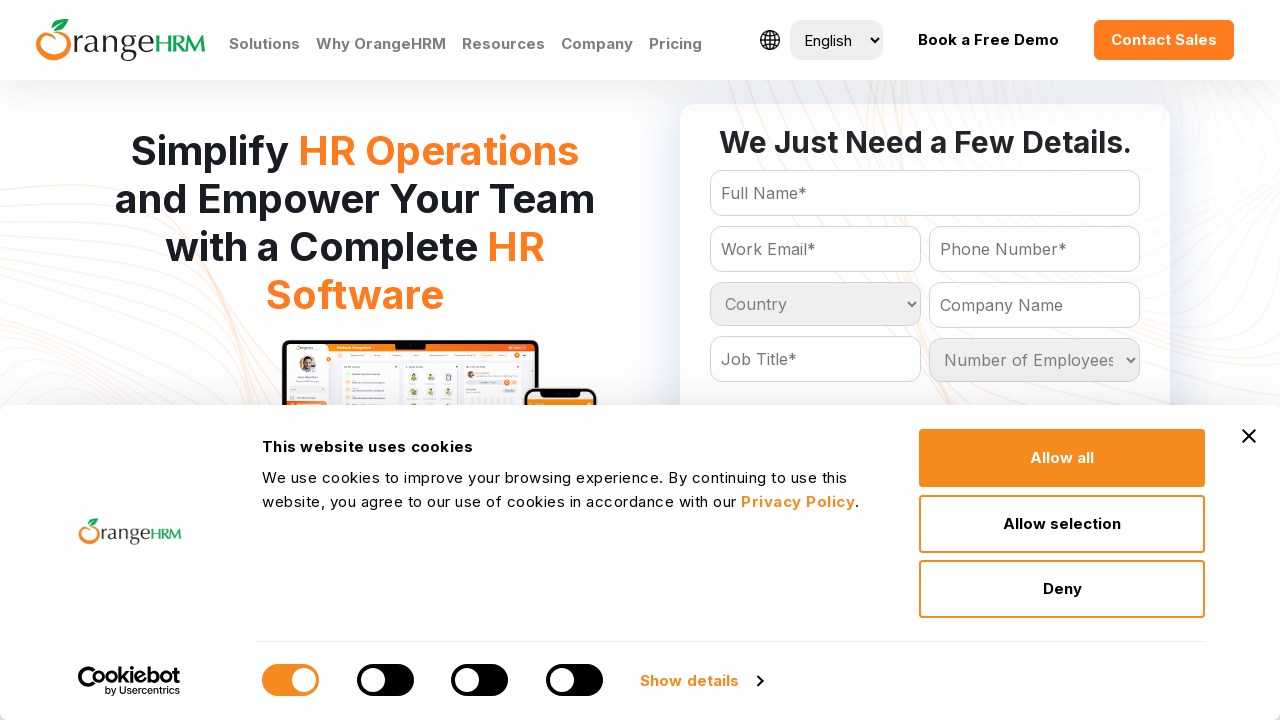

Retrieved option at index 58 from country dropdown
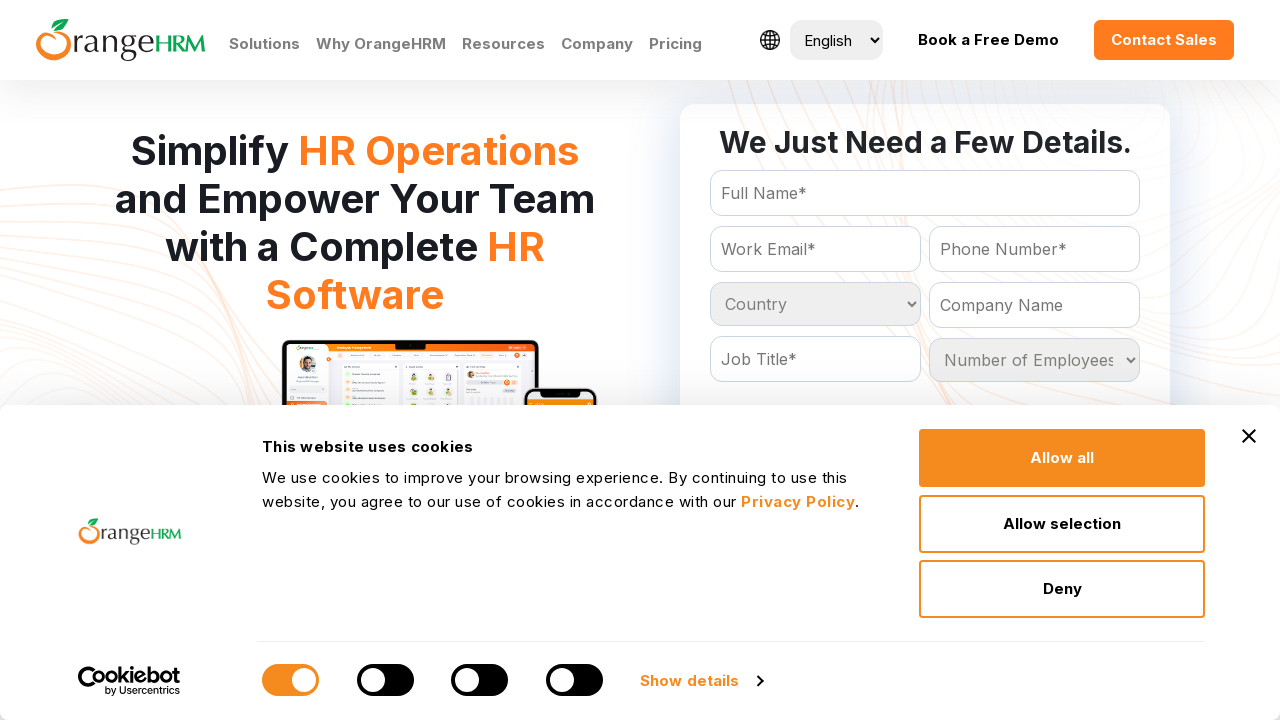

Retrieved option at index 59 from country dropdown
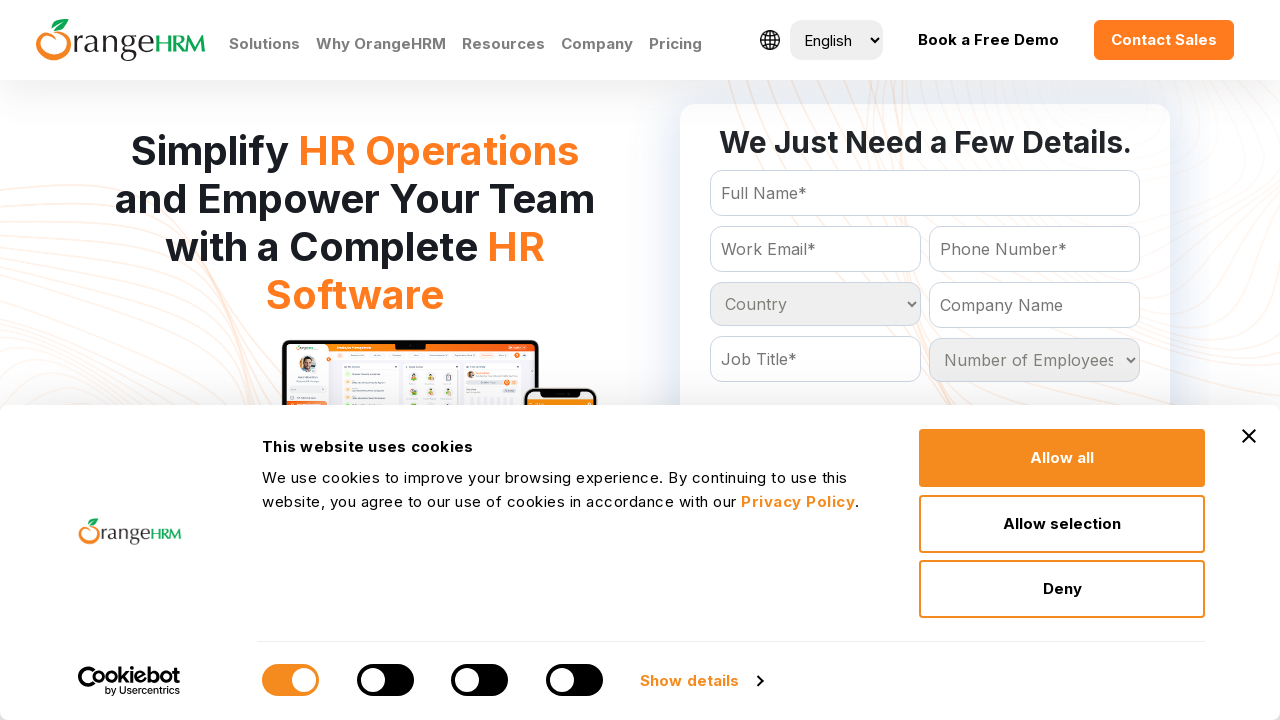

Retrieved option at index 60 from country dropdown
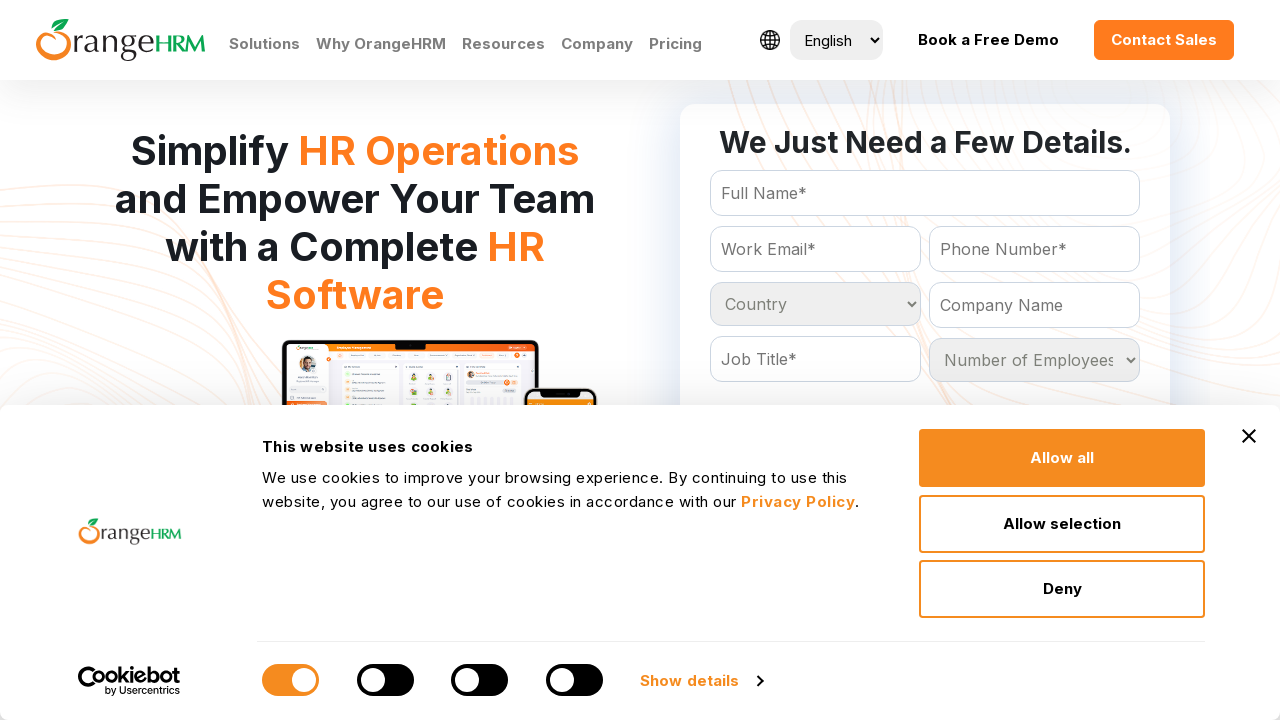

Retrieved option at index 61 from country dropdown
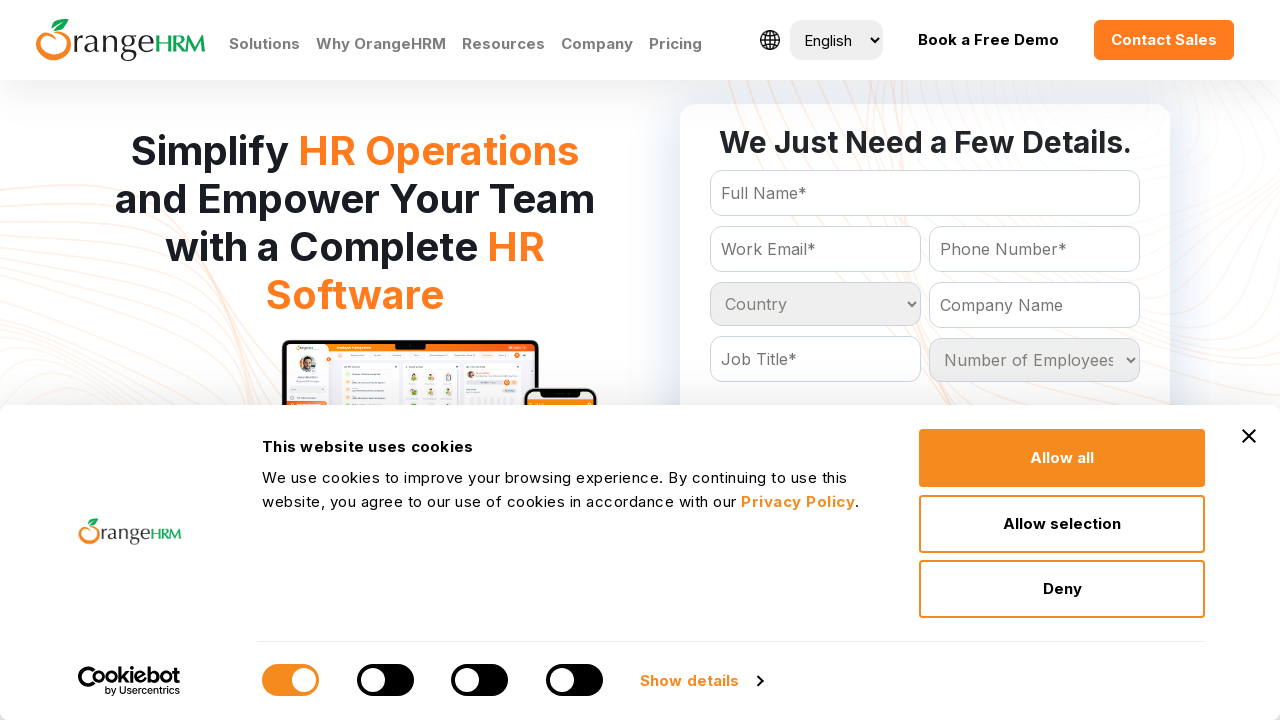

Retrieved option at index 62 from country dropdown
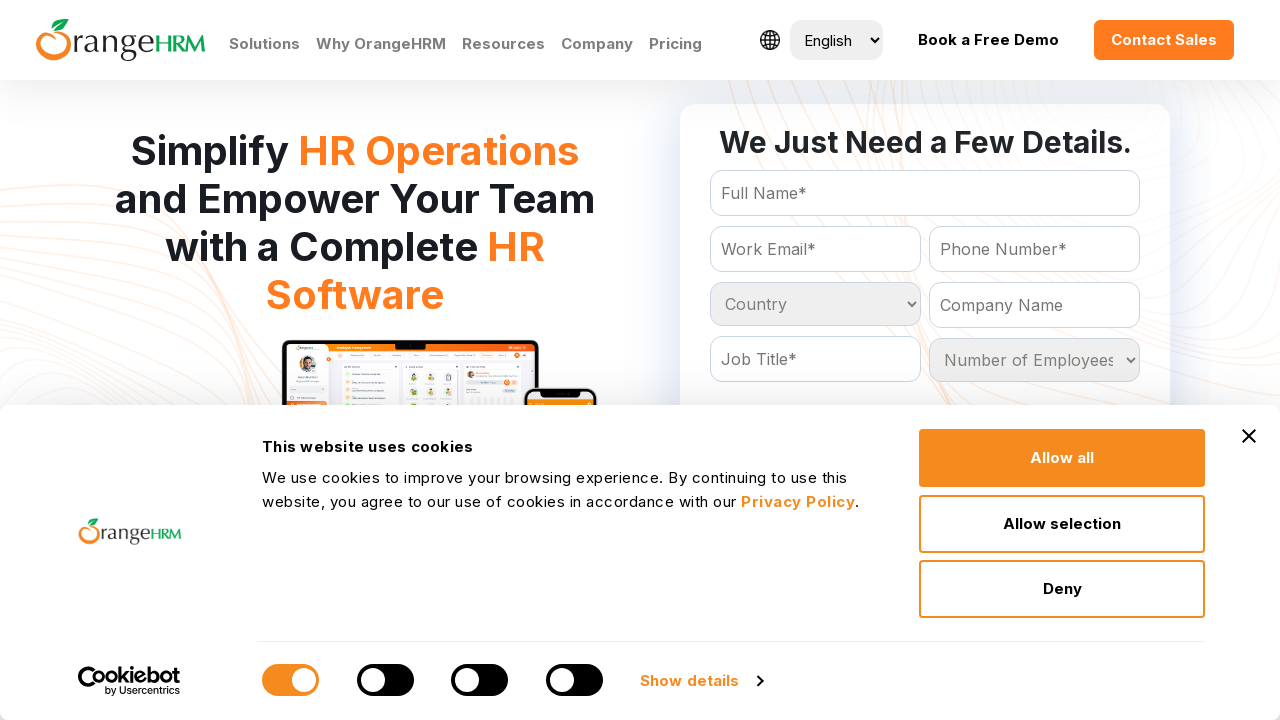

Retrieved option at index 63 from country dropdown
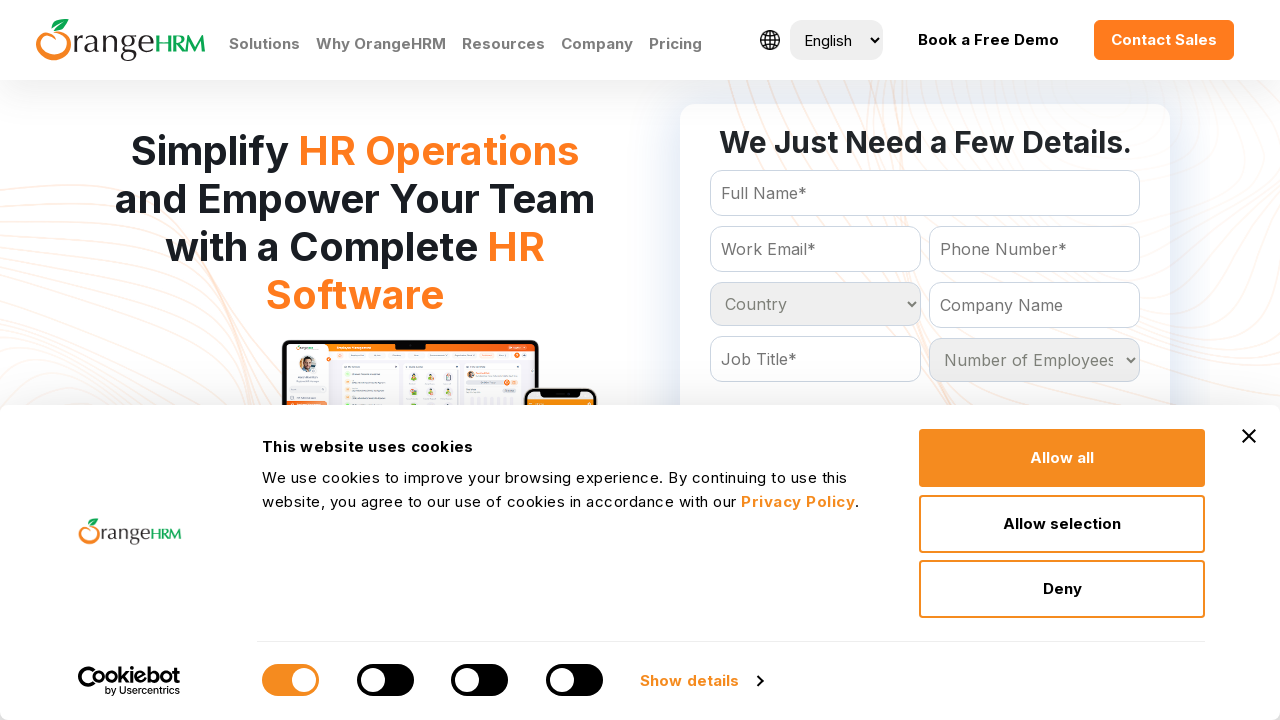

Retrieved option at index 64 from country dropdown
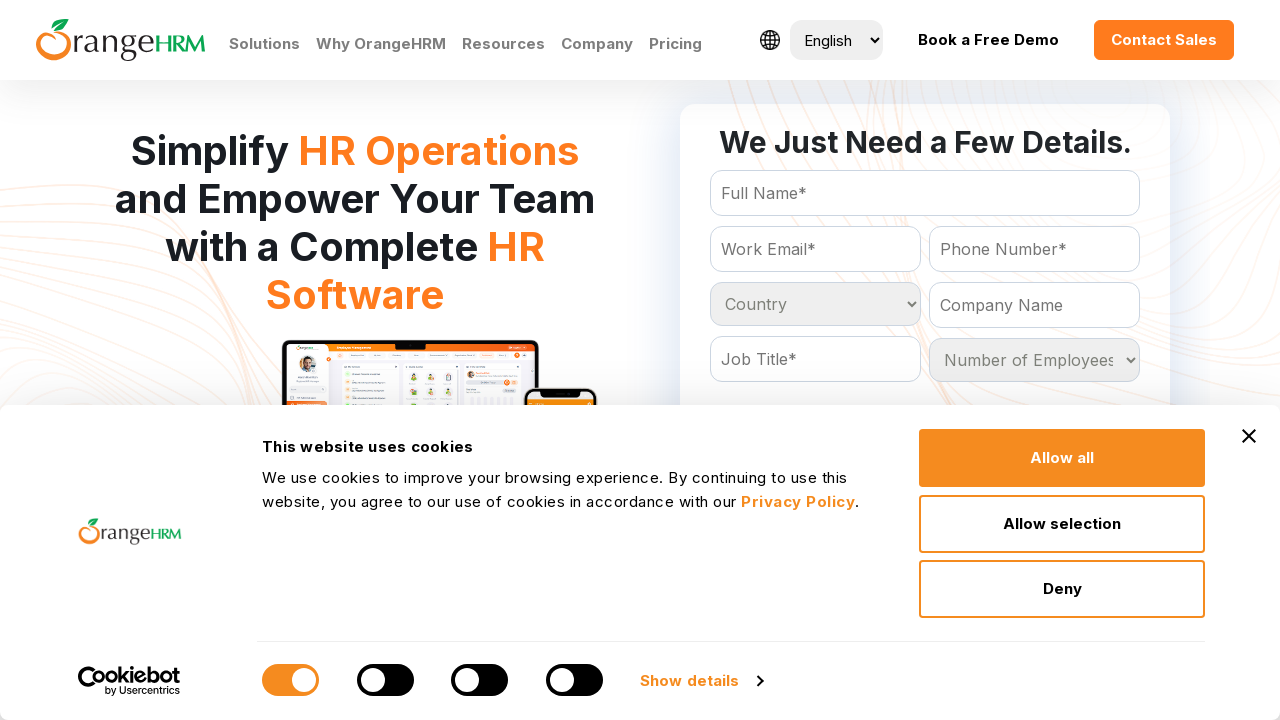

Retrieved option at index 65 from country dropdown
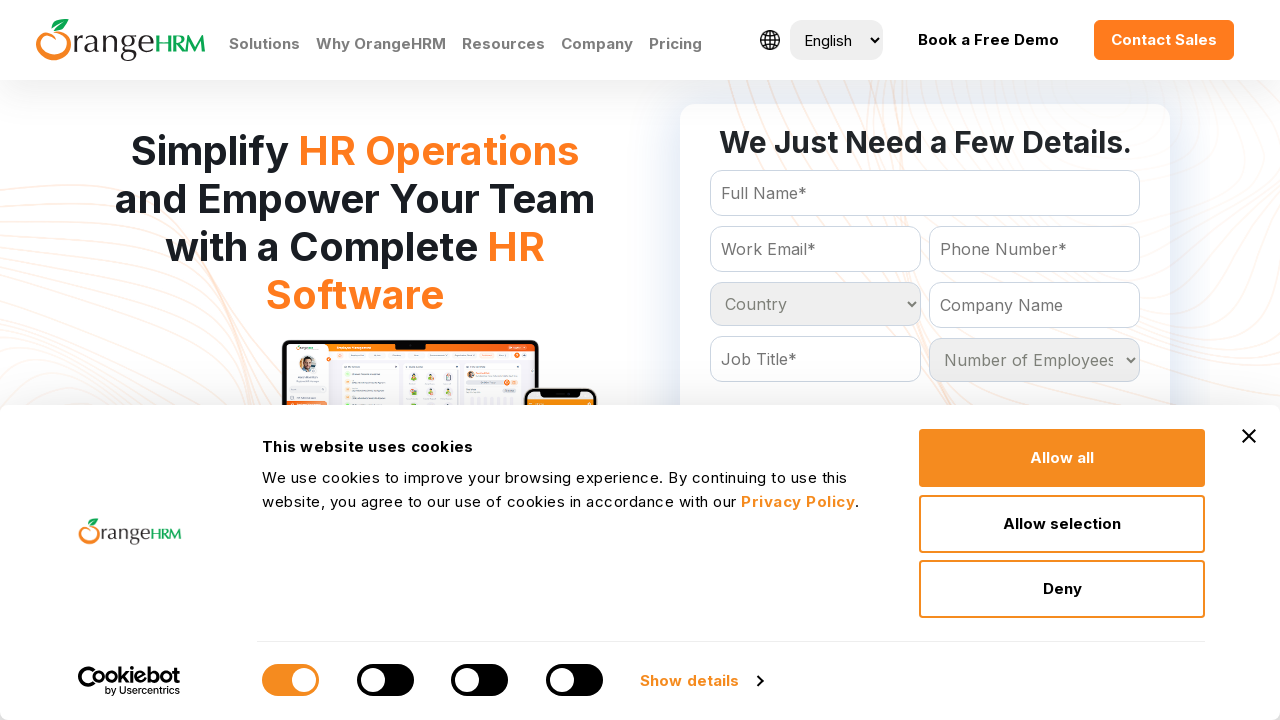

Retrieved option at index 66 from country dropdown
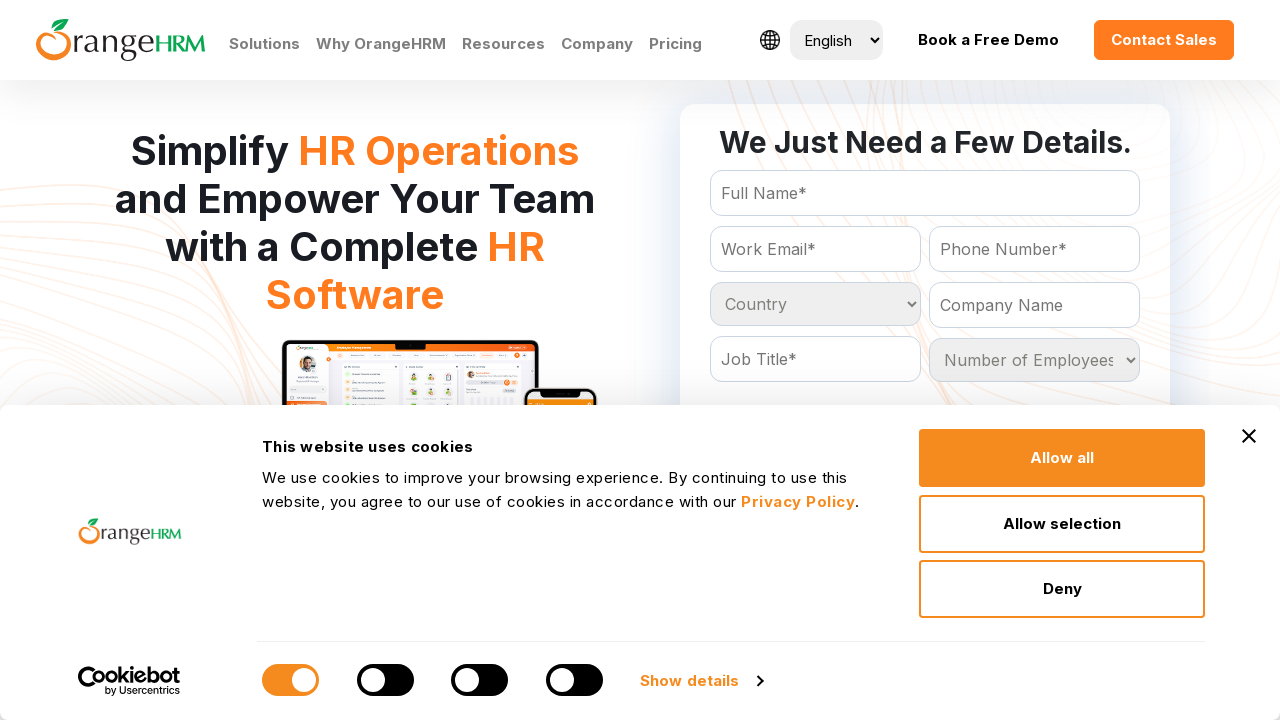

Retrieved option at index 67 from country dropdown
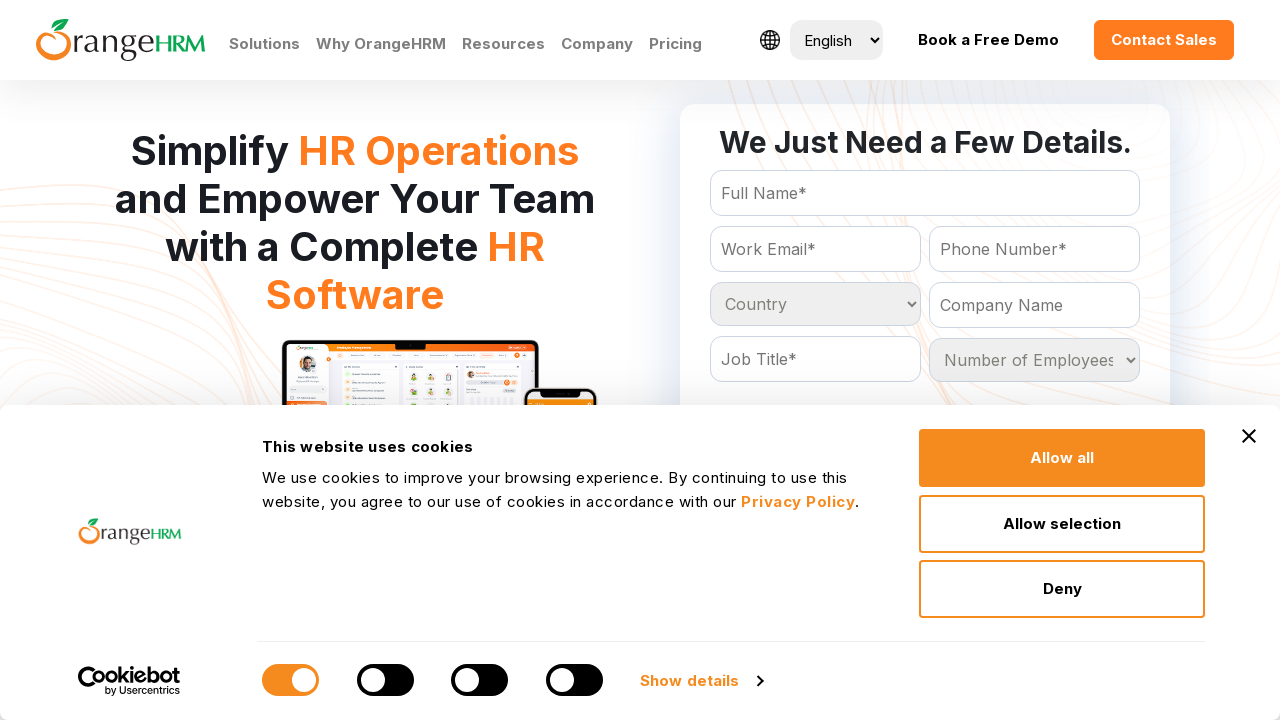

Retrieved option at index 68 from country dropdown
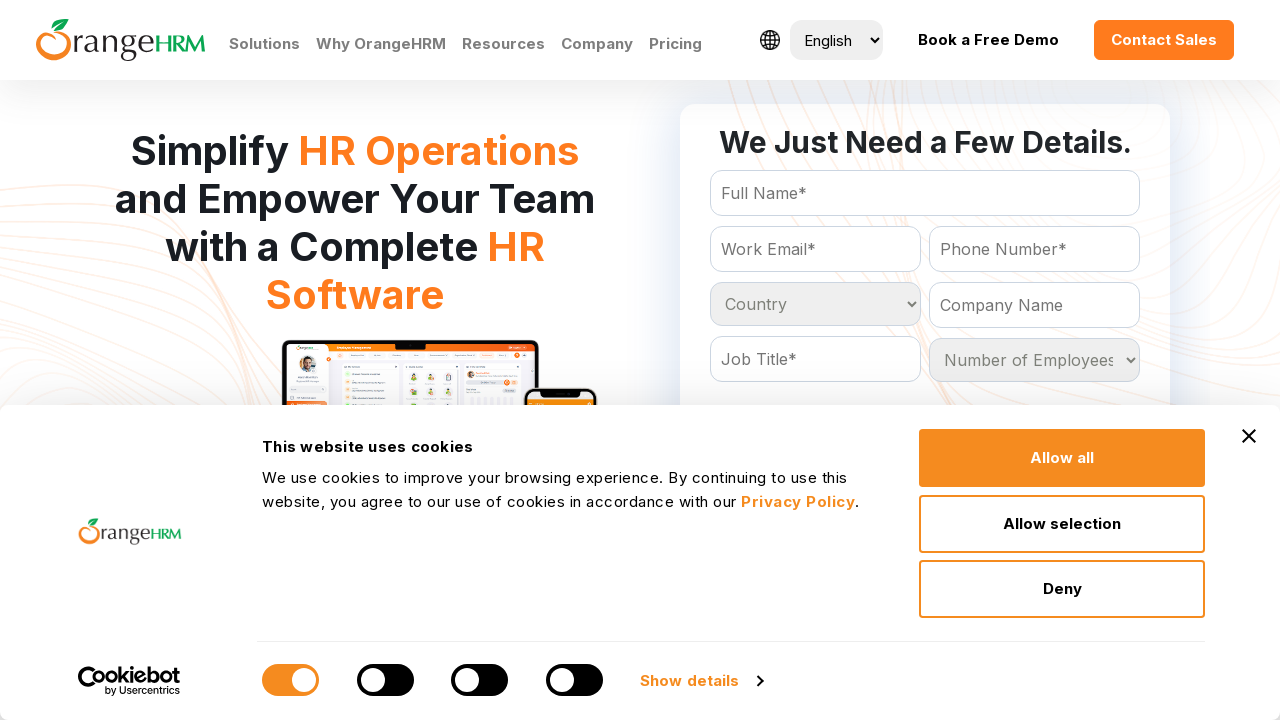

Retrieved option at index 69 from country dropdown
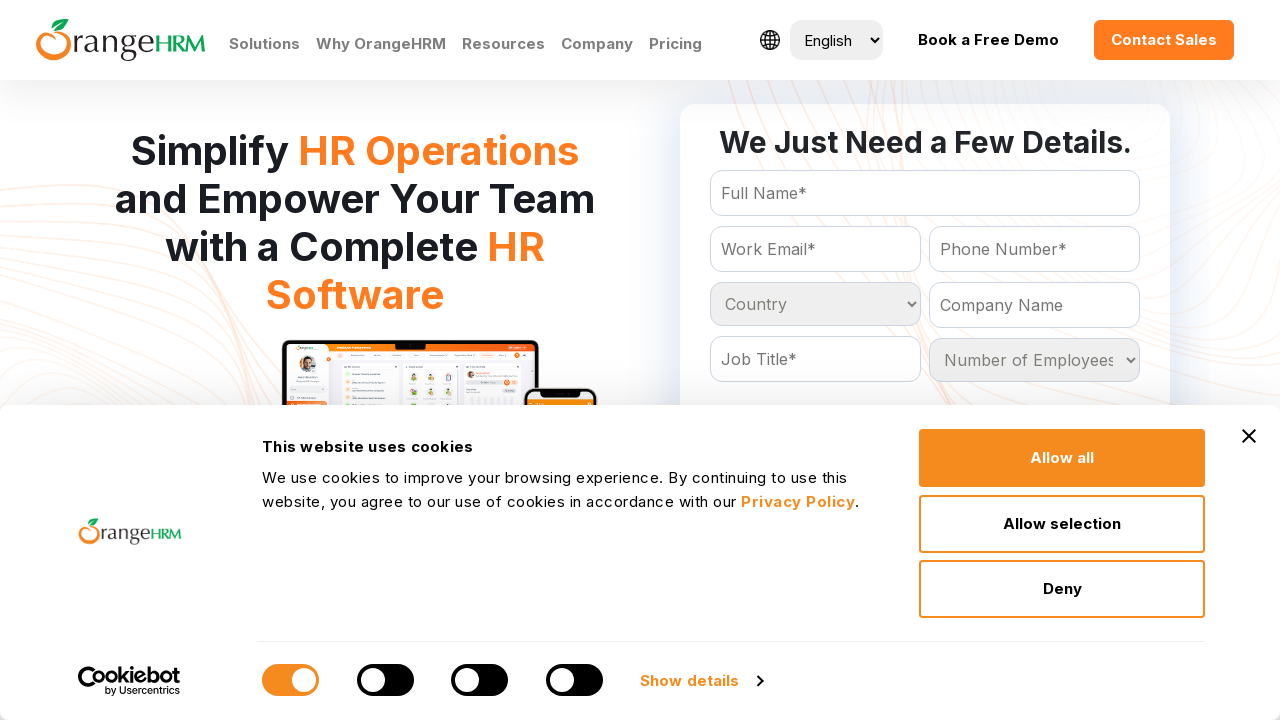

Retrieved option at index 70 from country dropdown
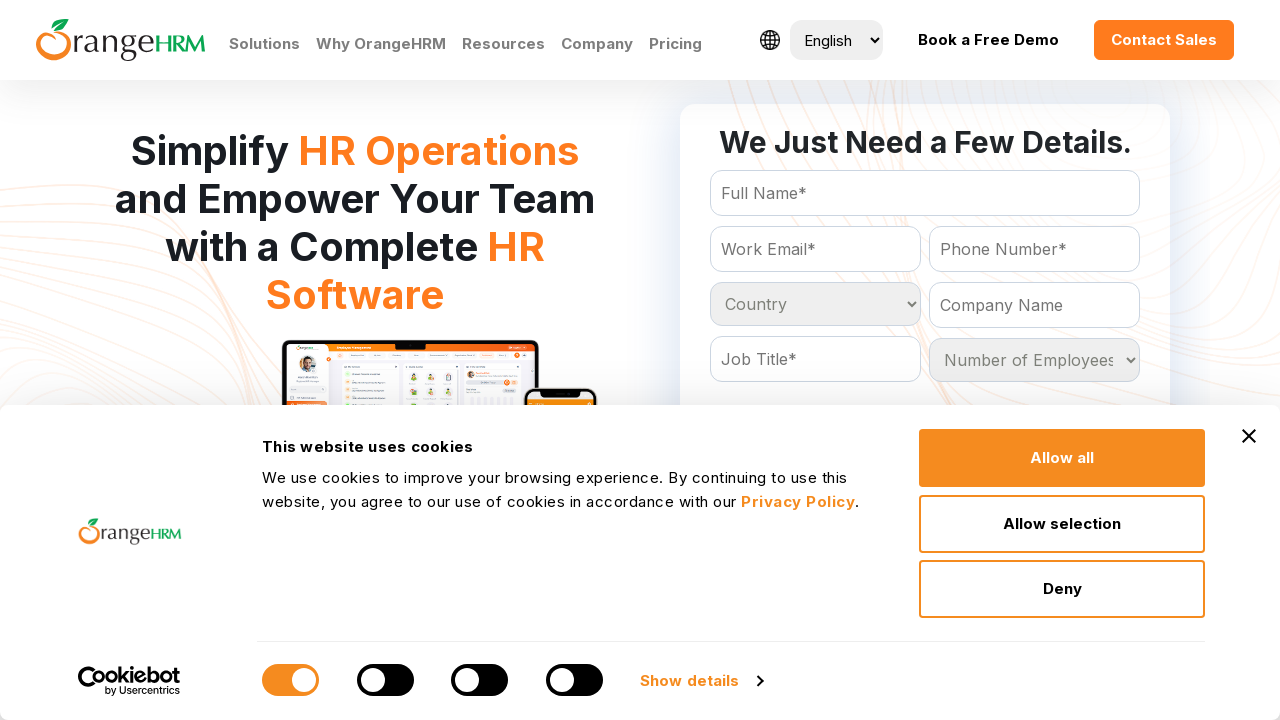

Retrieved option at index 71 from country dropdown
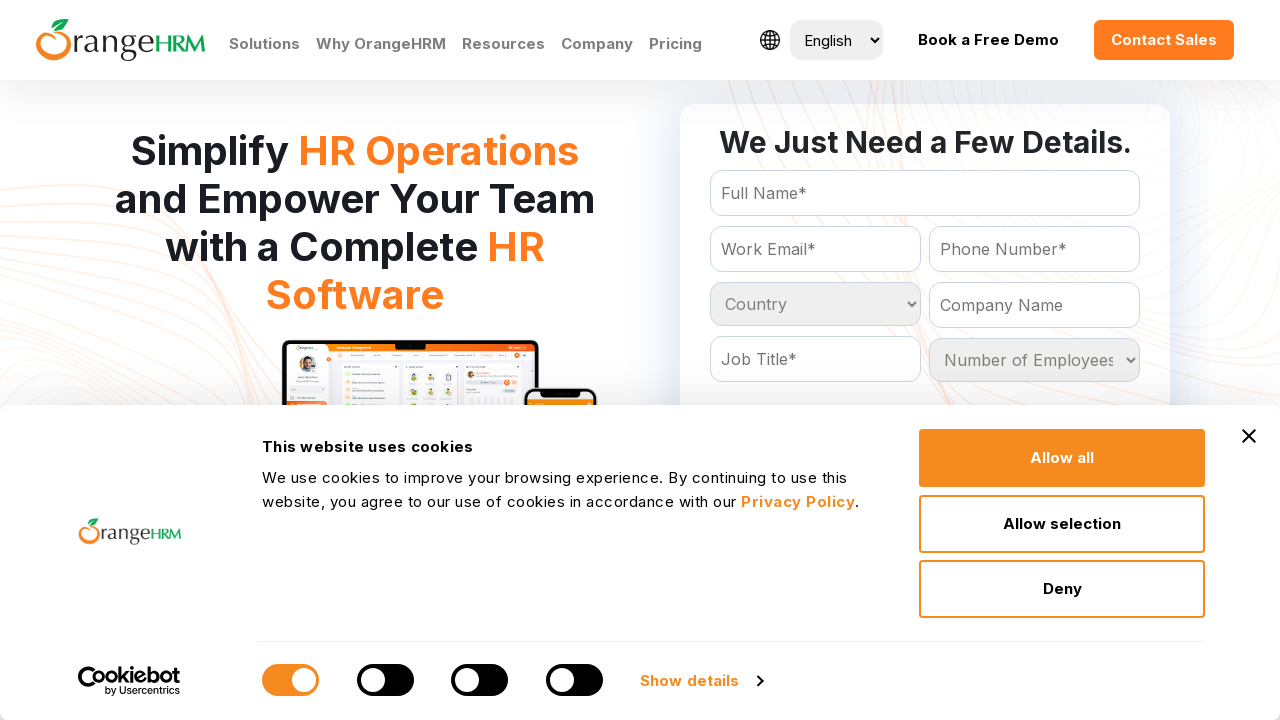

Retrieved option at index 72 from country dropdown
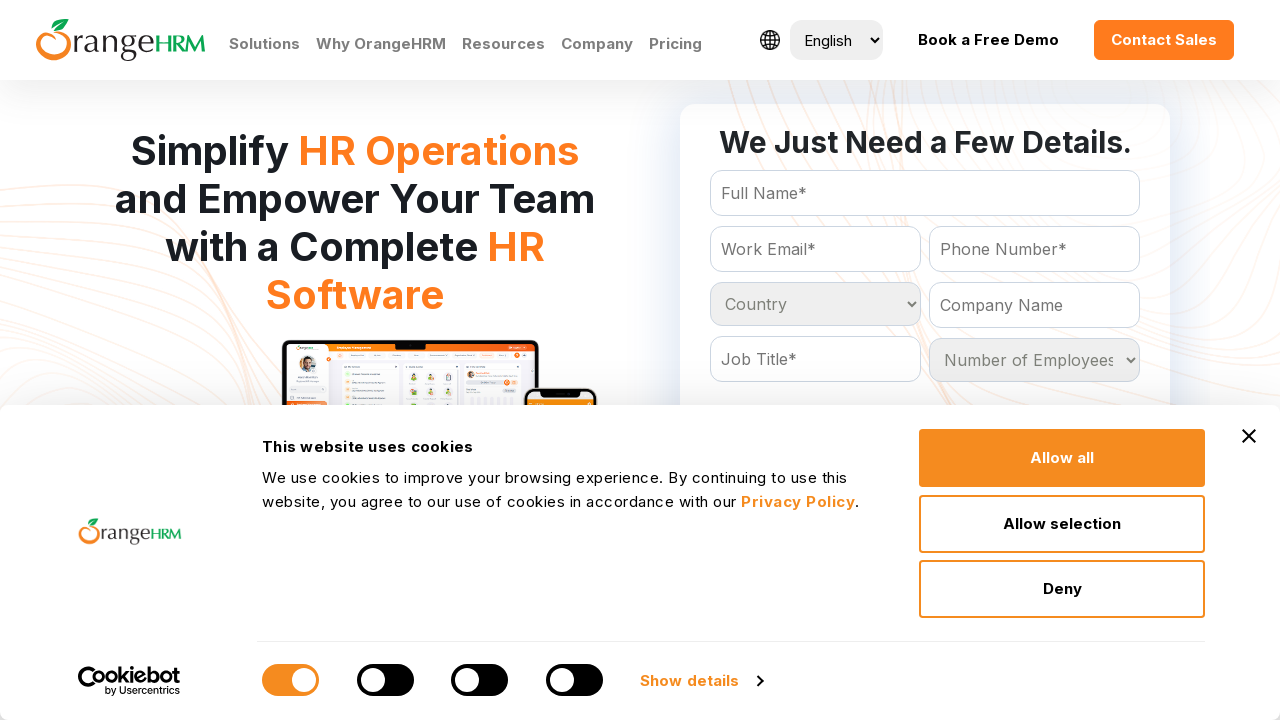

Retrieved option at index 73 from country dropdown
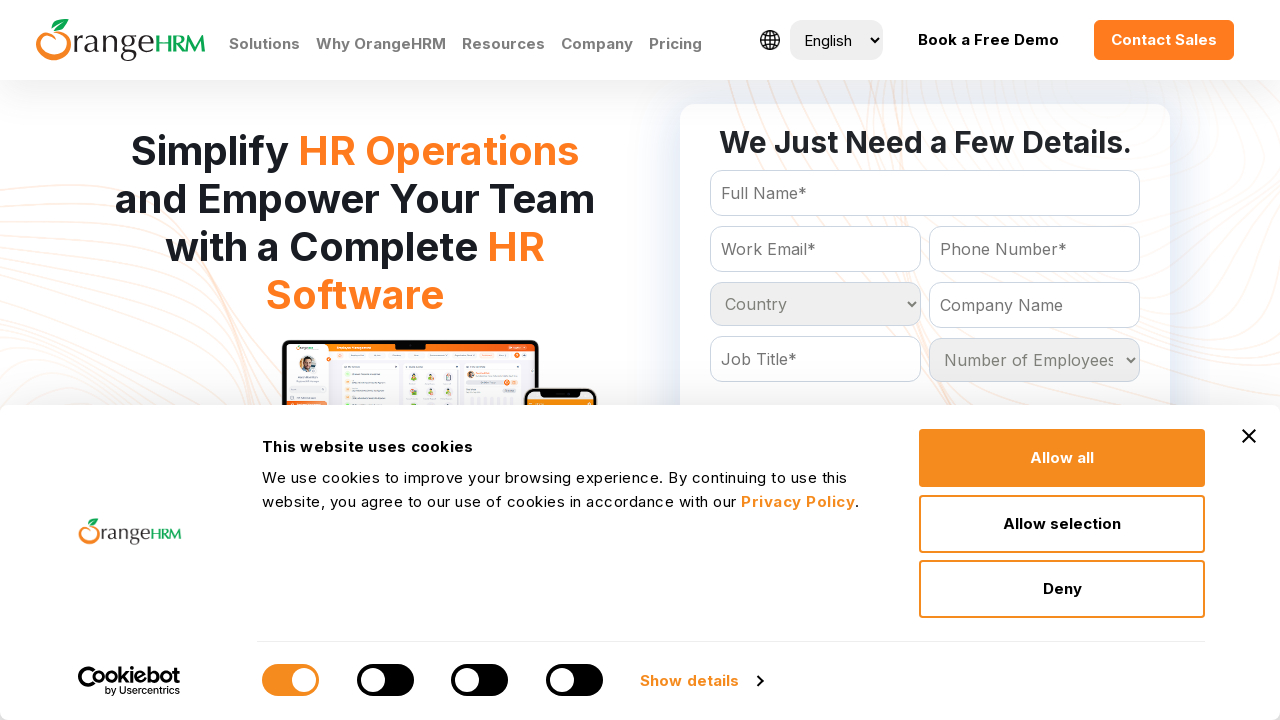

Retrieved option at index 74 from country dropdown
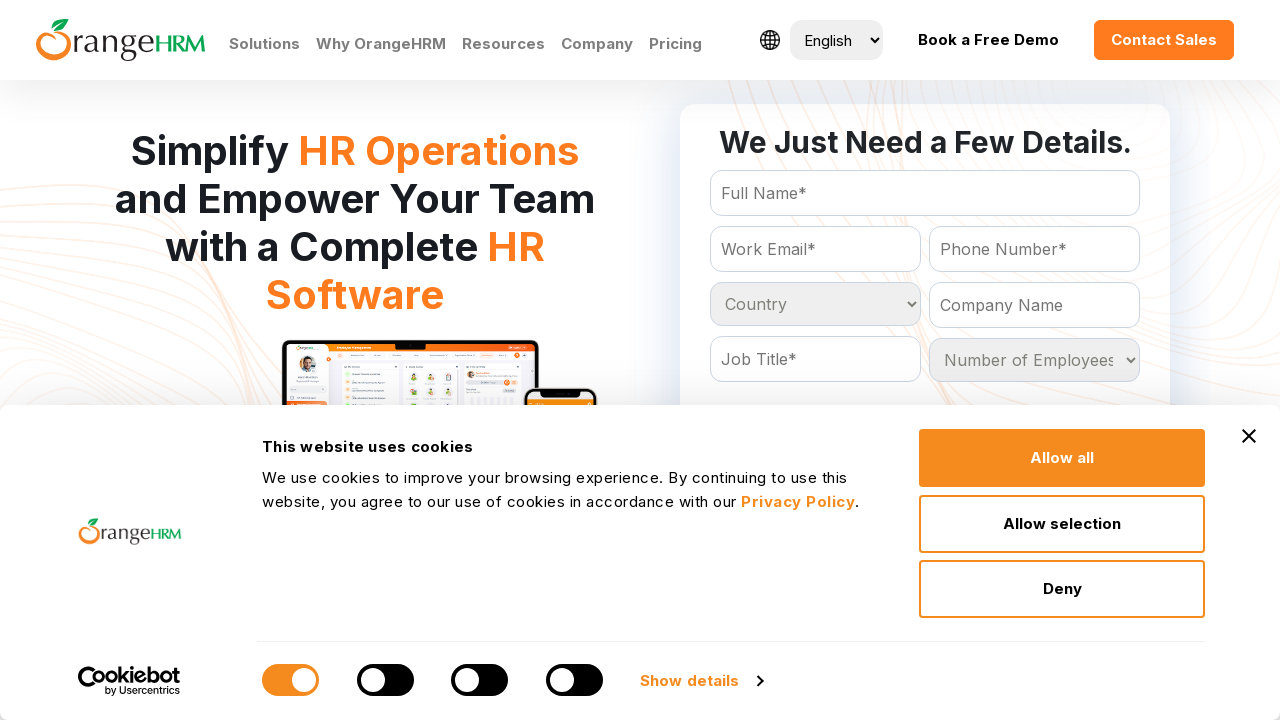

Retrieved option at index 75 from country dropdown
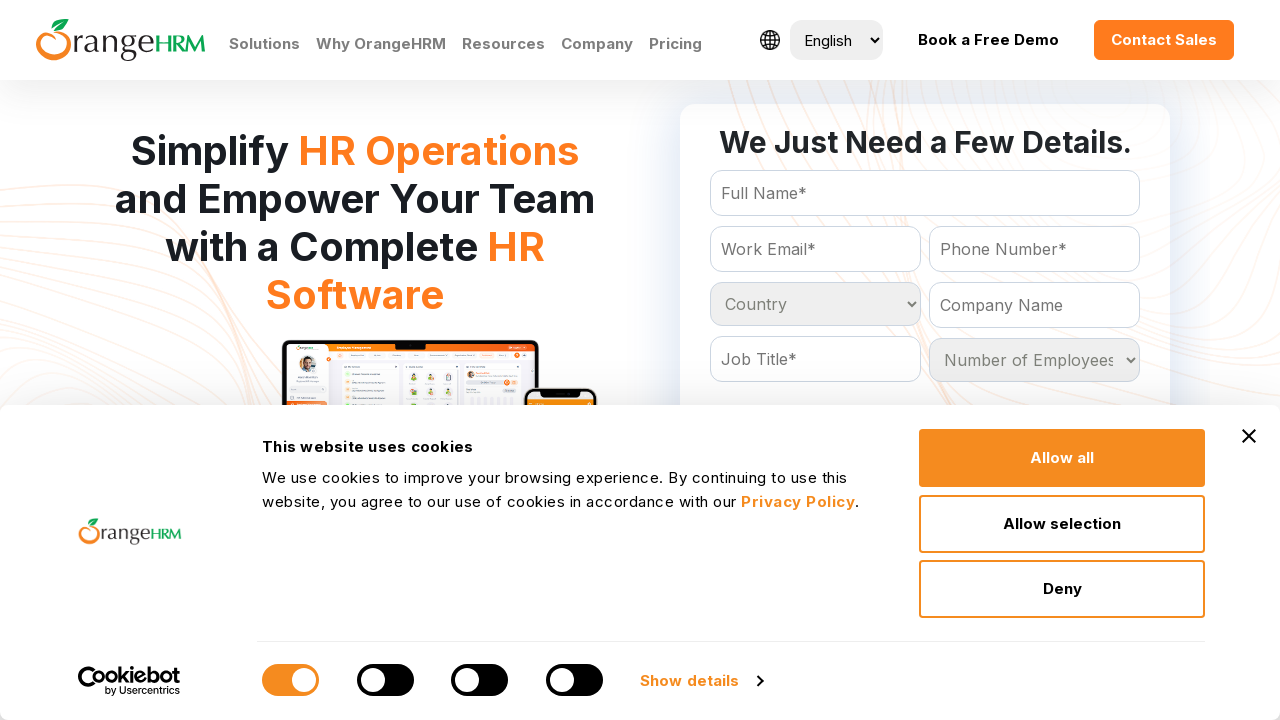

Retrieved option at index 76 from country dropdown
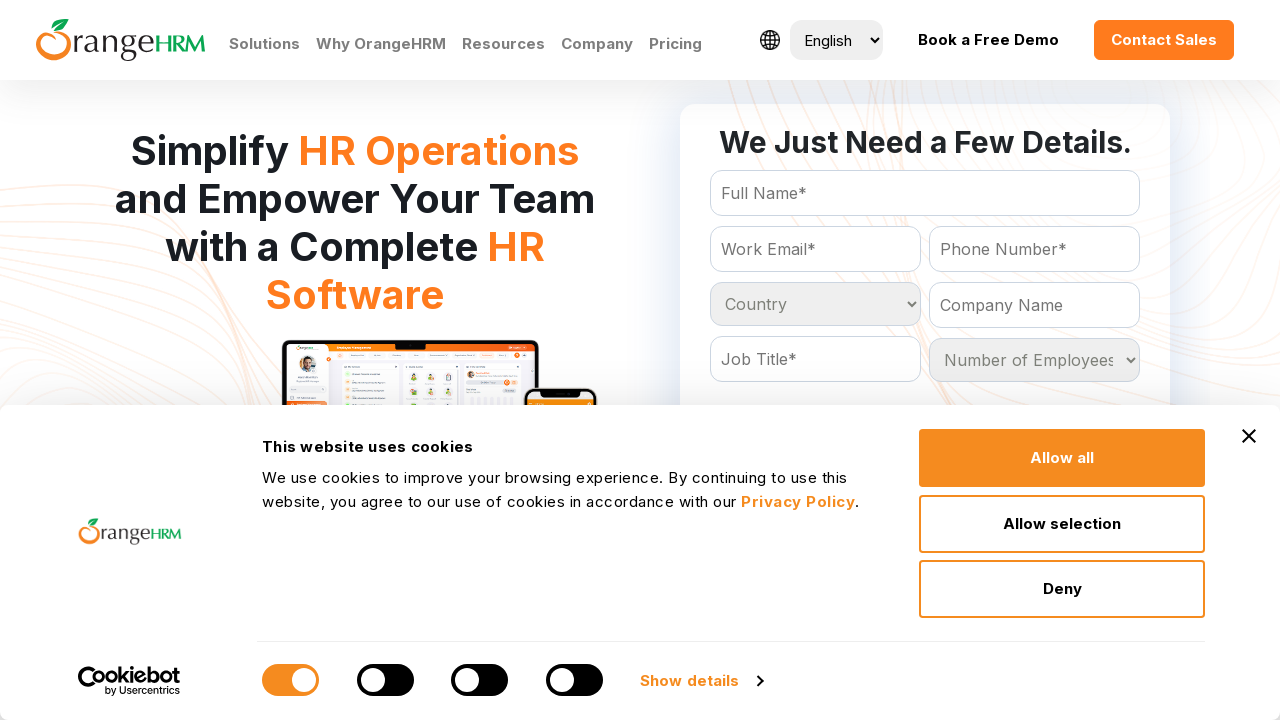

Retrieved option at index 77 from country dropdown
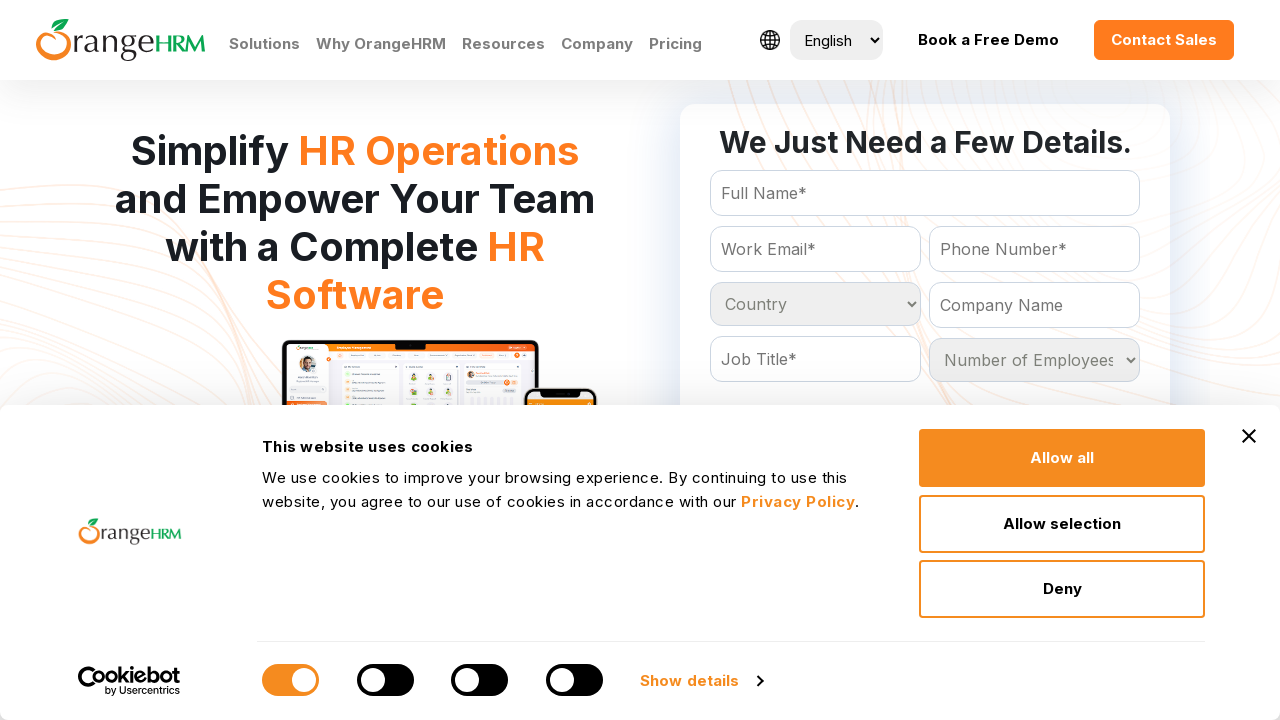

Retrieved option at index 78 from country dropdown
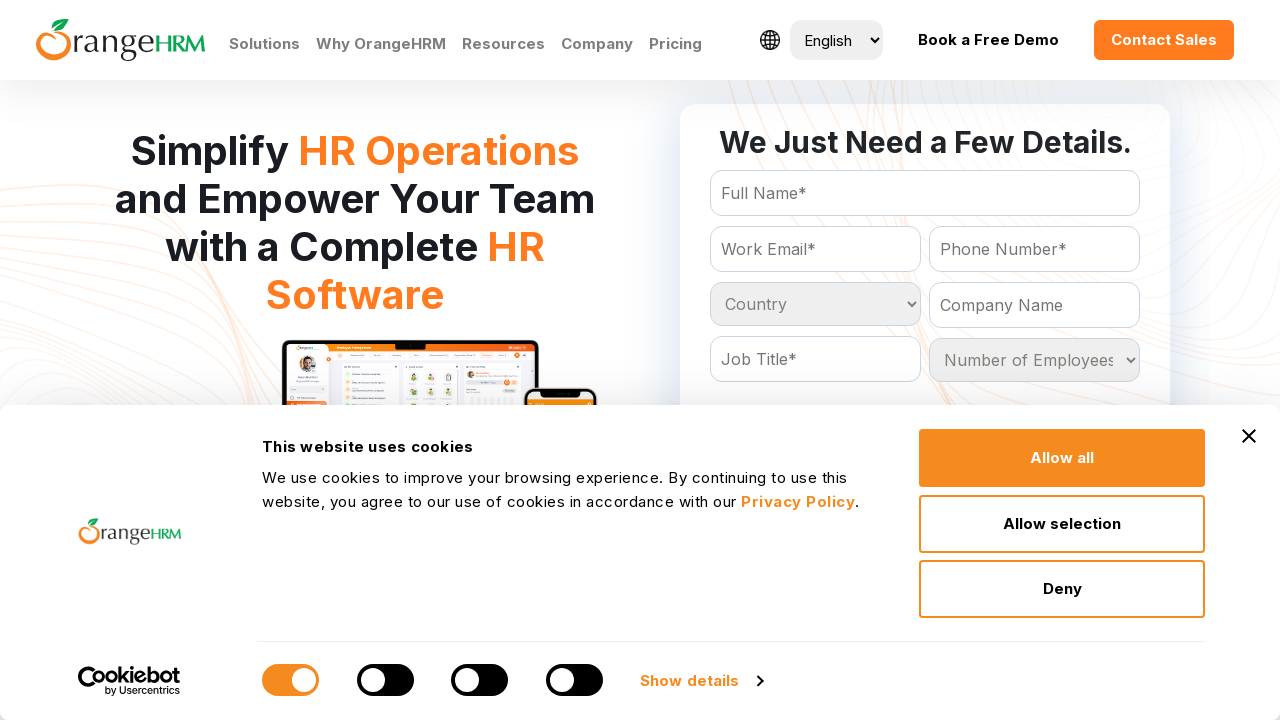

Retrieved option at index 79 from country dropdown
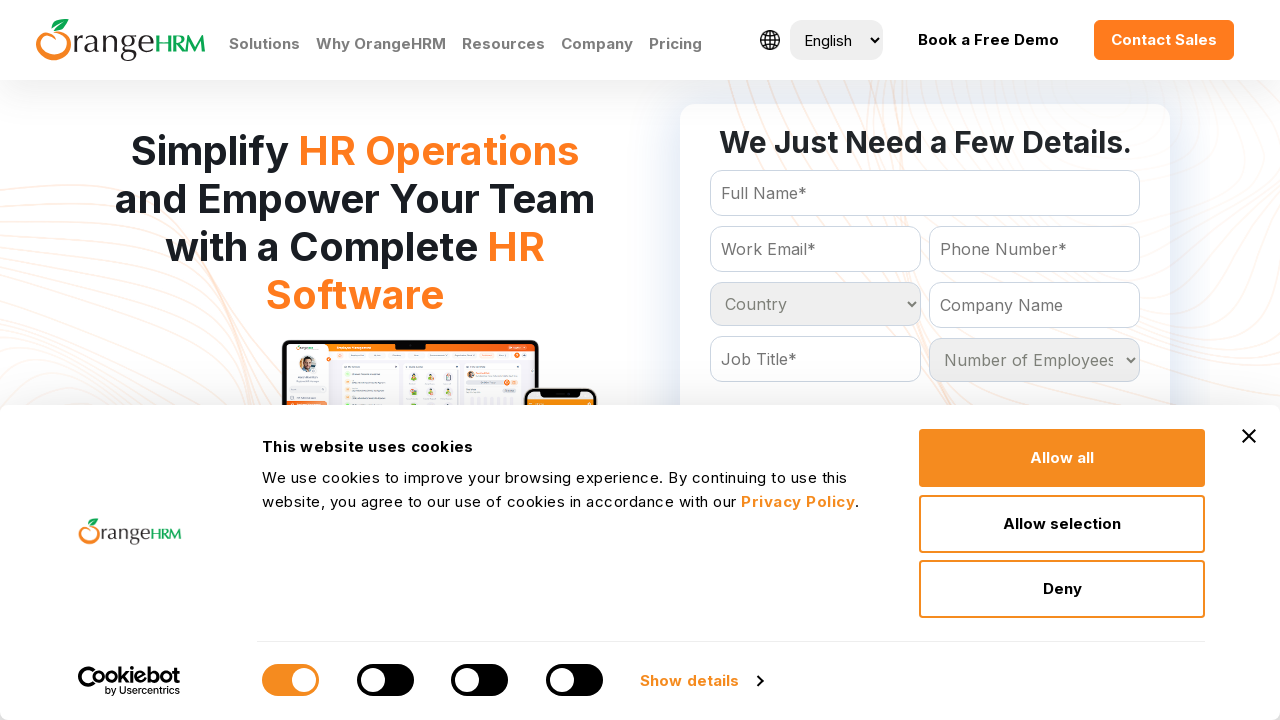

Retrieved option at index 80 from country dropdown
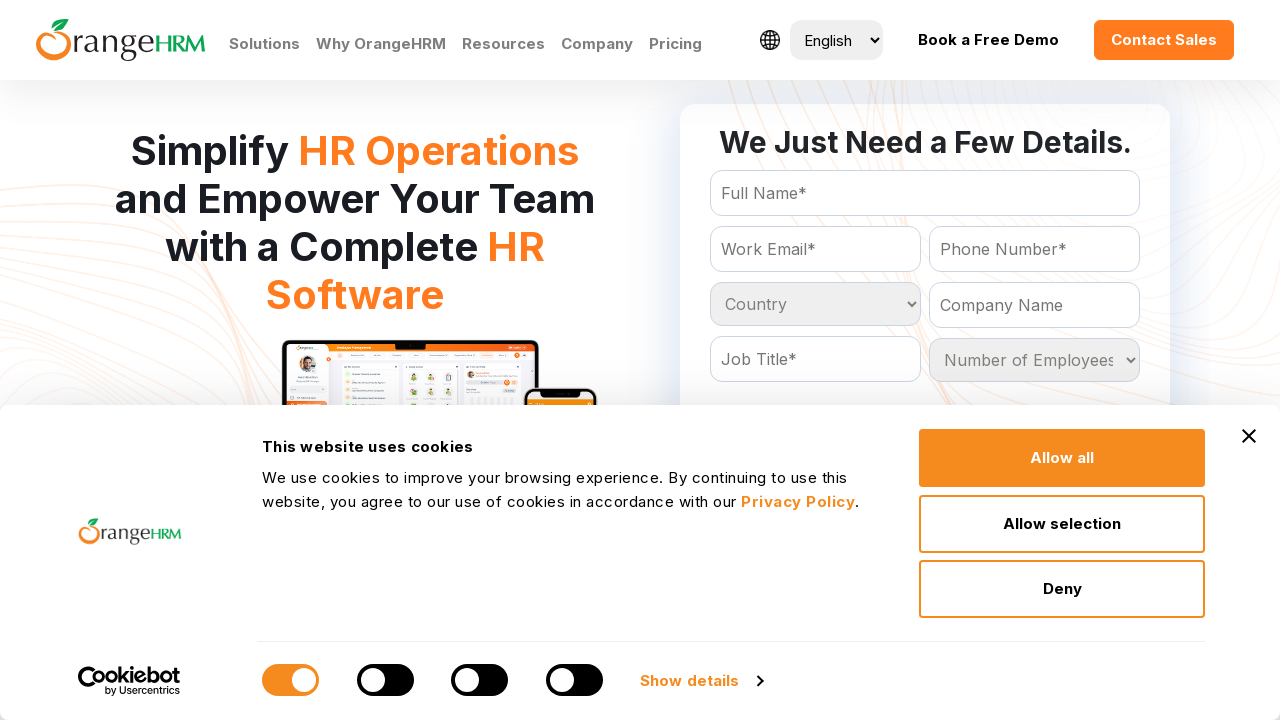

Retrieved option at index 81 from country dropdown
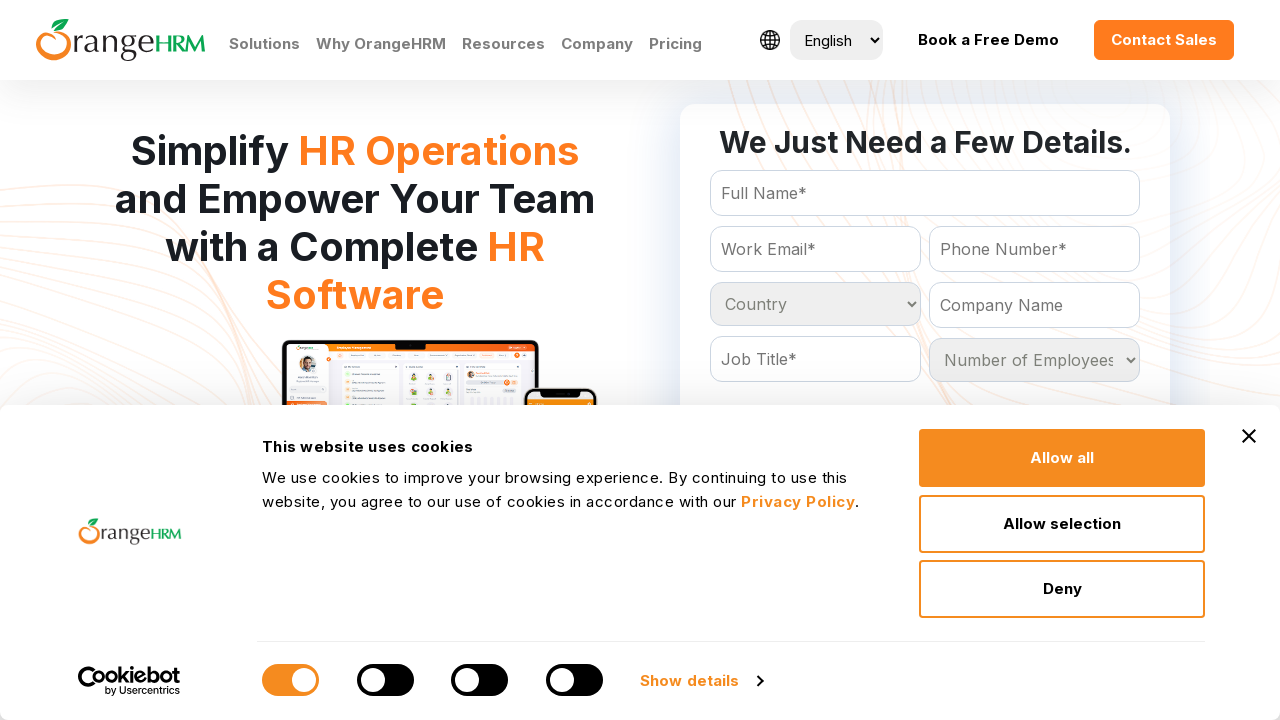

Retrieved option at index 82 from country dropdown
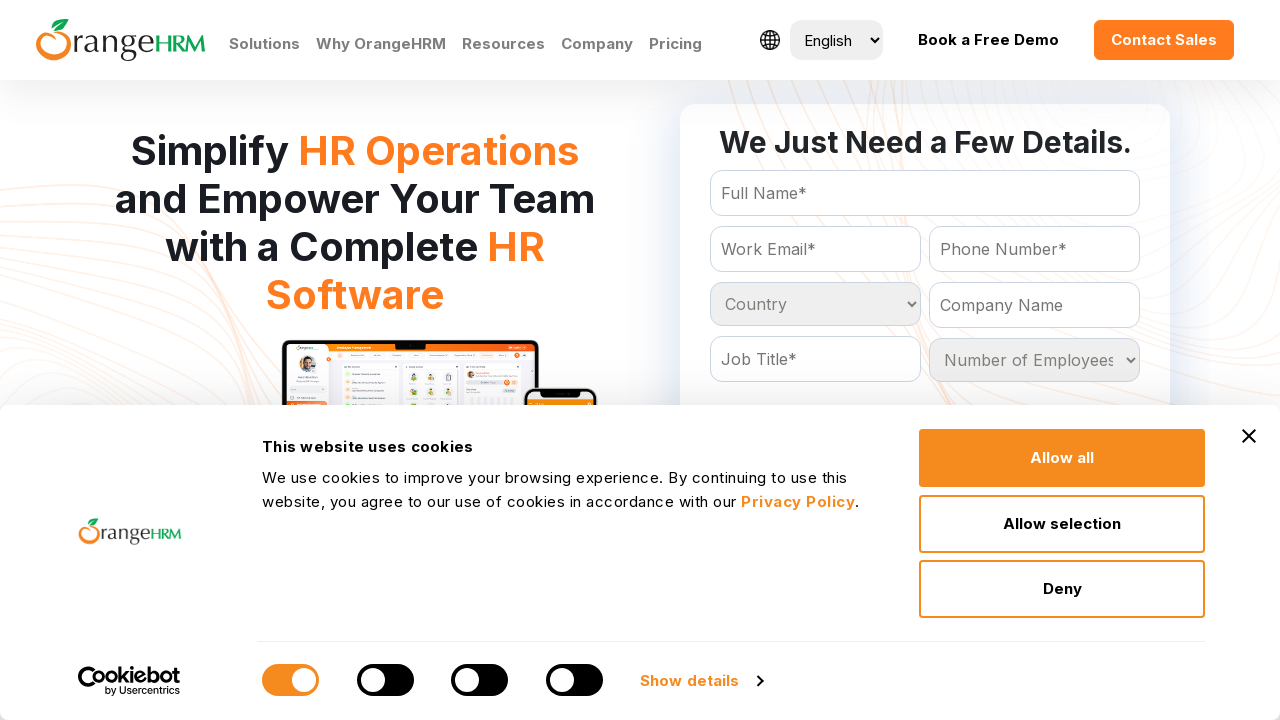

Retrieved option at index 83 from country dropdown
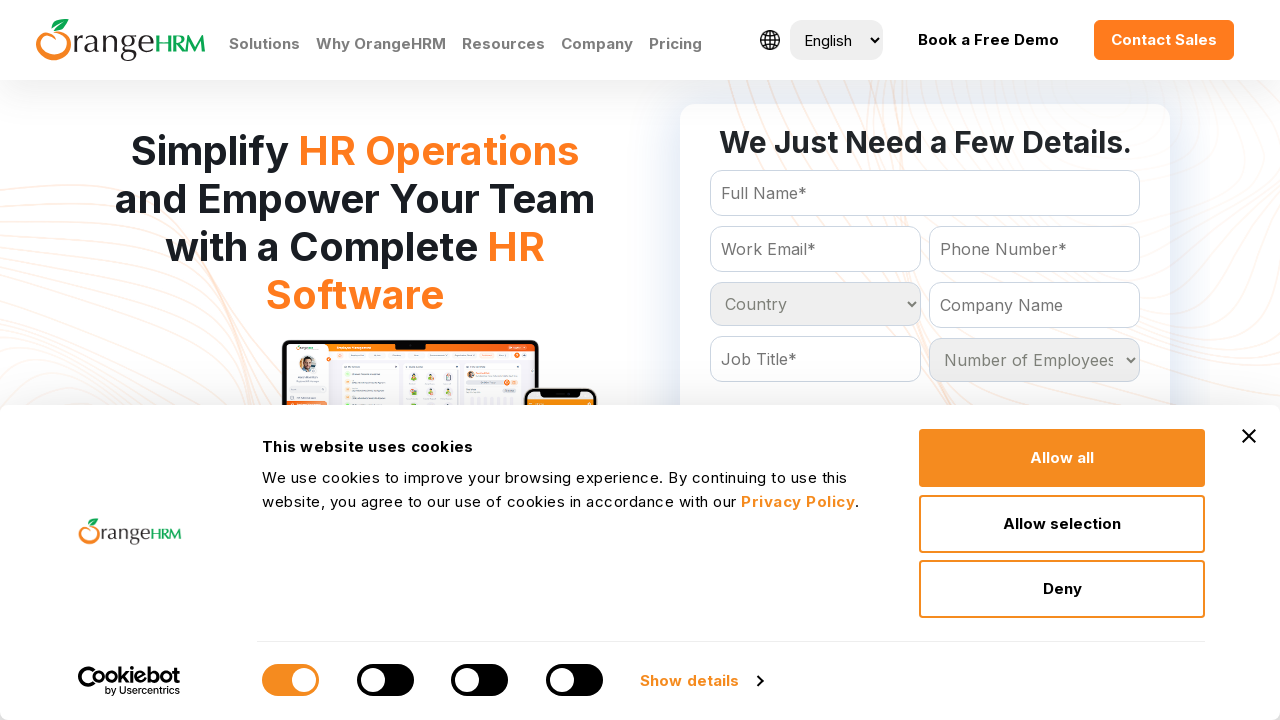

Retrieved option at index 84 from country dropdown
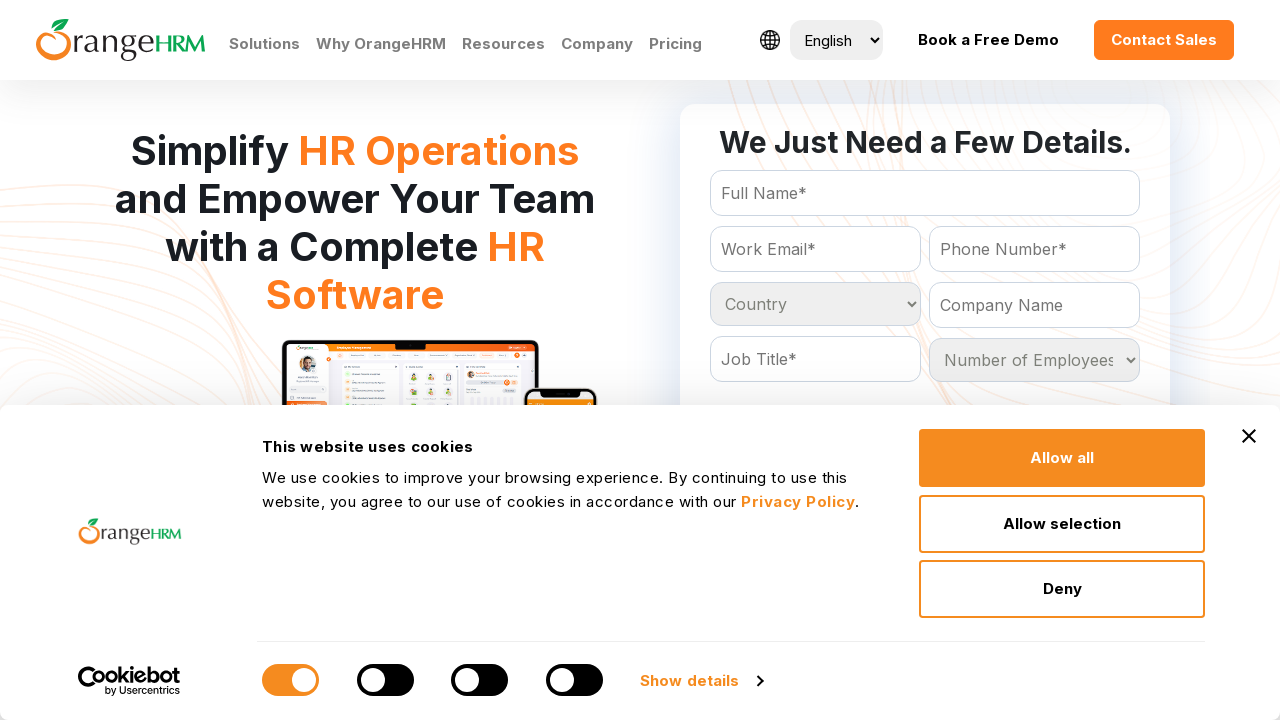

Retrieved option at index 85 from country dropdown
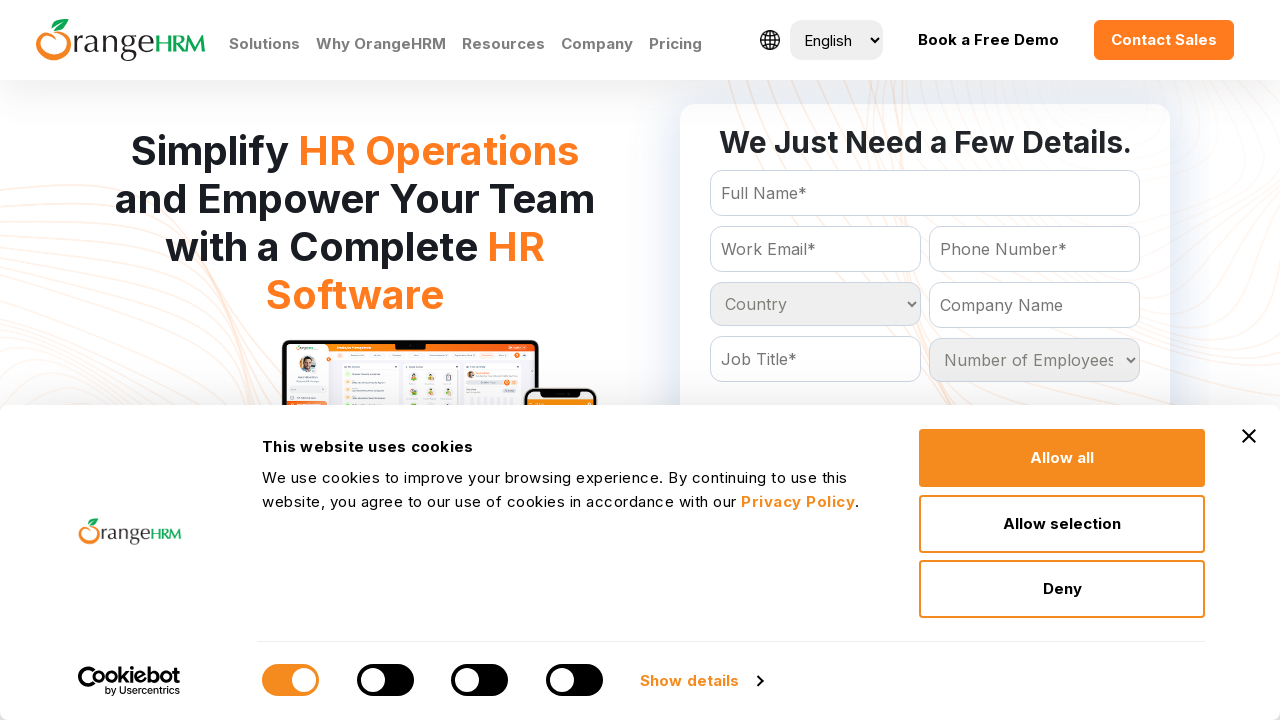

Retrieved option at index 86 from country dropdown
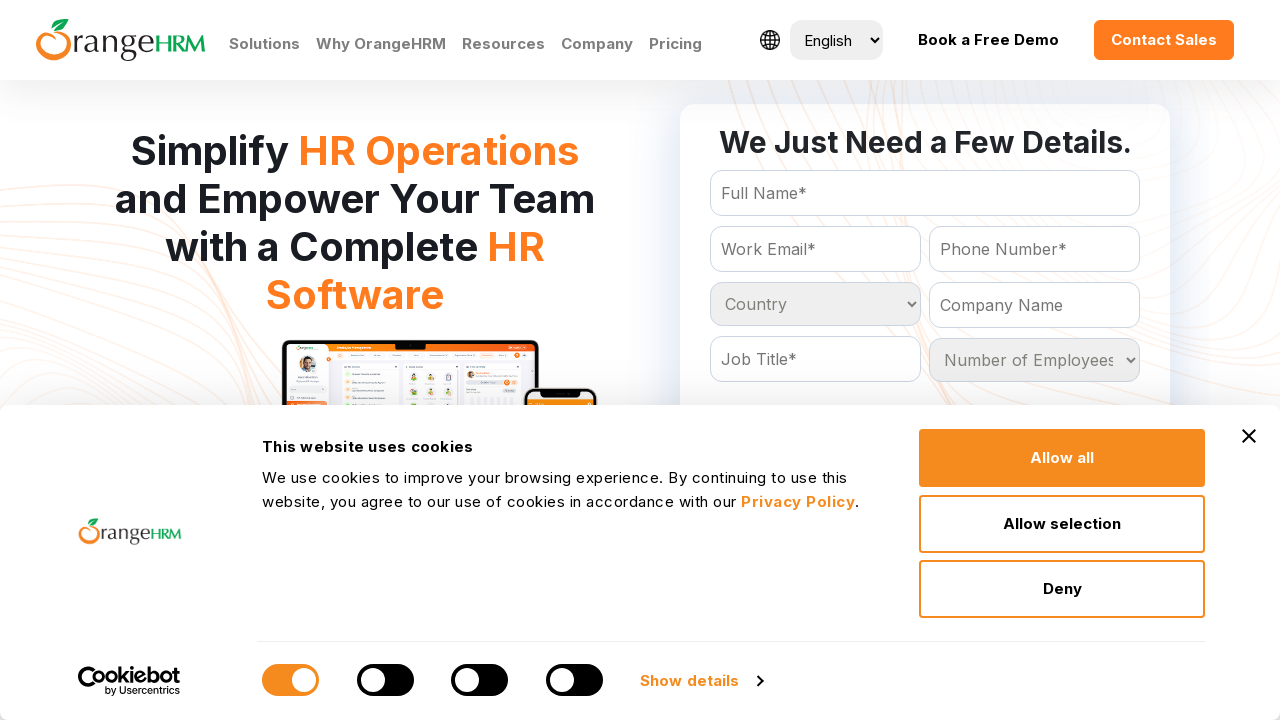

Retrieved option at index 87 from country dropdown
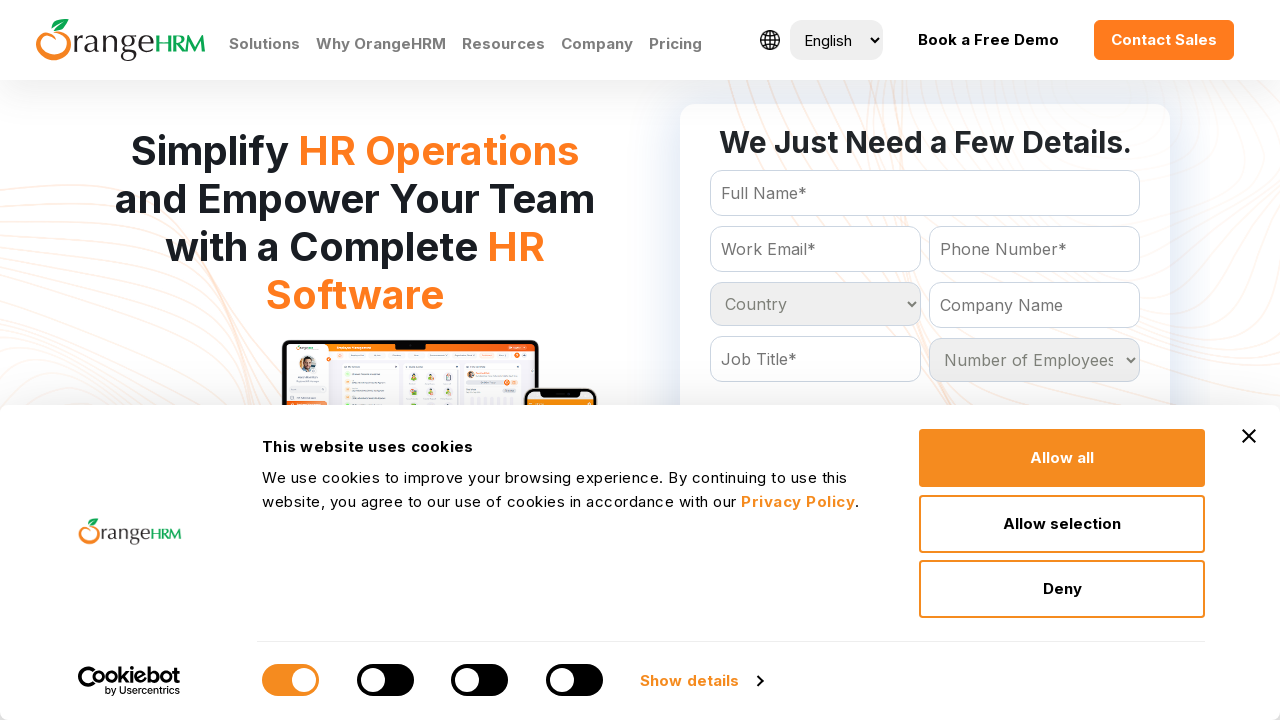

Retrieved option at index 88 from country dropdown
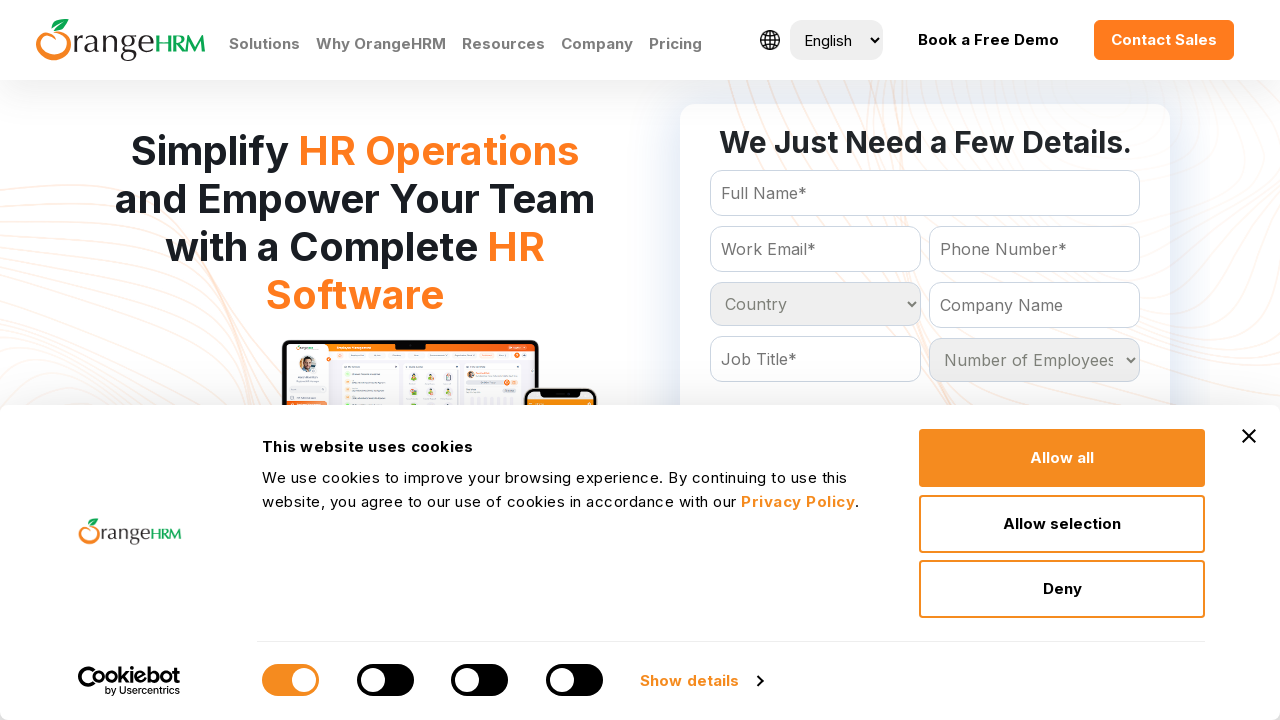

Retrieved option at index 89 from country dropdown
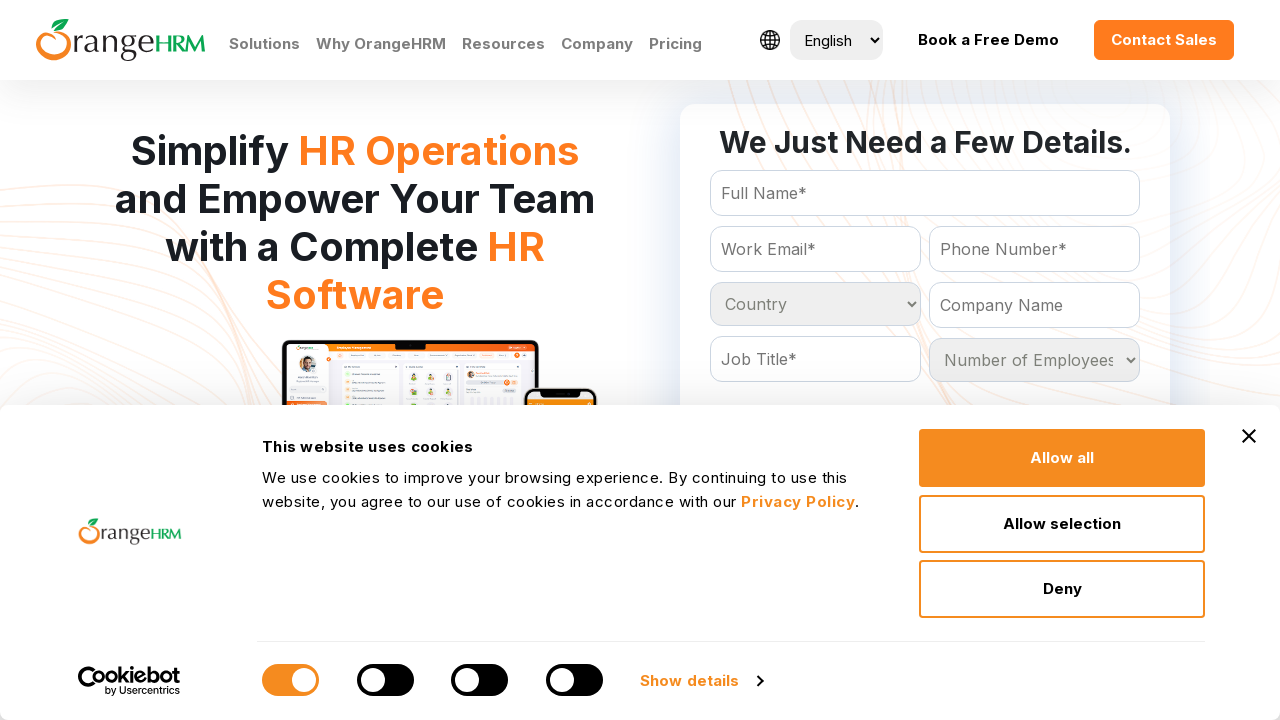

Retrieved option at index 90 from country dropdown
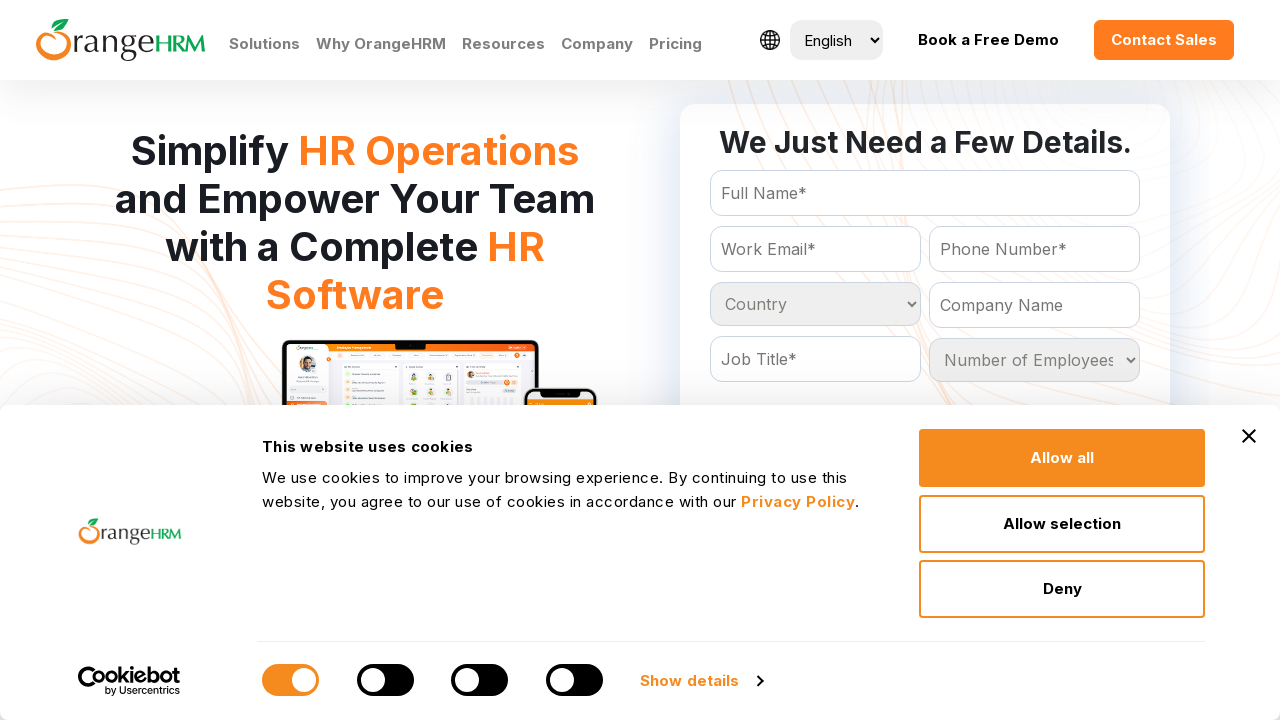

Retrieved option at index 91 from country dropdown
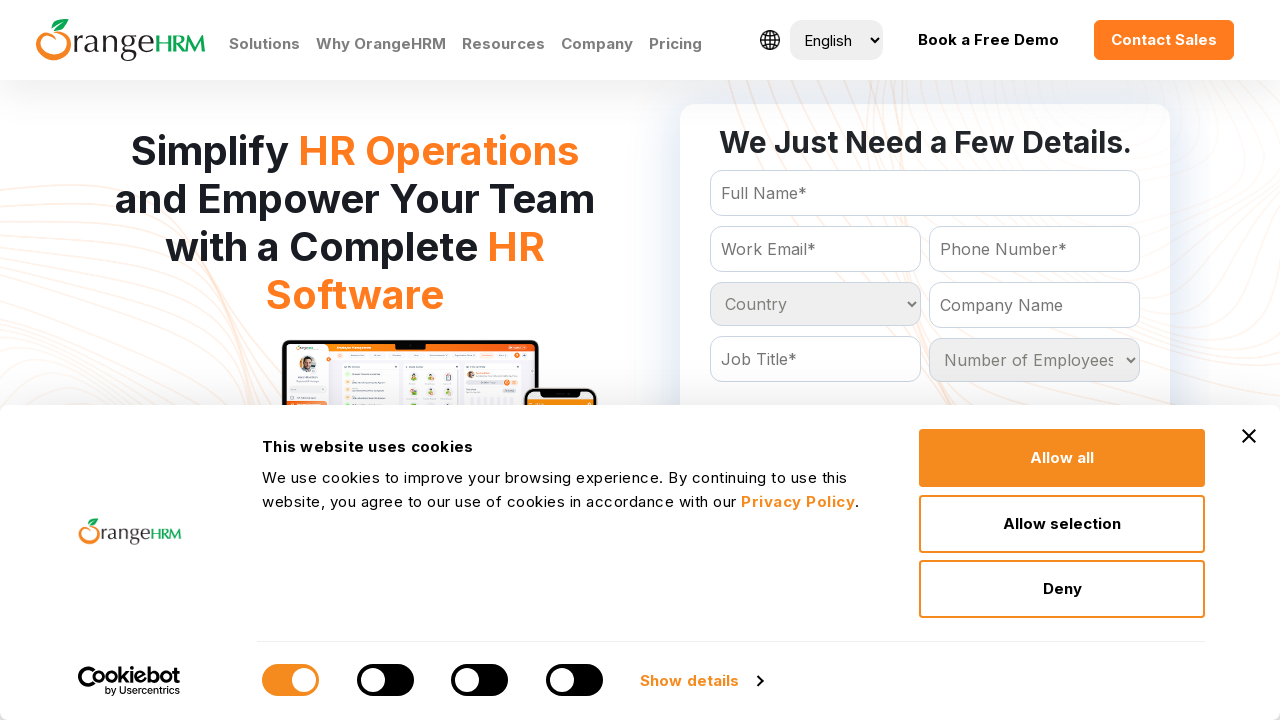

Retrieved option at index 92 from country dropdown
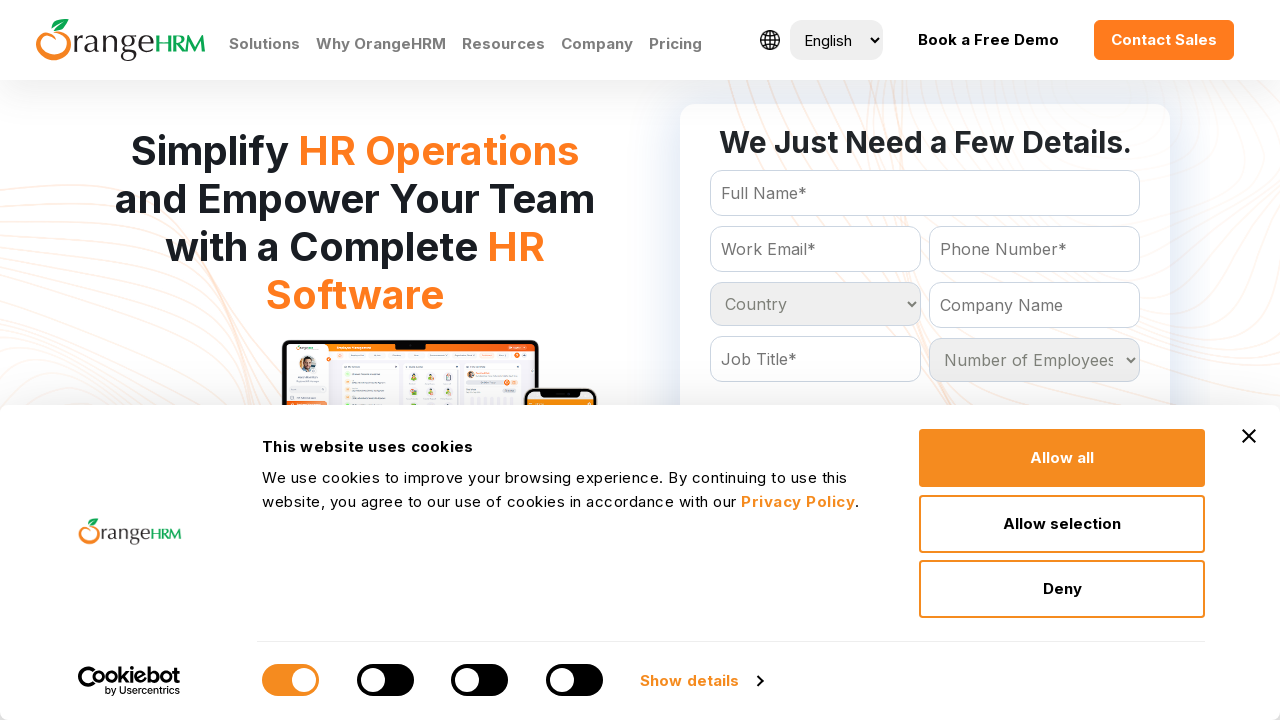

Retrieved option at index 93 from country dropdown
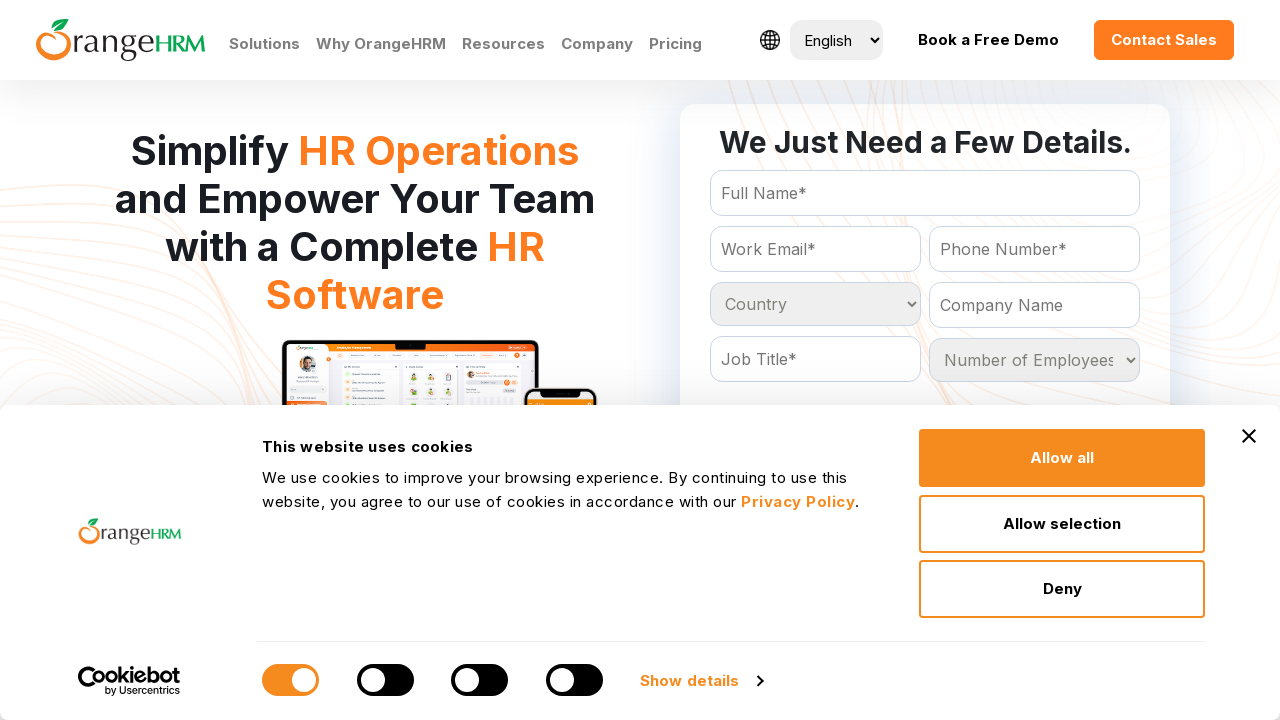

Retrieved option at index 94 from country dropdown
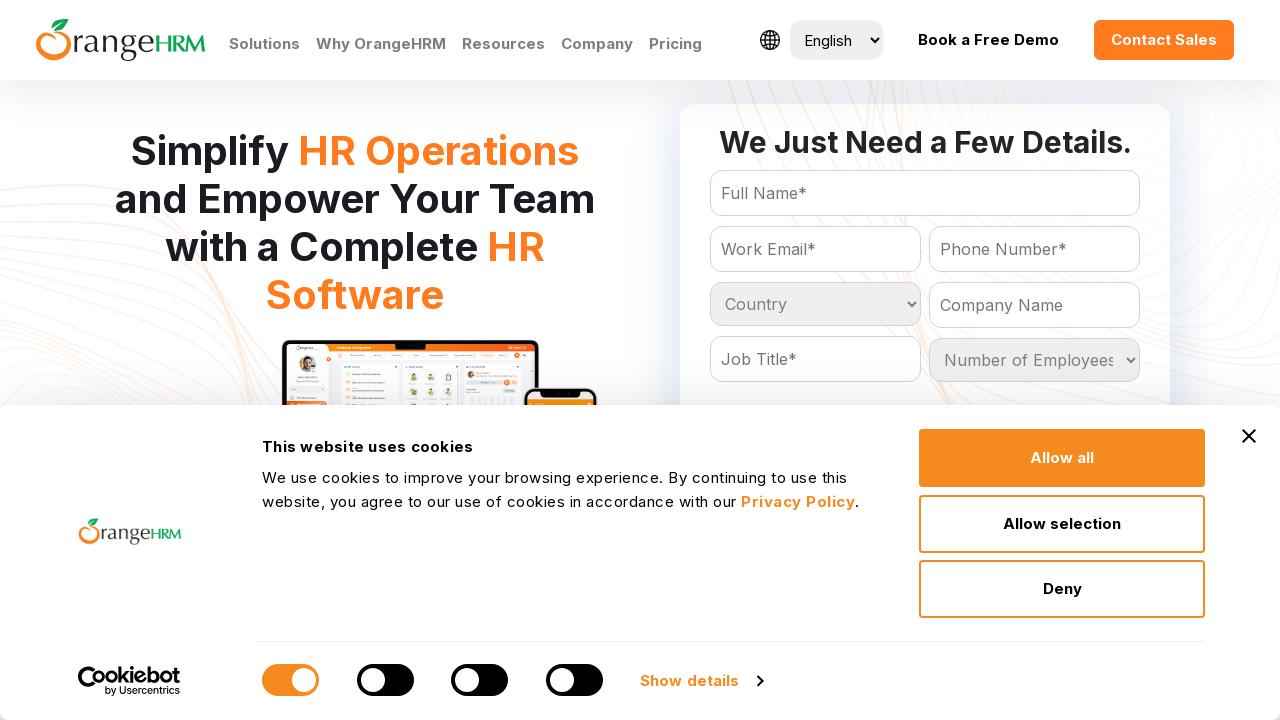

Retrieved option at index 95 from country dropdown
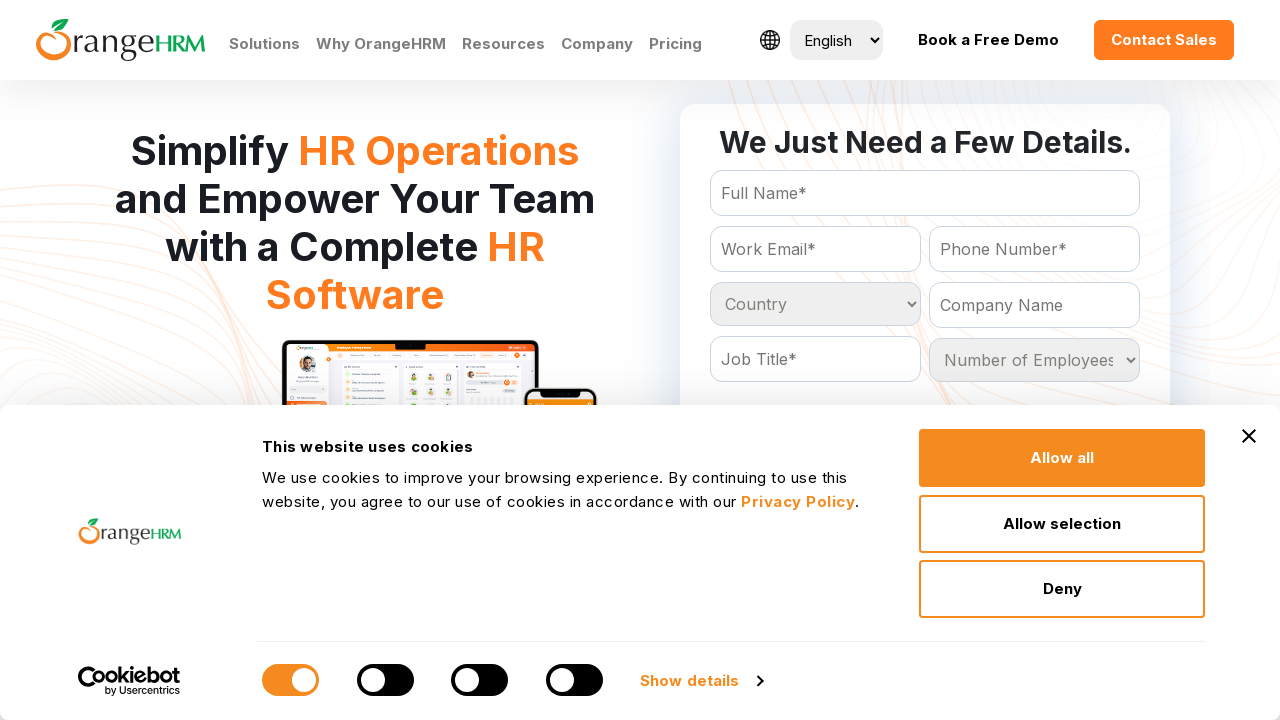

Retrieved option at index 96 from country dropdown
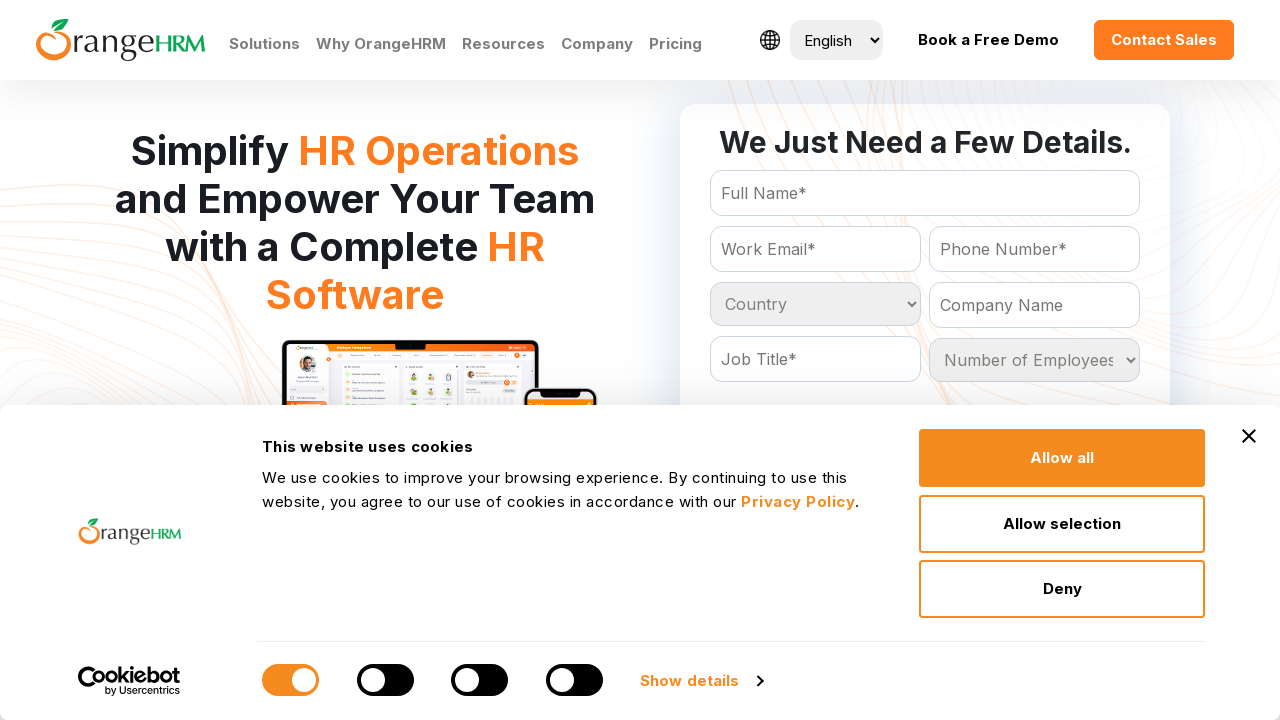

Retrieved option at index 97 from country dropdown
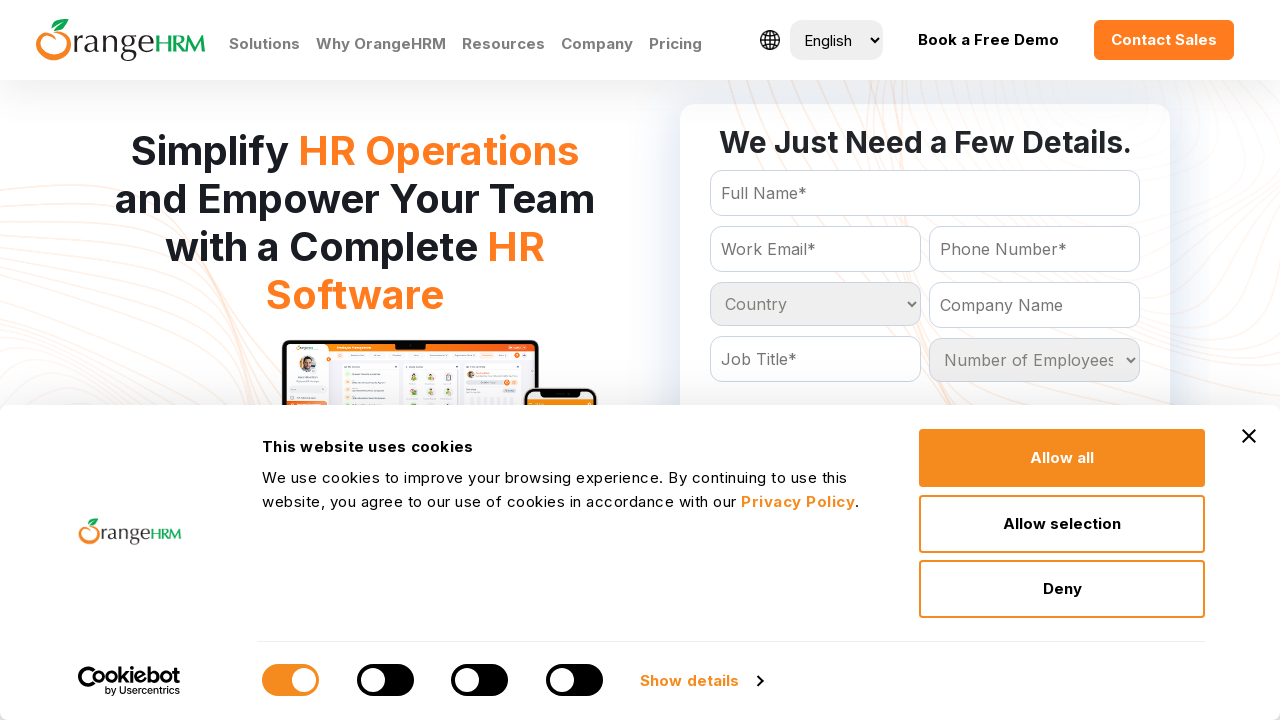

Retrieved option at index 98 from country dropdown
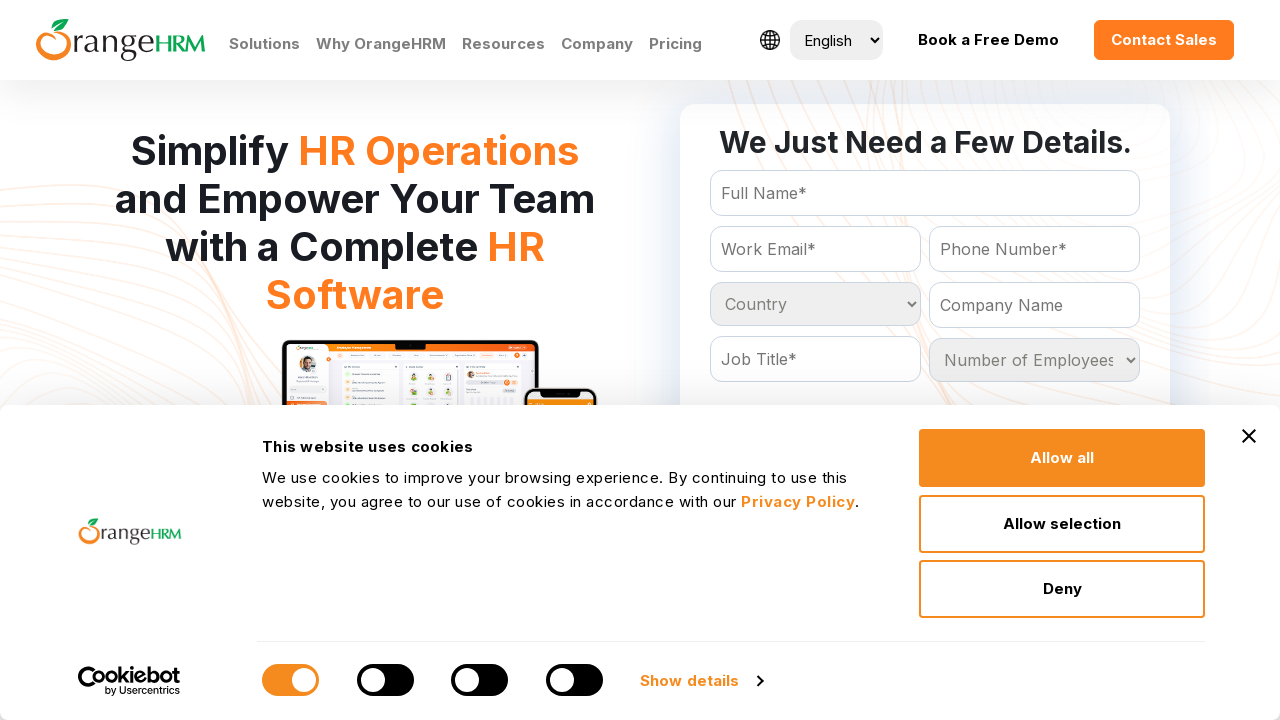

Retrieved option at index 99 from country dropdown
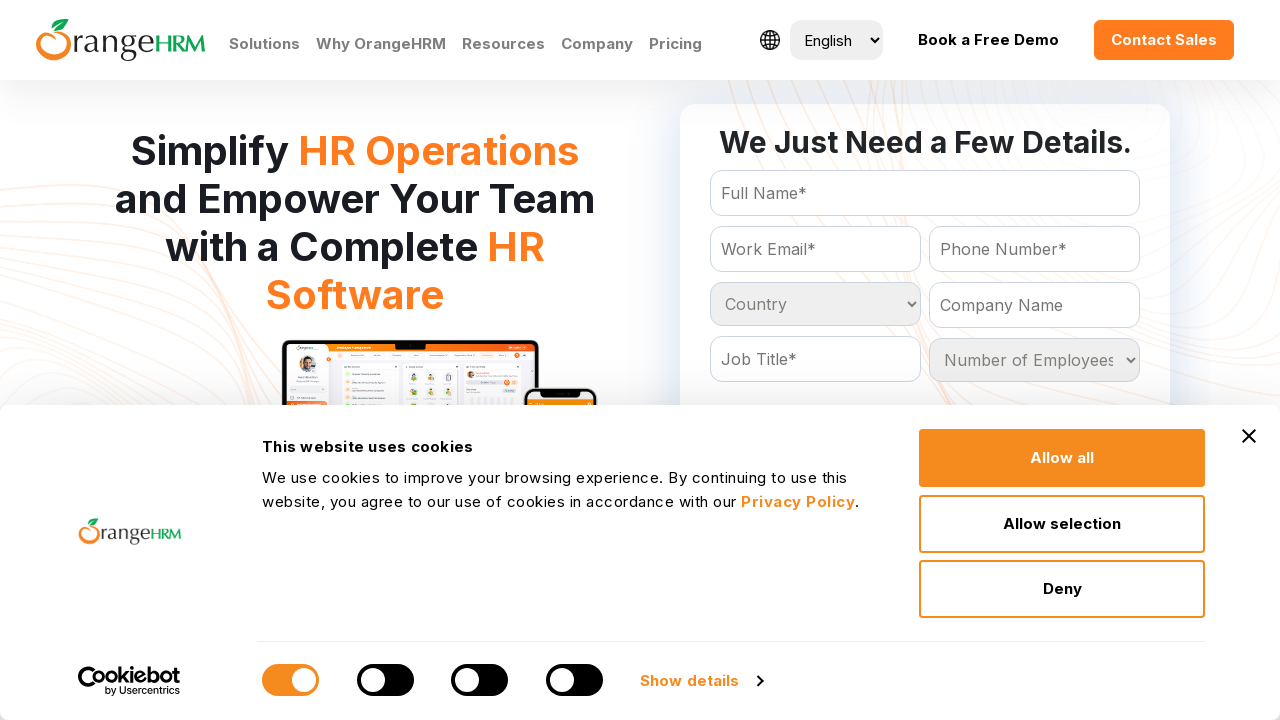

Retrieved option at index 100 from country dropdown
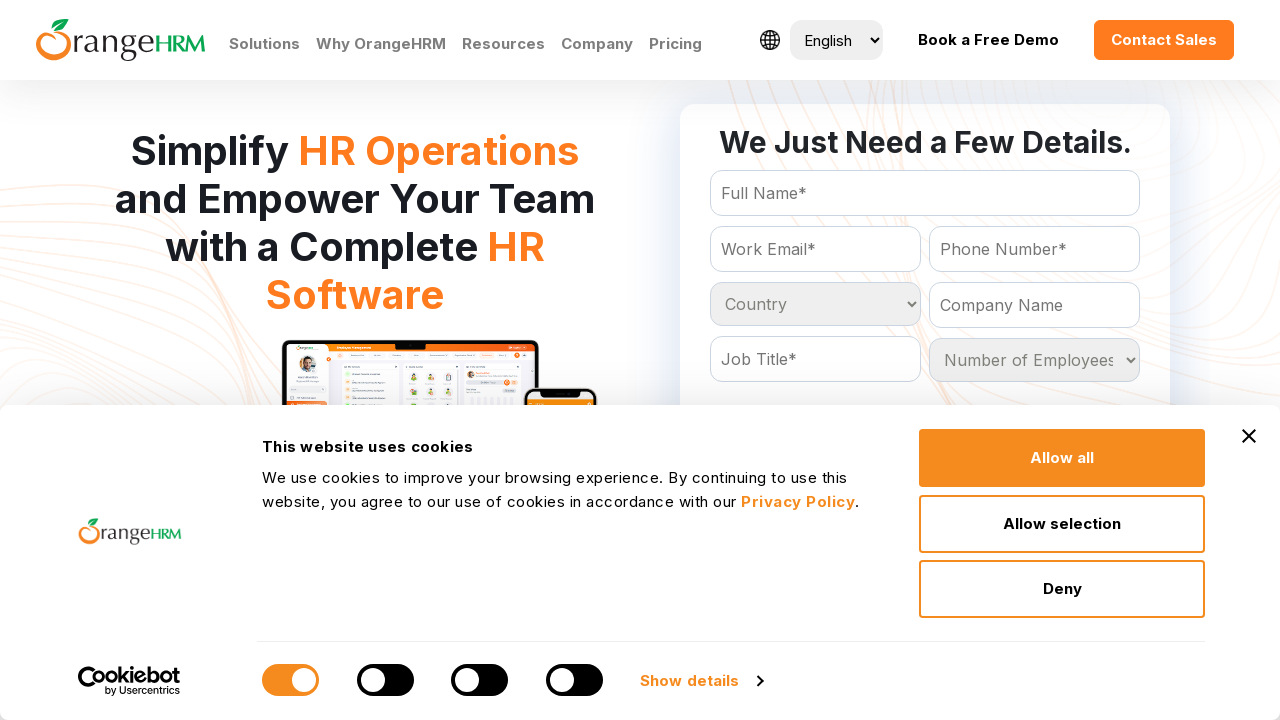

Retrieved option at index 101 from country dropdown
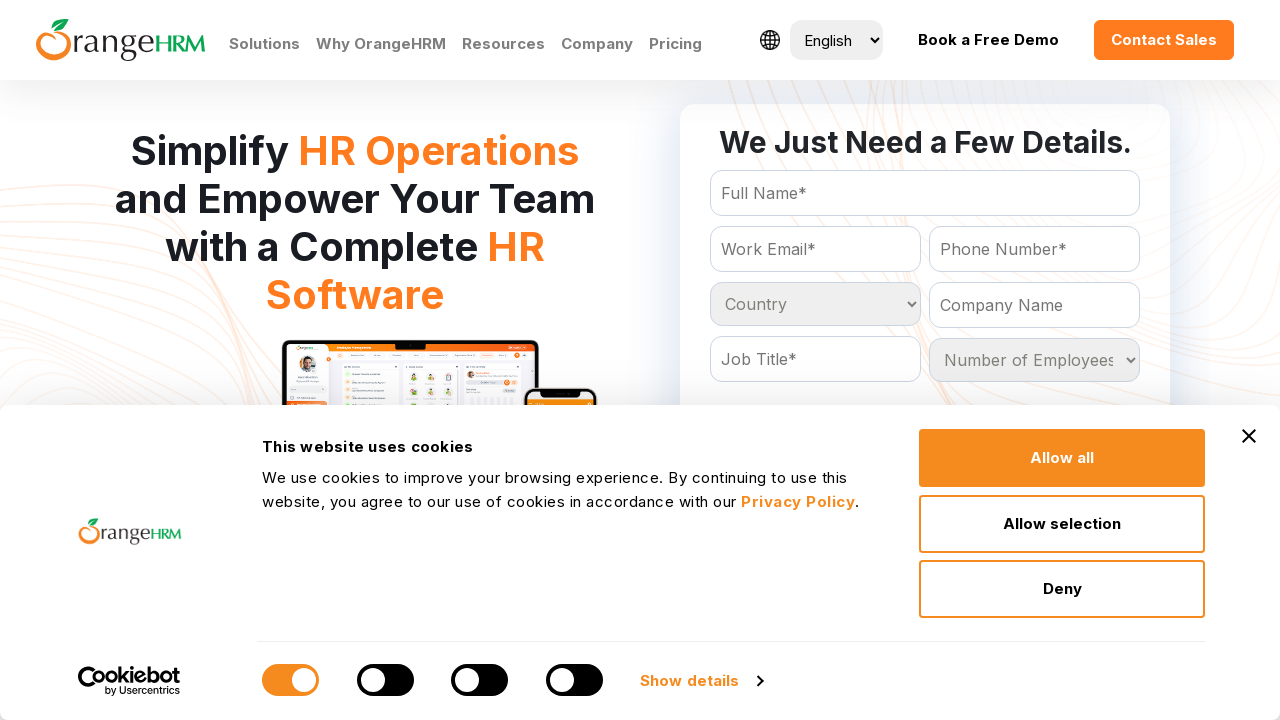

Retrieved option at index 102 from country dropdown
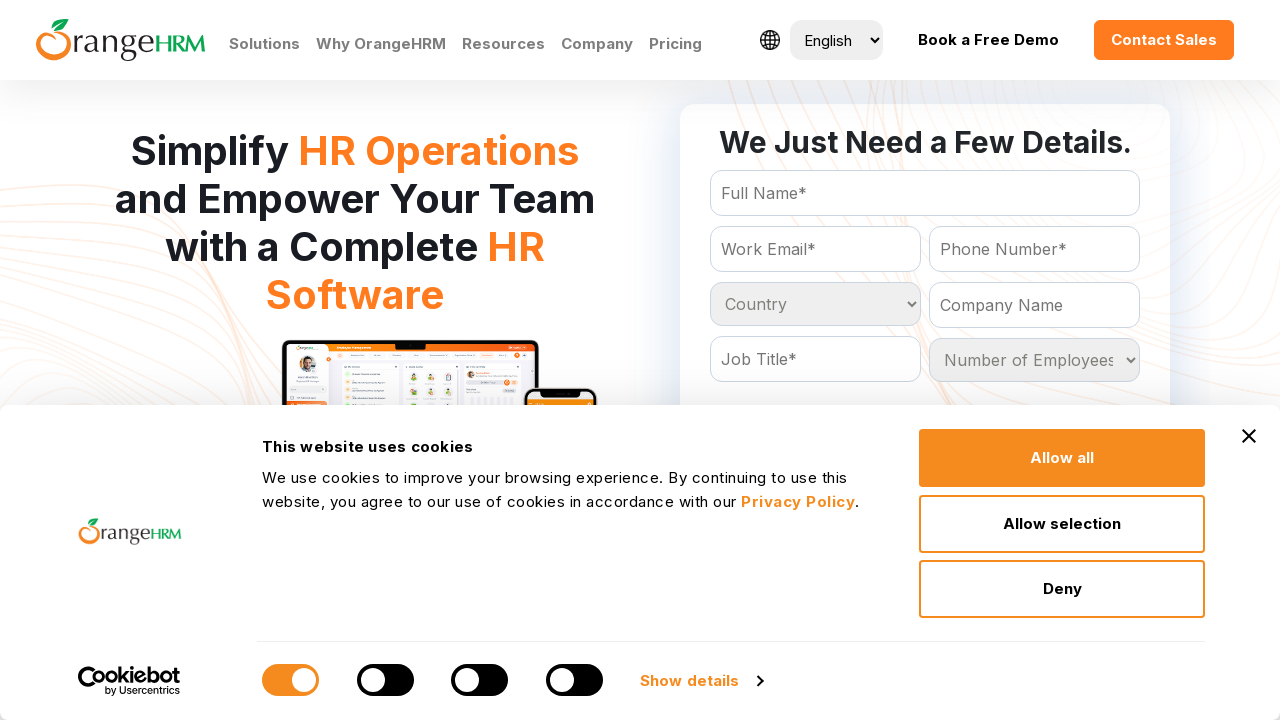

Retrieved option at index 103 from country dropdown
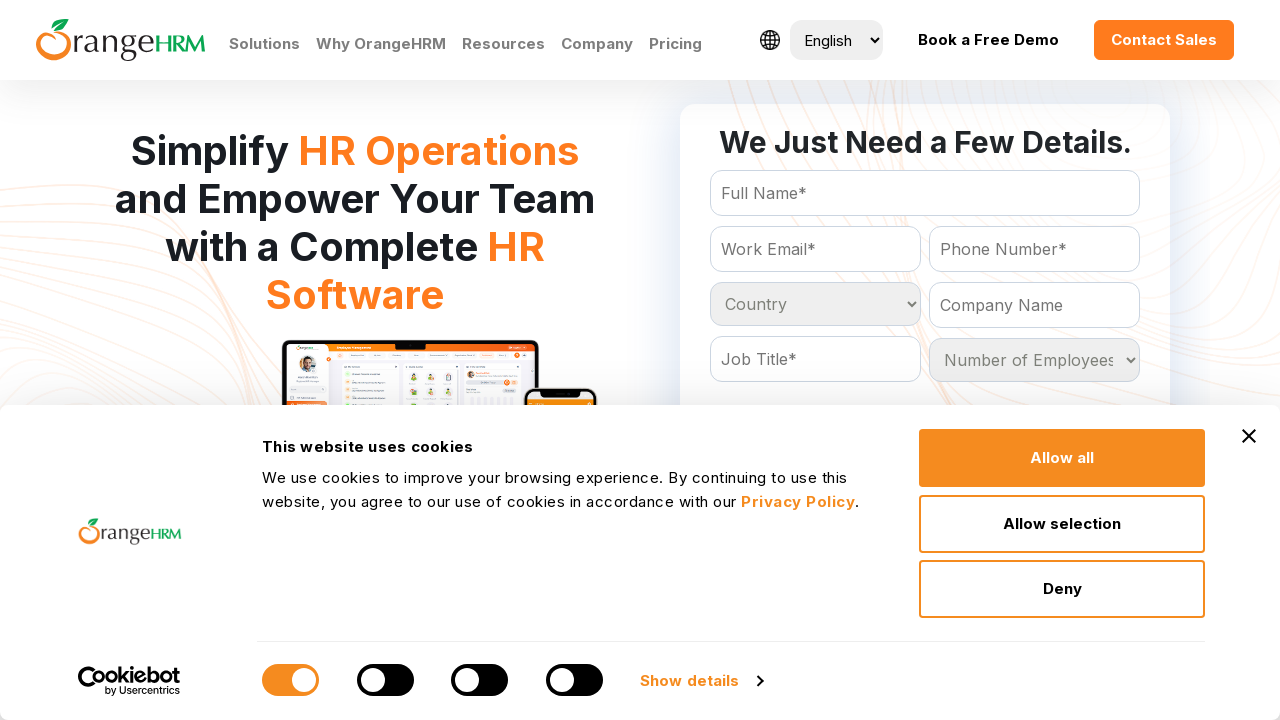

Retrieved option at index 104 from country dropdown
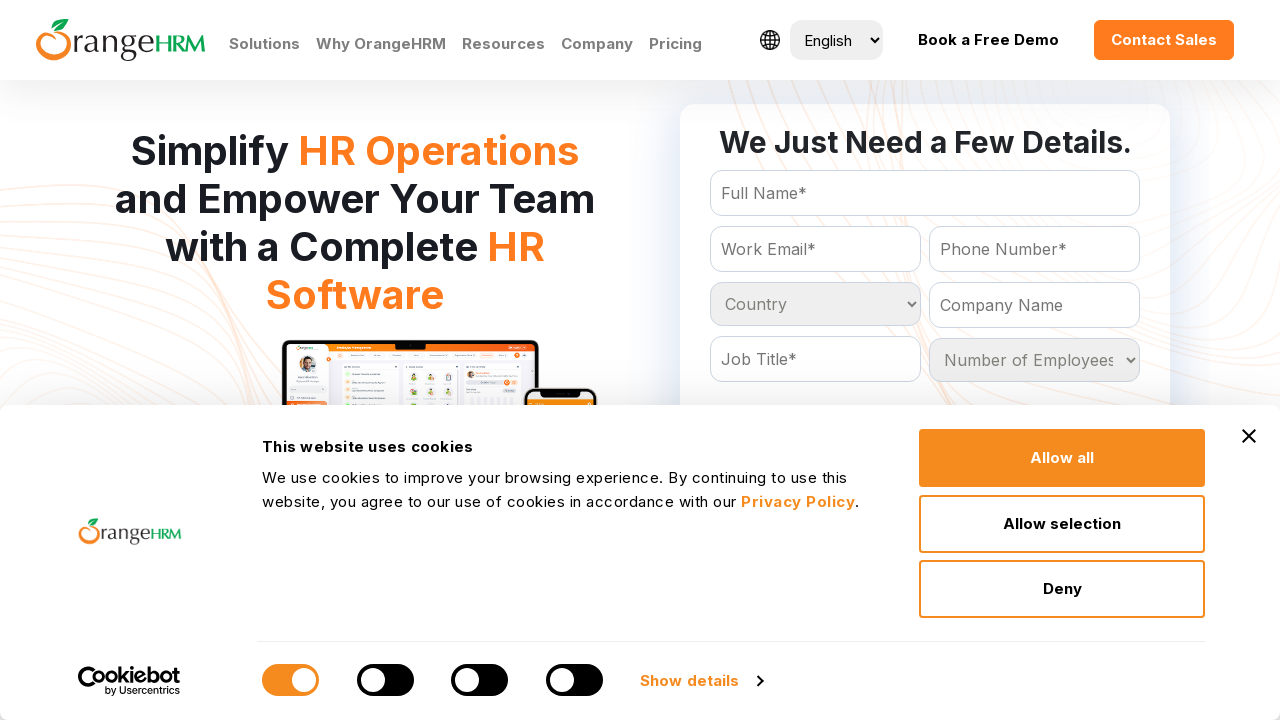

Retrieved option at index 105 from country dropdown
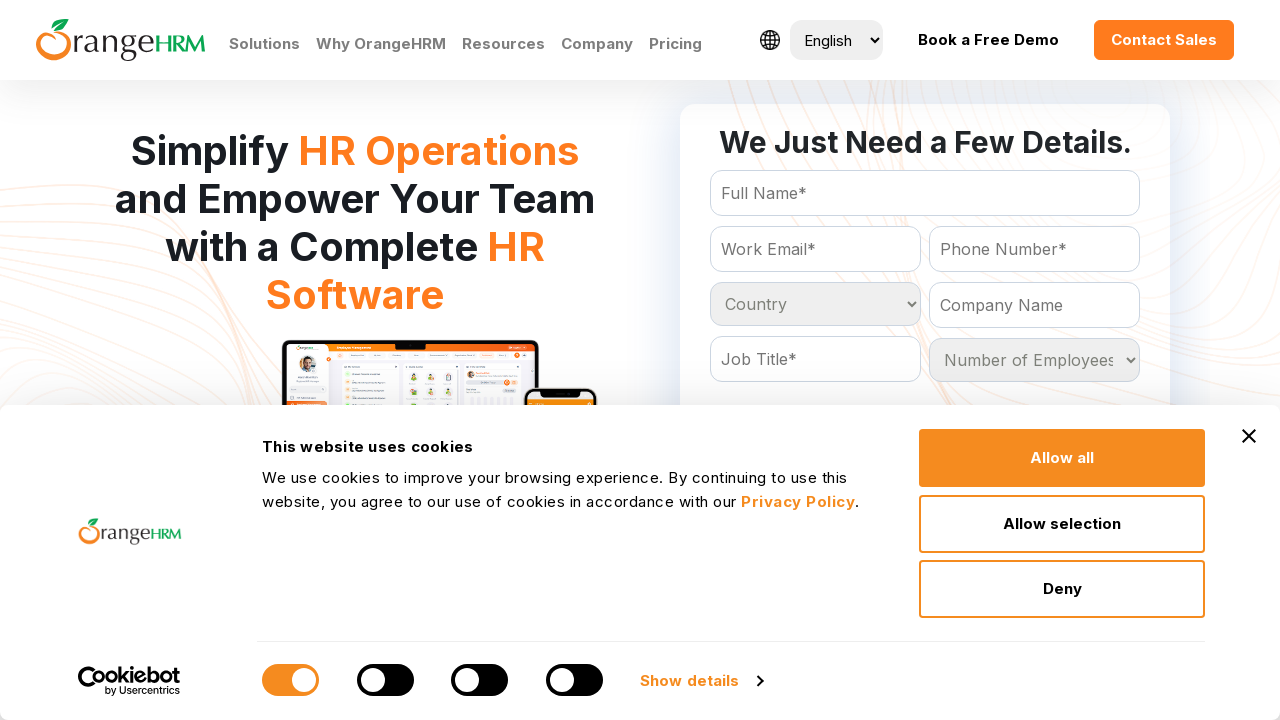

Retrieved option at index 106 from country dropdown
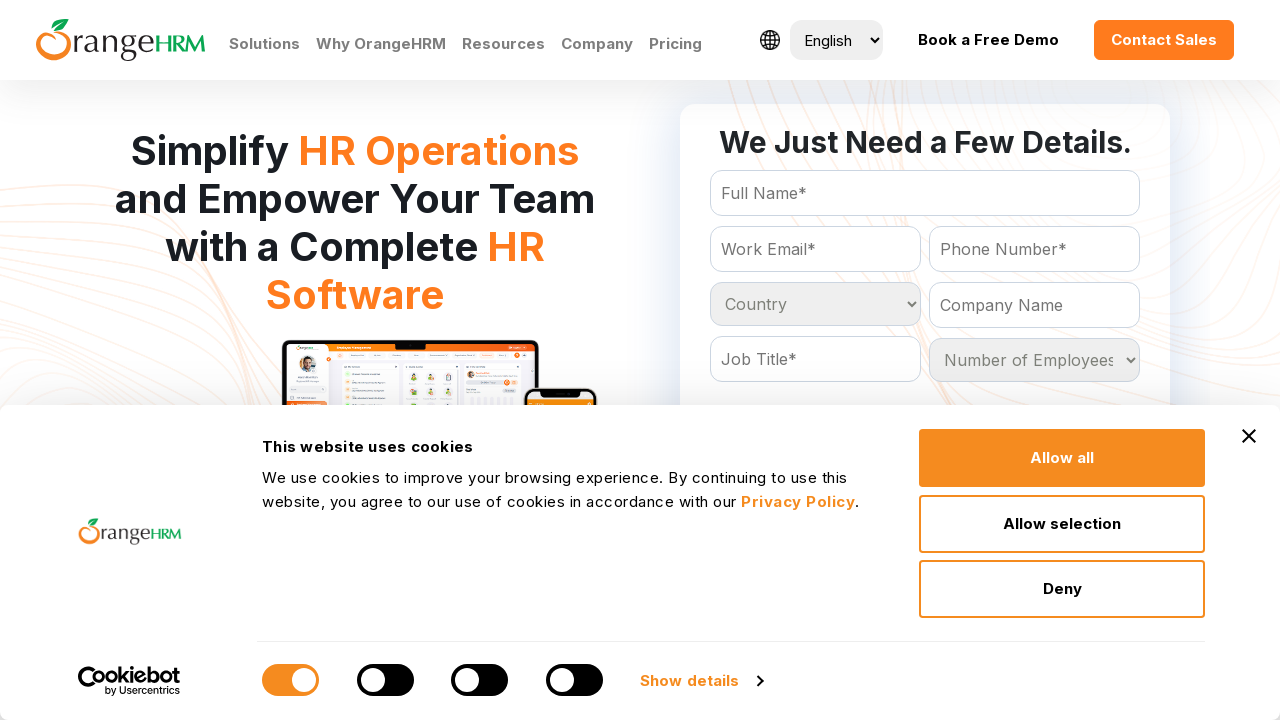

Retrieved option at index 107 from country dropdown
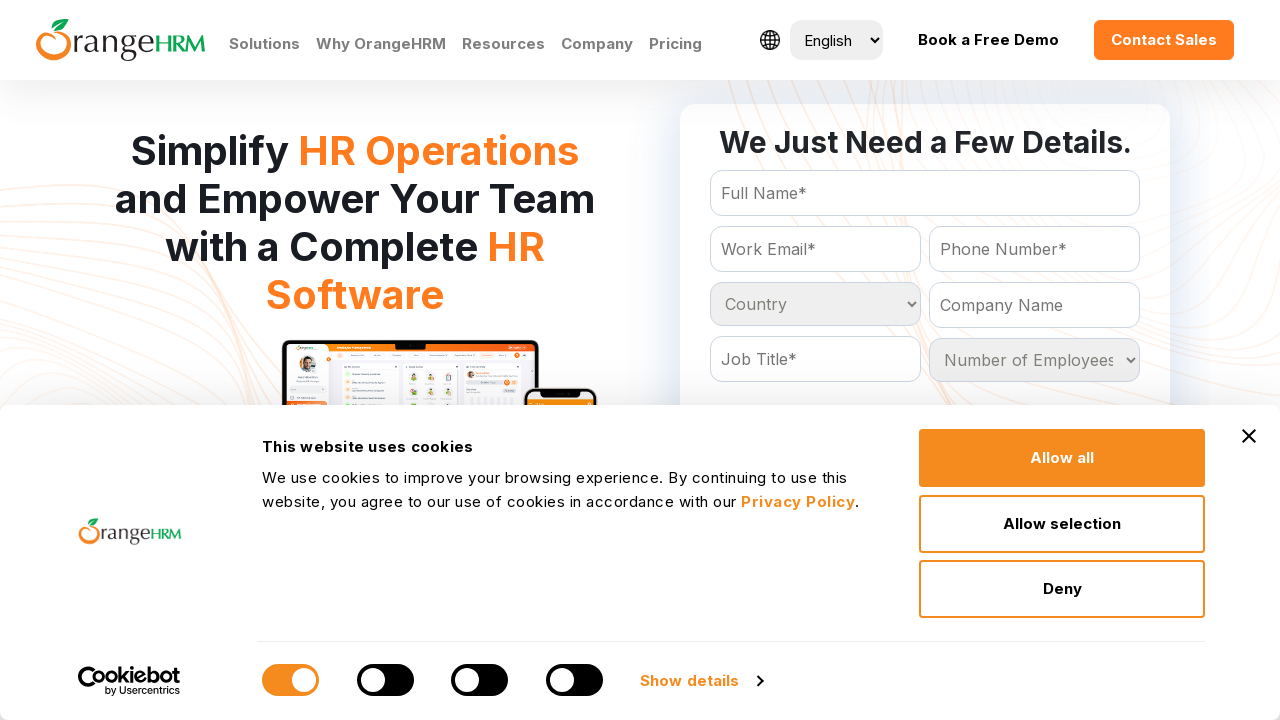

Retrieved option at index 108 from country dropdown
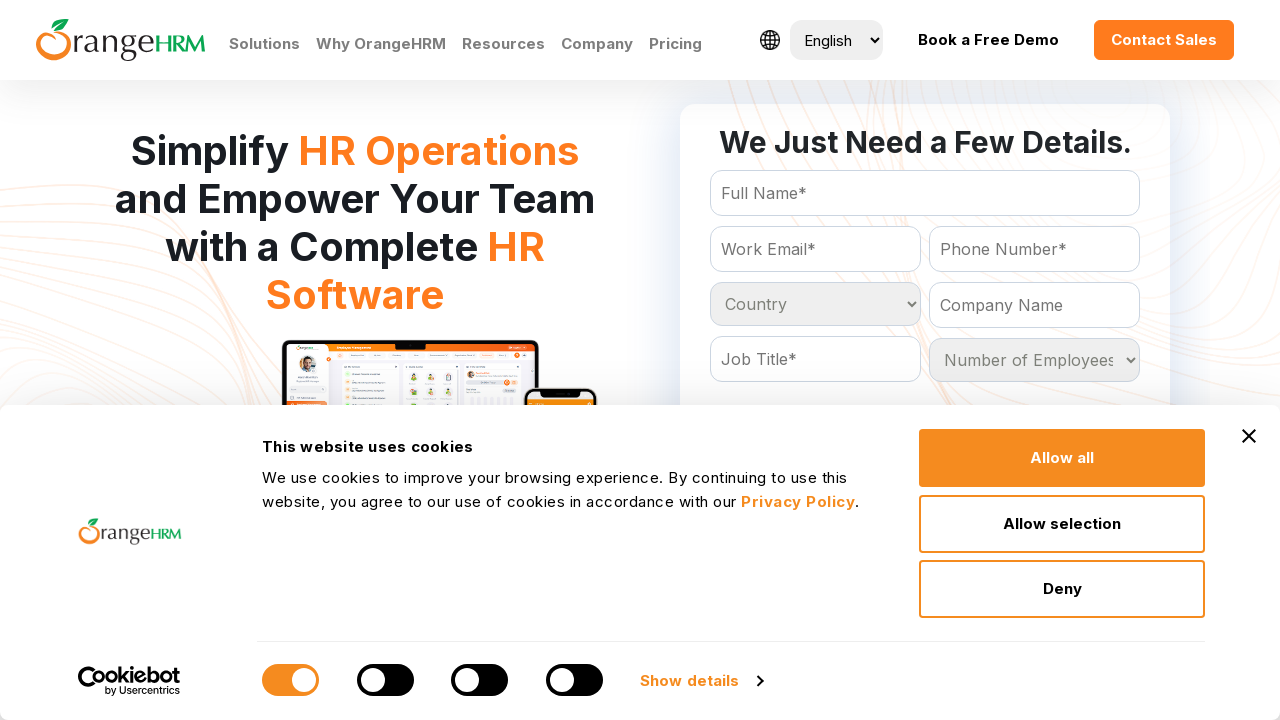

Retrieved option at index 109 from country dropdown
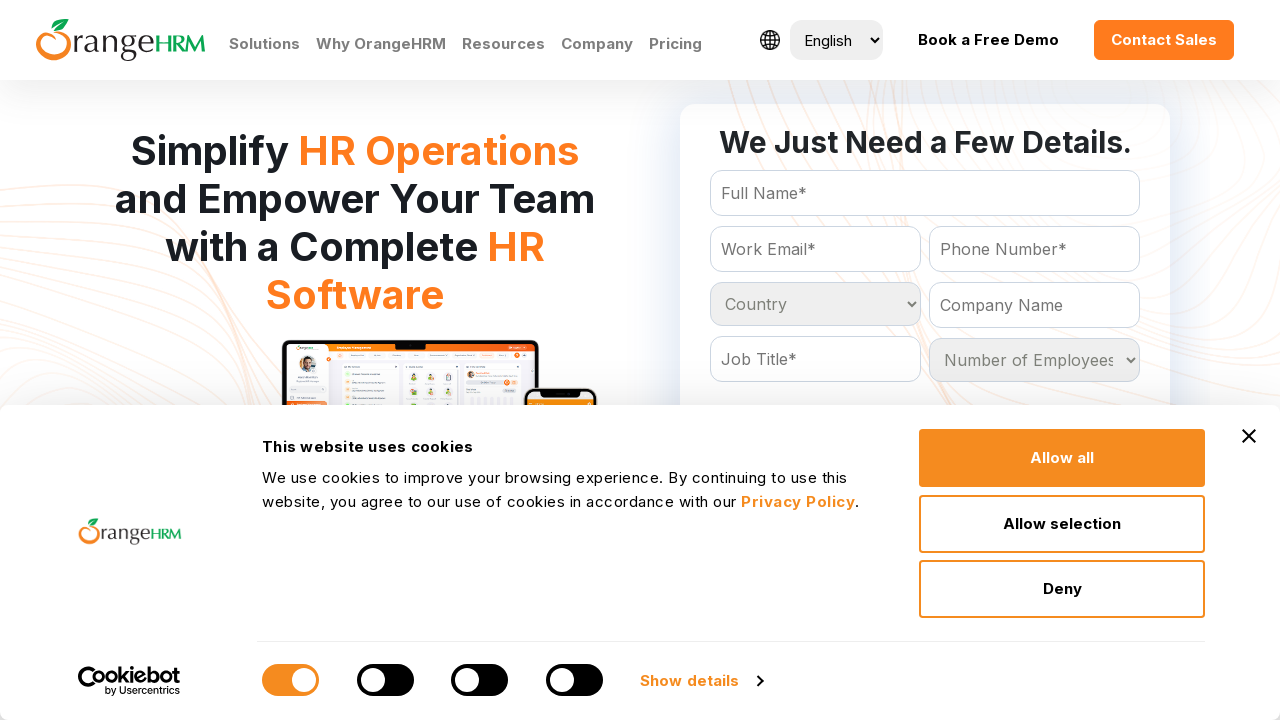

Retrieved option at index 110 from country dropdown
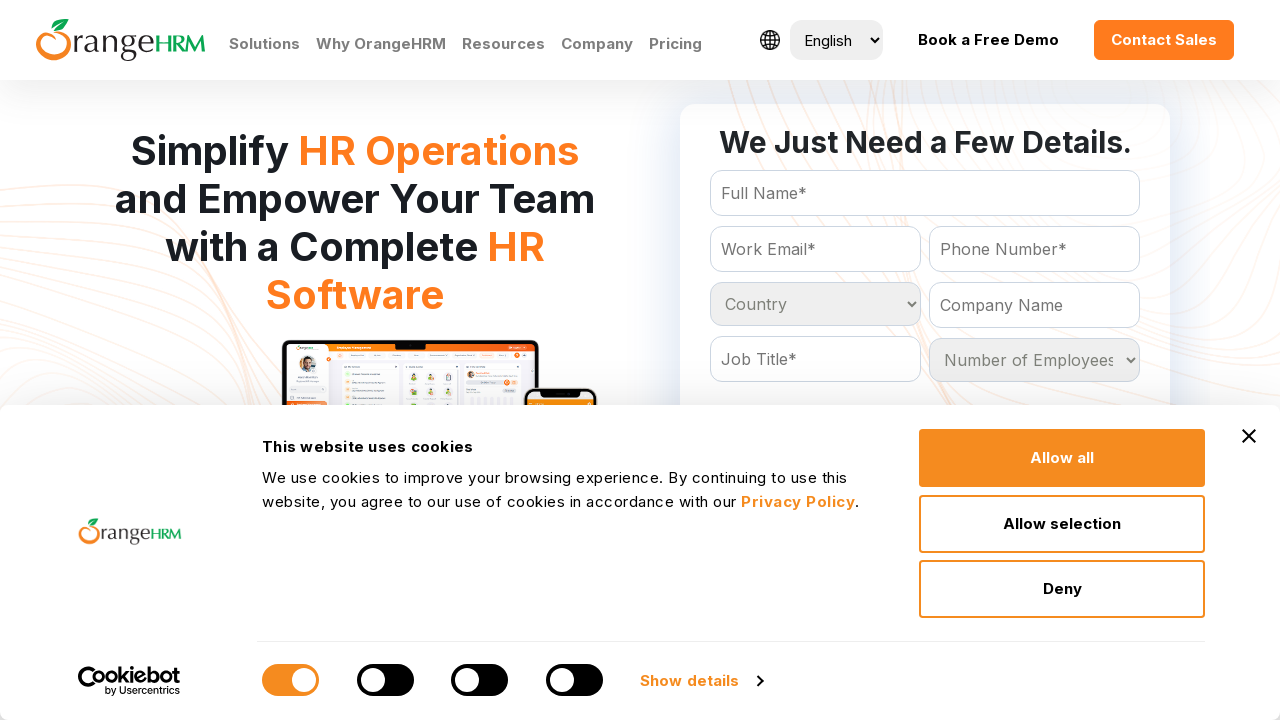

Retrieved option at index 111 from country dropdown
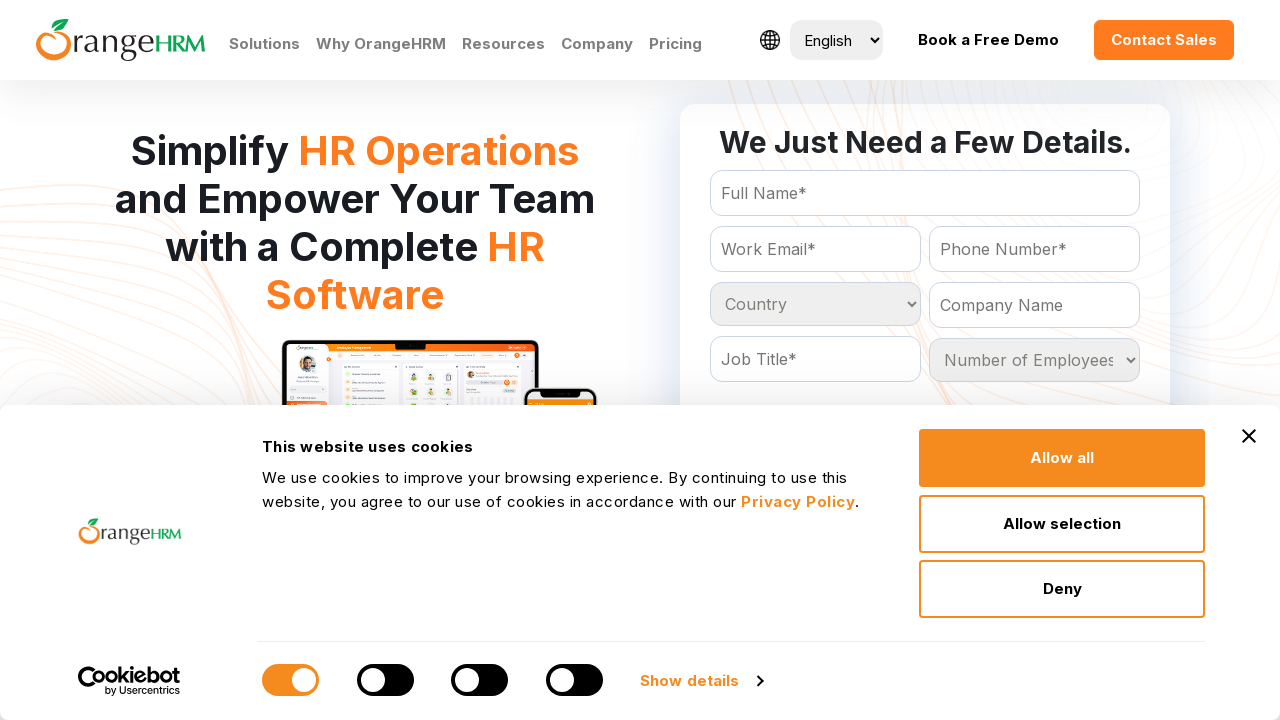

Retrieved option at index 112 from country dropdown
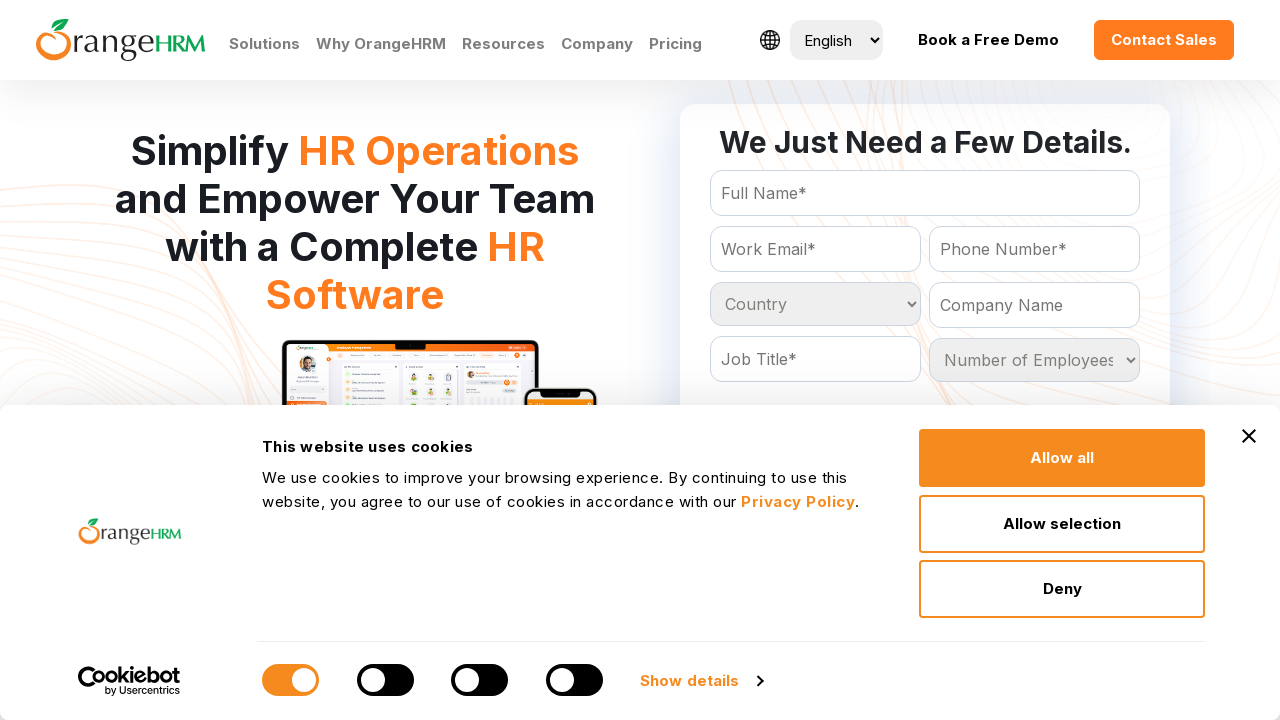

Retrieved option at index 113 from country dropdown
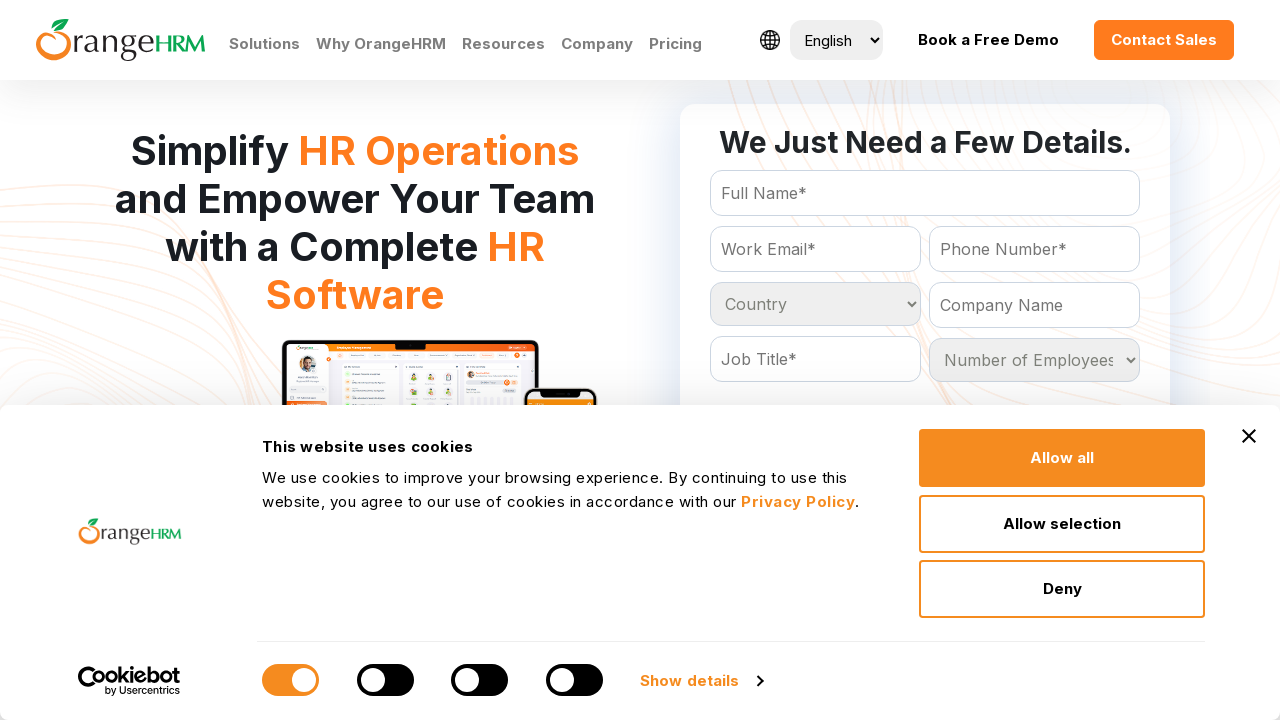

Retrieved option at index 114 from country dropdown
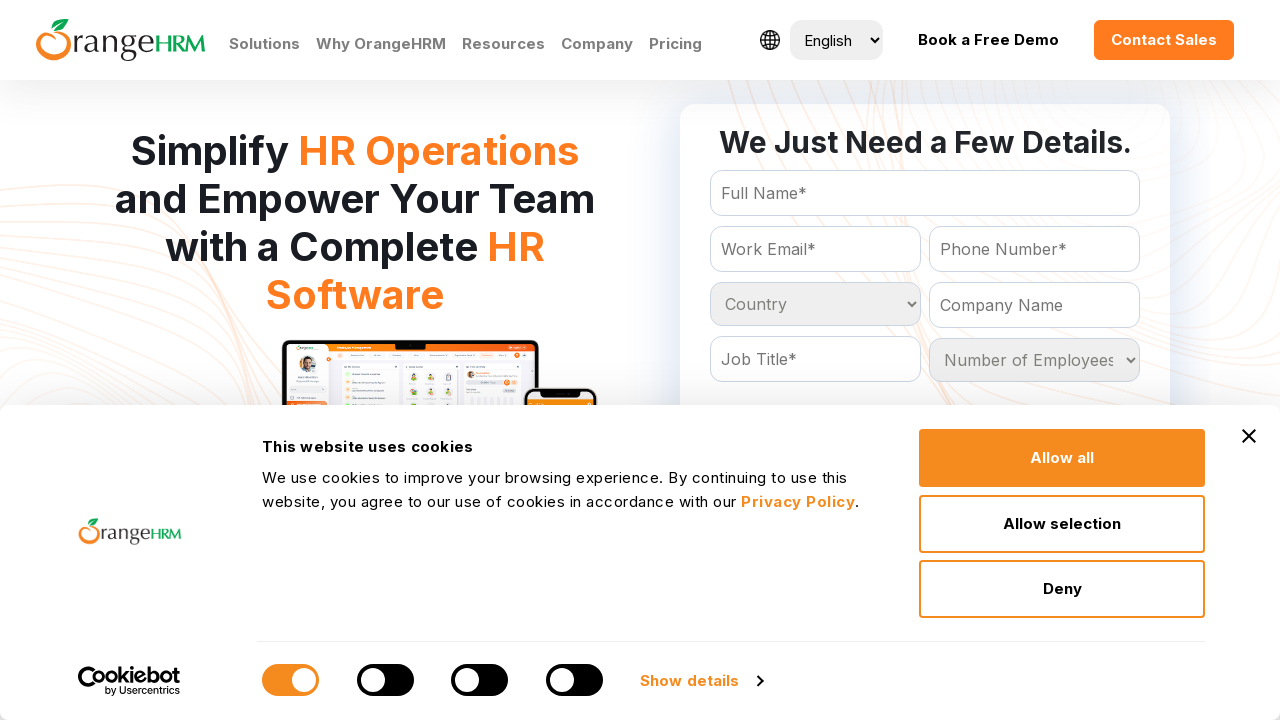

Retrieved option at index 115 from country dropdown
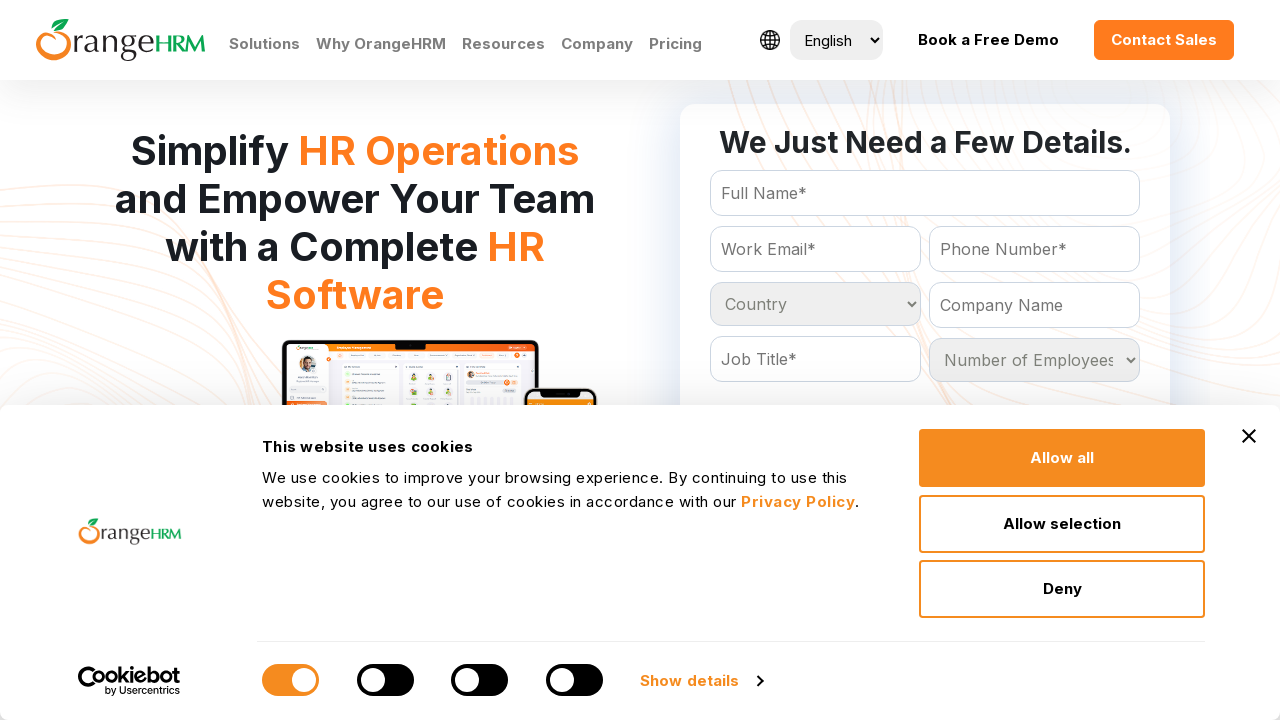

Retrieved option at index 116 from country dropdown
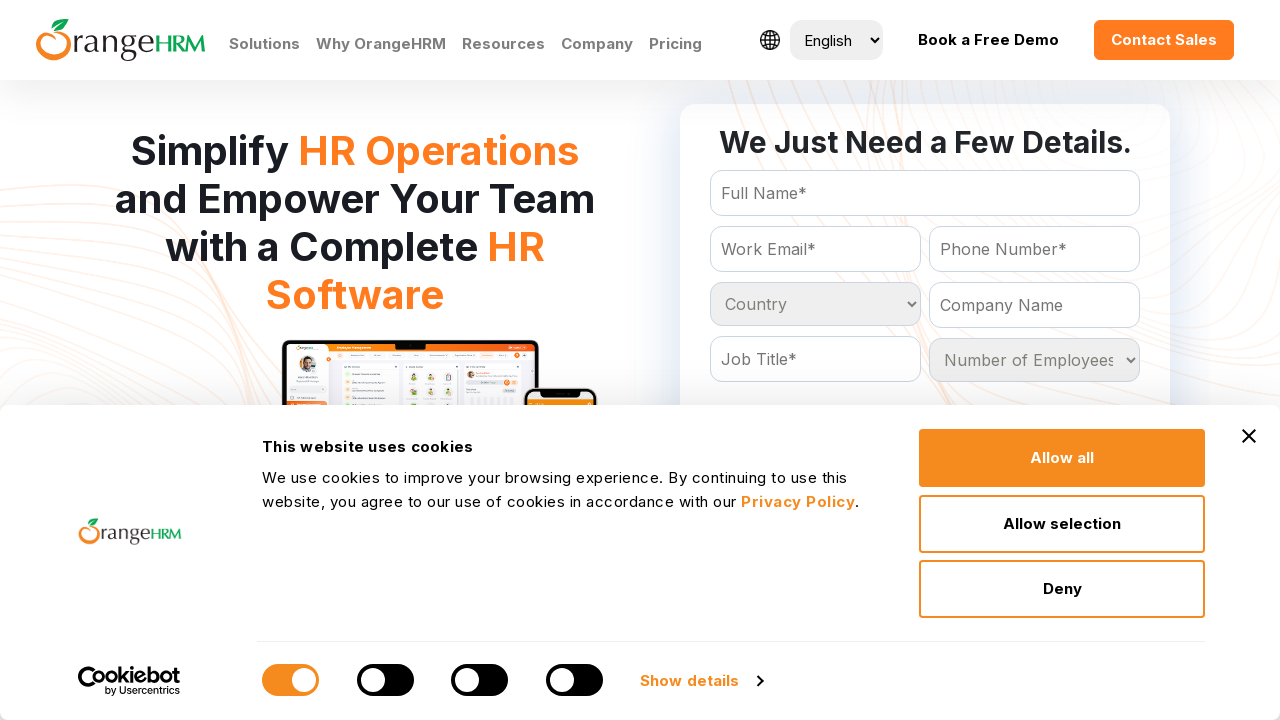

Retrieved option at index 117 from country dropdown
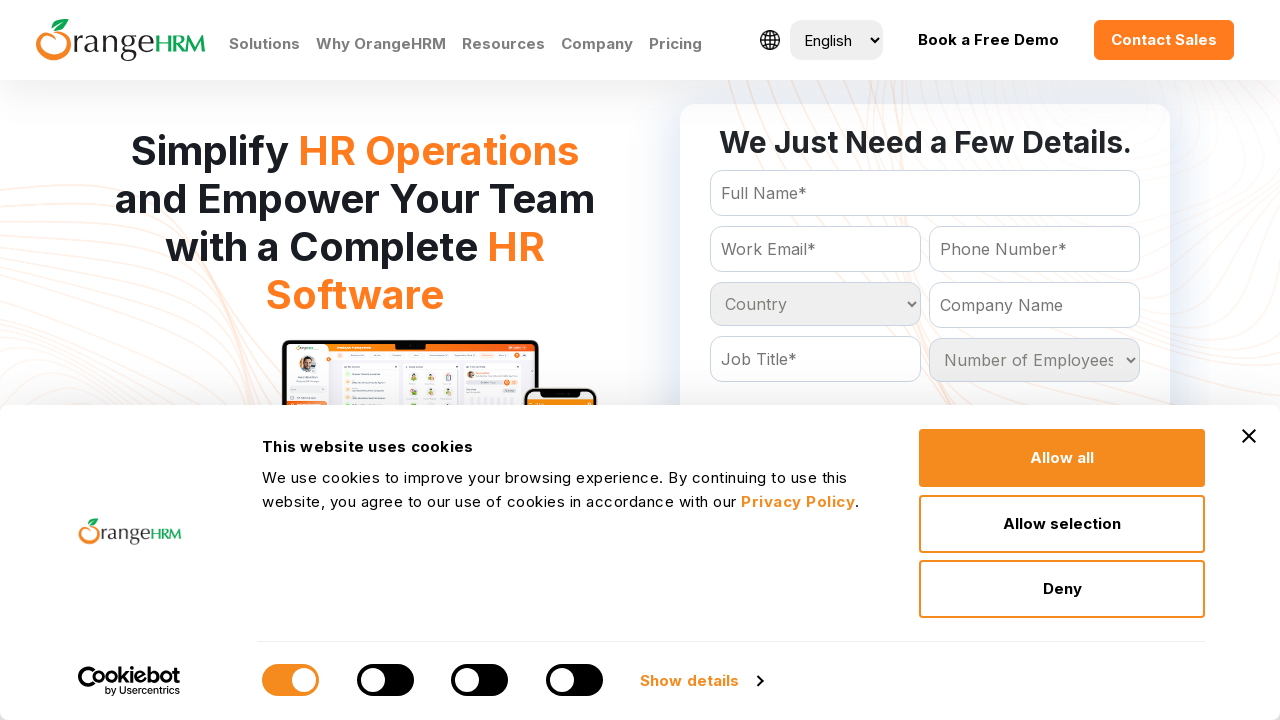

Retrieved option at index 118 from country dropdown
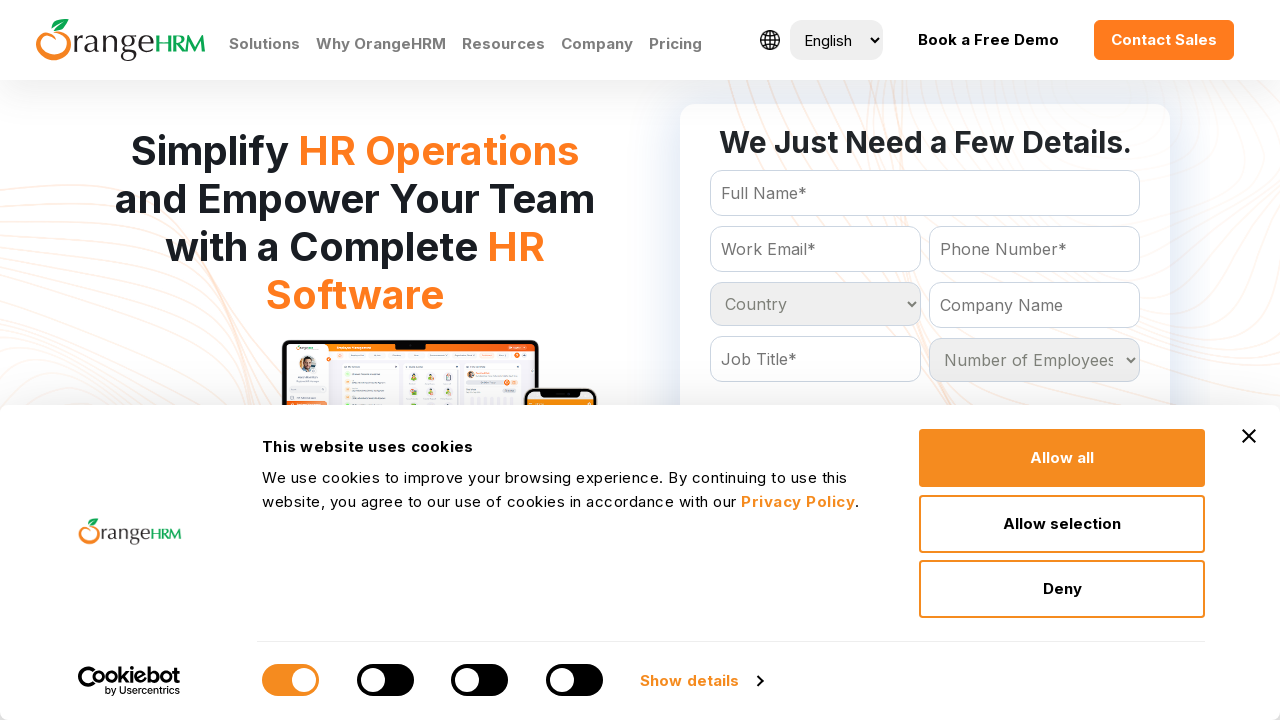

Retrieved option at index 119 from country dropdown
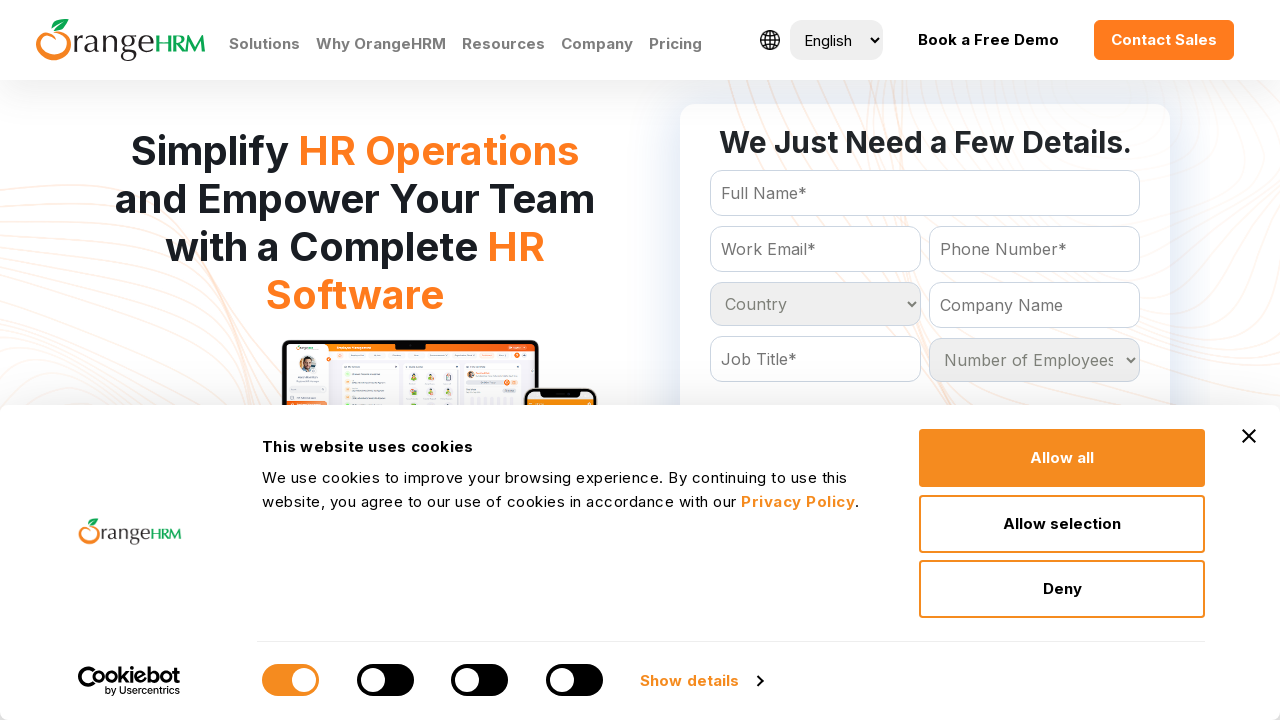

Retrieved option at index 120 from country dropdown
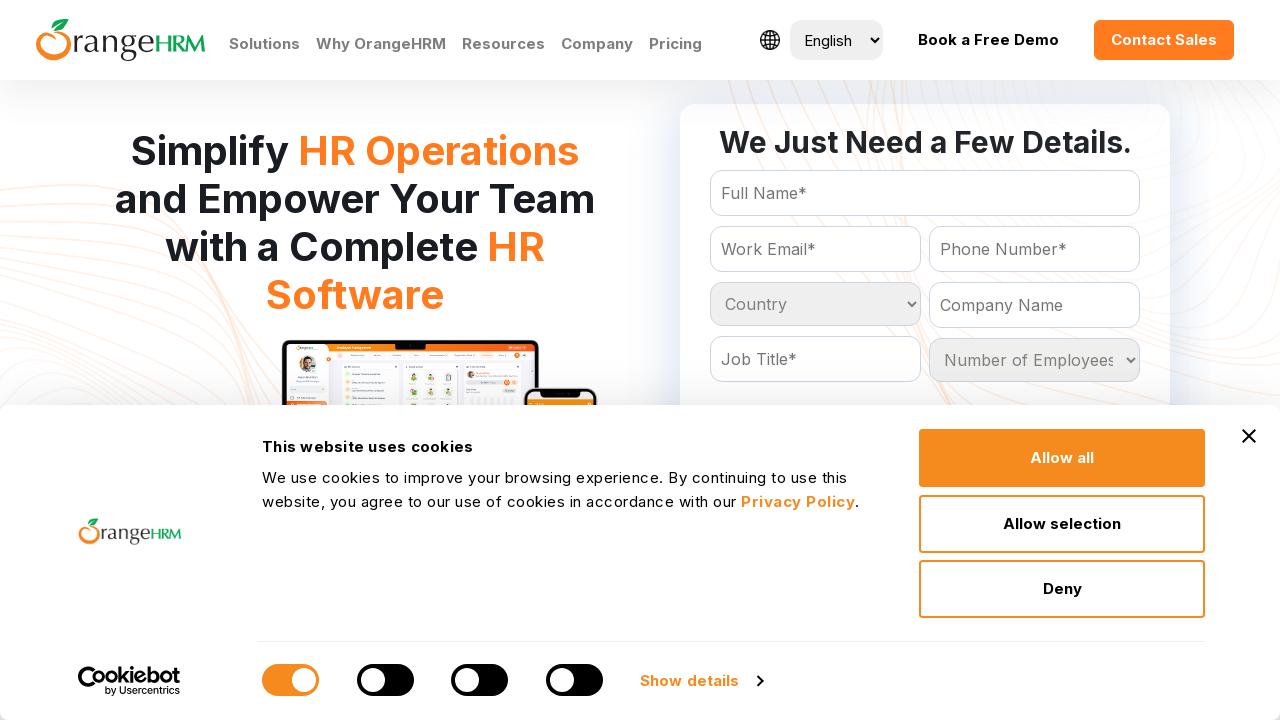

Retrieved option at index 121 from country dropdown
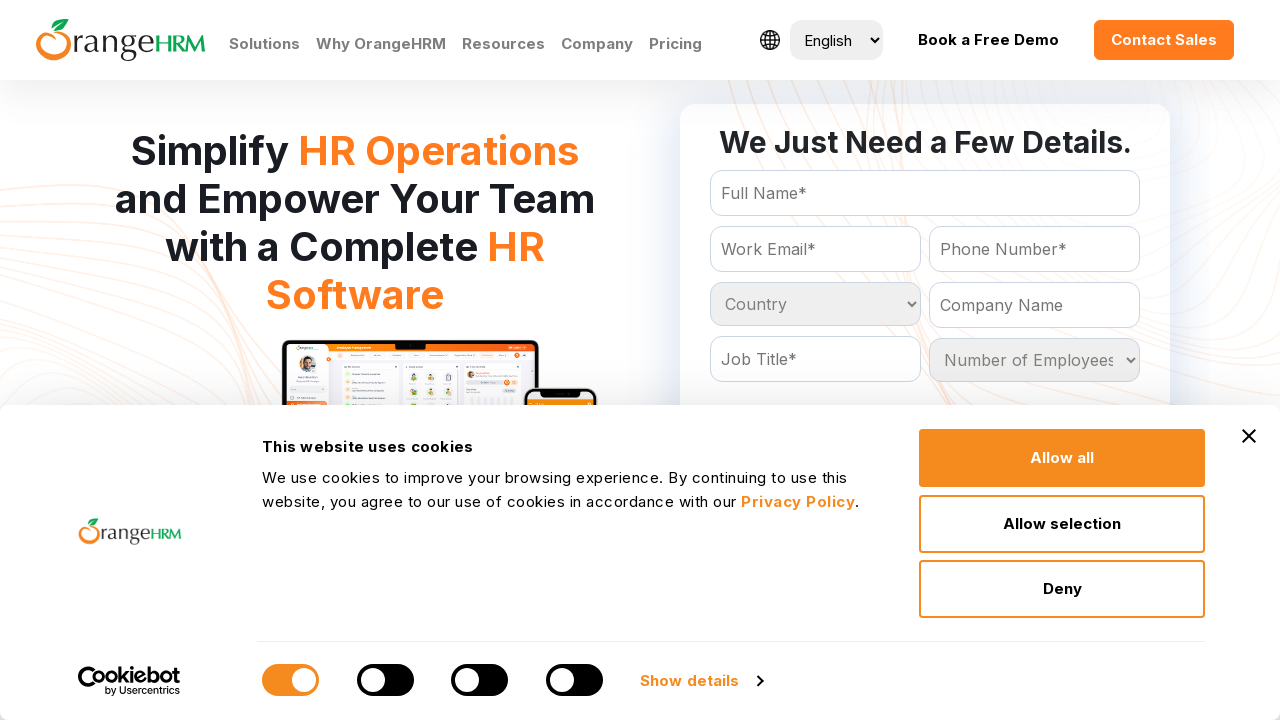

Retrieved option at index 122 from country dropdown
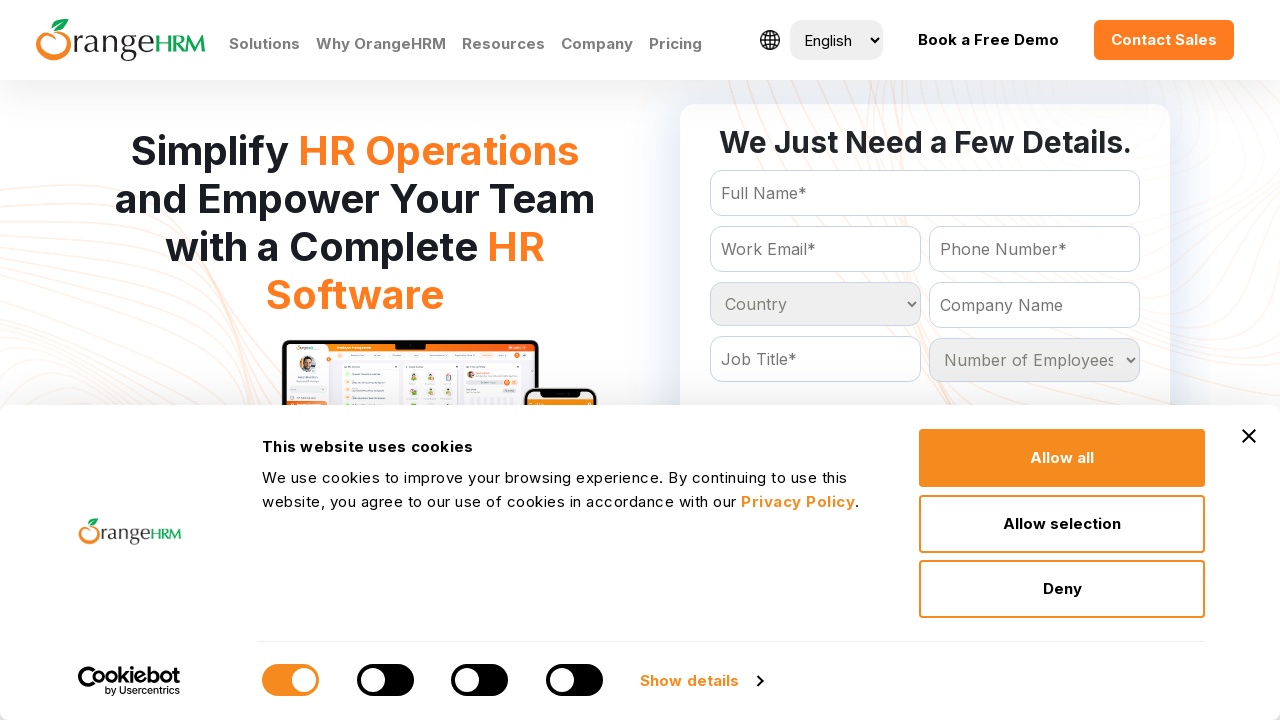

Retrieved option at index 123 from country dropdown
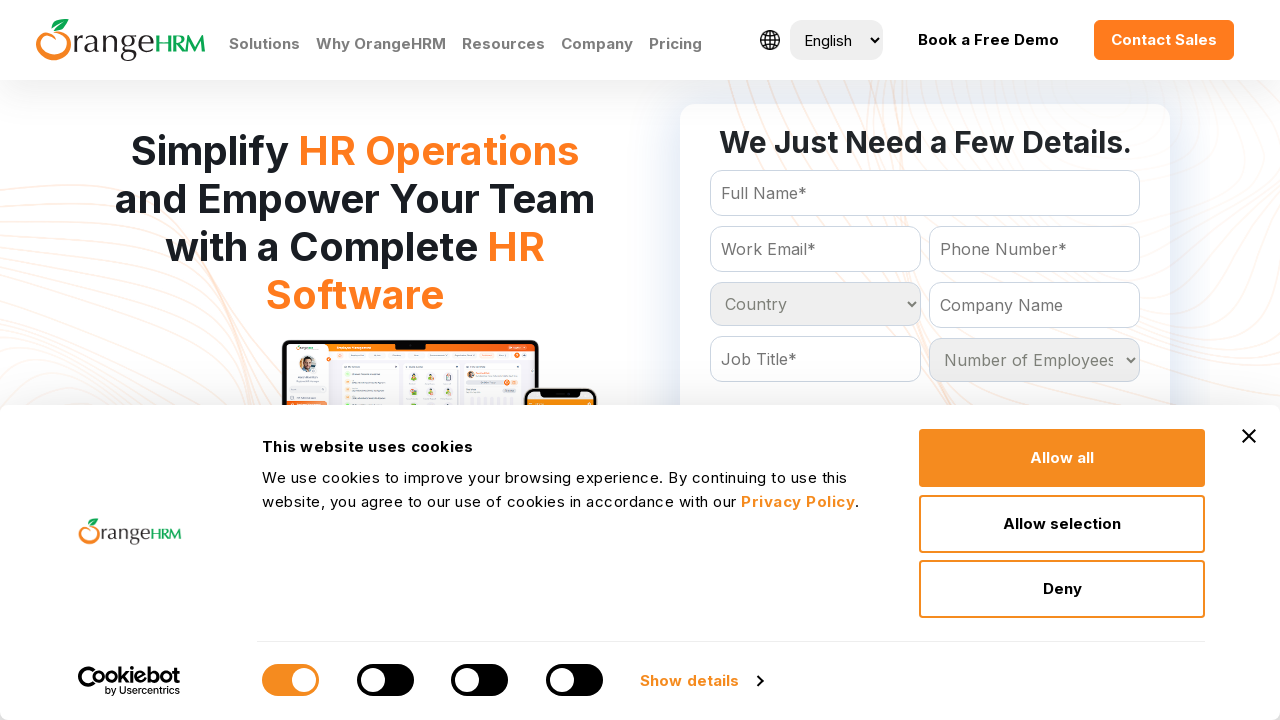

Retrieved option at index 124 from country dropdown
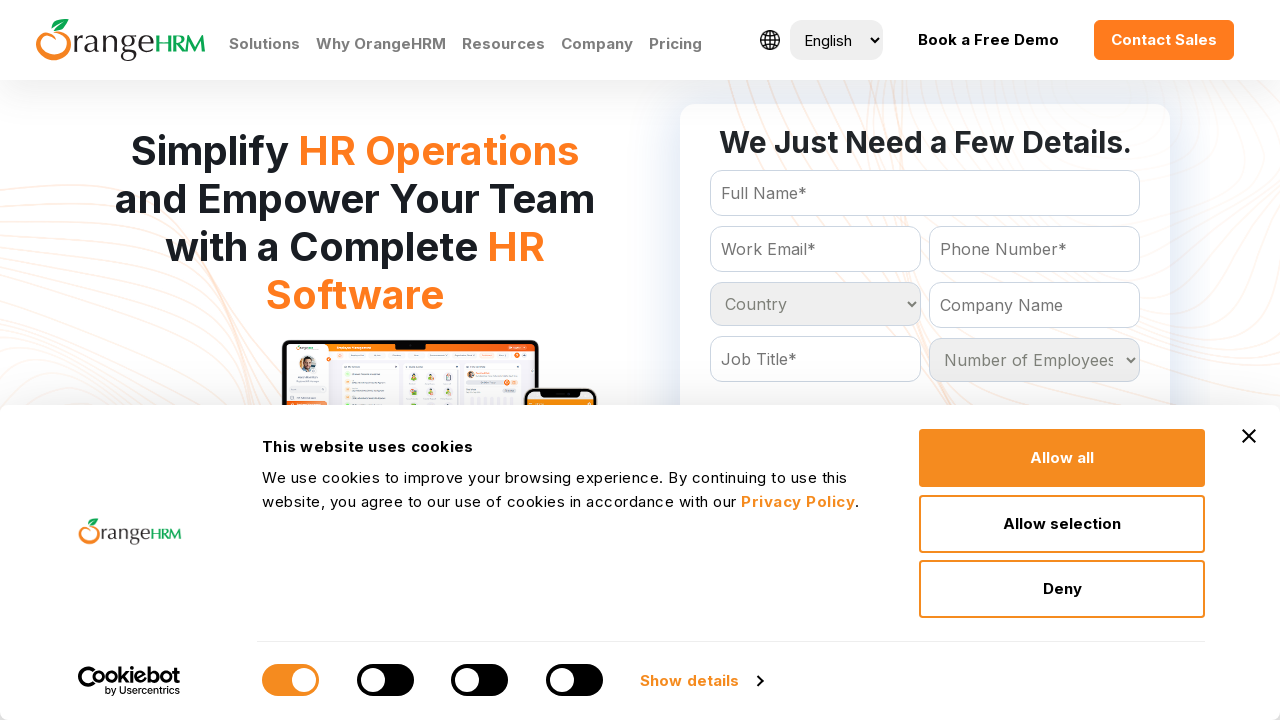

Retrieved option at index 125 from country dropdown
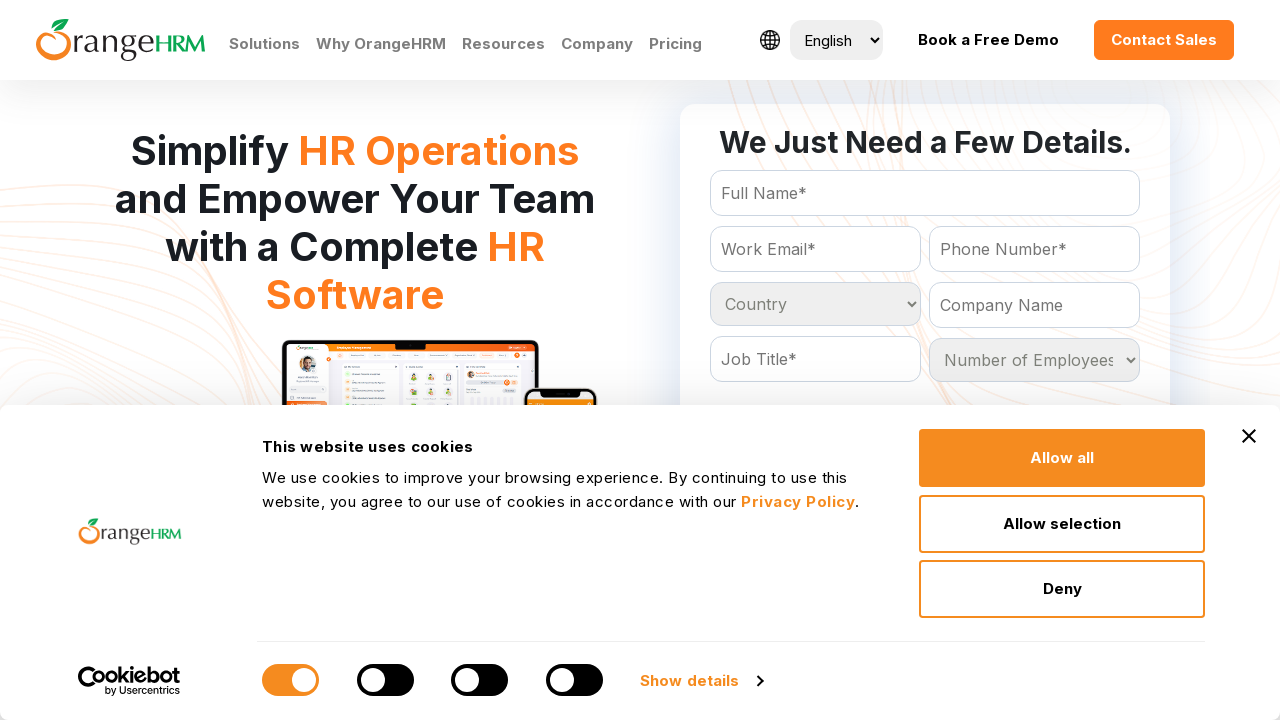

Retrieved option at index 126 from country dropdown
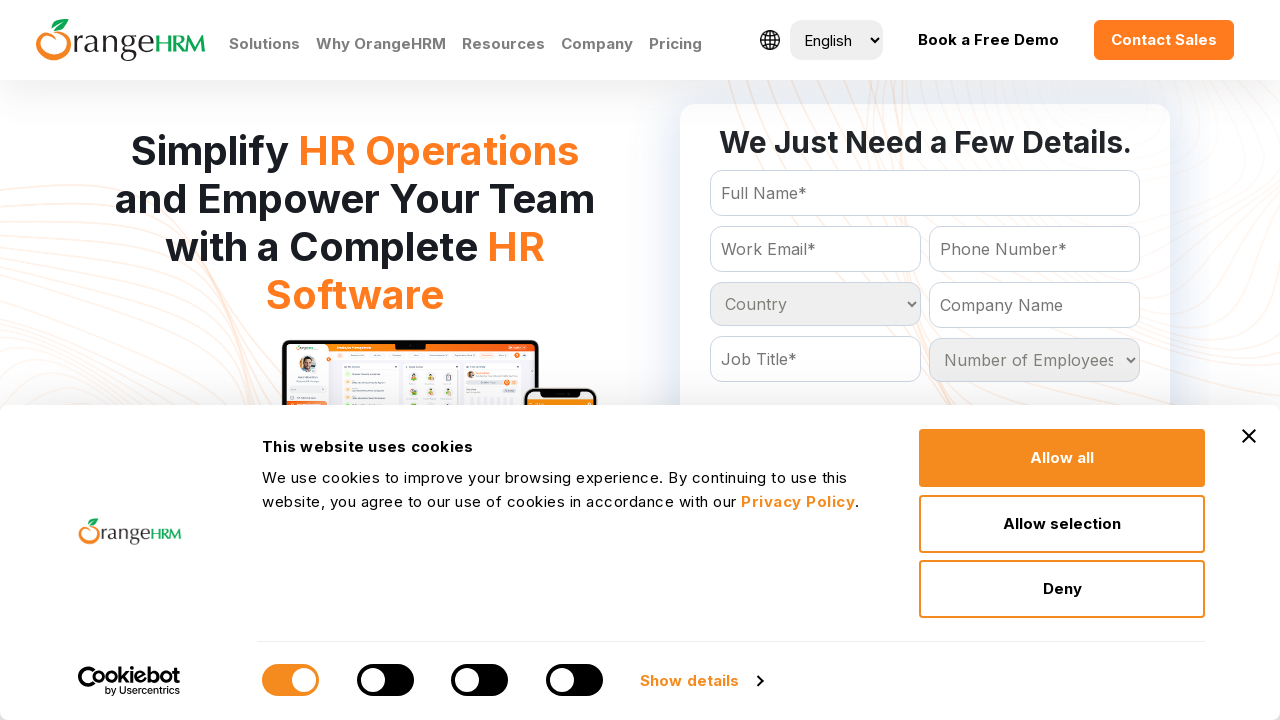

Retrieved option at index 127 from country dropdown
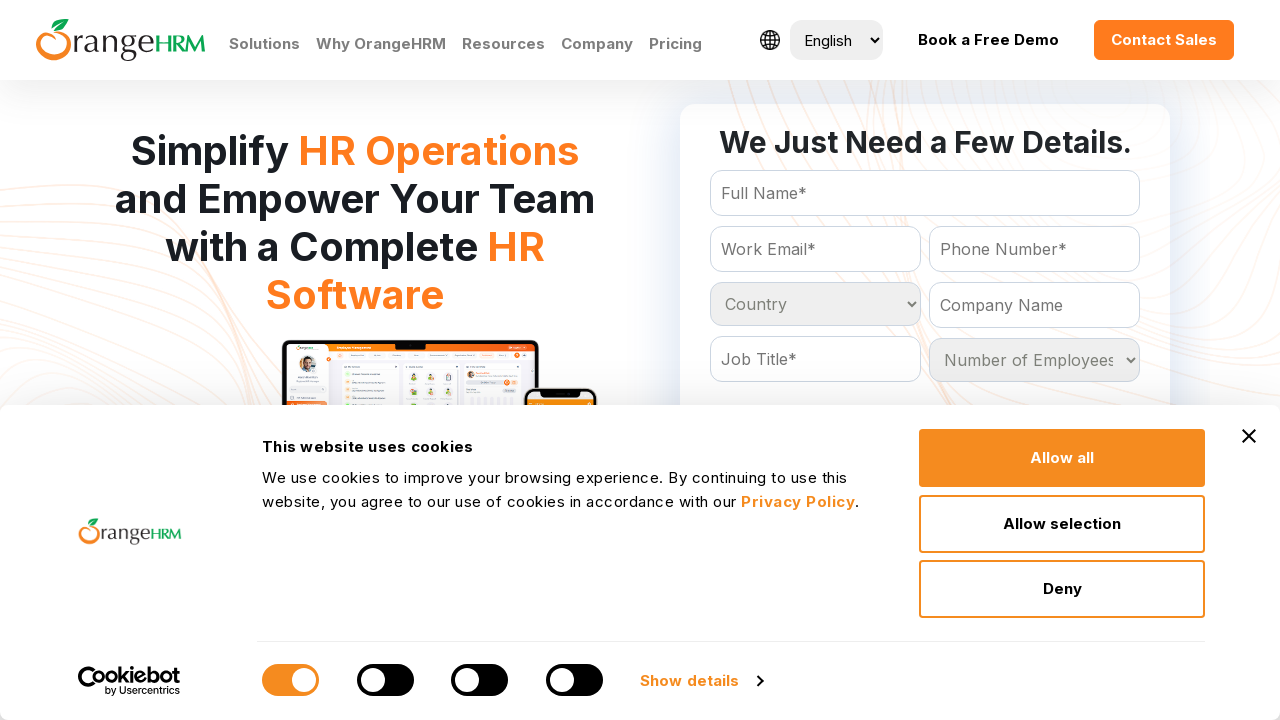

Retrieved option at index 128 from country dropdown
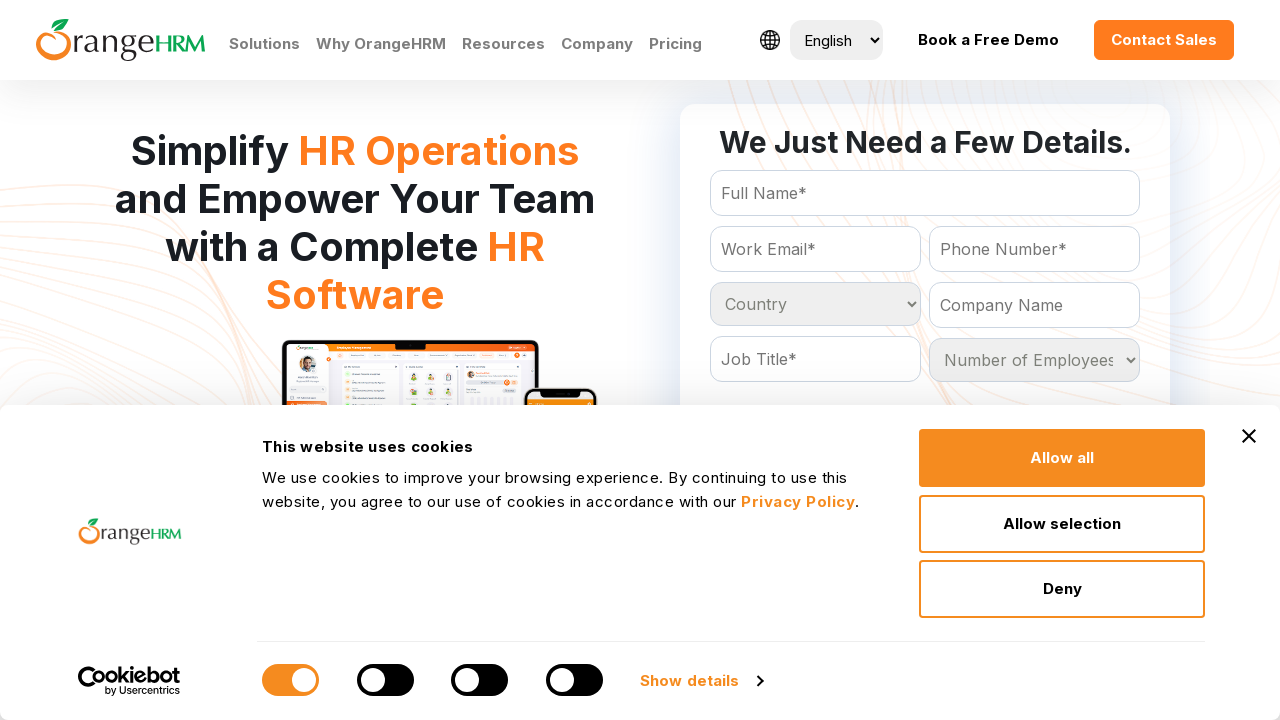

Retrieved option at index 129 from country dropdown
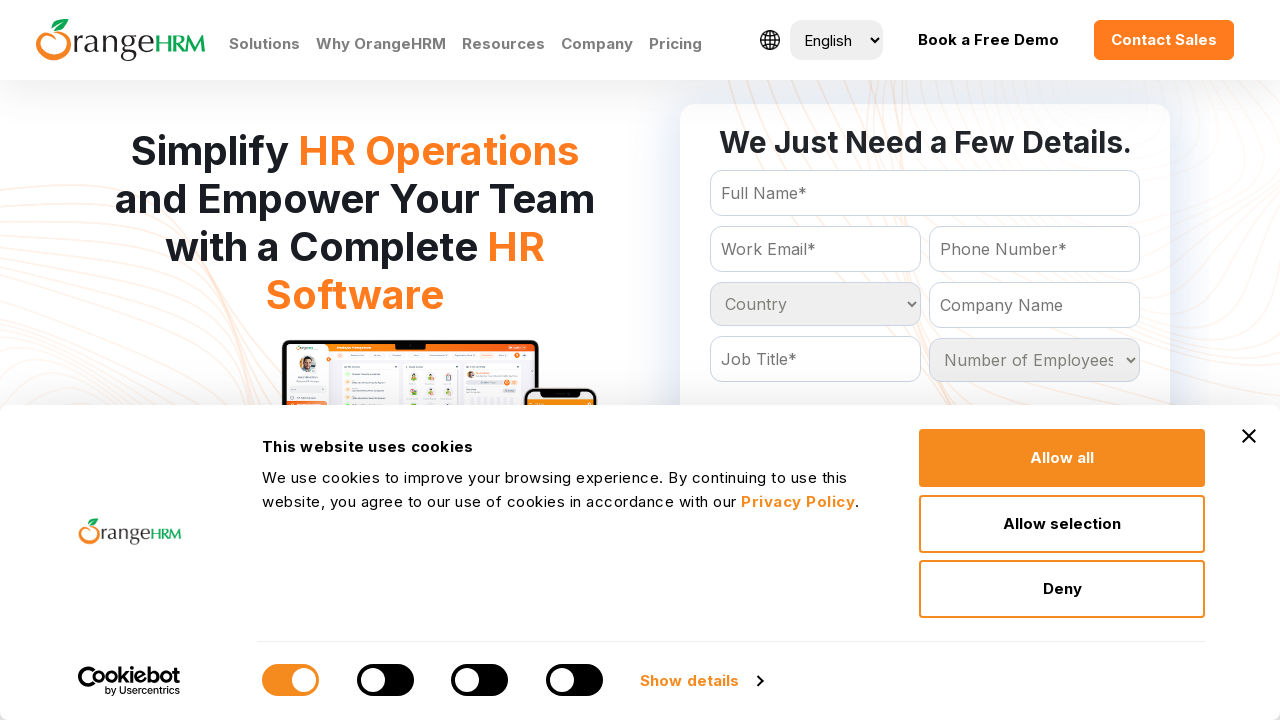

Retrieved option at index 130 from country dropdown
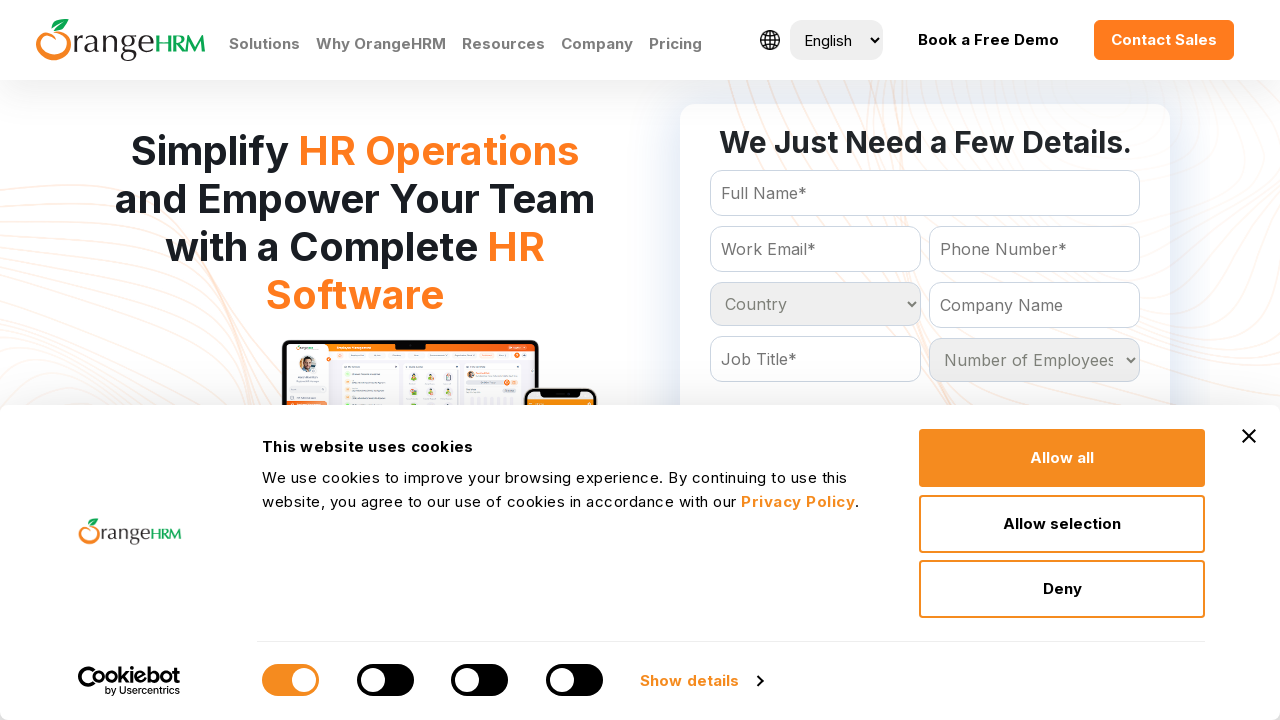

Retrieved option at index 131 from country dropdown
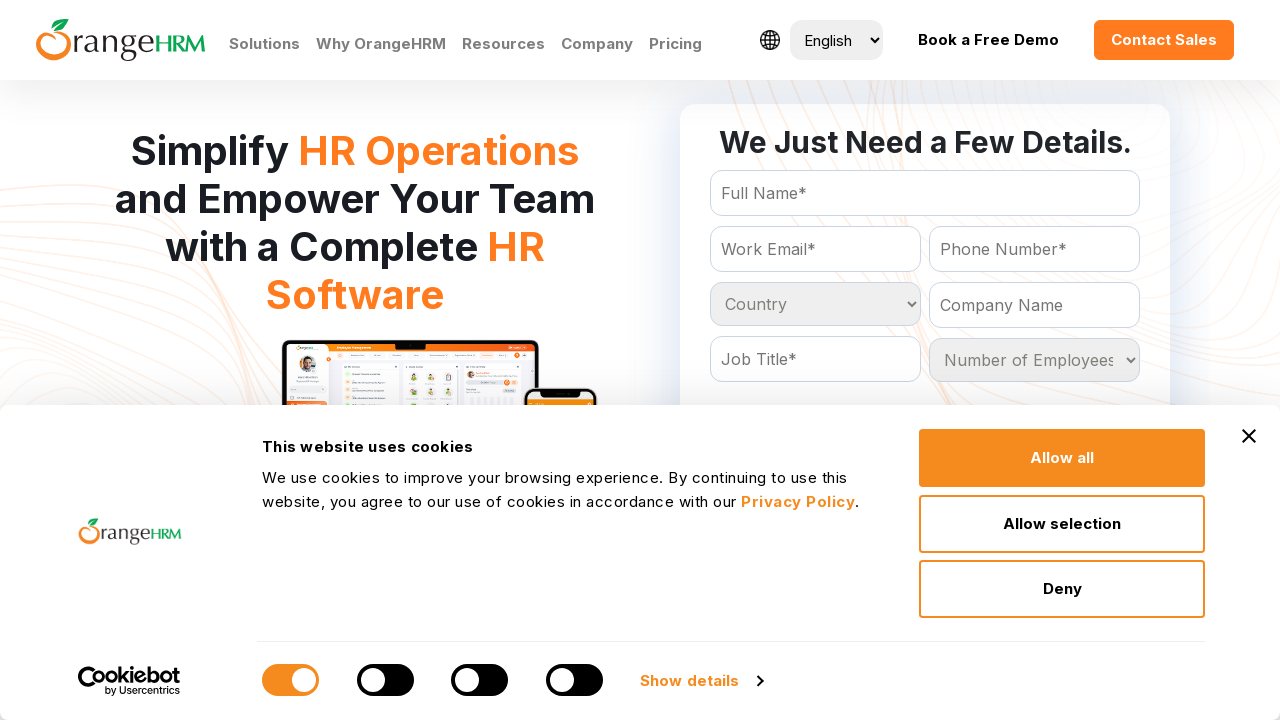

Retrieved option at index 132 from country dropdown
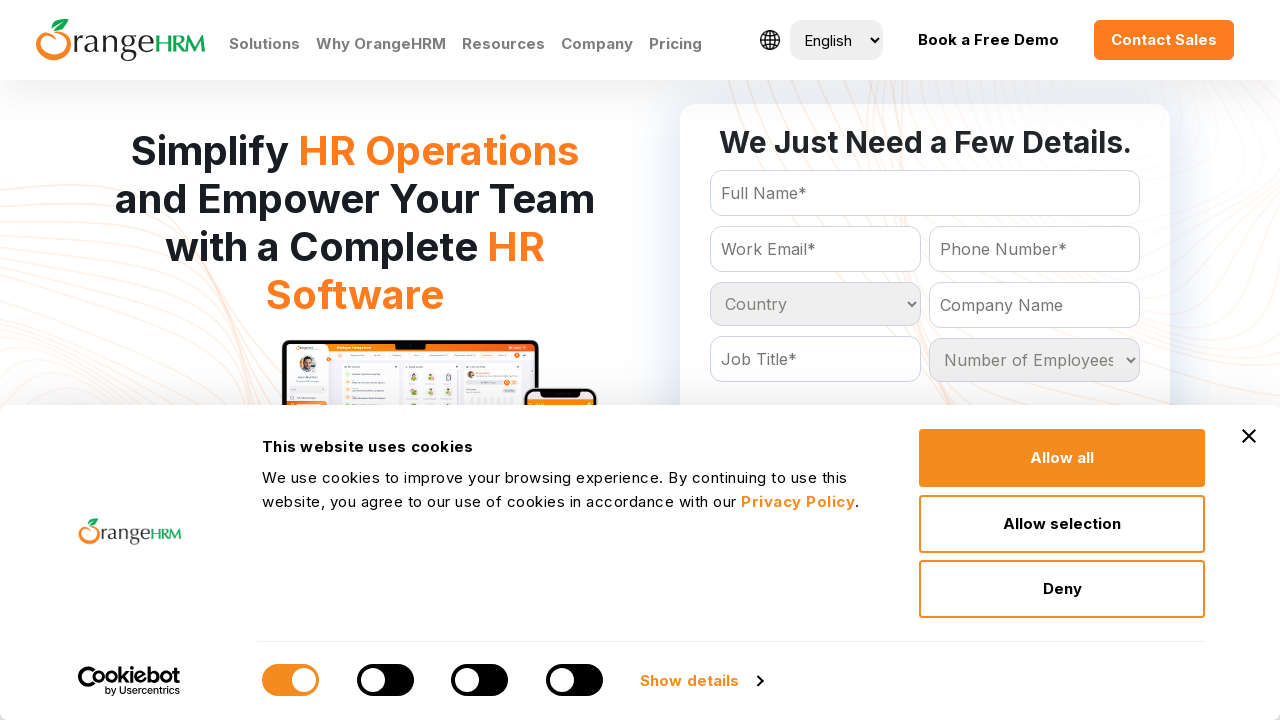

Retrieved option at index 133 from country dropdown
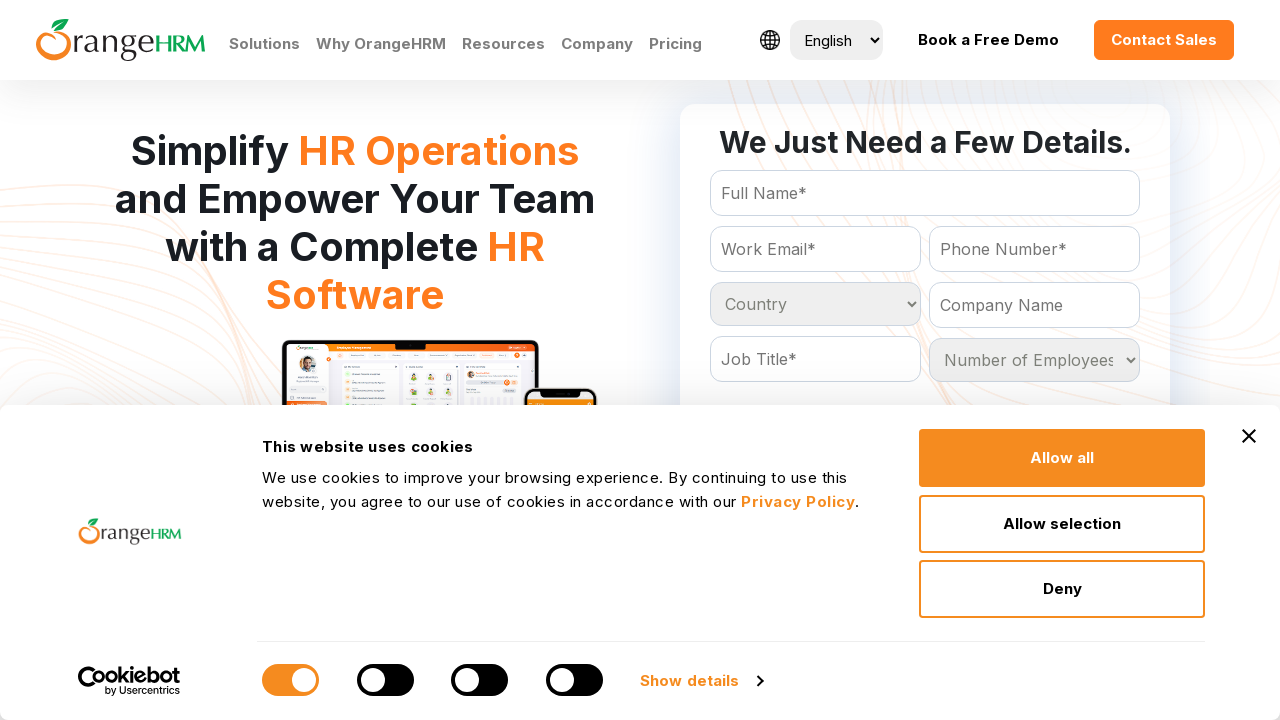

Retrieved option at index 134 from country dropdown
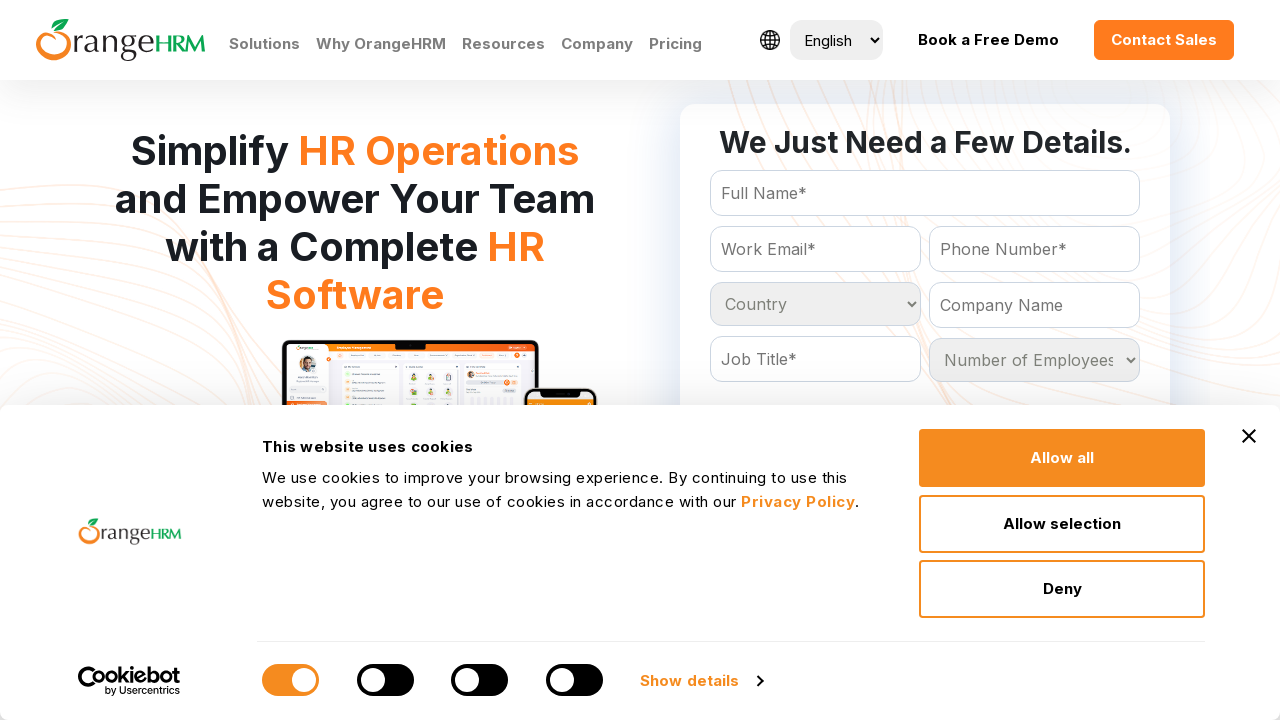

Retrieved option at index 135 from country dropdown
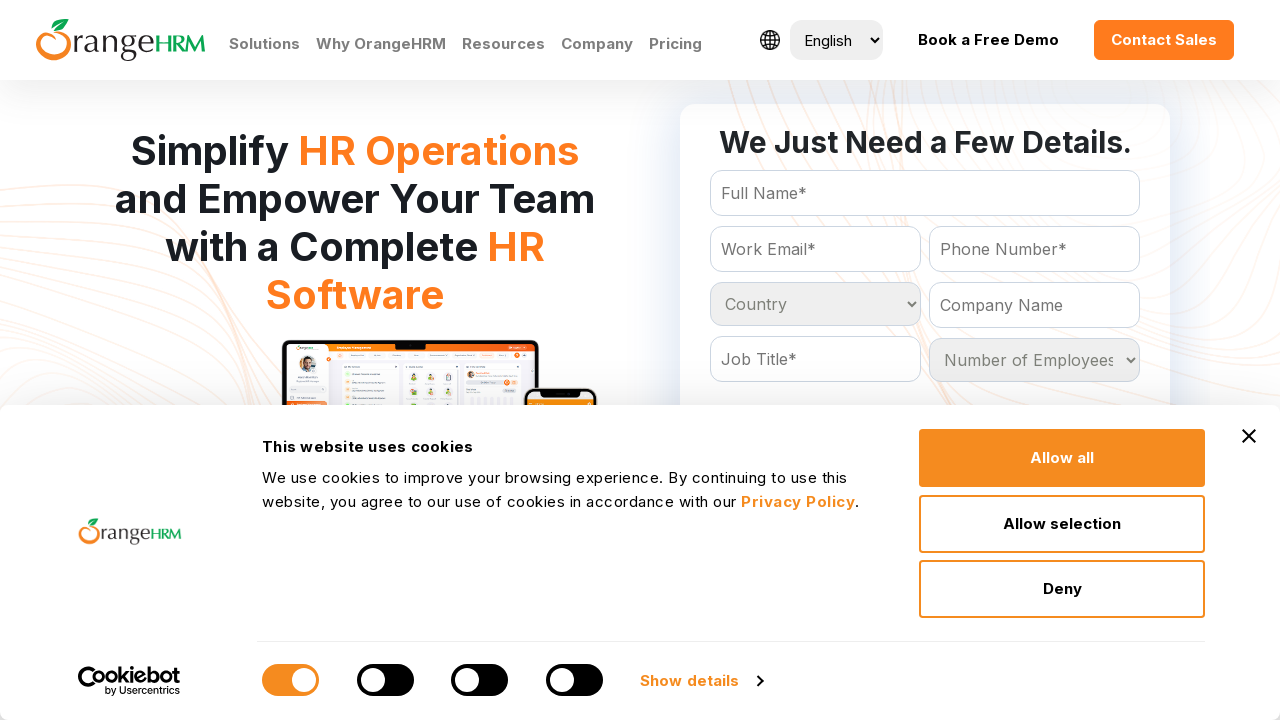

Retrieved option at index 136 from country dropdown
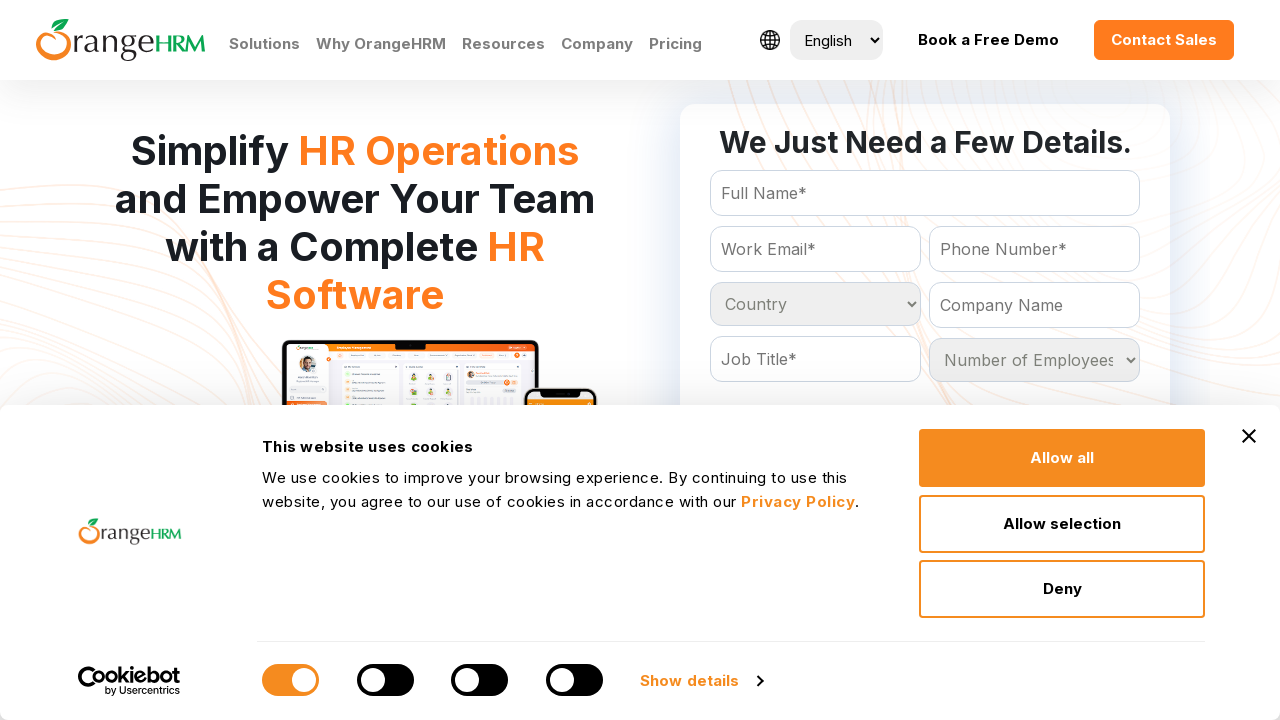

Retrieved option at index 137 from country dropdown
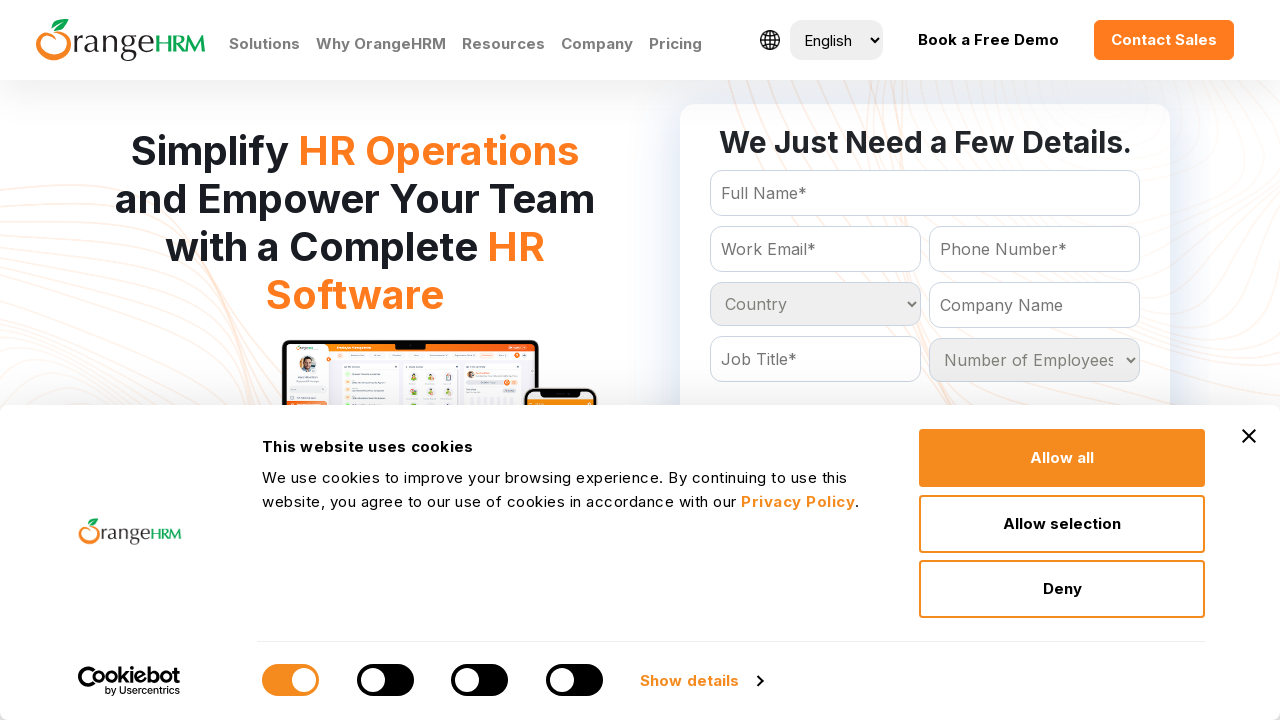

Retrieved option at index 138 from country dropdown
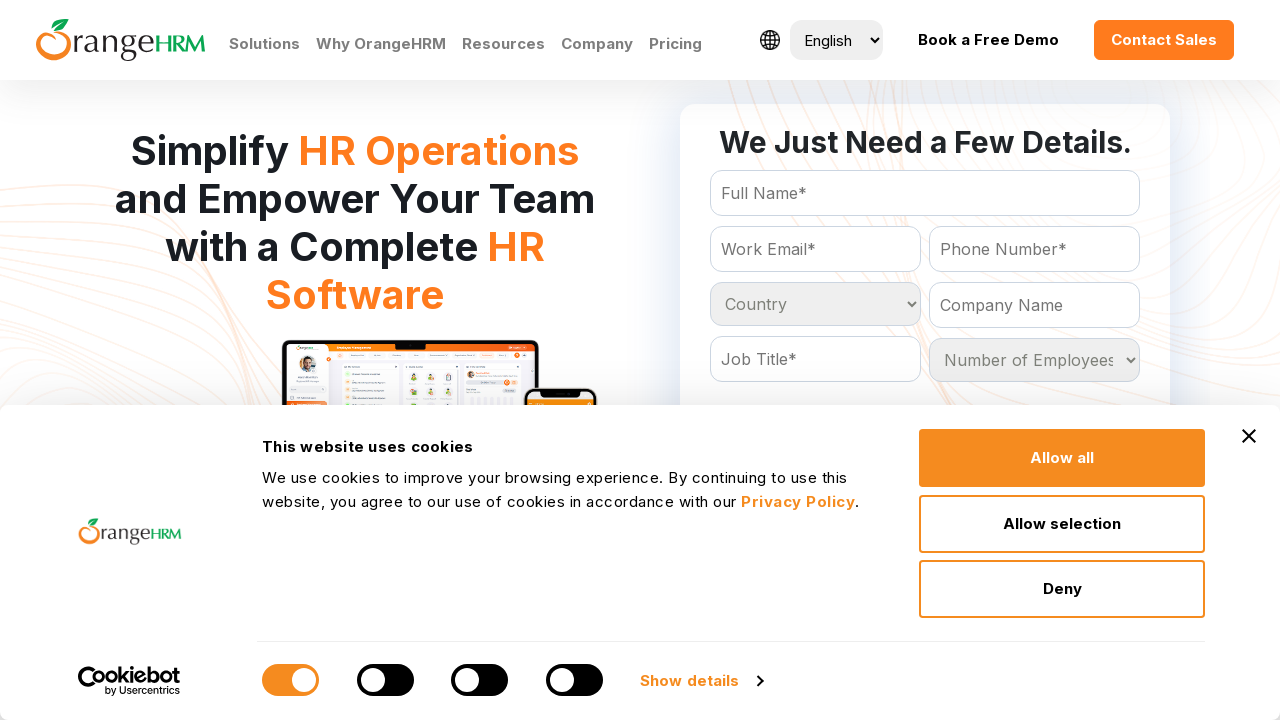

Retrieved option at index 139 from country dropdown
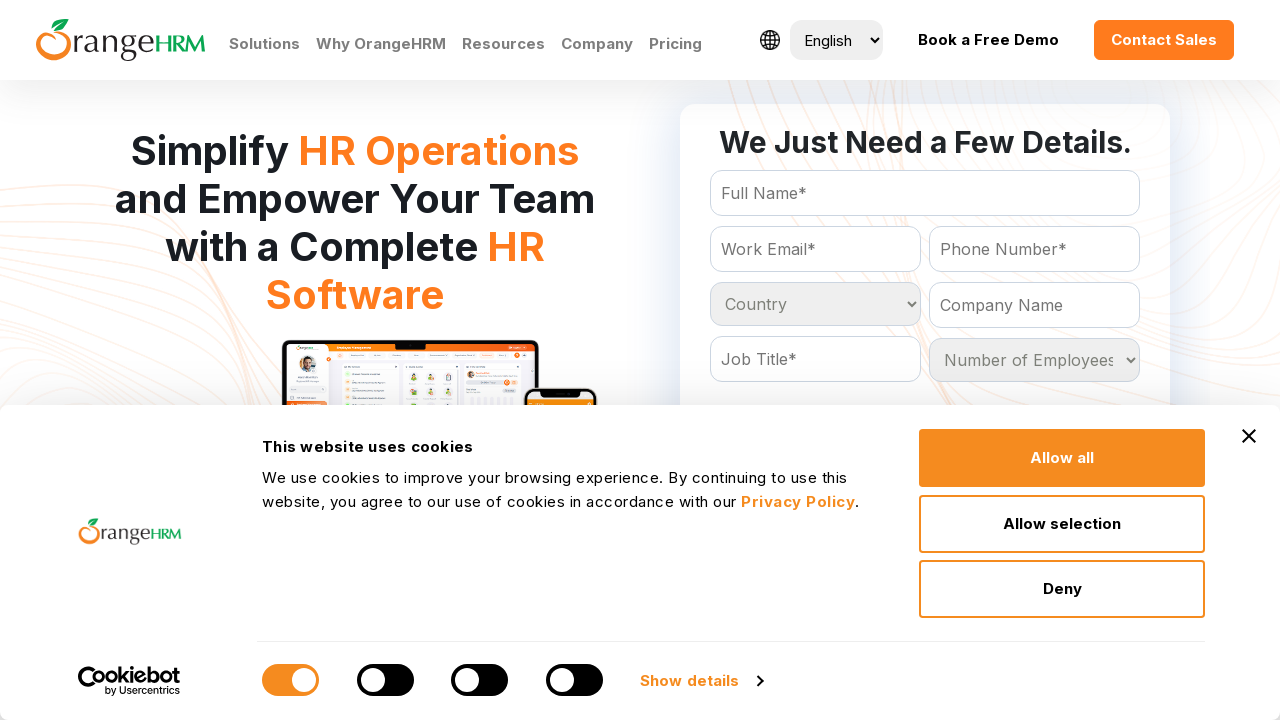

Retrieved option at index 140 from country dropdown
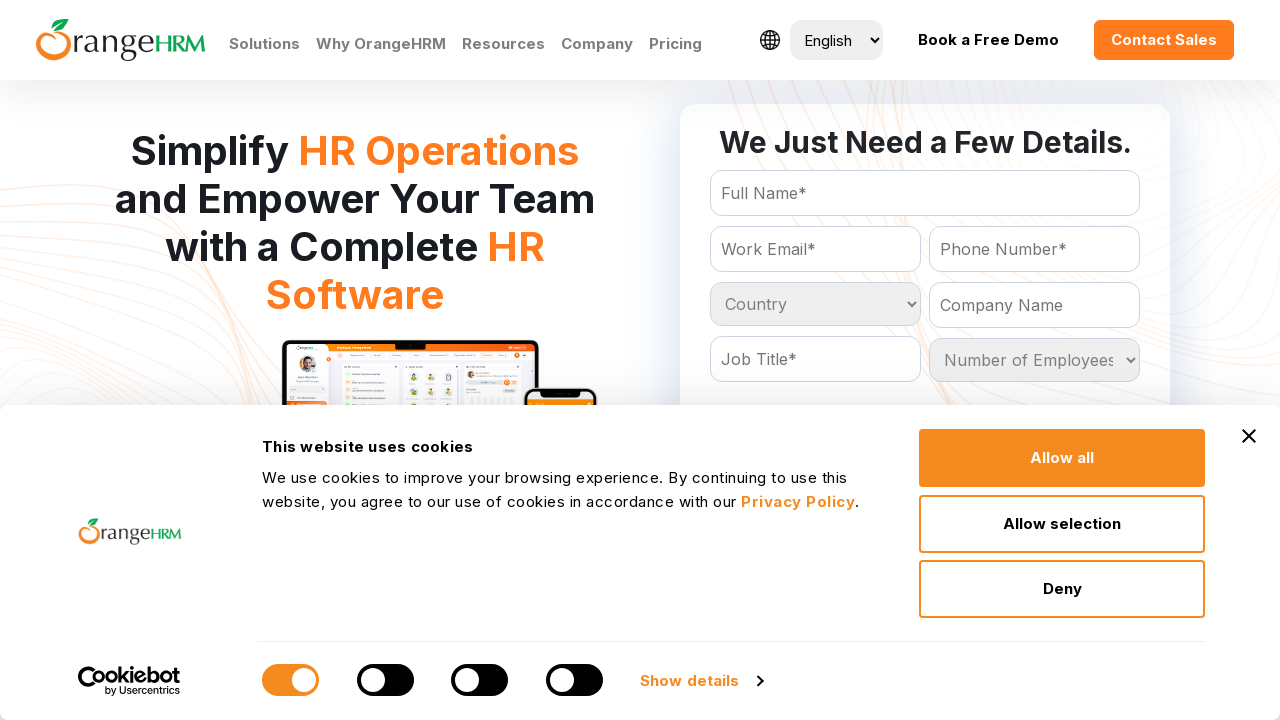

Retrieved option at index 141 from country dropdown
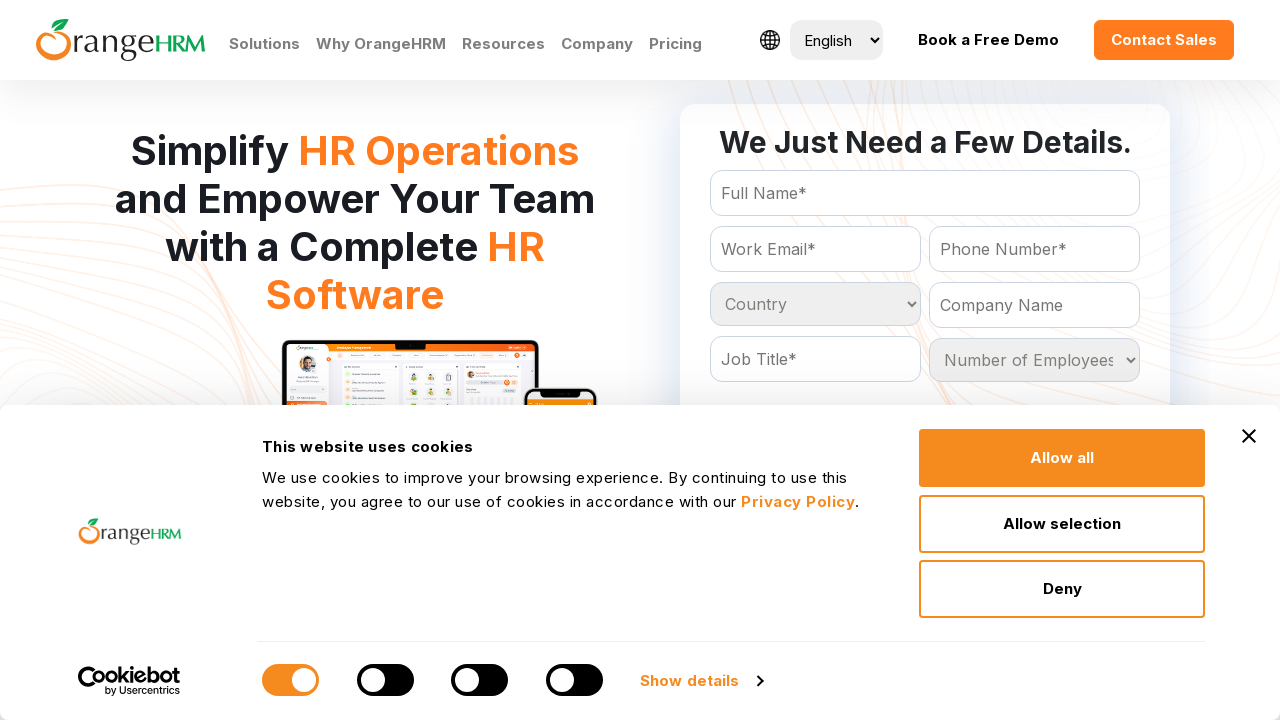

Retrieved option at index 142 from country dropdown
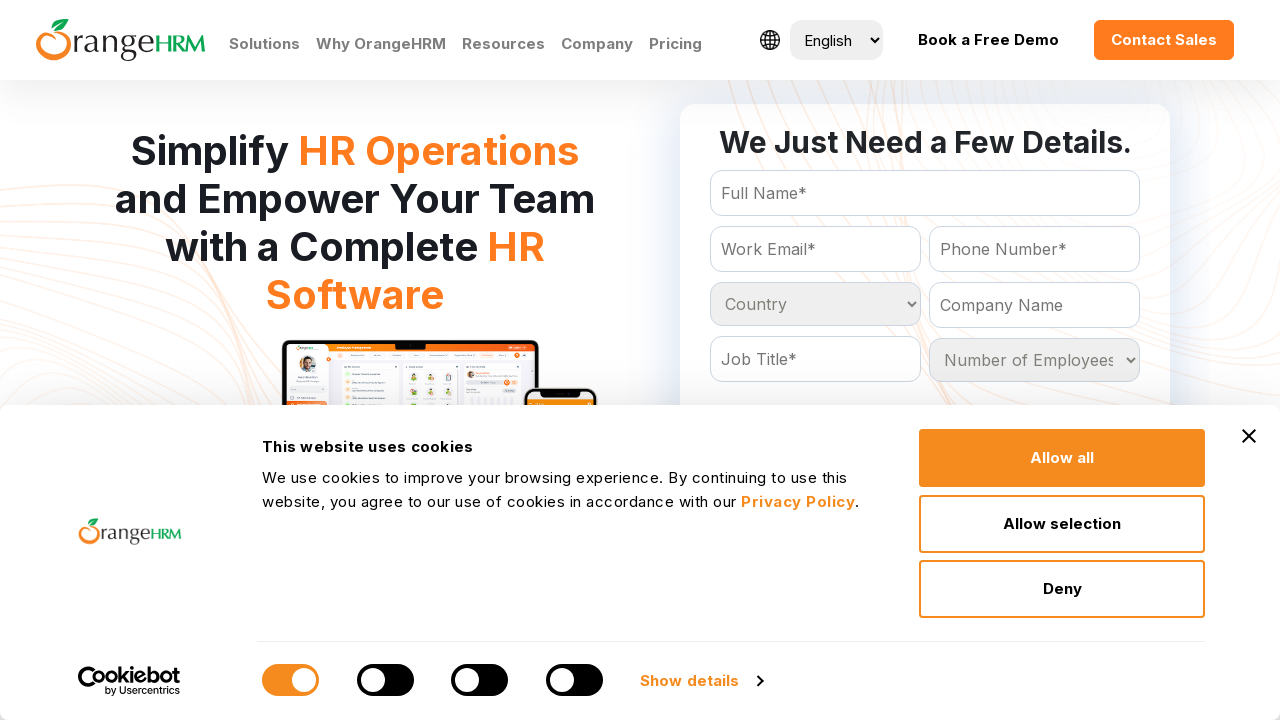

Retrieved option at index 143 from country dropdown
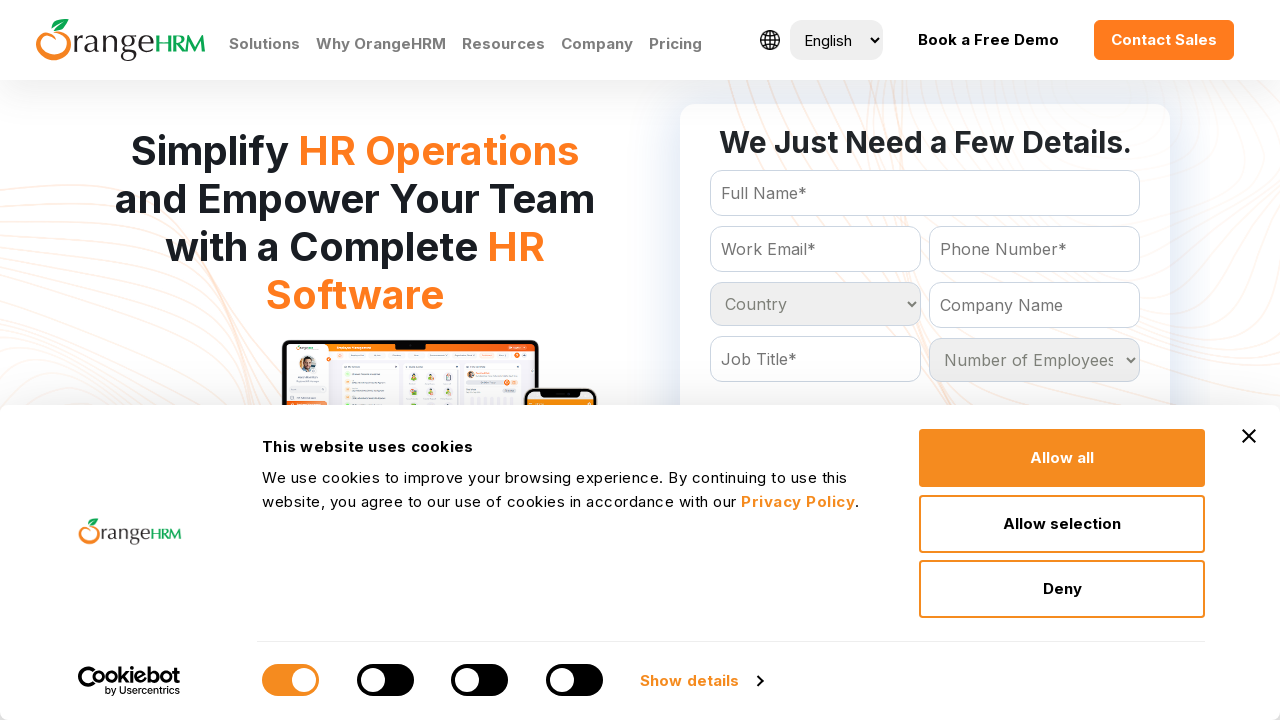

Retrieved option at index 144 from country dropdown
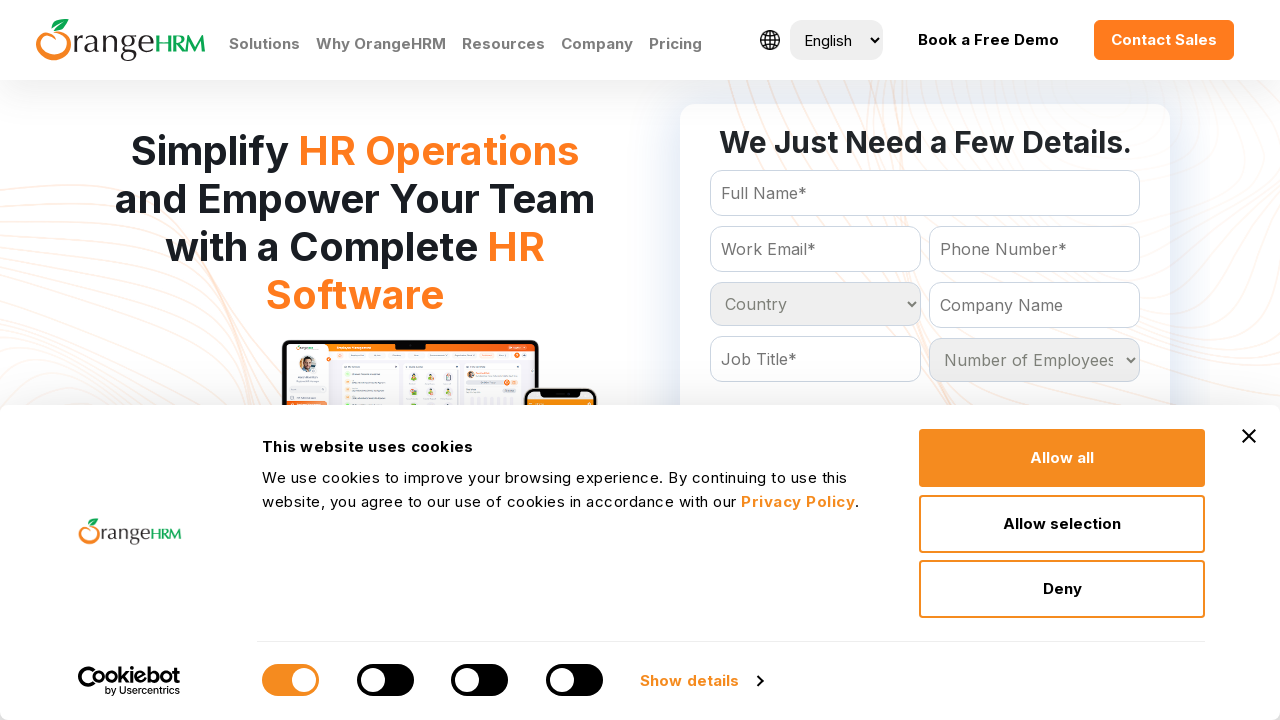

Retrieved option at index 145 from country dropdown
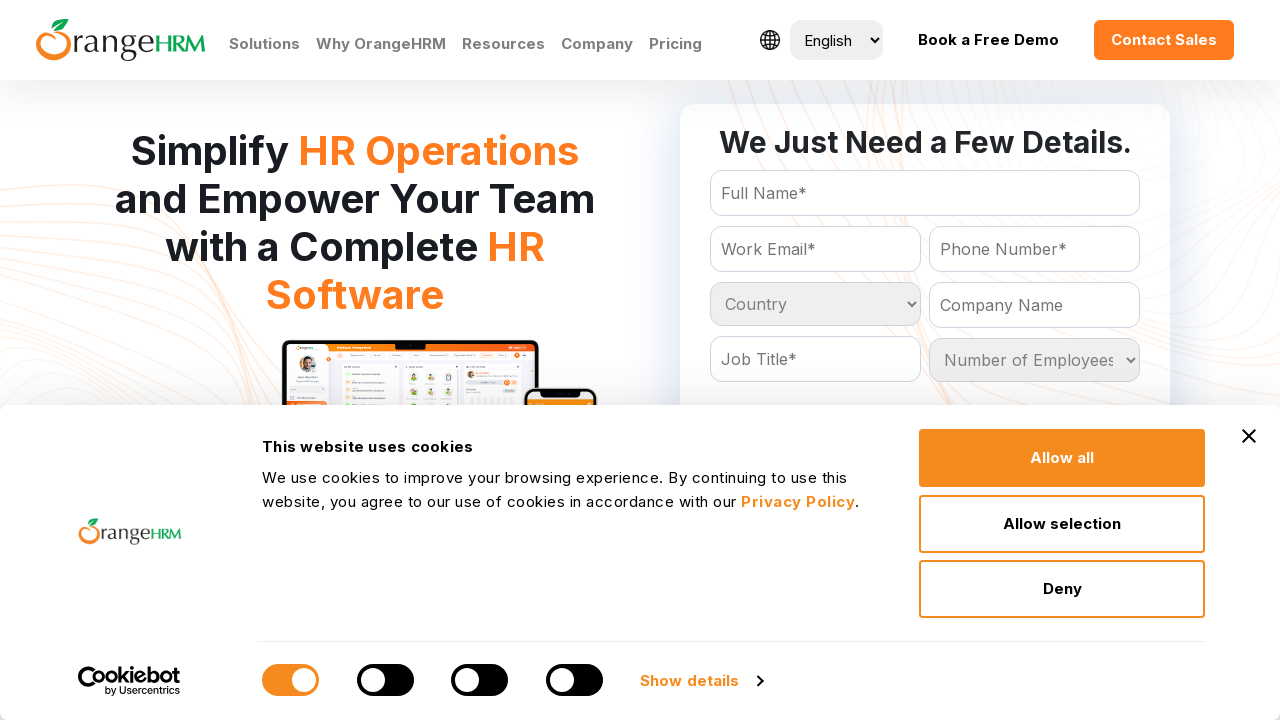

Retrieved option at index 146 from country dropdown
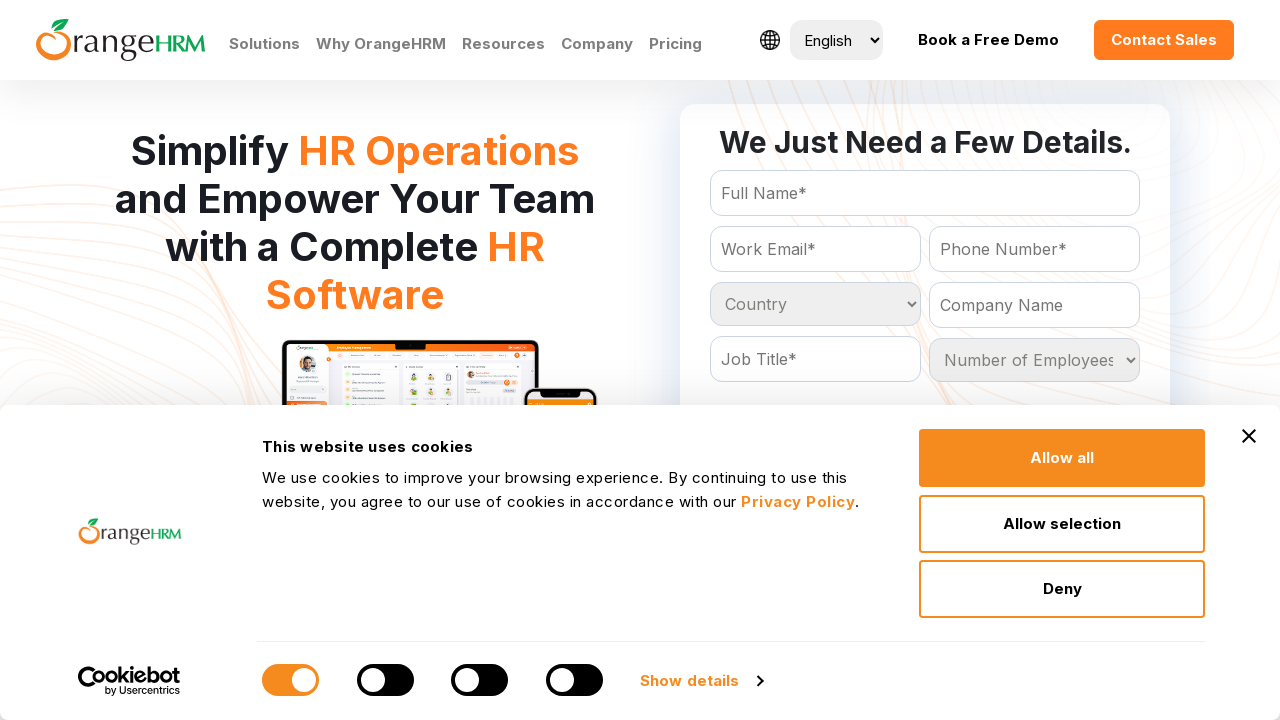

Retrieved option at index 147 from country dropdown
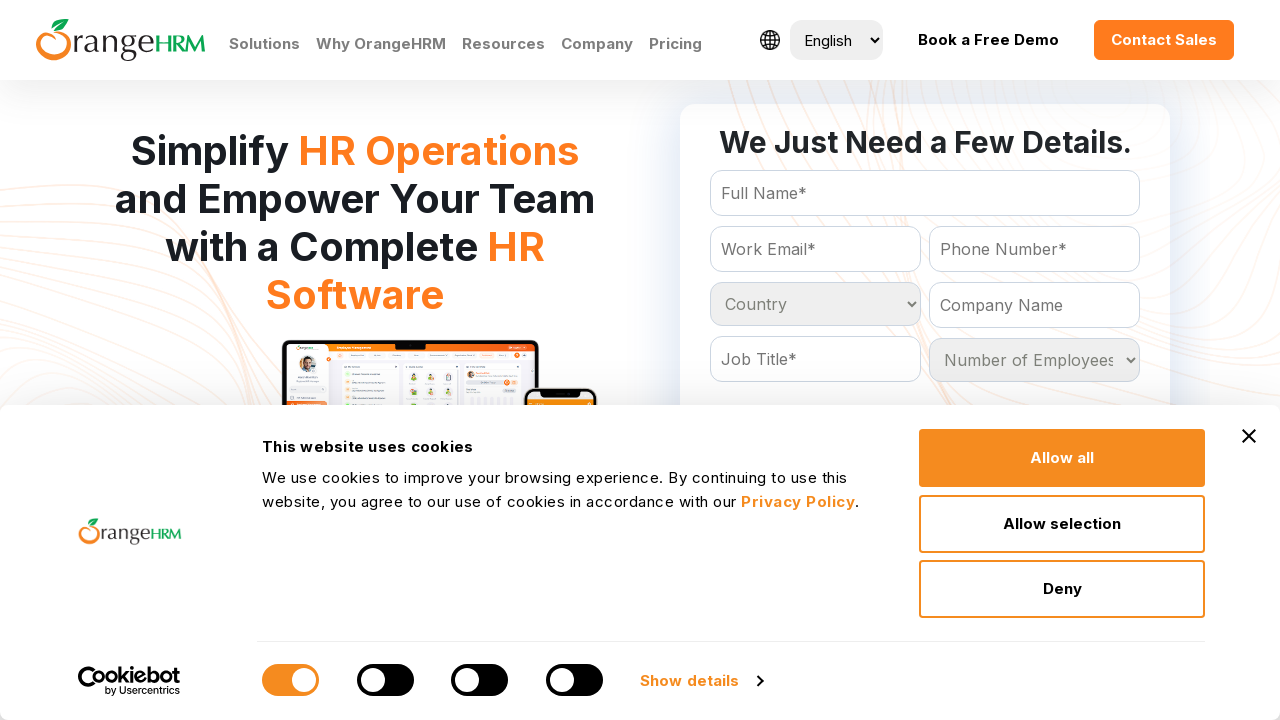

Retrieved option at index 148 from country dropdown
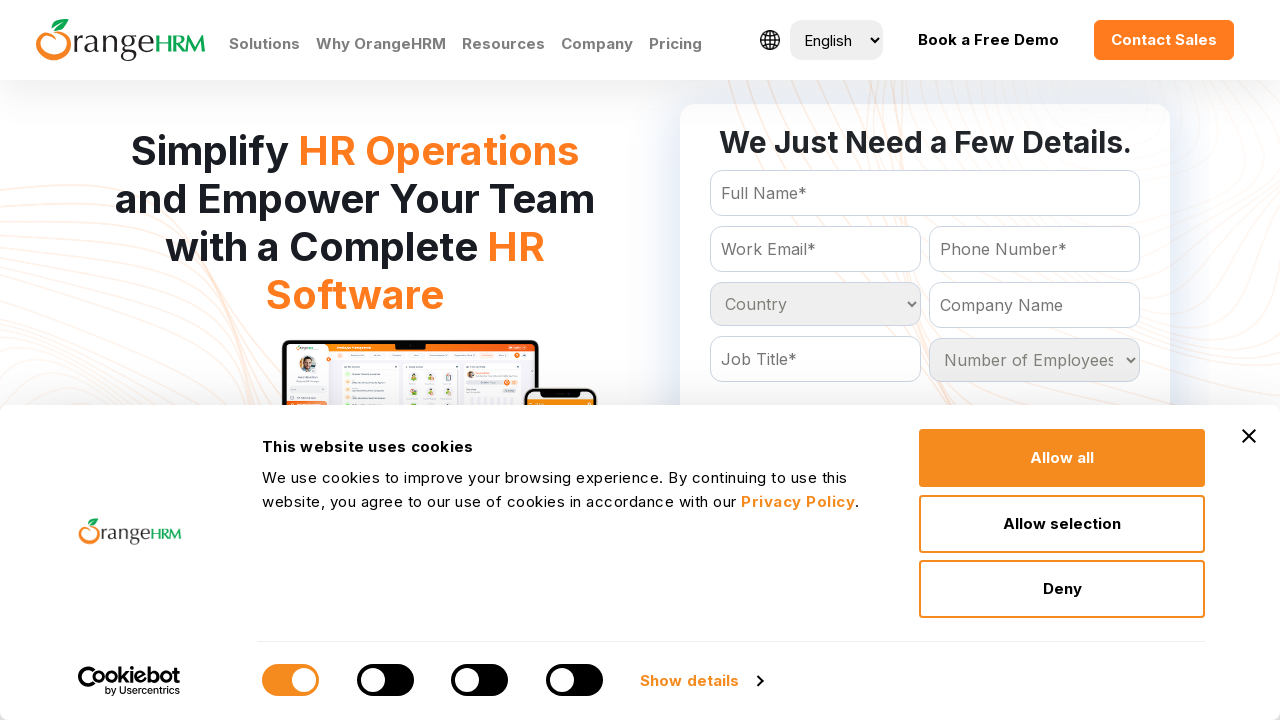

Retrieved option at index 149 from country dropdown
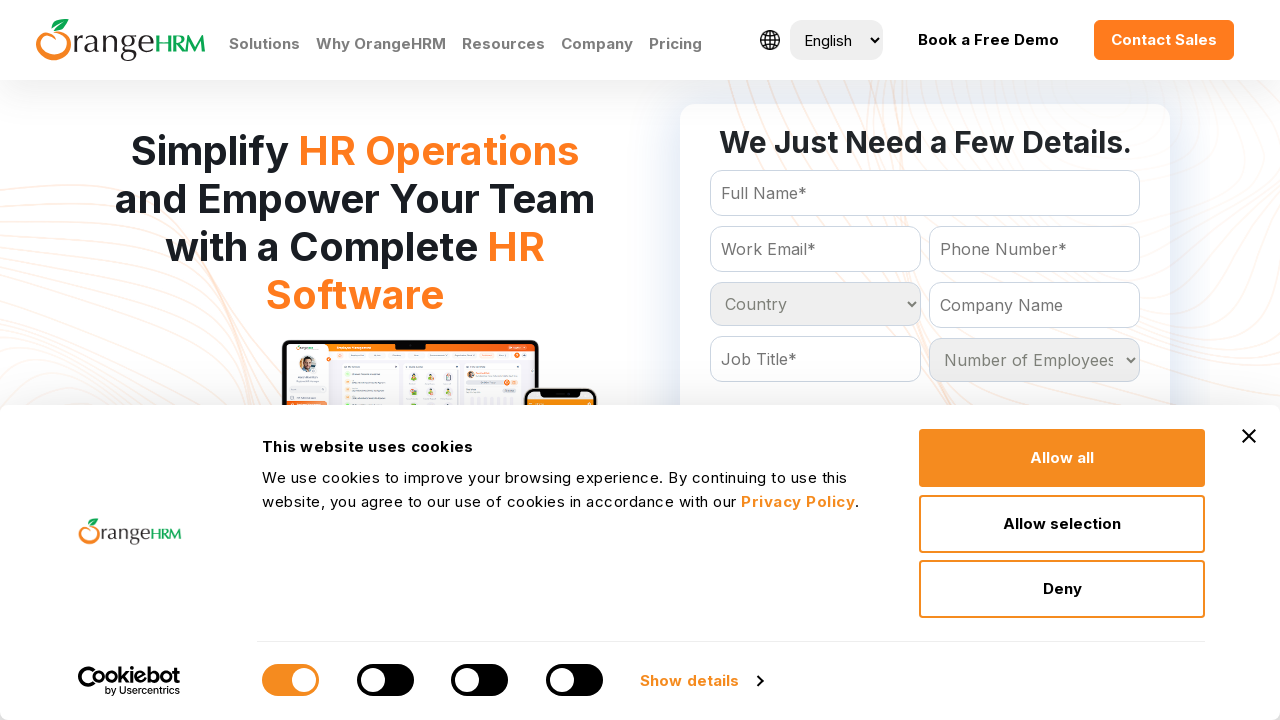

Retrieved option at index 150 from country dropdown
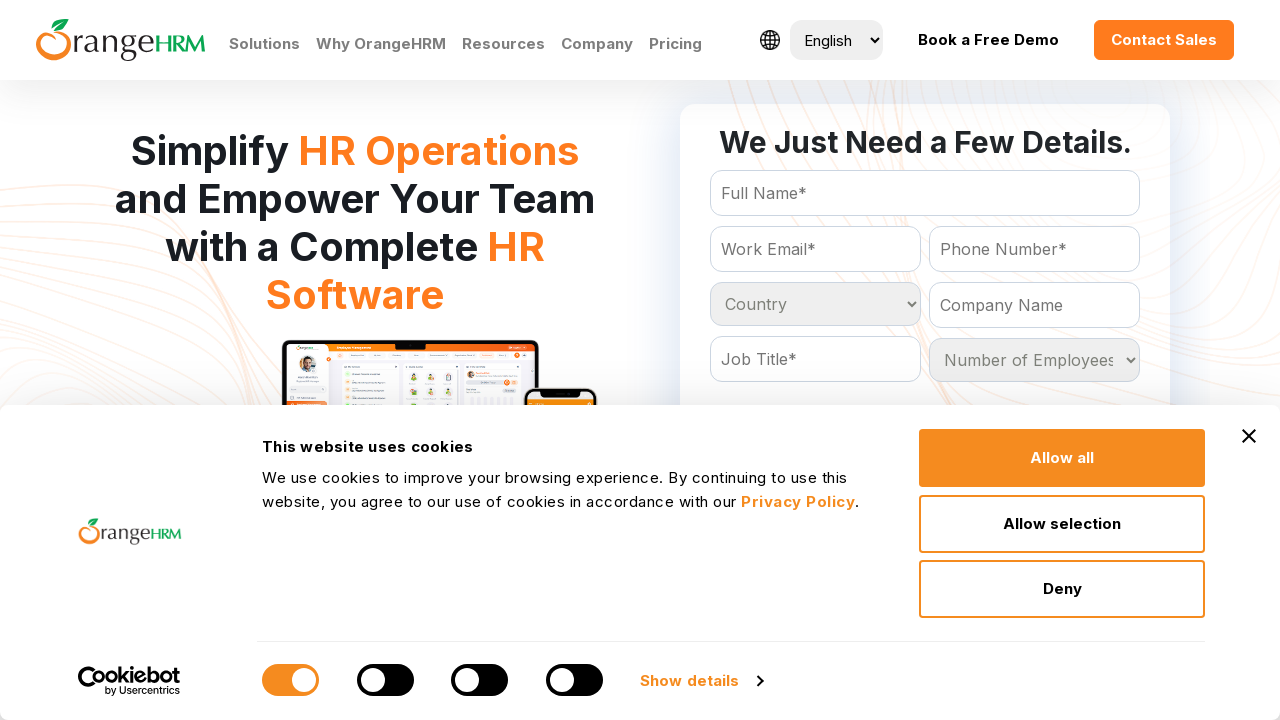

Retrieved option at index 151 from country dropdown
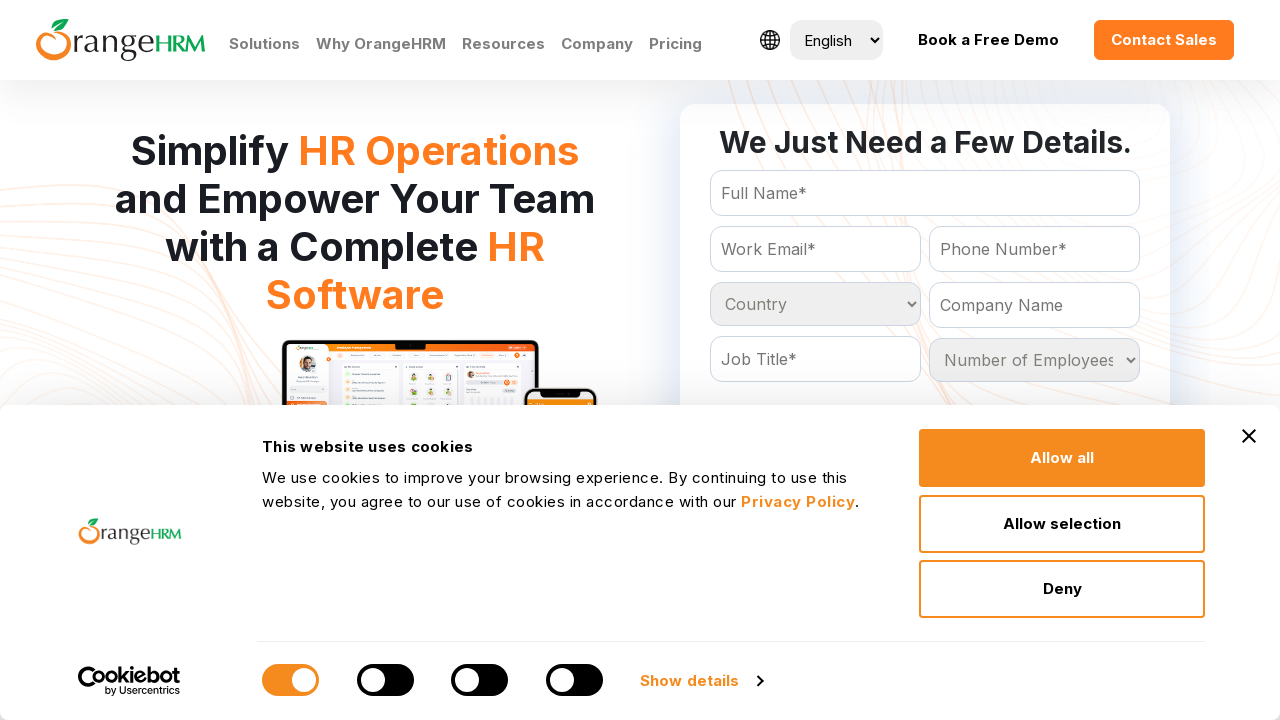

Retrieved option at index 152 from country dropdown
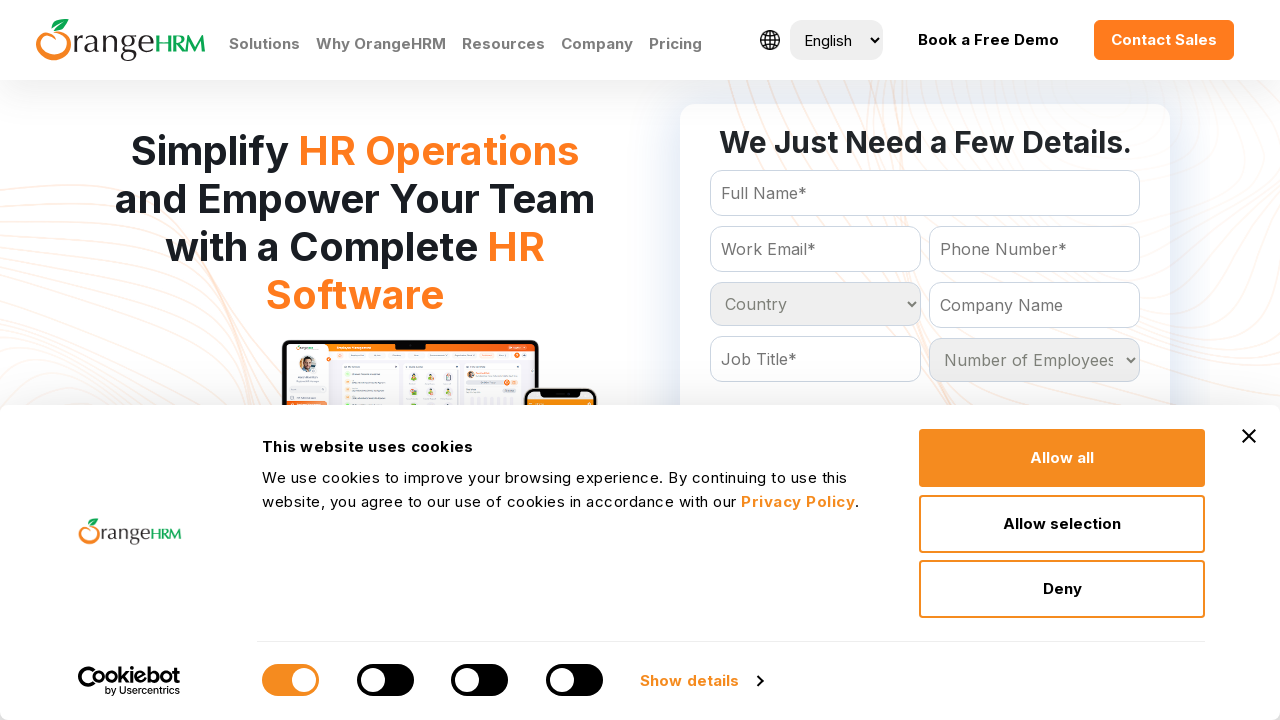

Retrieved option at index 153 from country dropdown
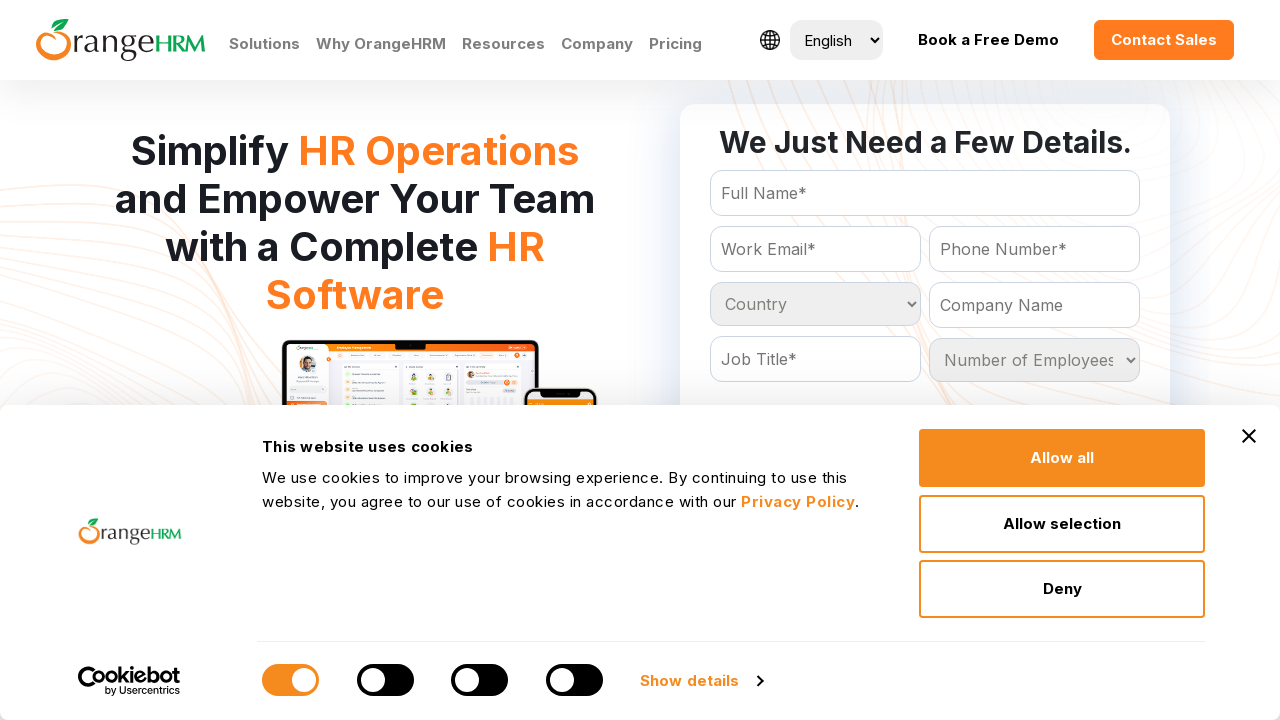

Retrieved option at index 154 from country dropdown
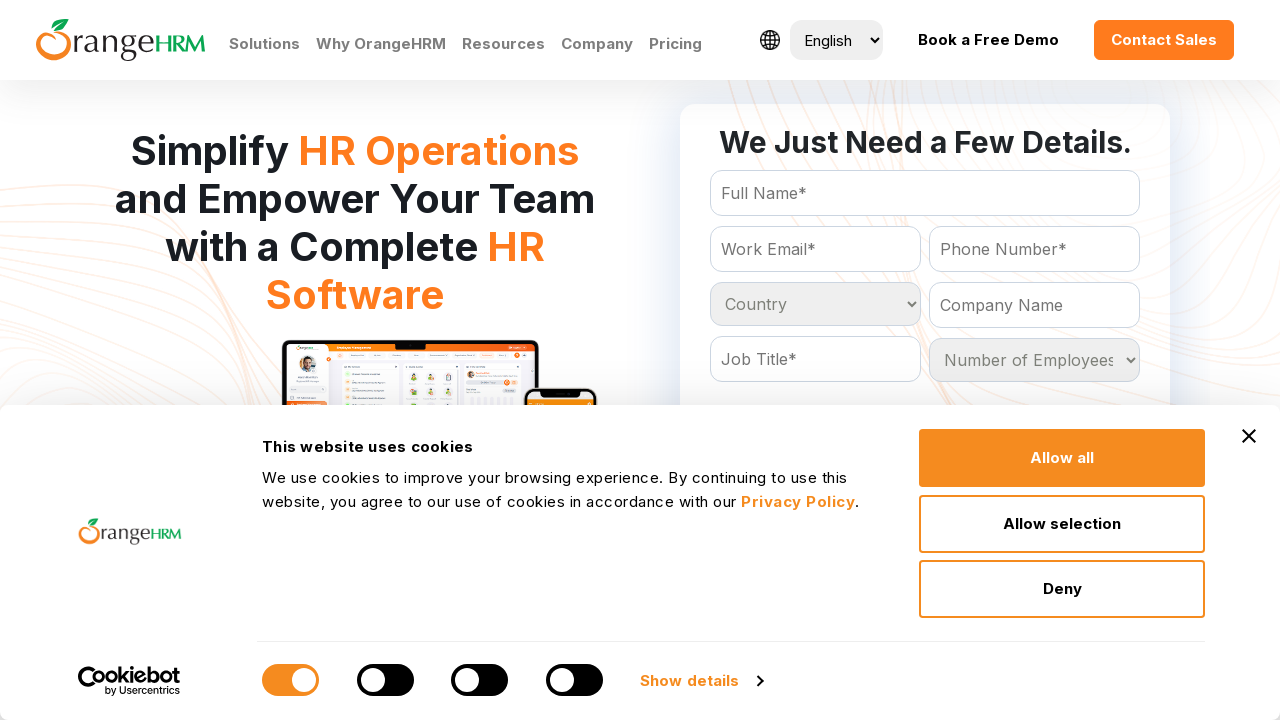

Retrieved option at index 155 from country dropdown
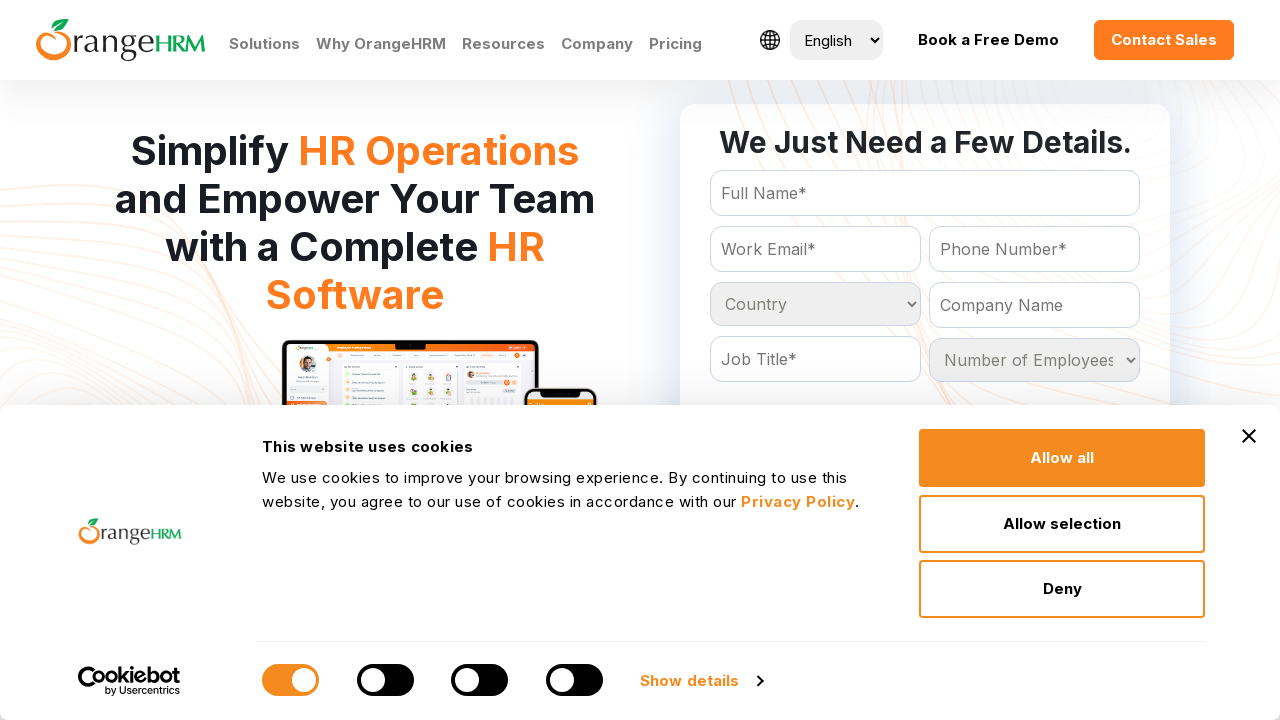

Retrieved option at index 156 from country dropdown
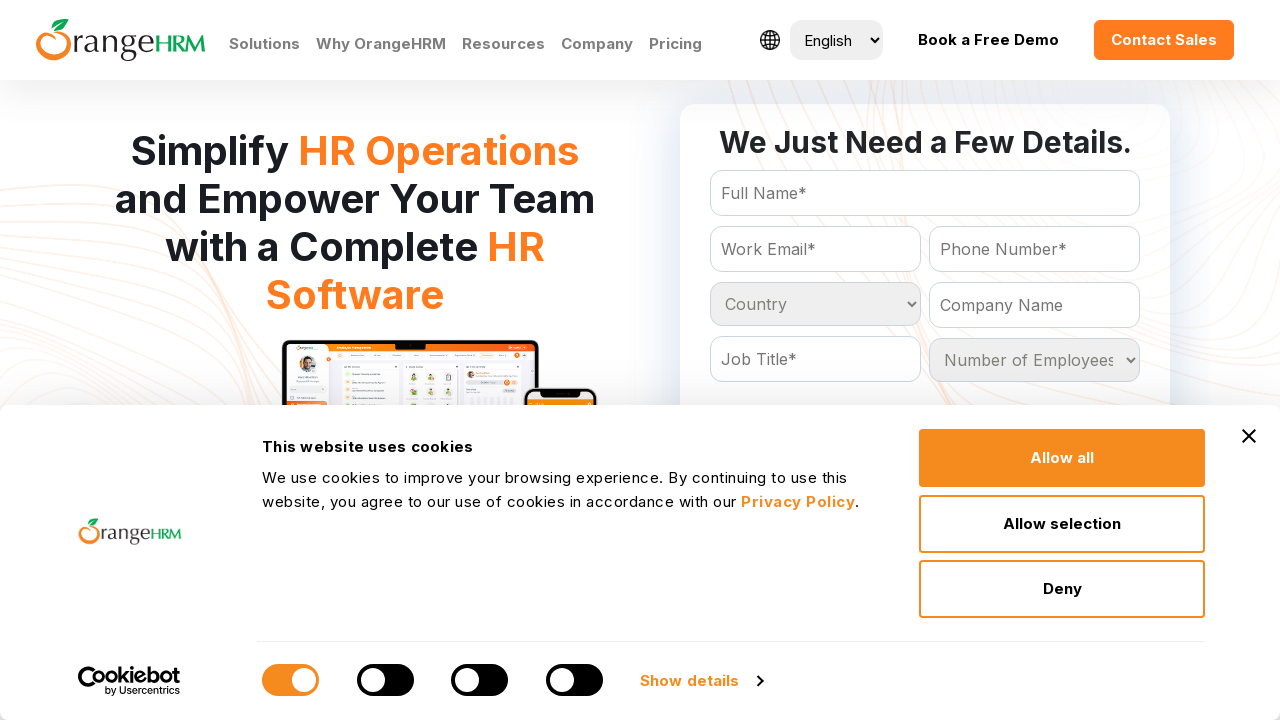

Retrieved option at index 157 from country dropdown
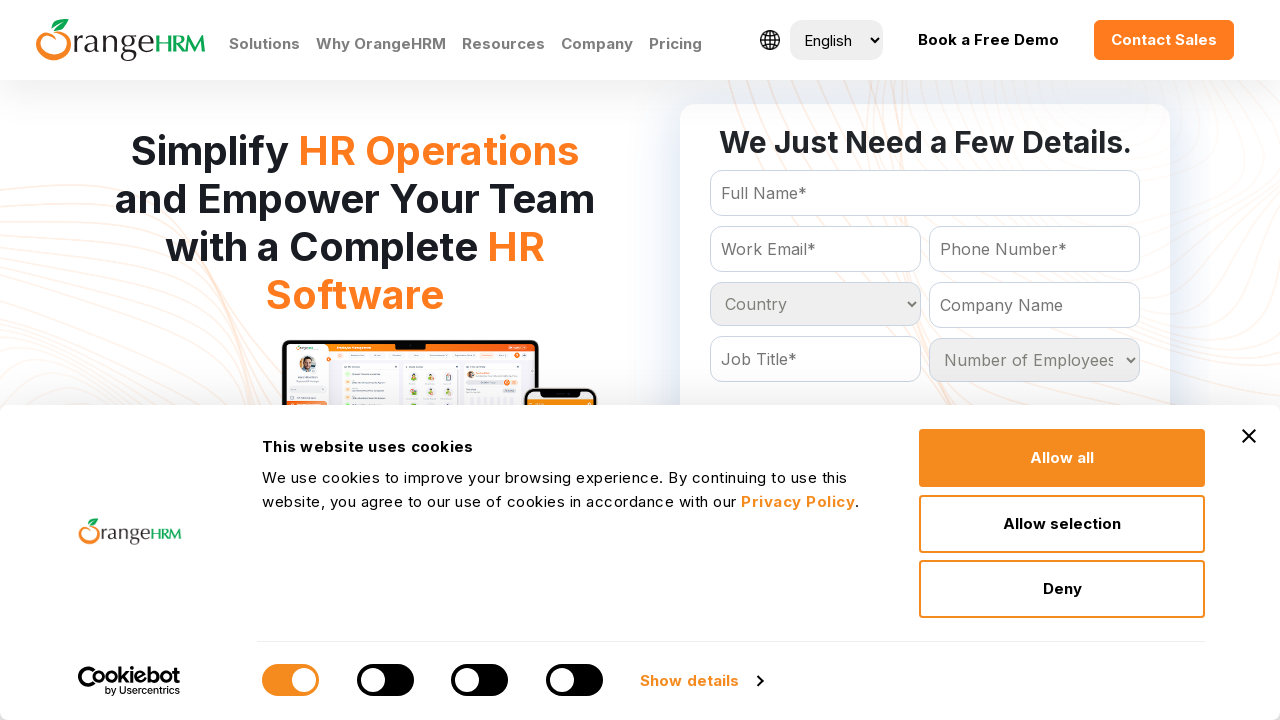

Retrieved option at index 158 from country dropdown
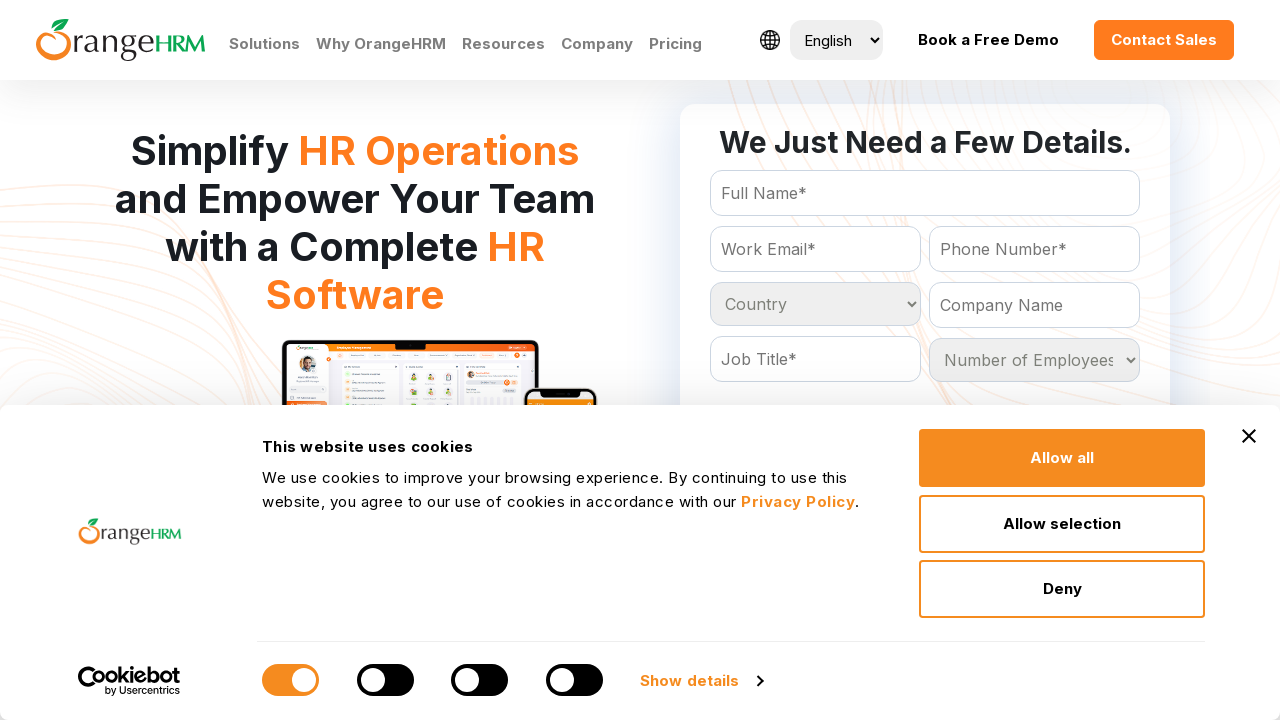

Retrieved option at index 159 from country dropdown
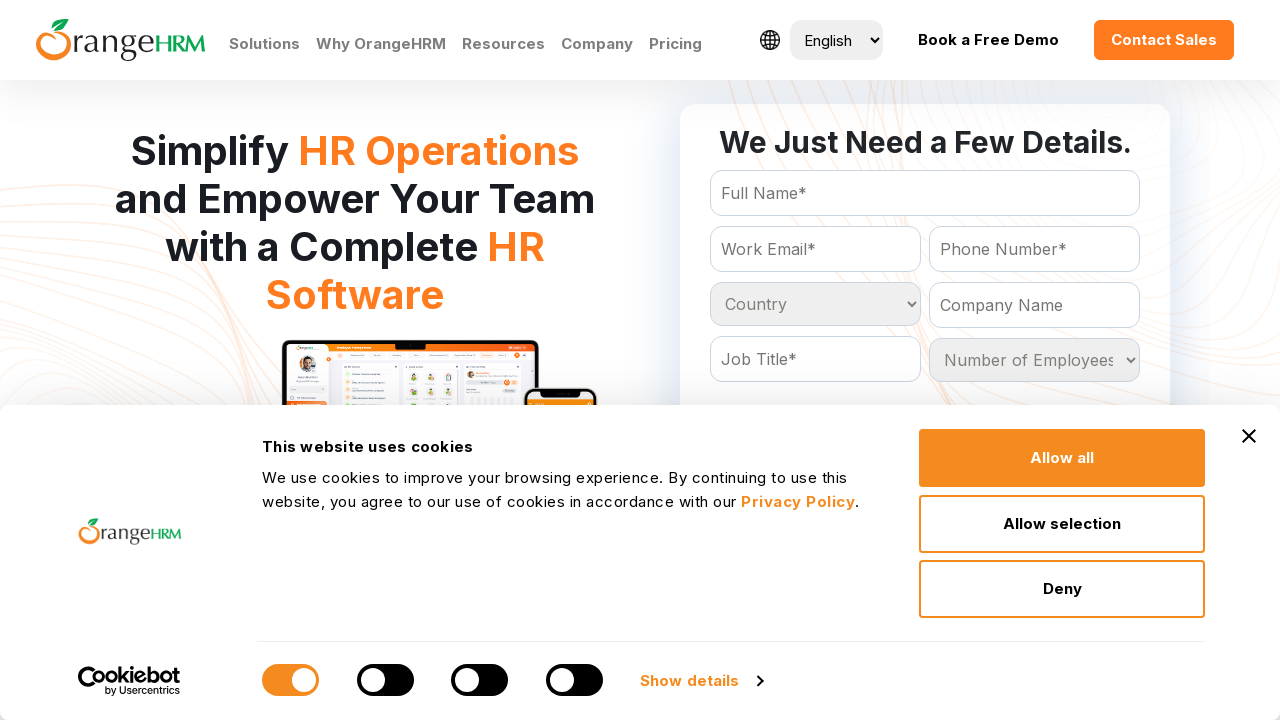

Retrieved option at index 160 from country dropdown
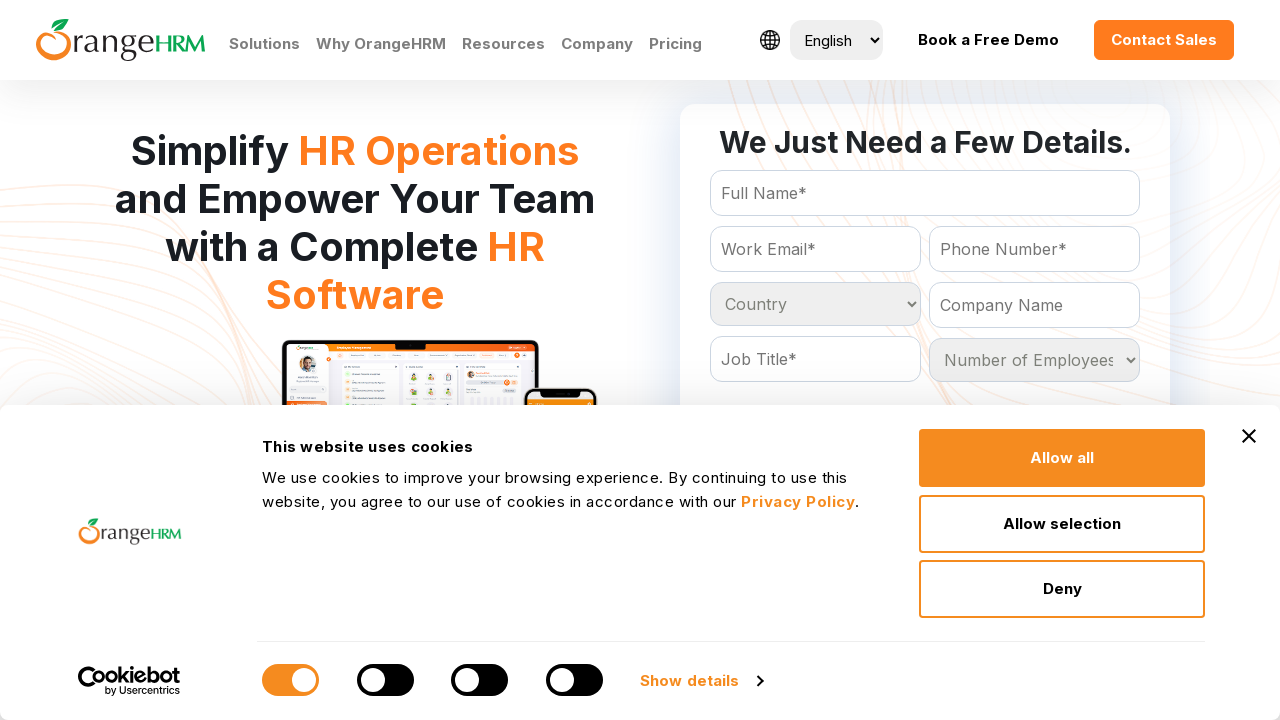

Retrieved option at index 161 from country dropdown
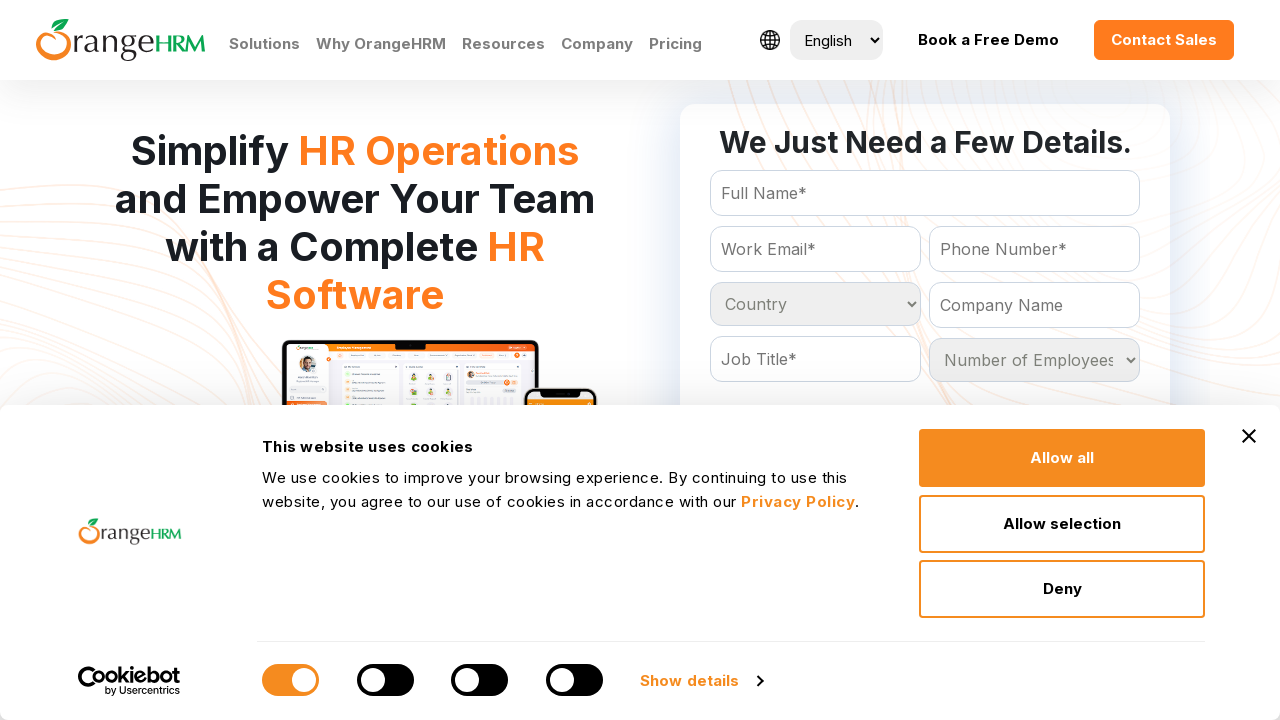

Retrieved option at index 162 from country dropdown
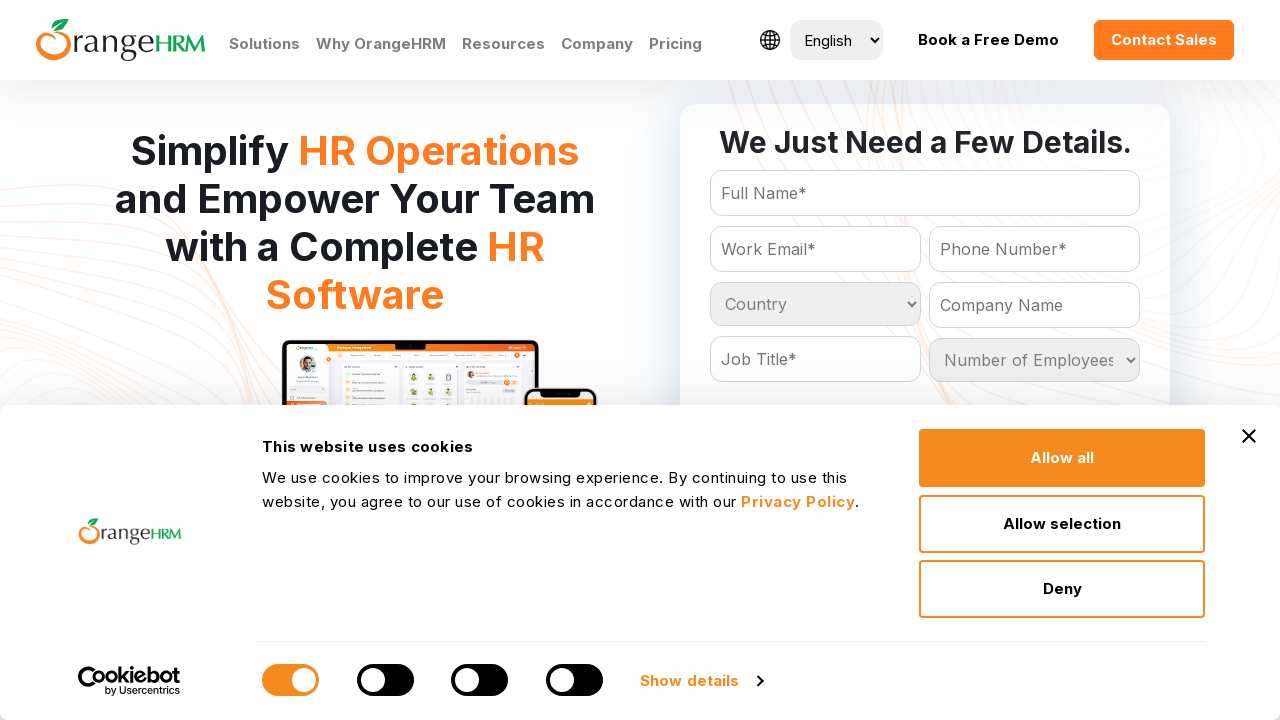

Retrieved option at index 163 from country dropdown
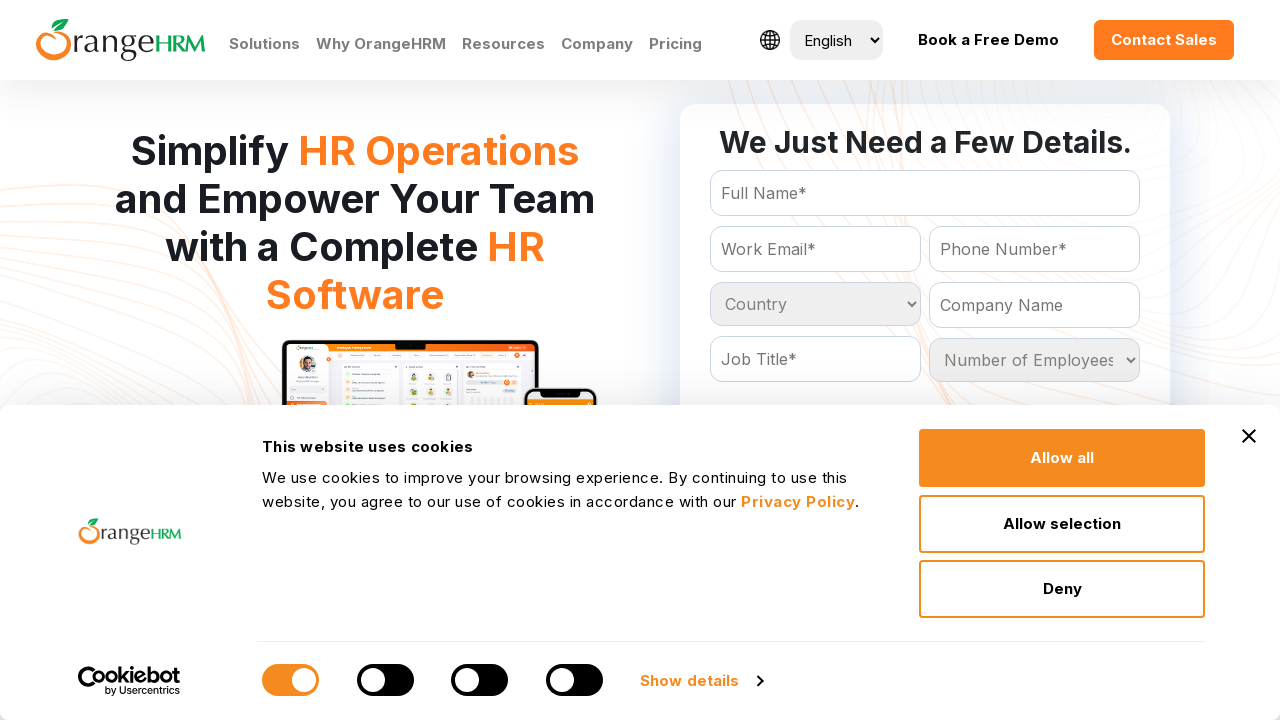

Retrieved option at index 164 from country dropdown
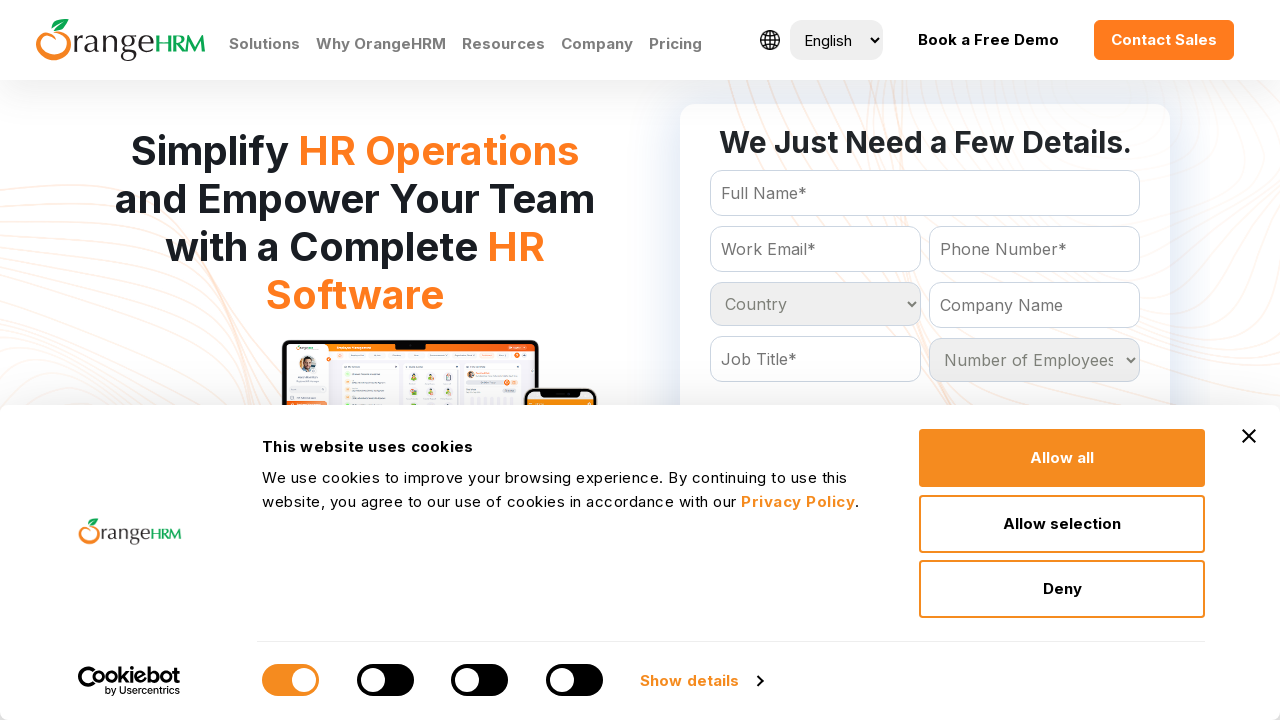

Retrieved option at index 165 from country dropdown
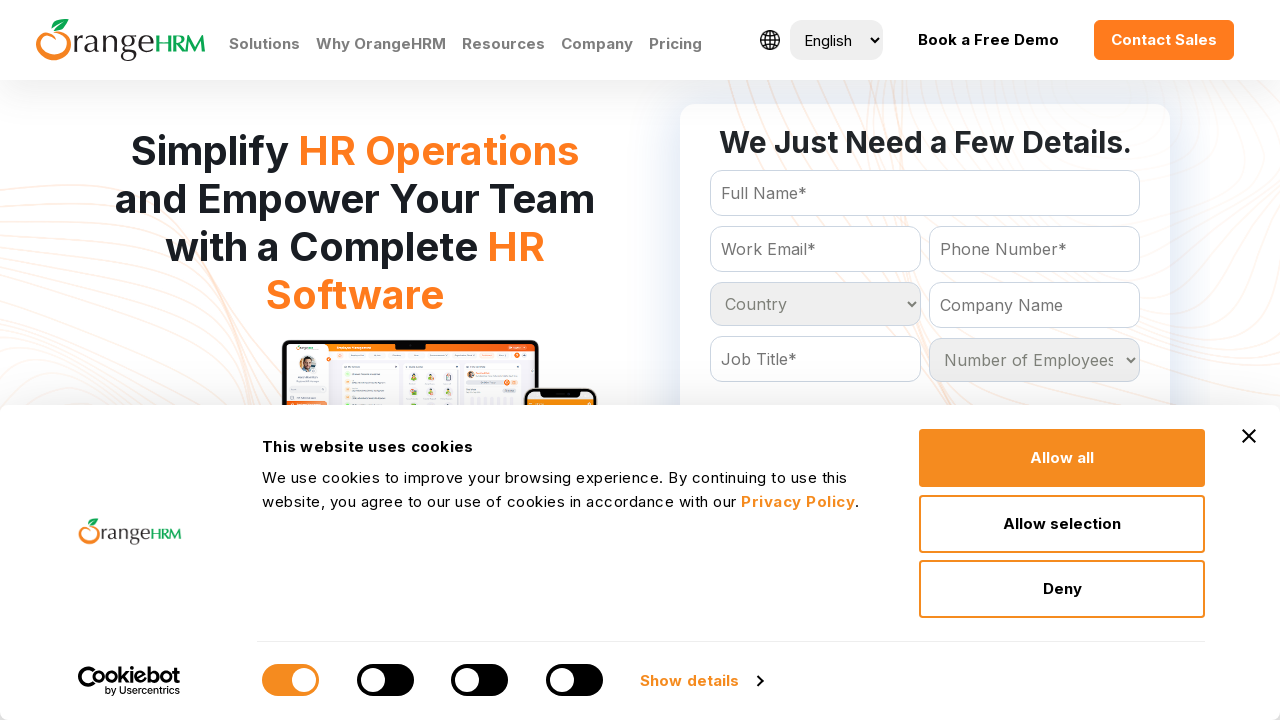

Retrieved option at index 166 from country dropdown
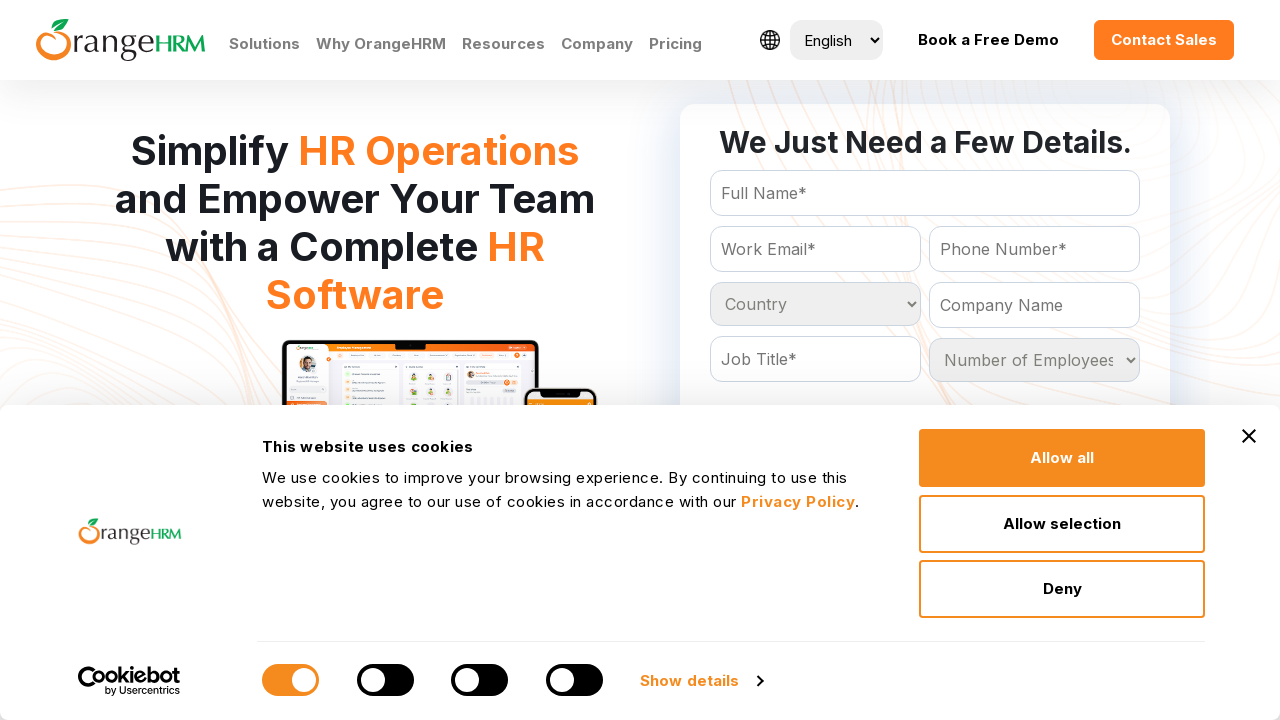

Retrieved option at index 167 from country dropdown
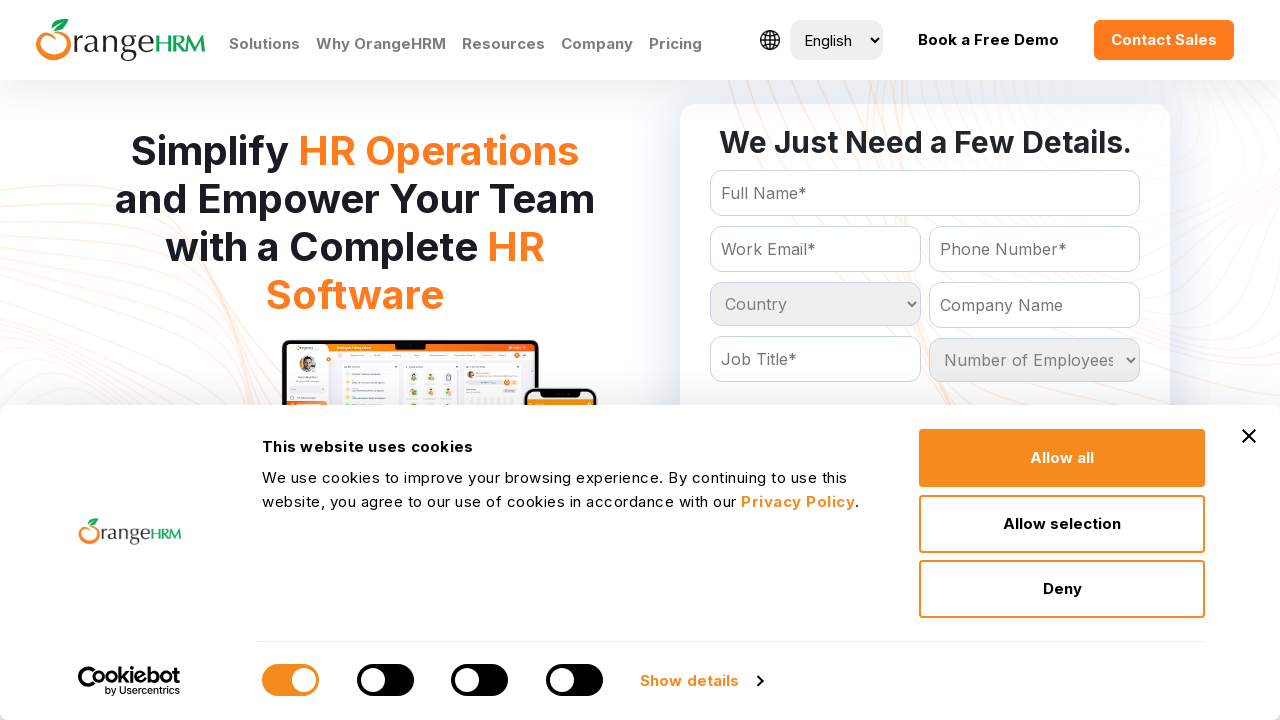

Retrieved option at index 168 from country dropdown
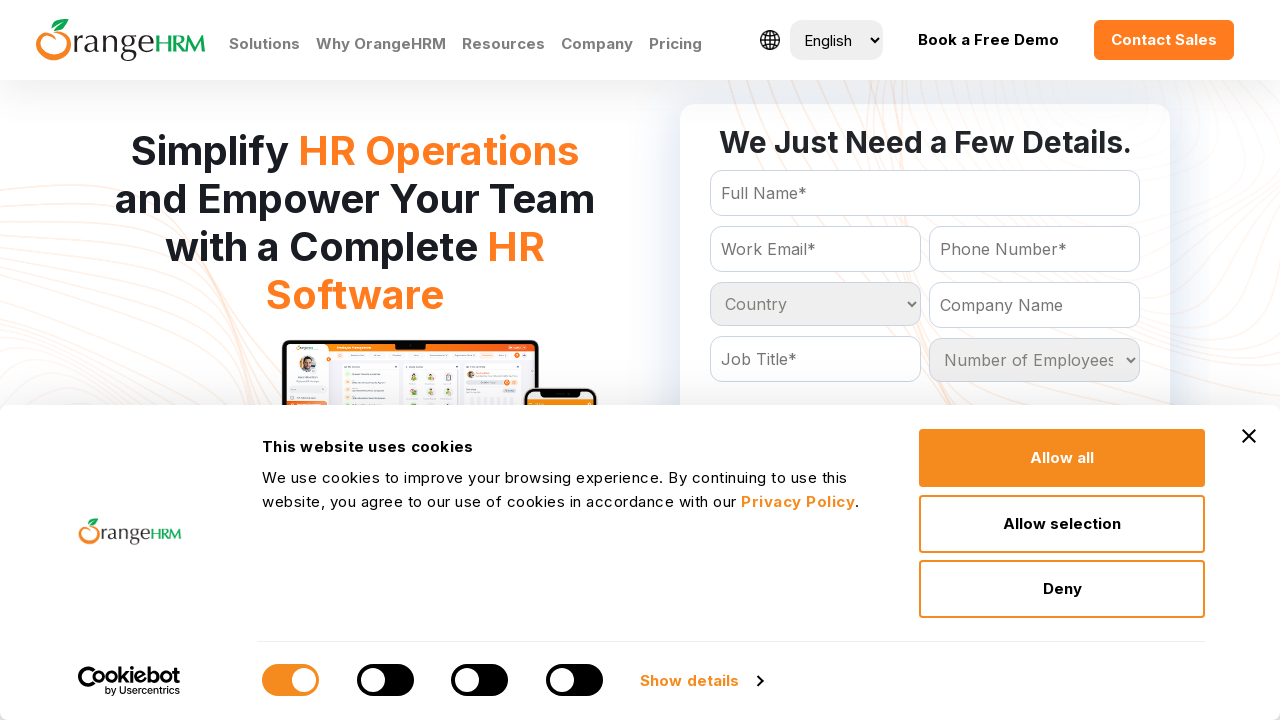

Retrieved option at index 169 from country dropdown
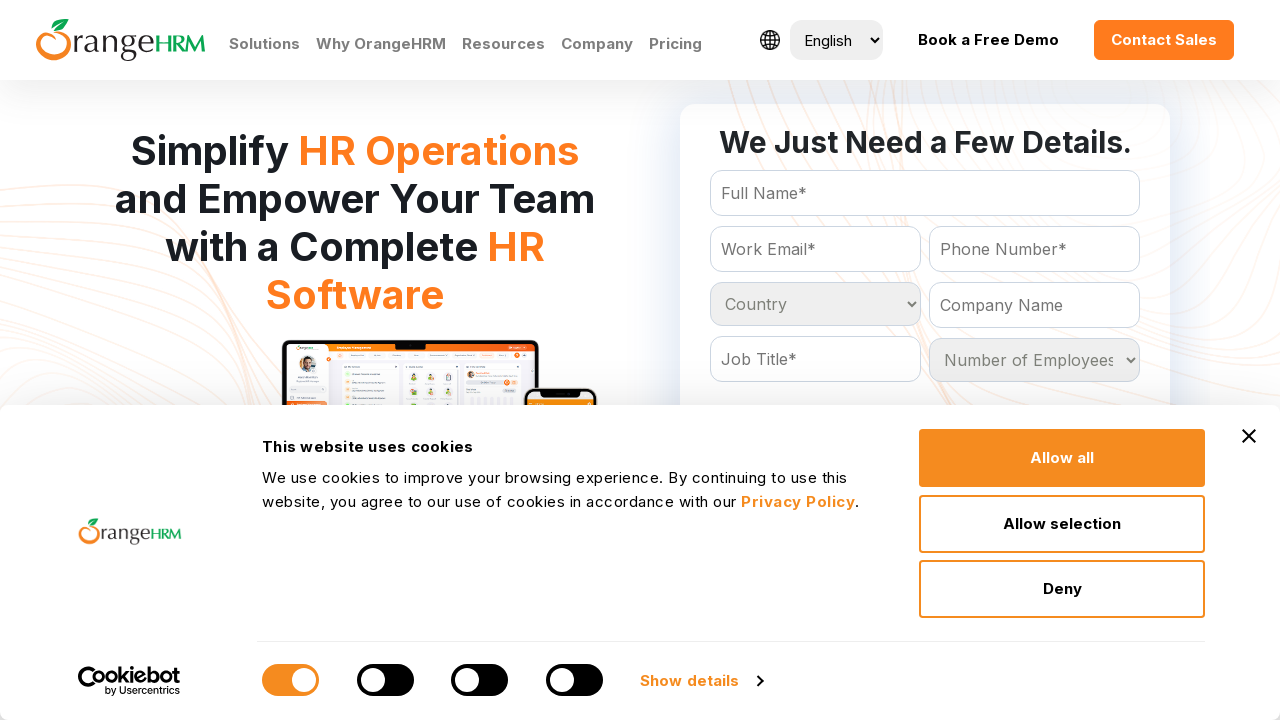

Retrieved option at index 170 from country dropdown
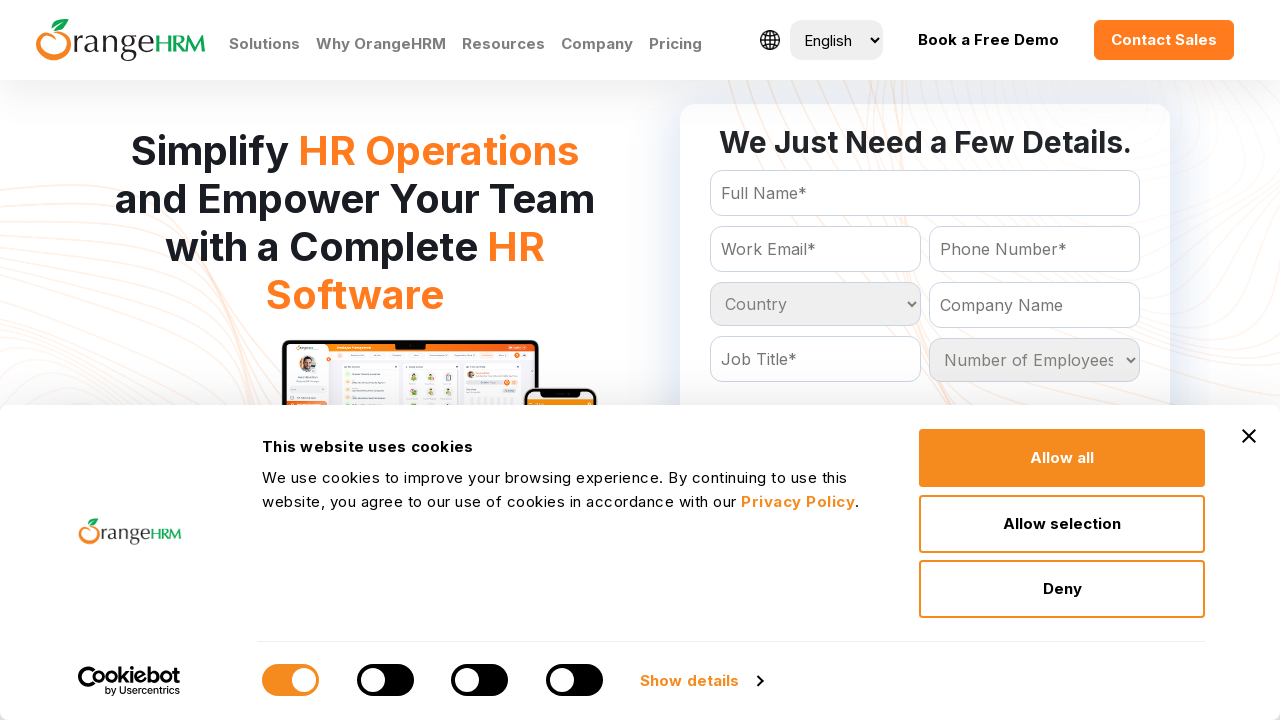

Retrieved option at index 171 from country dropdown
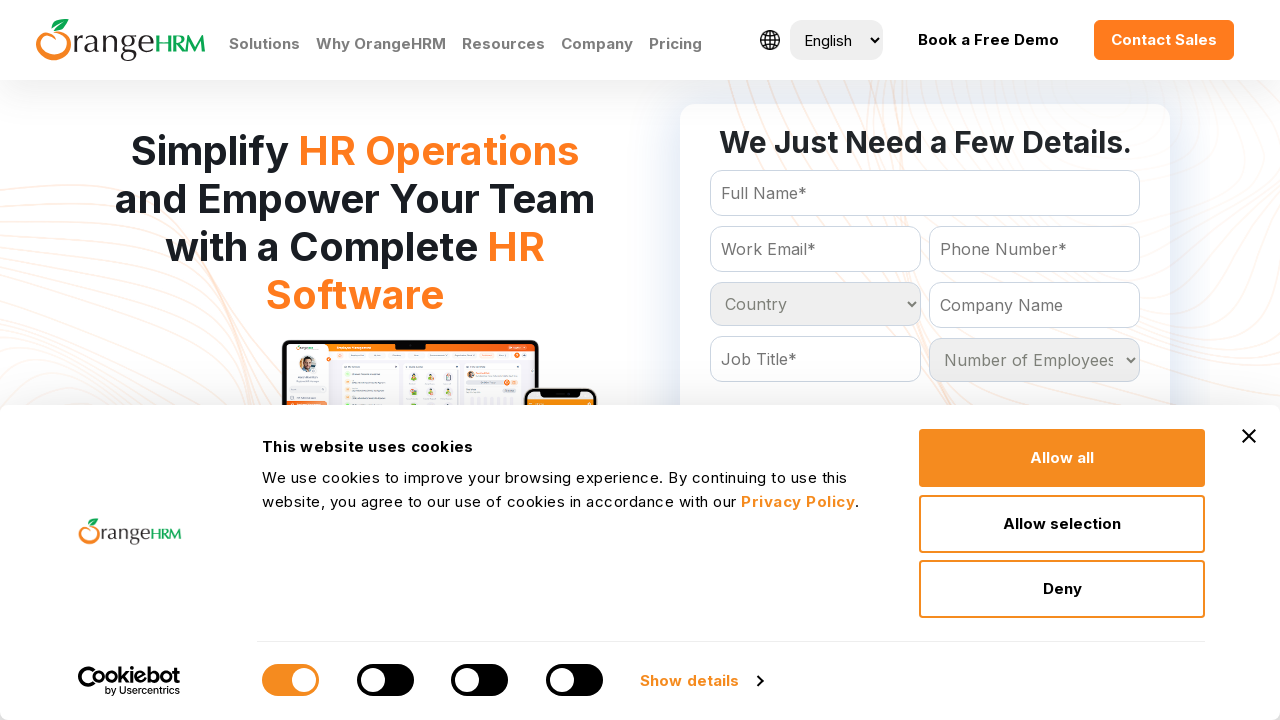

Retrieved option at index 172 from country dropdown
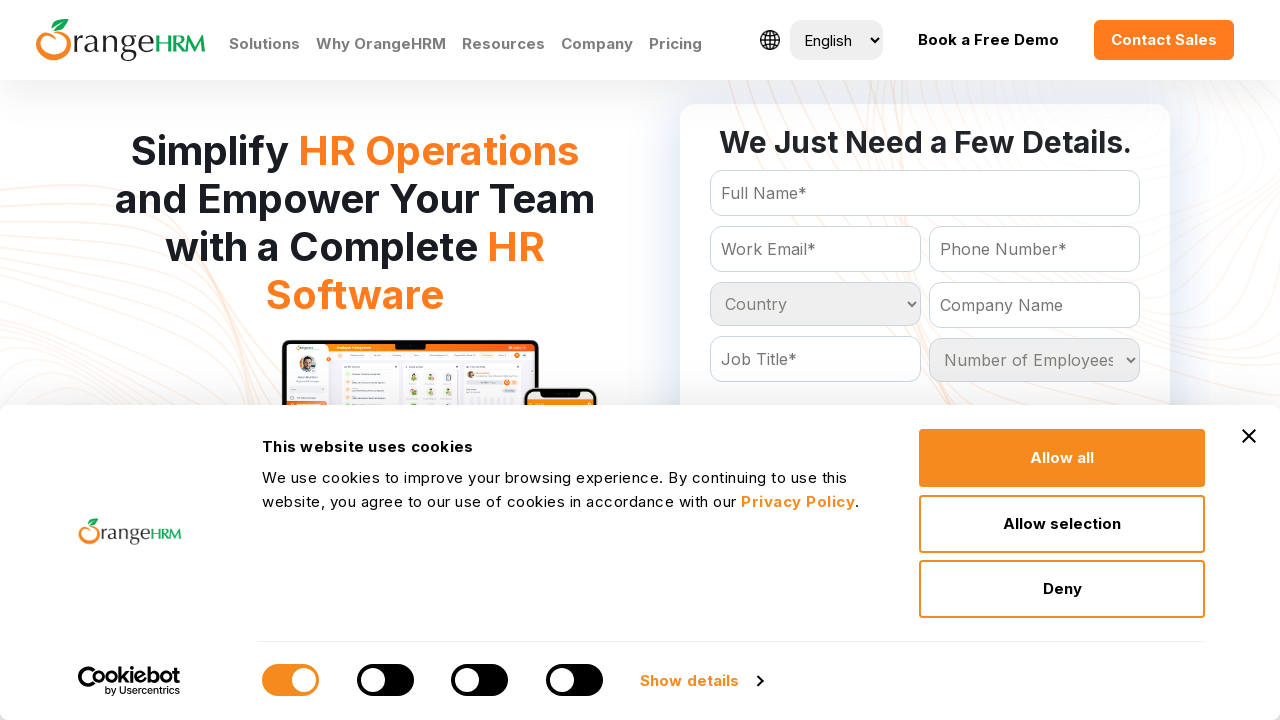

Retrieved option at index 173 from country dropdown
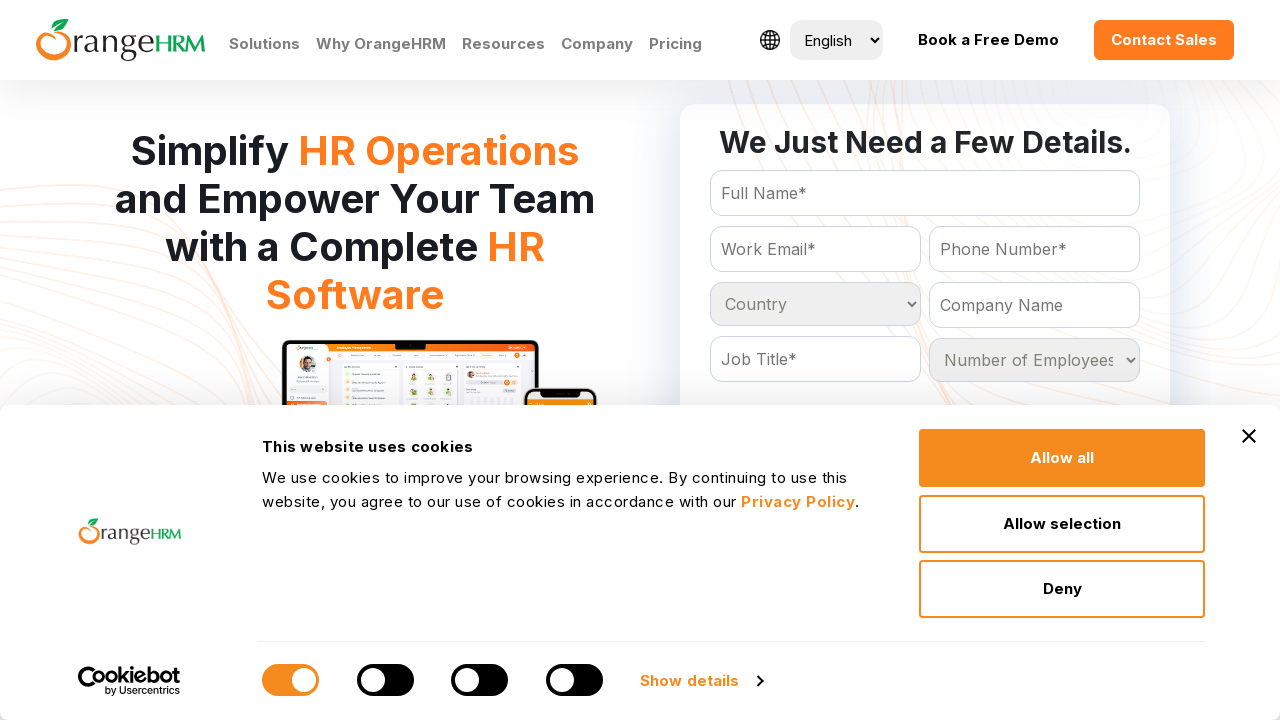

Retrieved option at index 174 from country dropdown
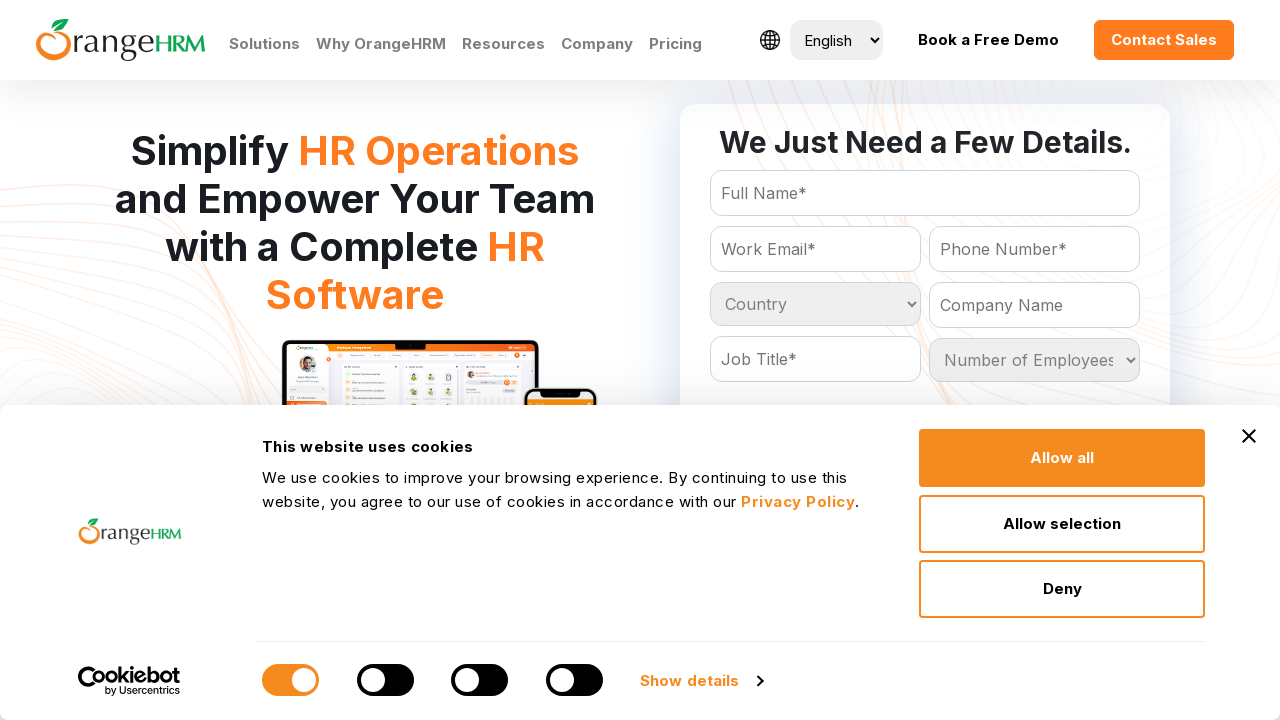

Retrieved option at index 175 from country dropdown
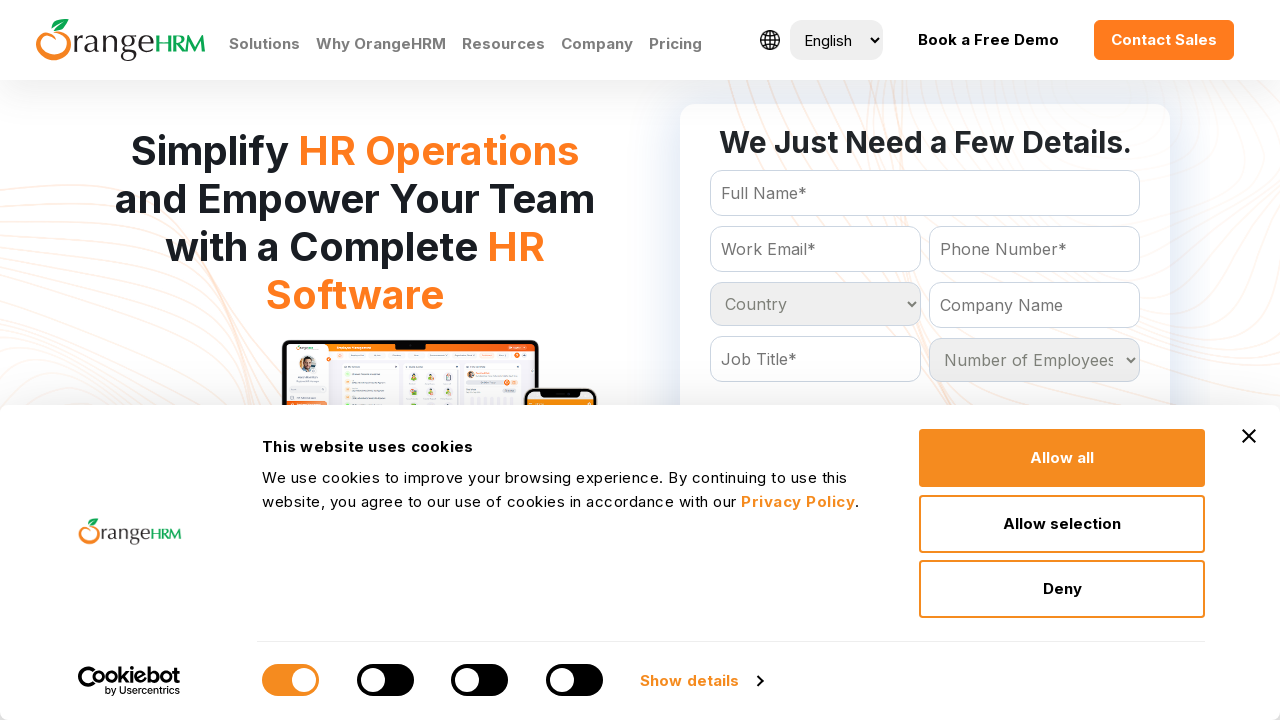

Retrieved option at index 176 from country dropdown
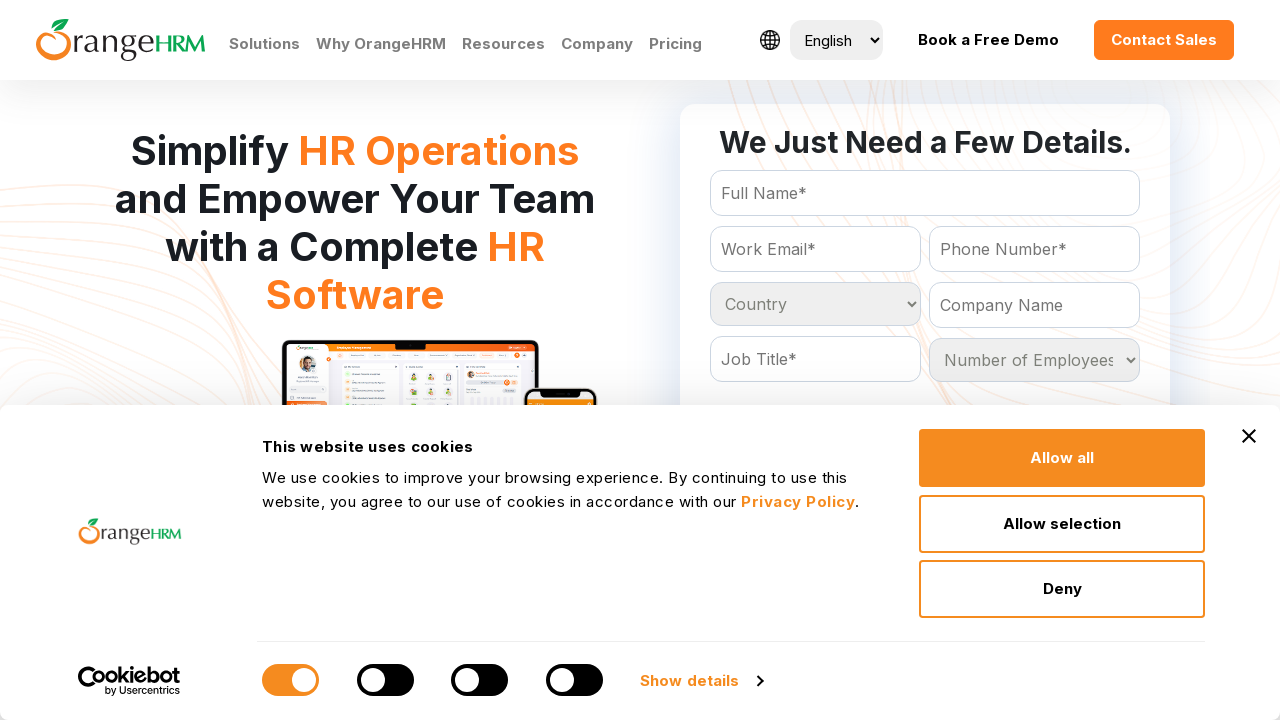

Retrieved option at index 177 from country dropdown
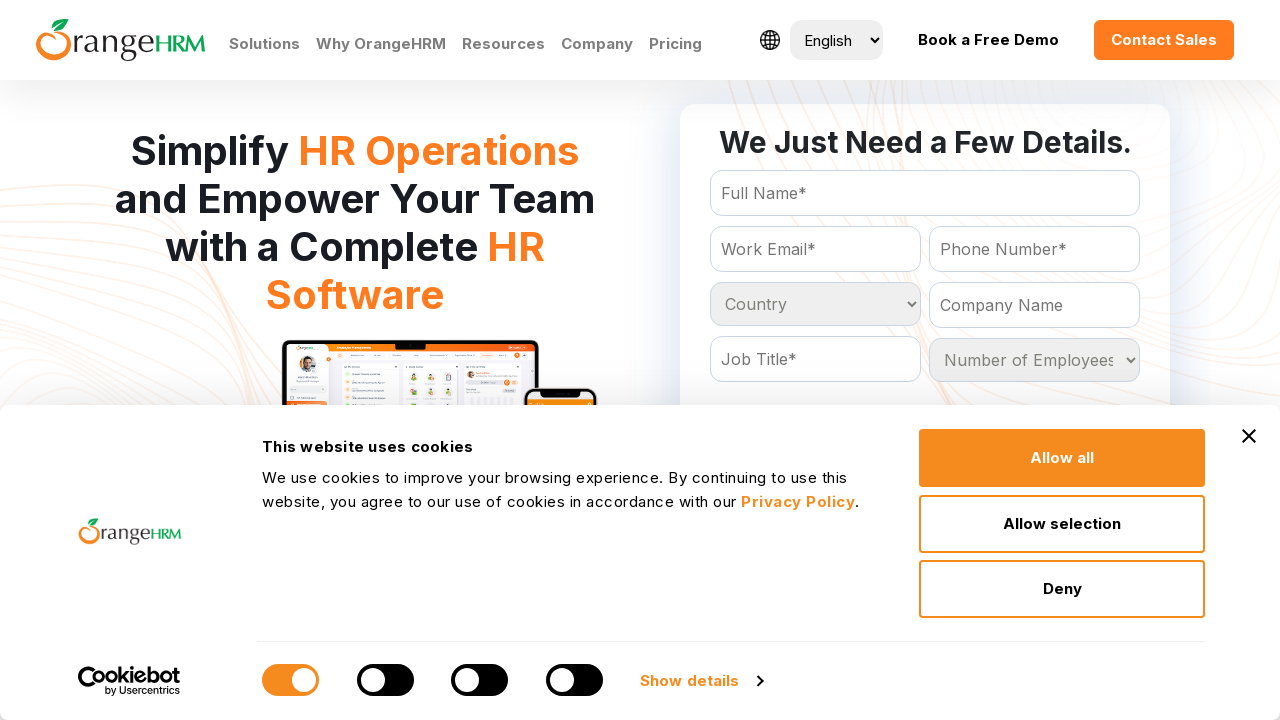

Retrieved option at index 178 from country dropdown
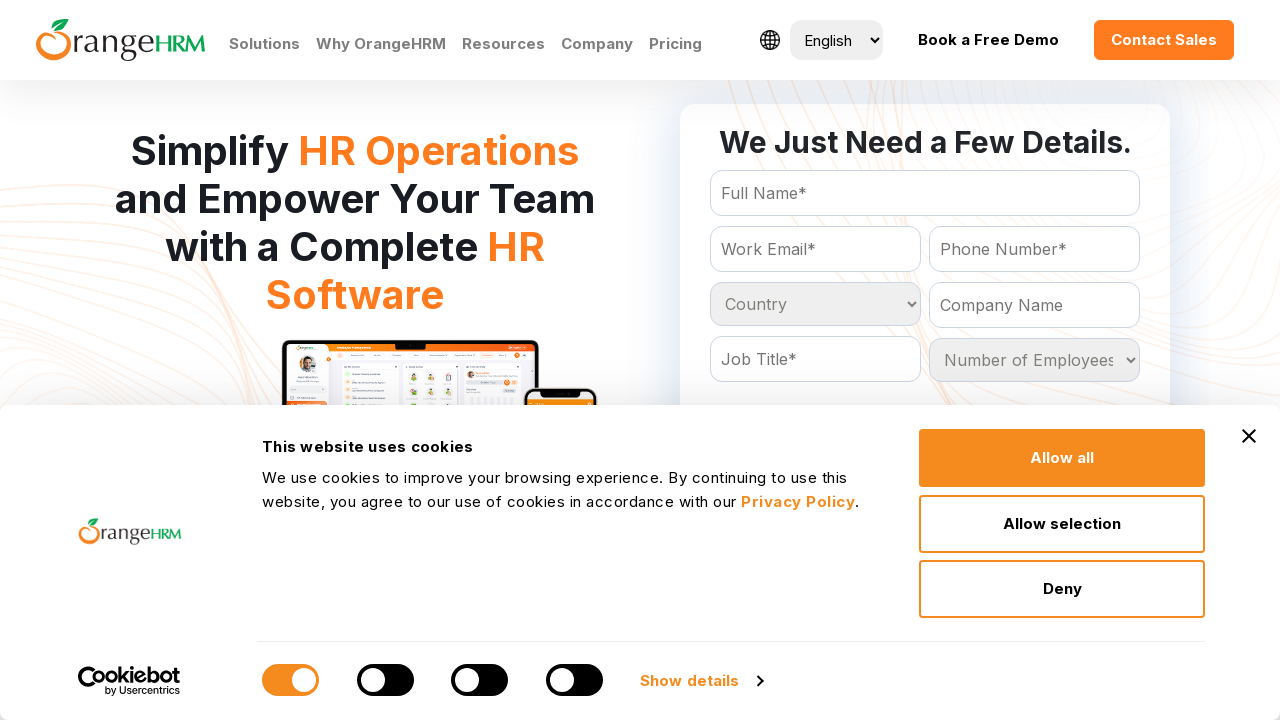

Retrieved option at index 179 from country dropdown
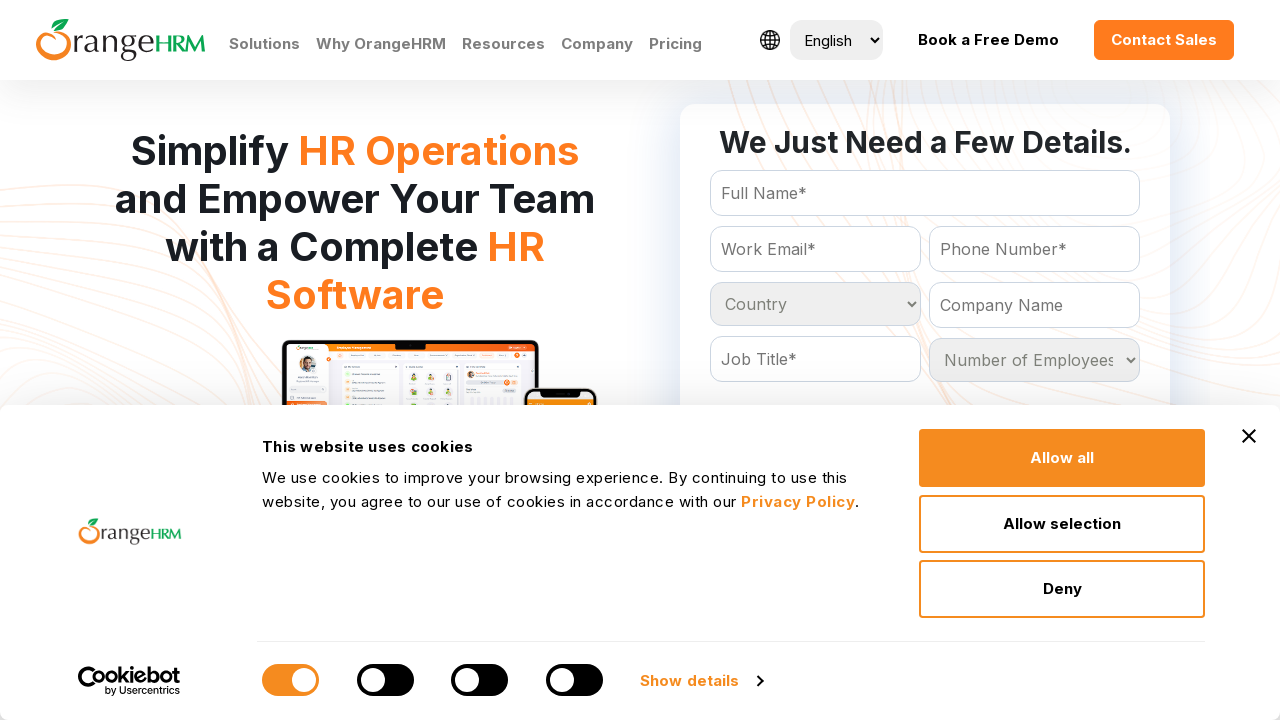

Retrieved option at index 180 from country dropdown
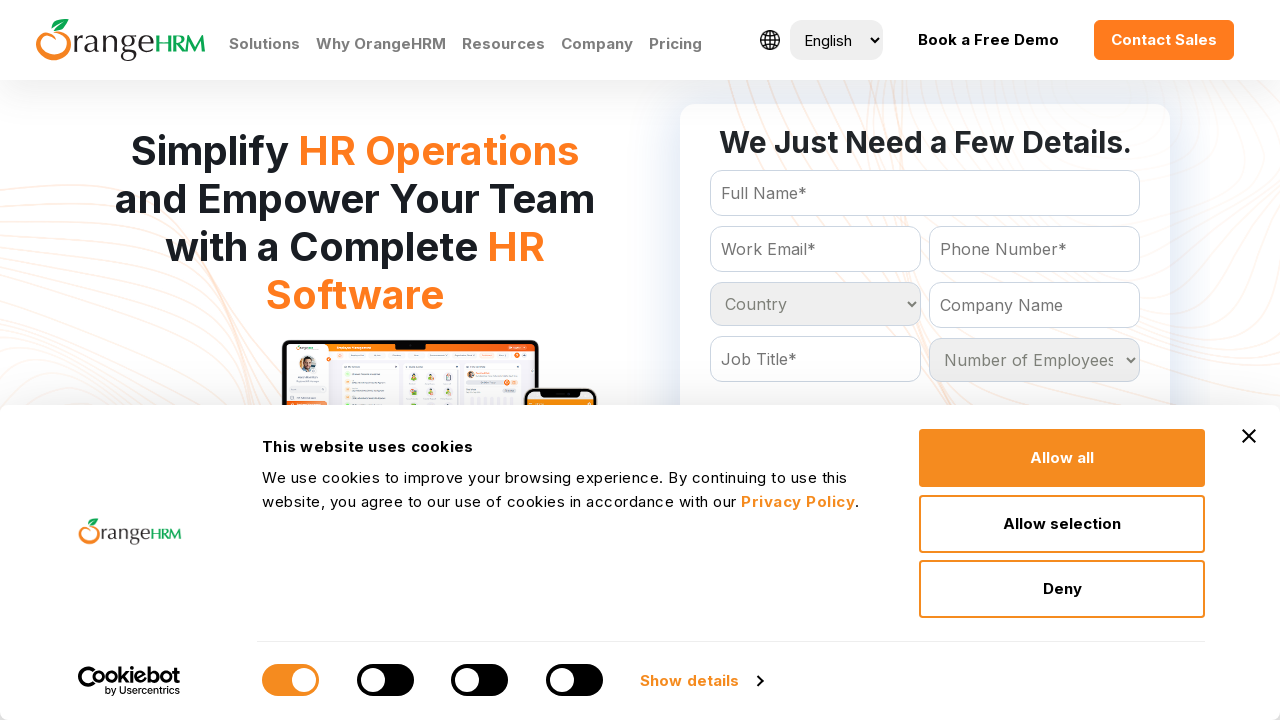

Retrieved option at index 181 from country dropdown
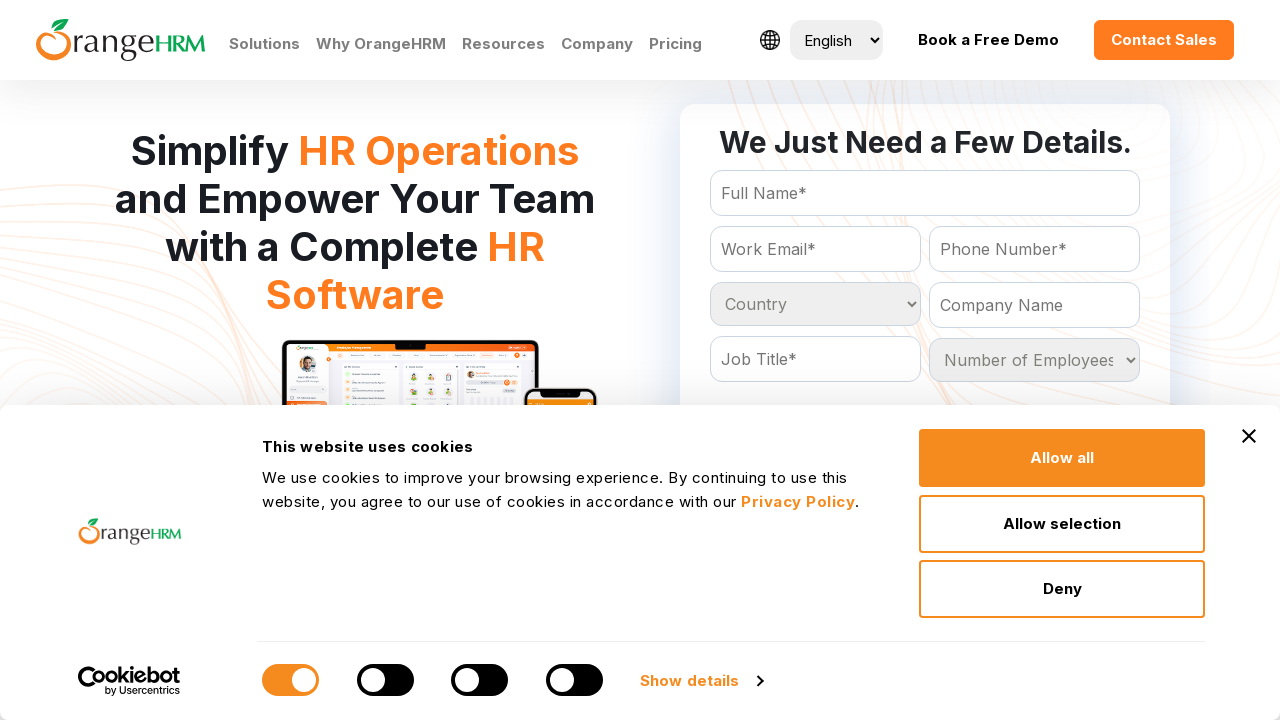

Retrieved option at index 182 from country dropdown
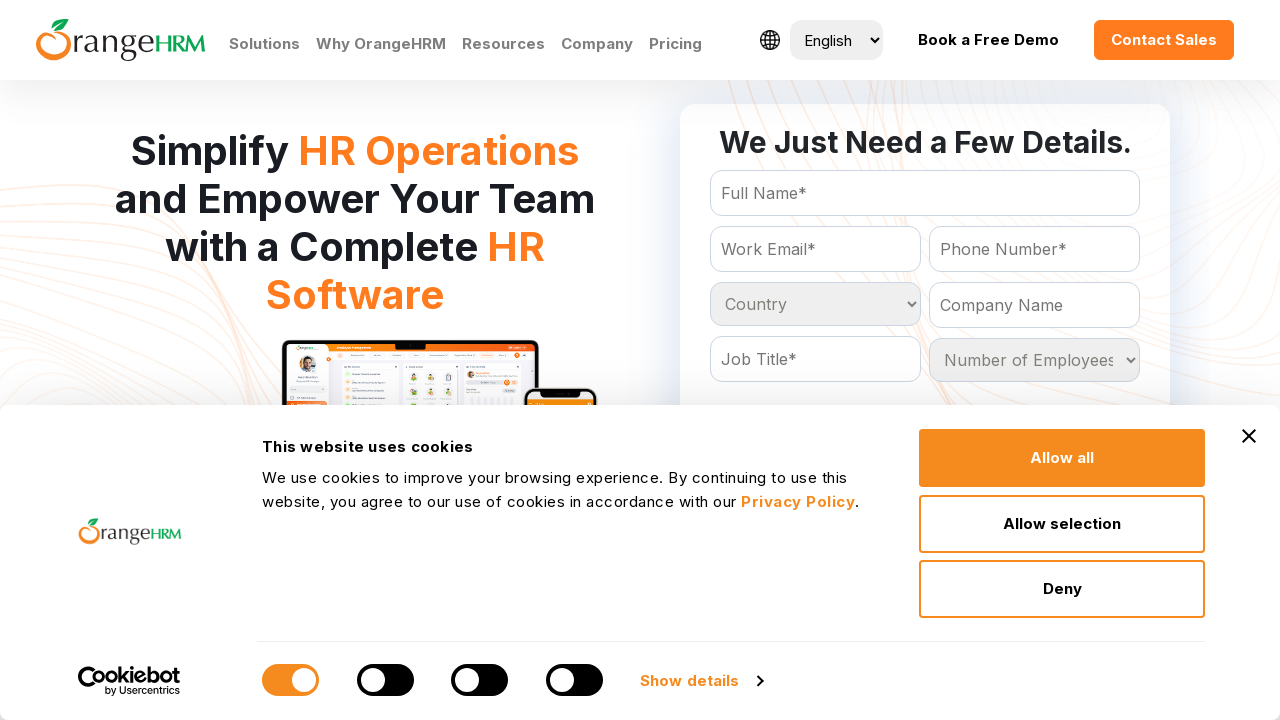

Retrieved option at index 183 from country dropdown
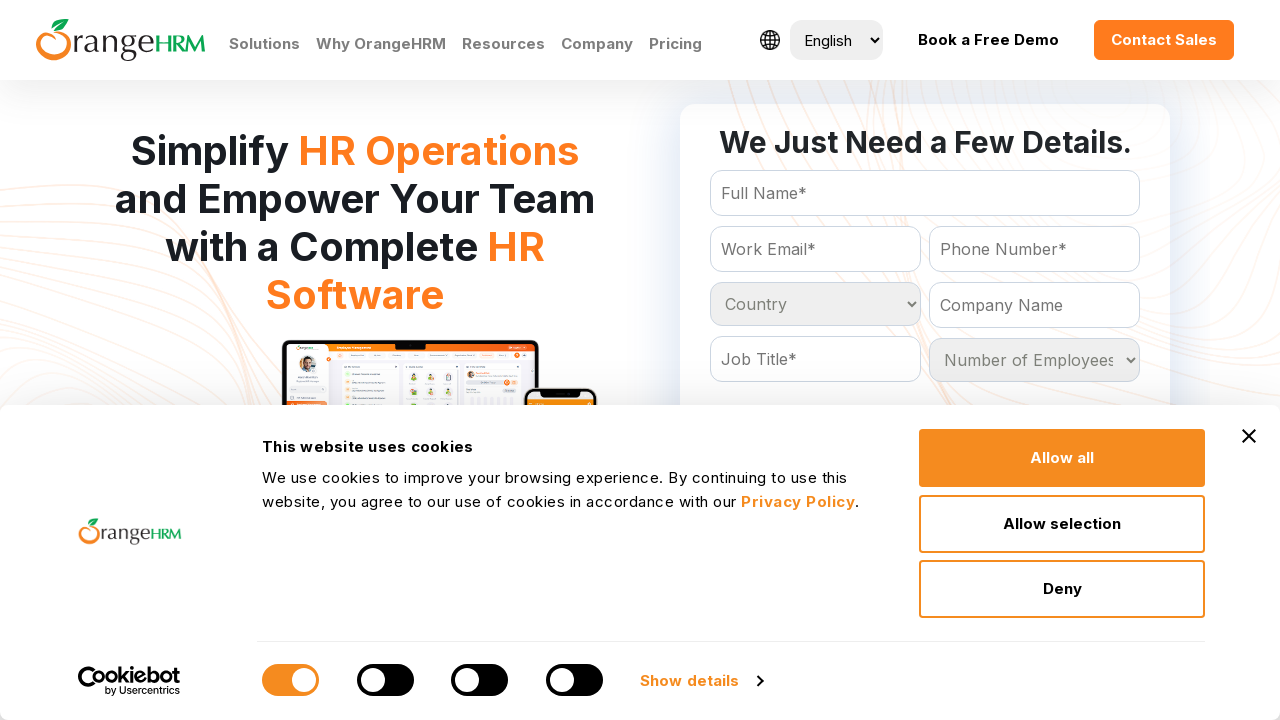

Retrieved option at index 184 from country dropdown
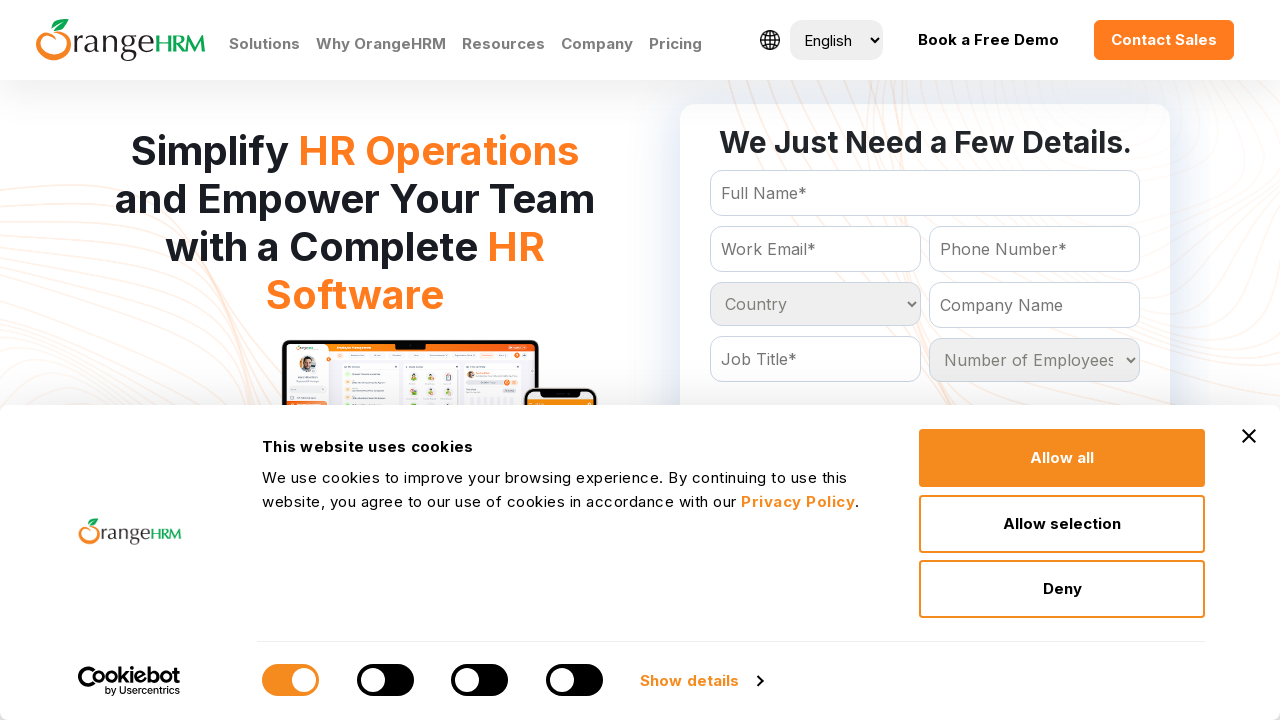

Retrieved option at index 185 from country dropdown
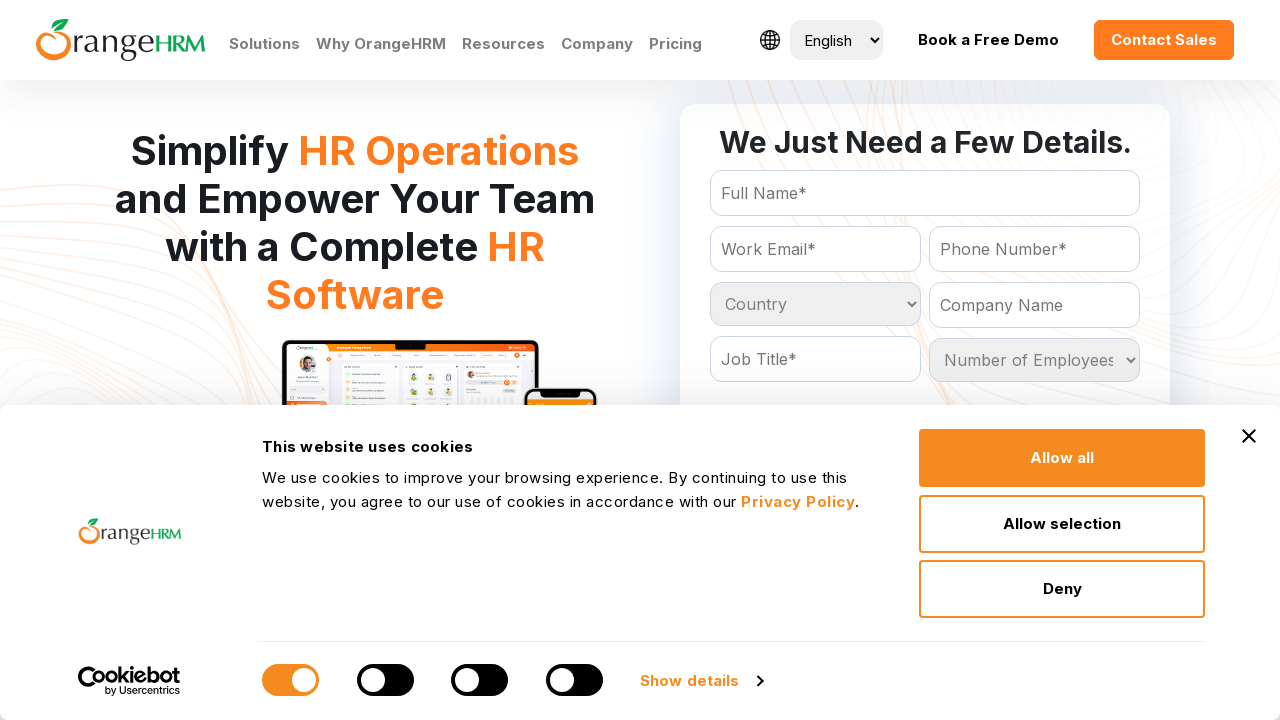

Retrieved option at index 186 from country dropdown
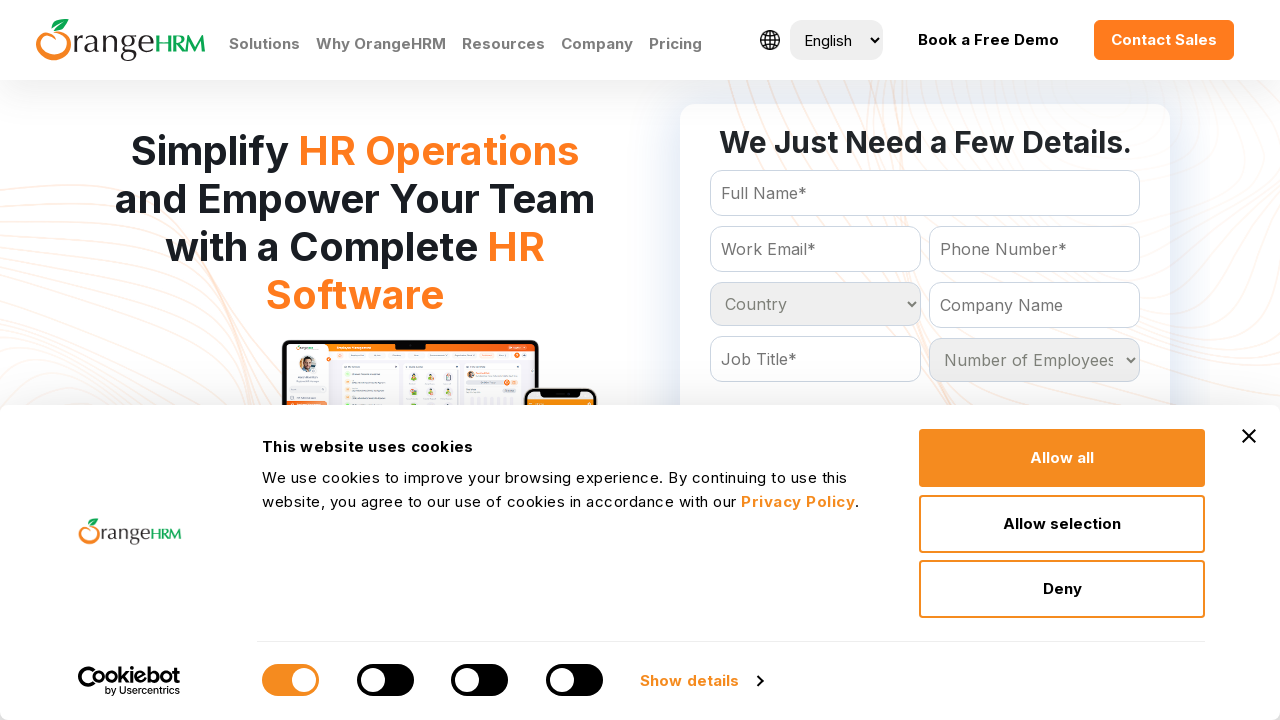

Retrieved option at index 187 from country dropdown
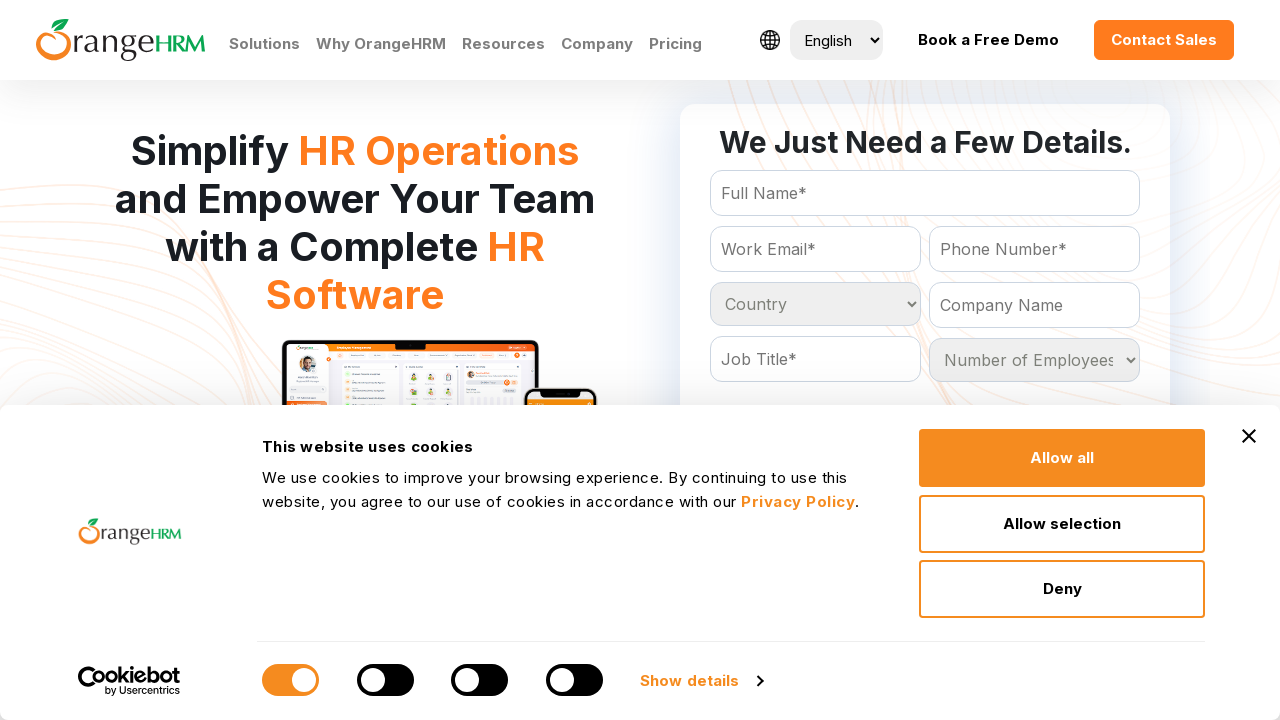

Retrieved option at index 188 from country dropdown
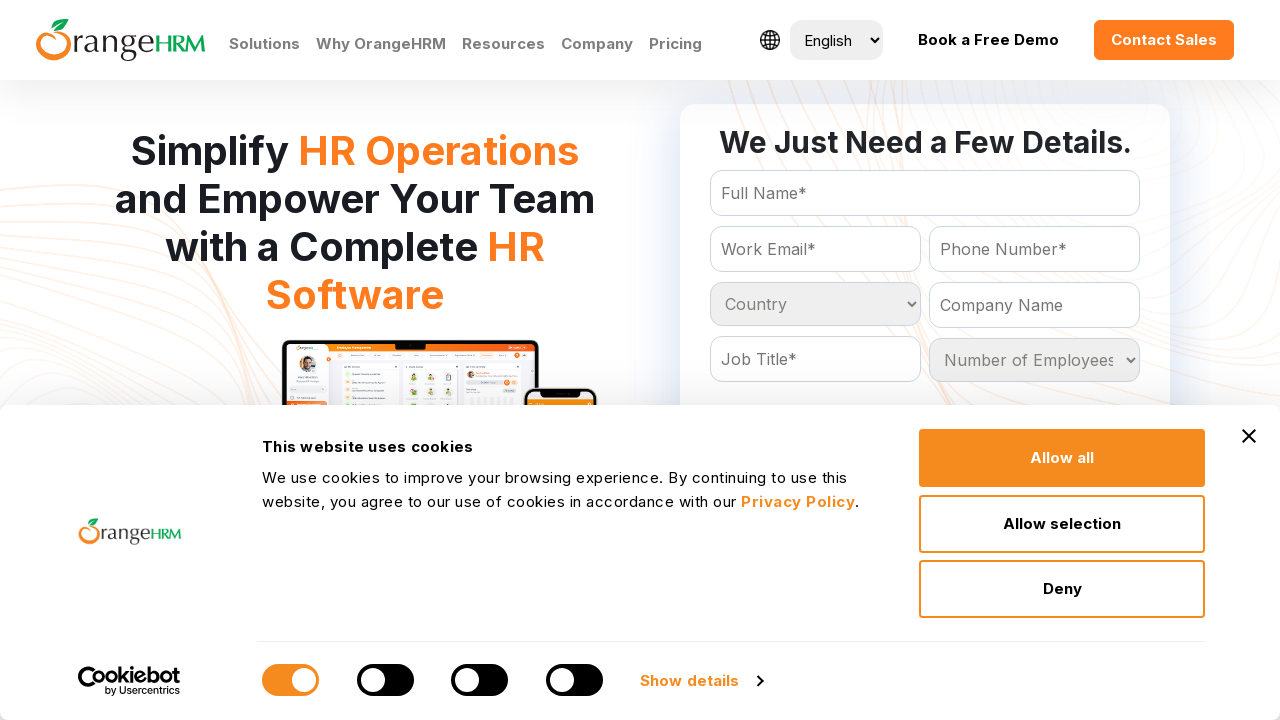

Retrieved option at index 189 from country dropdown
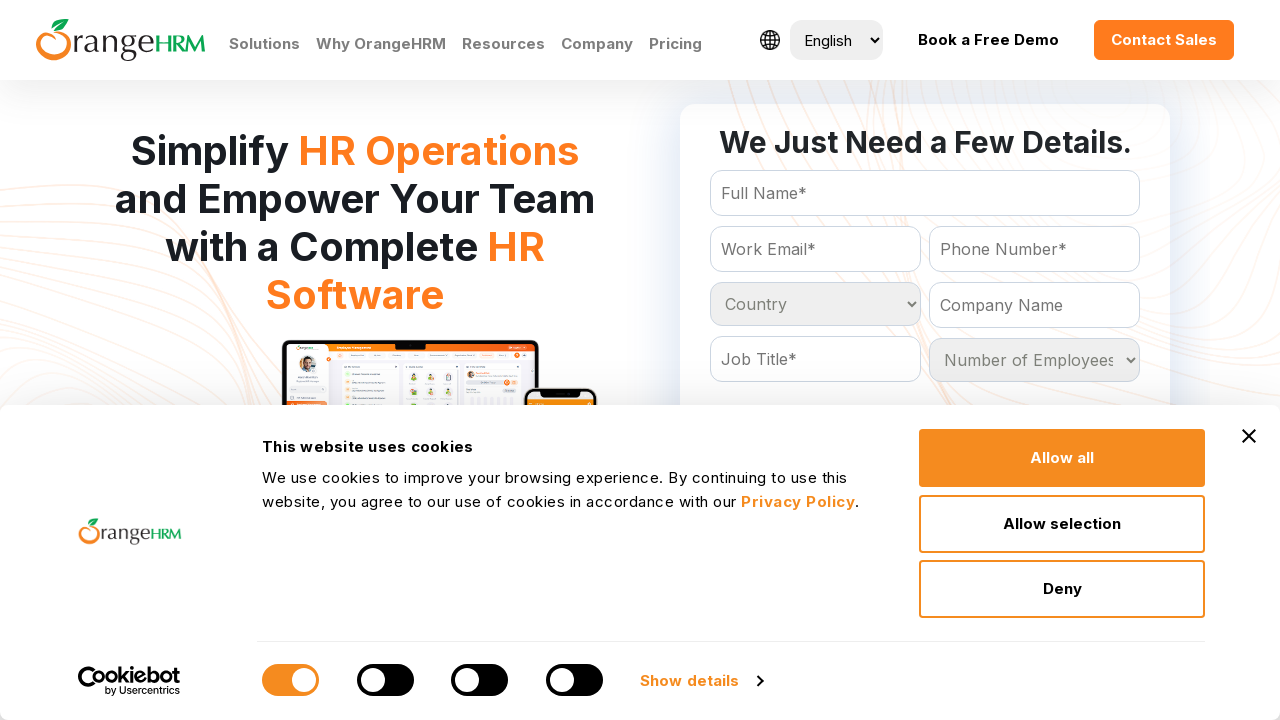

Retrieved option at index 190 from country dropdown
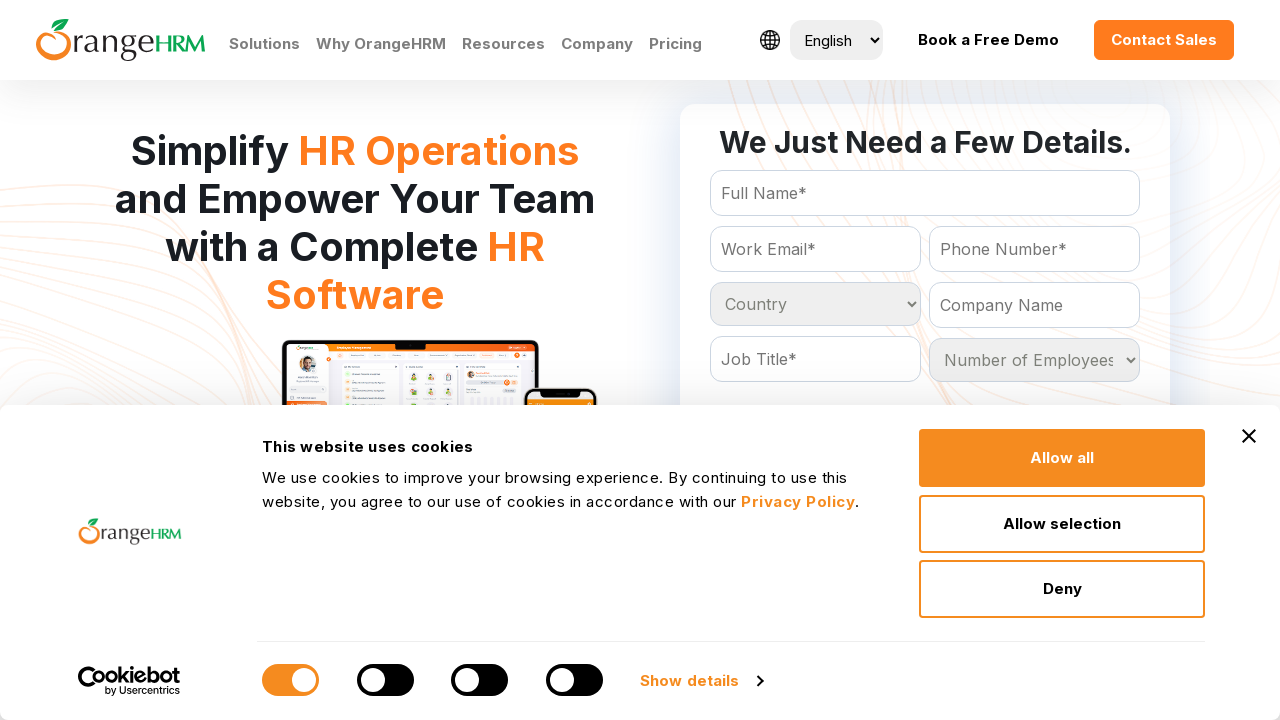

Retrieved option at index 191 from country dropdown
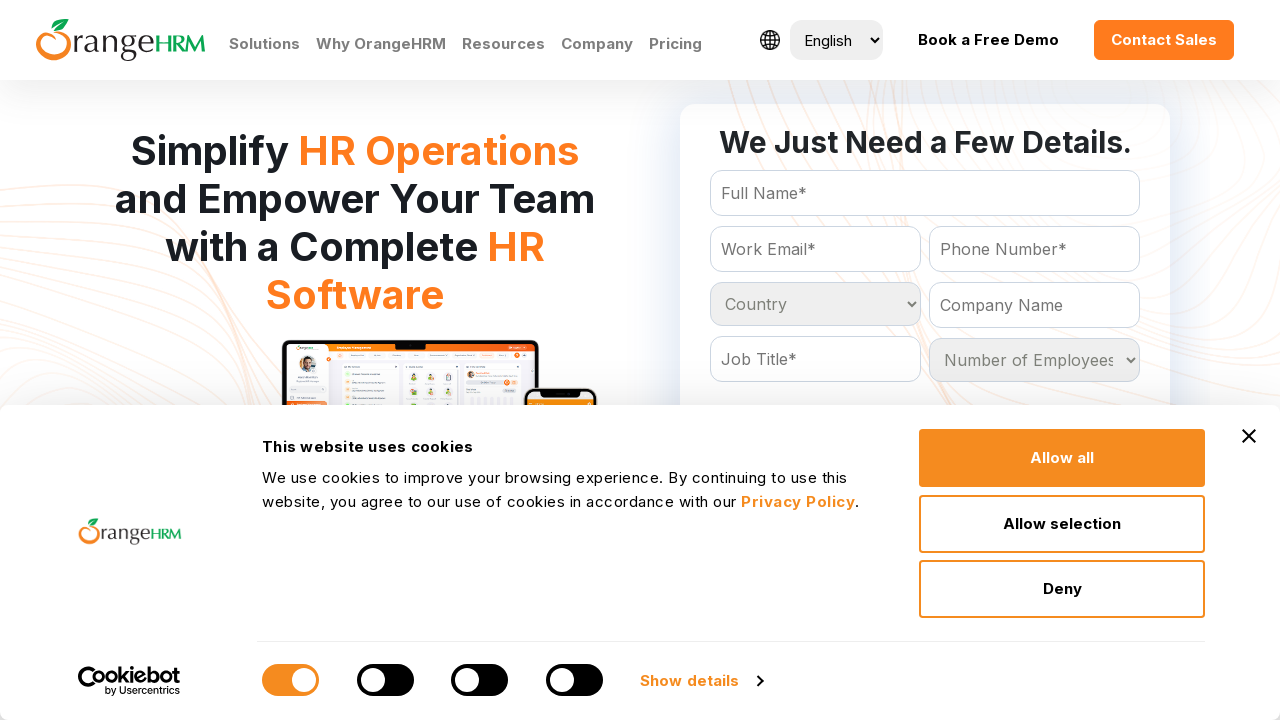

Retrieved option at index 192 from country dropdown
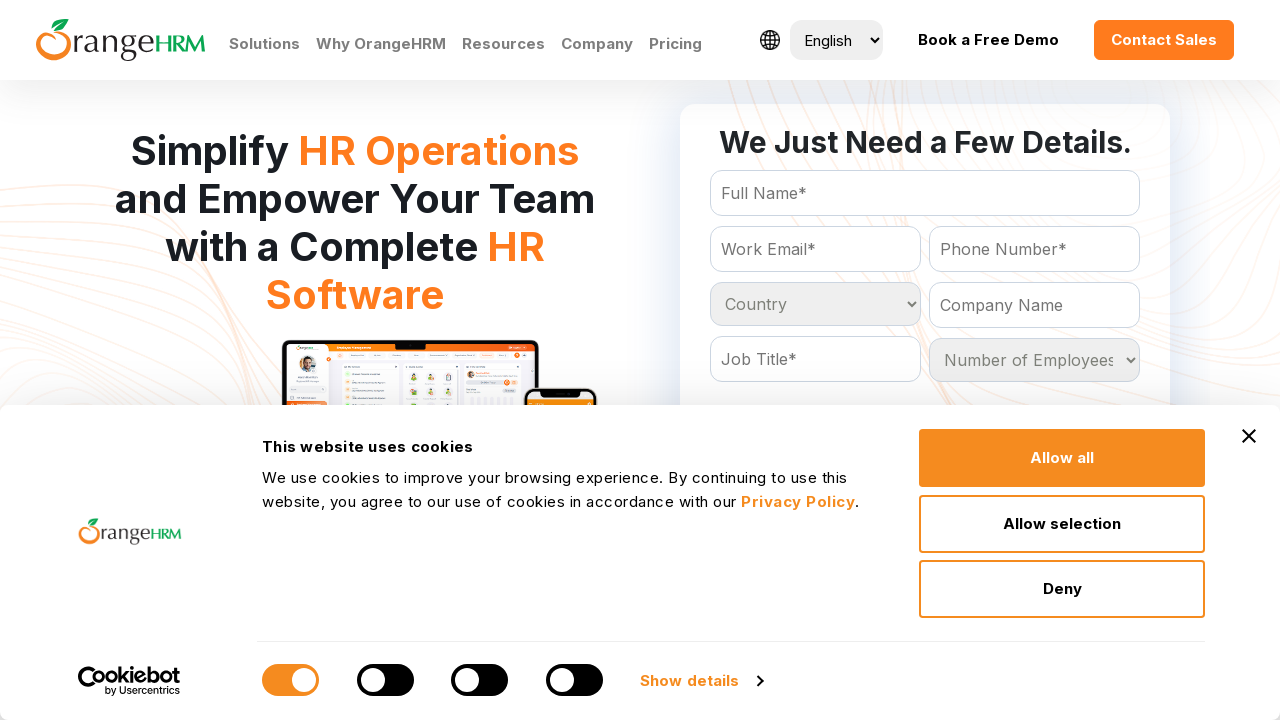

Retrieved option at index 193 from country dropdown
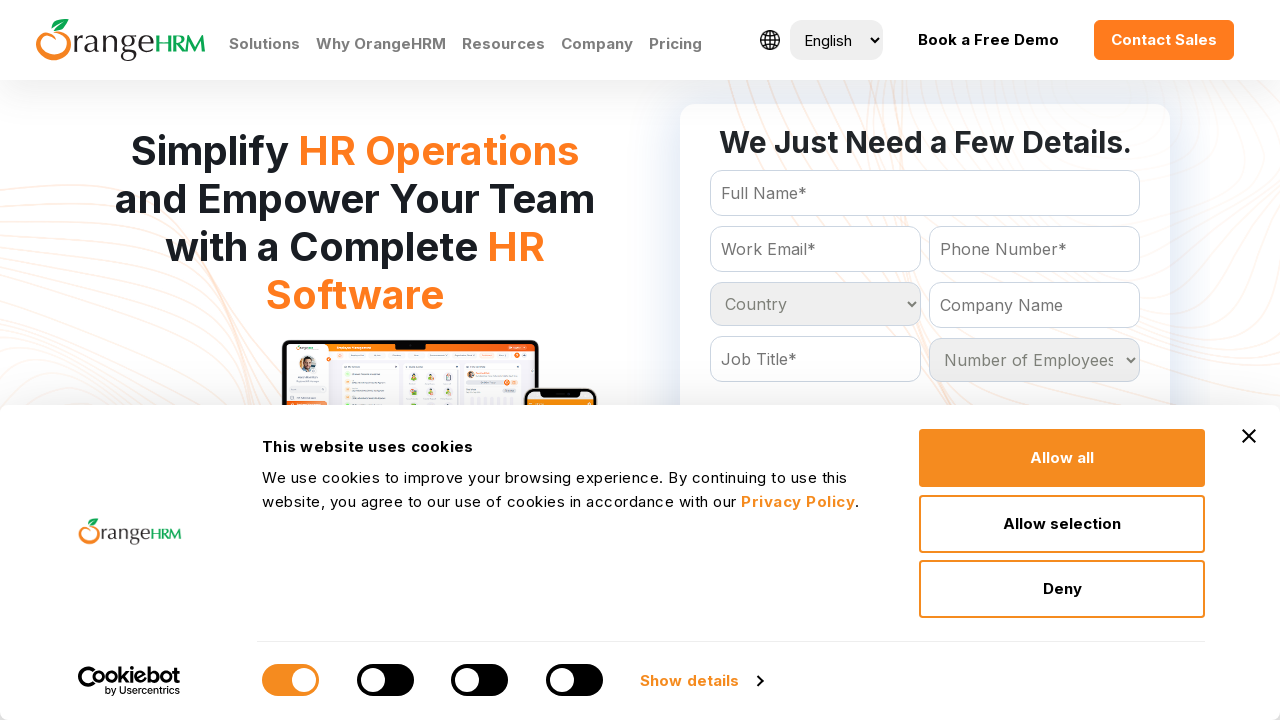

Retrieved option at index 194 from country dropdown
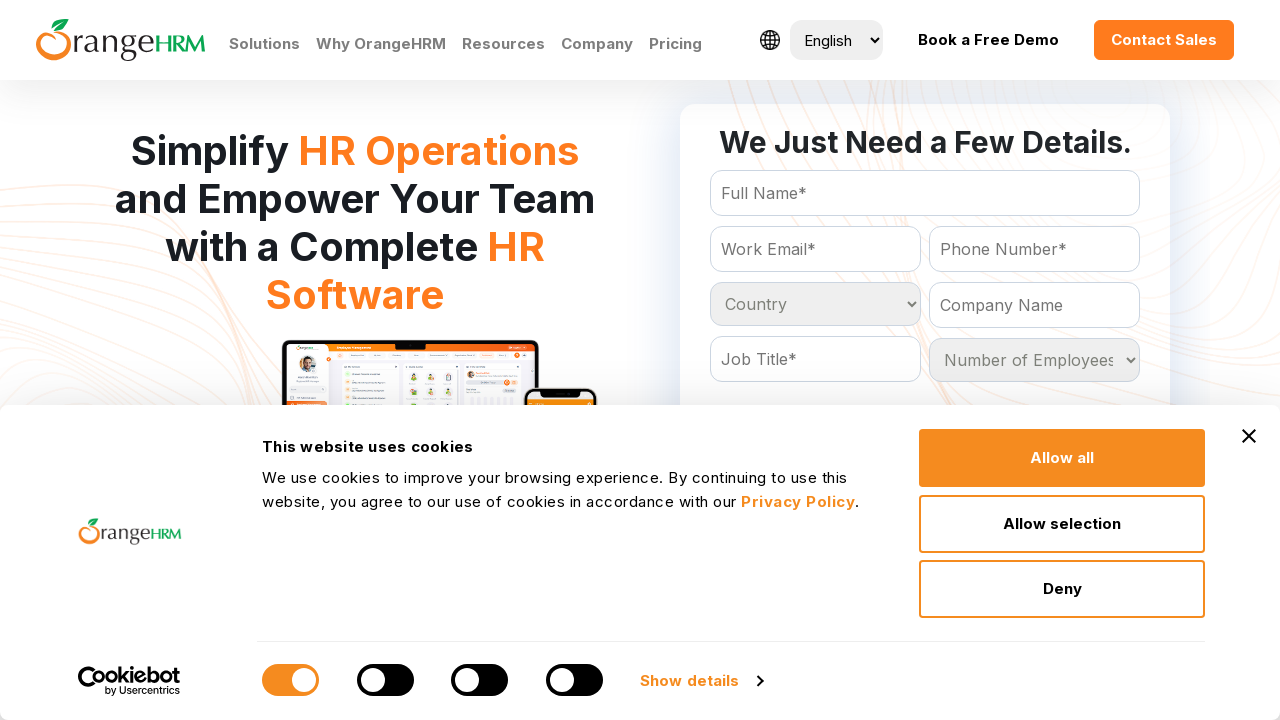

Retrieved option at index 195 from country dropdown
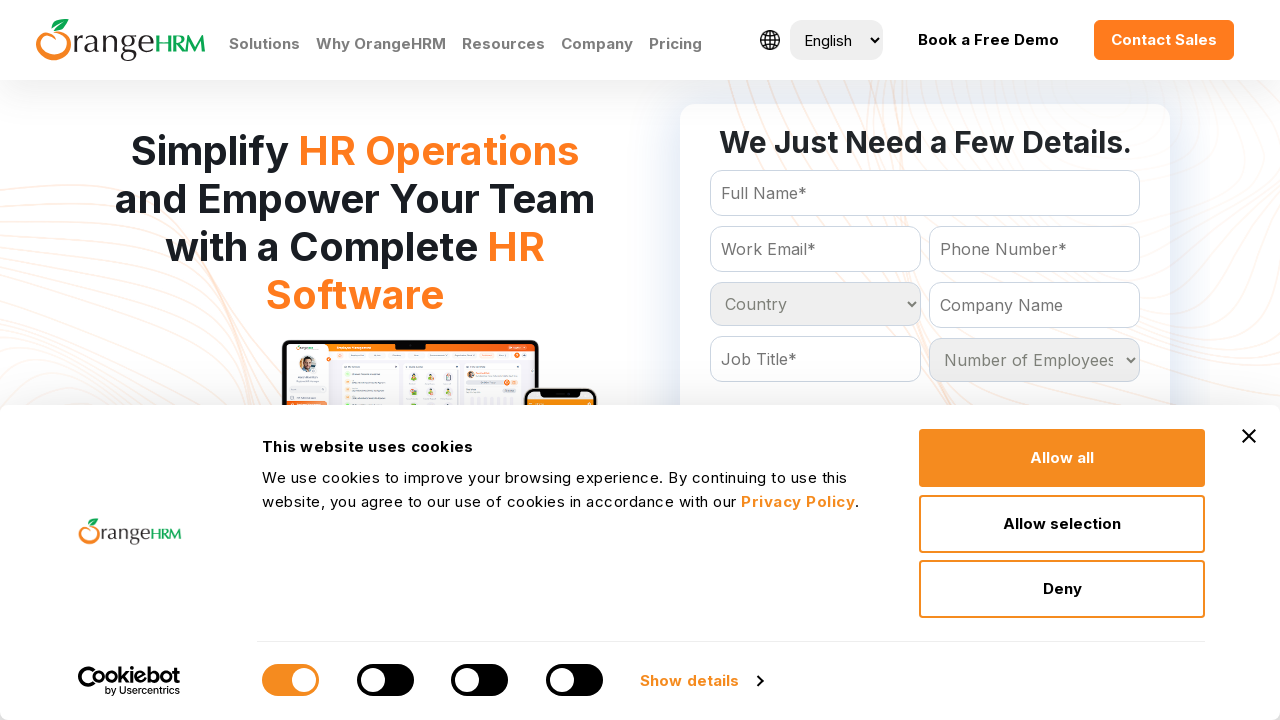

Retrieved option at index 196 from country dropdown
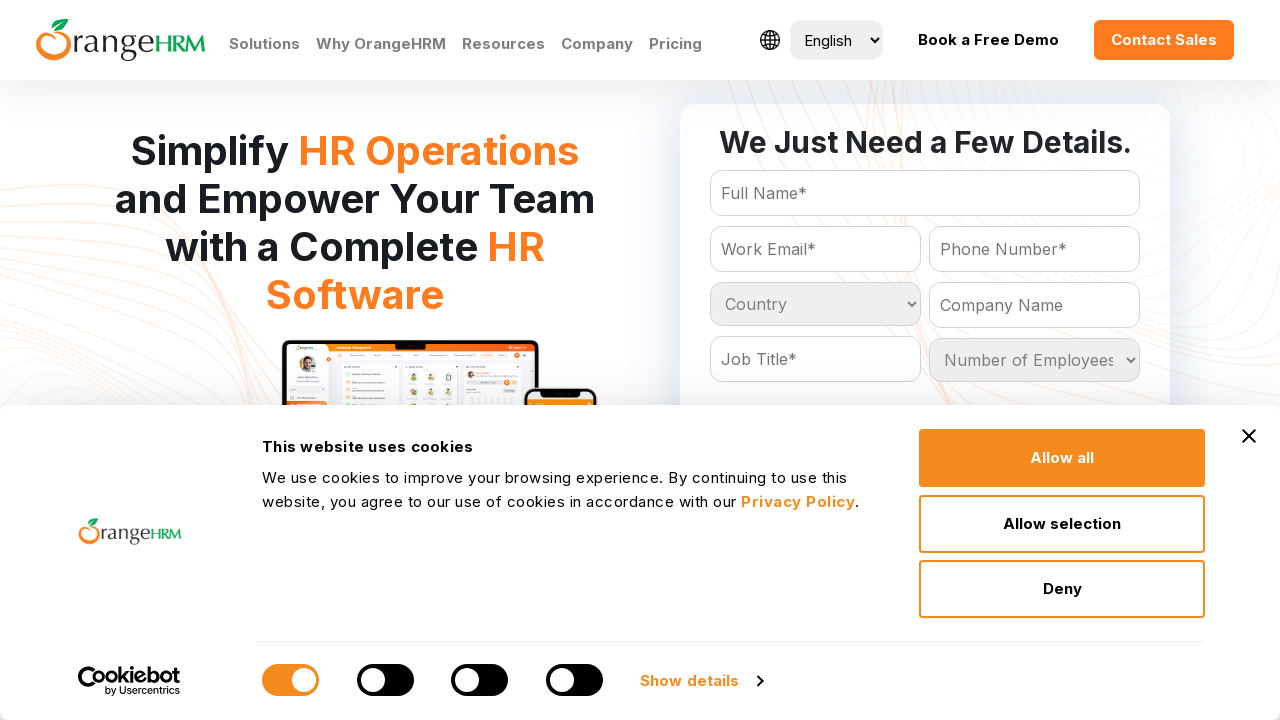

Retrieved option at index 197 from country dropdown
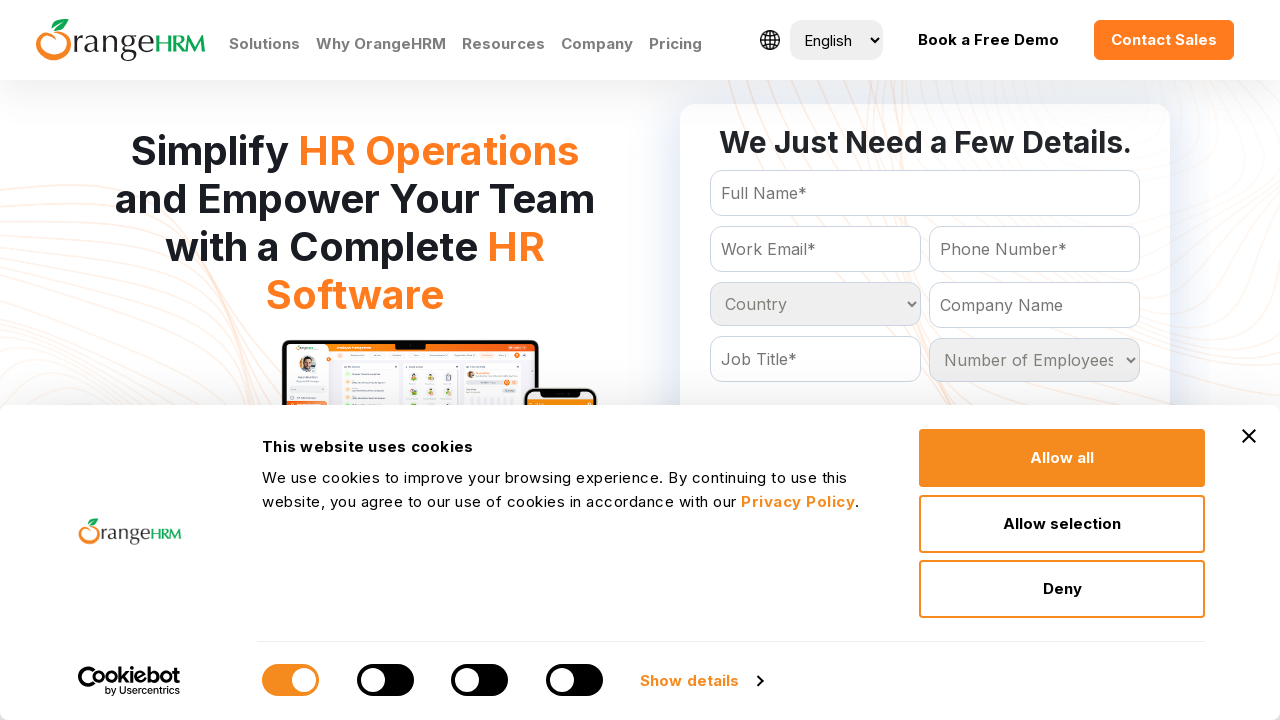

Retrieved option at index 198 from country dropdown
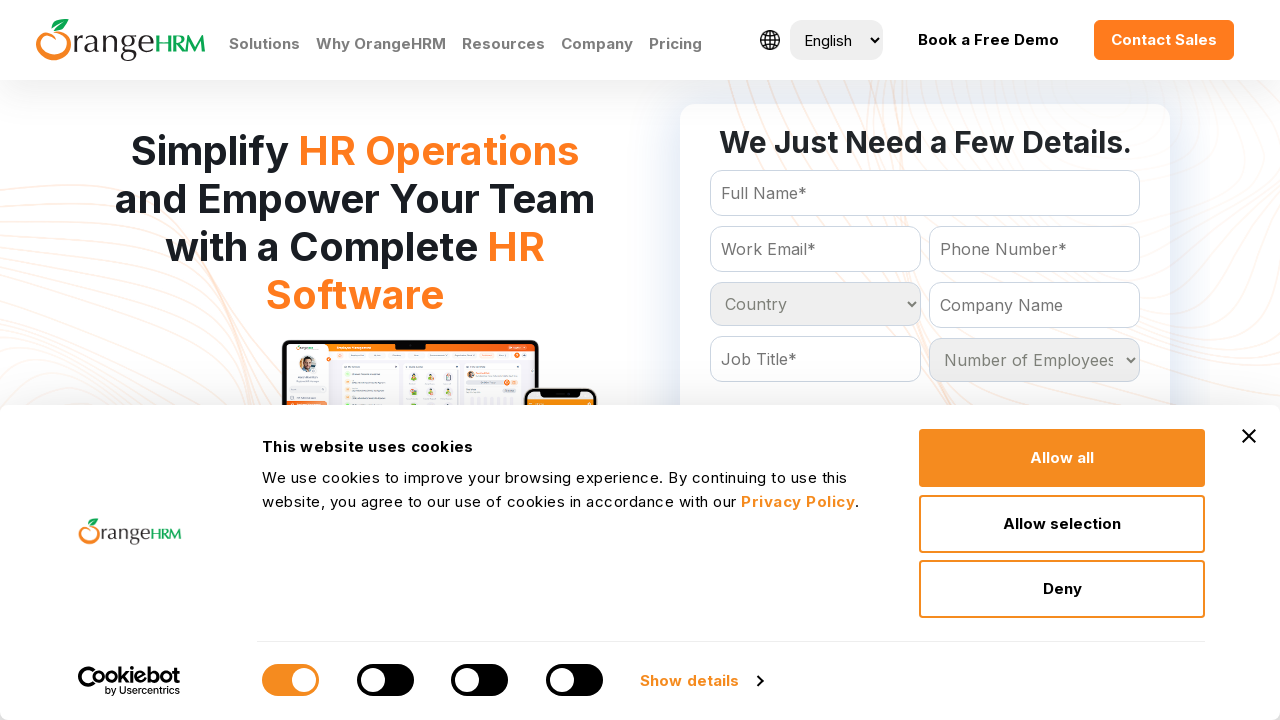

Retrieved option at index 199 from country dropdown
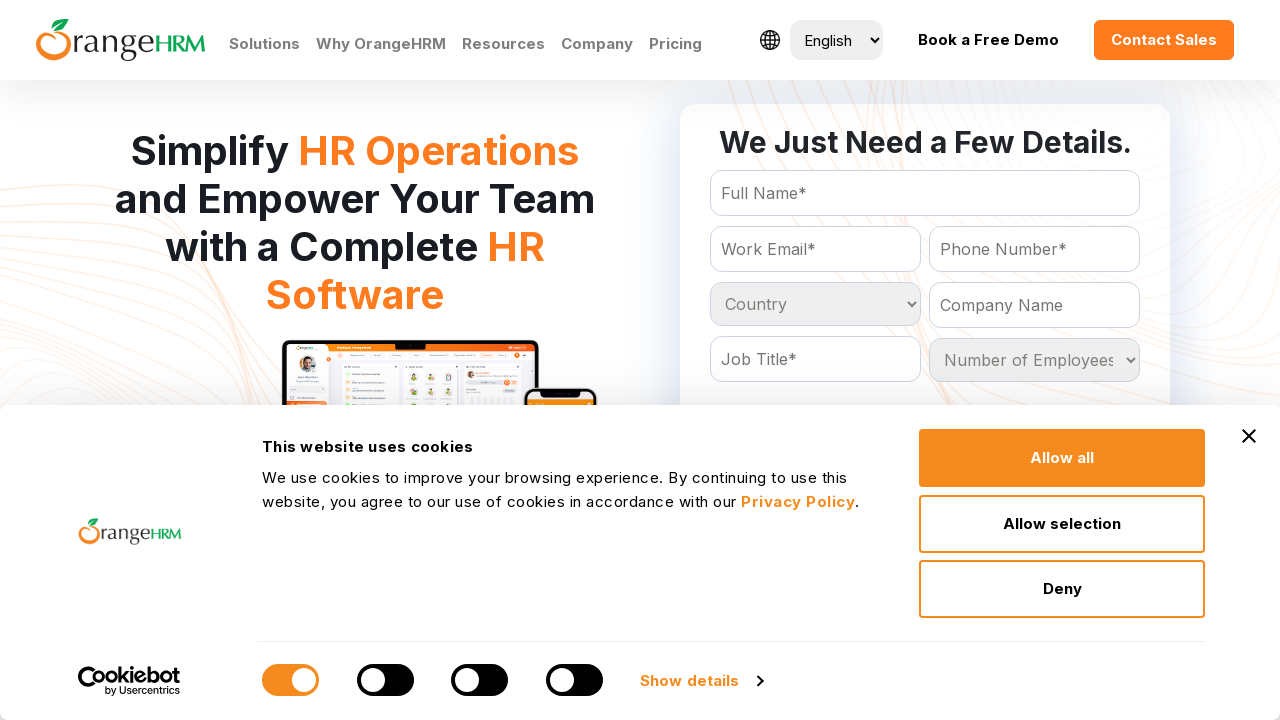

Retrieved option at index 200 from country dropdown
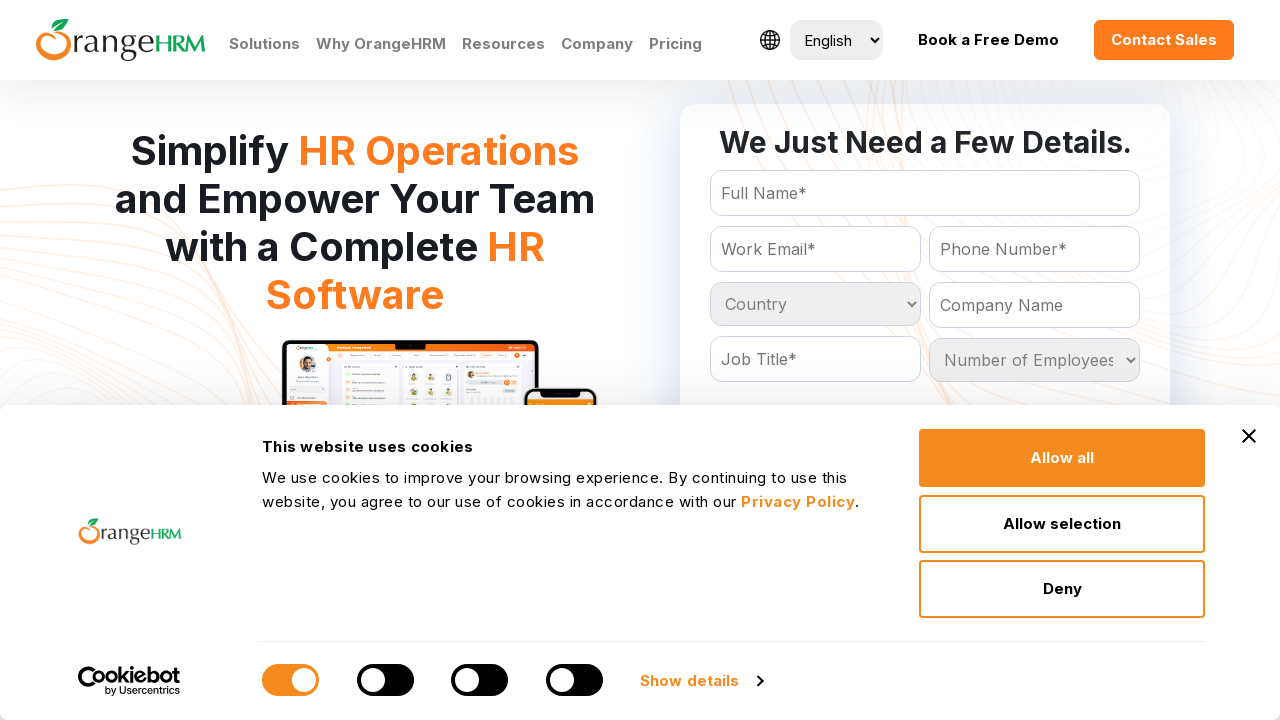

Retrieved option at index 201 from country dropdown
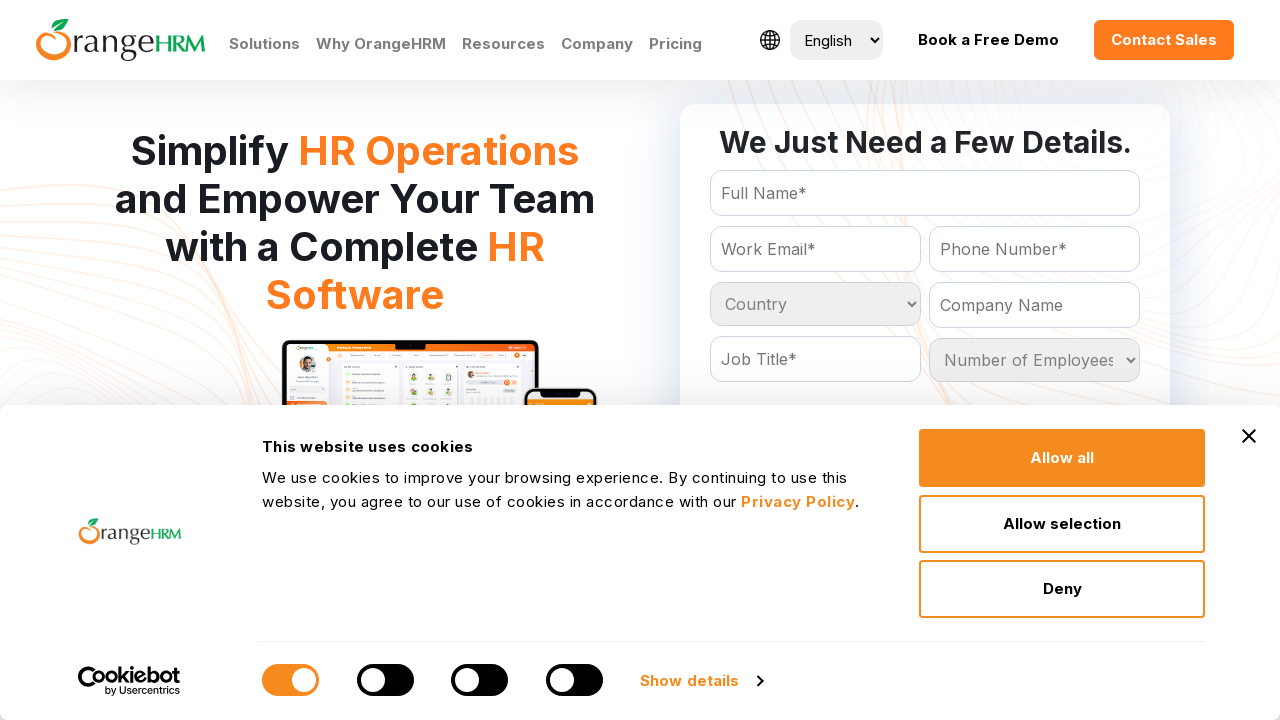

Retrieved option at index 202 from country dropdown
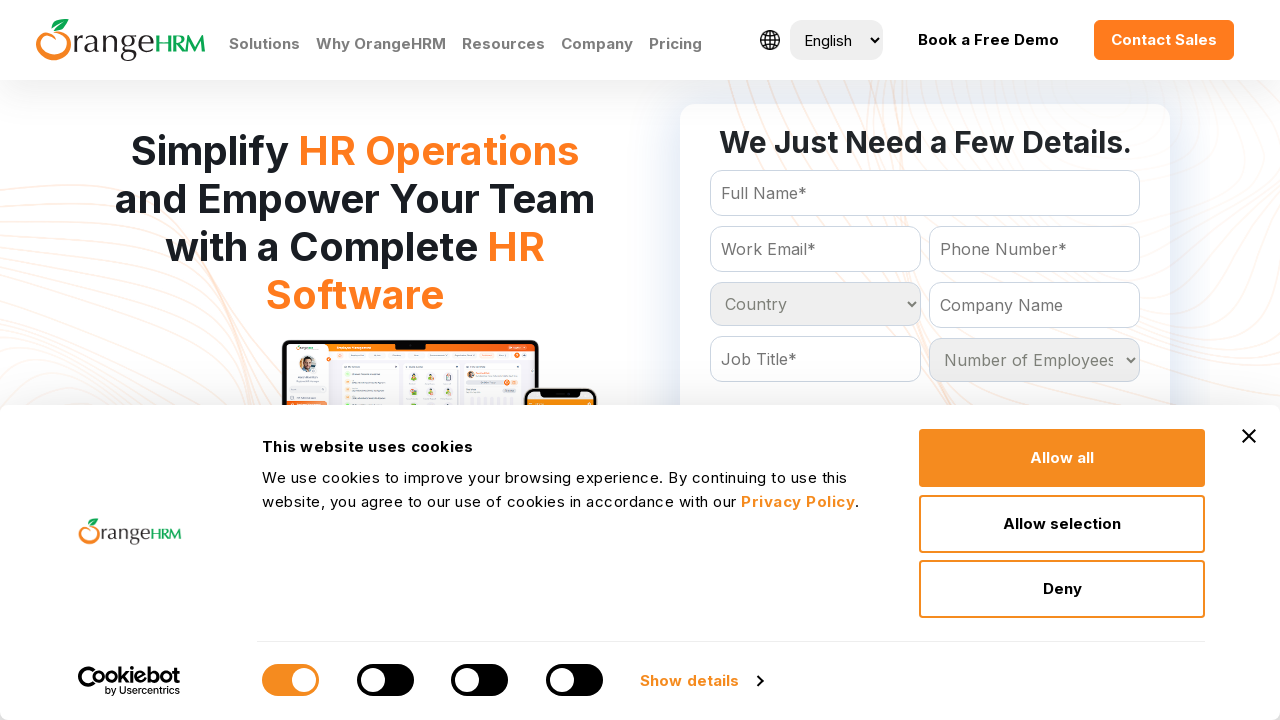

Retrieved option at index 203 from country dropdown
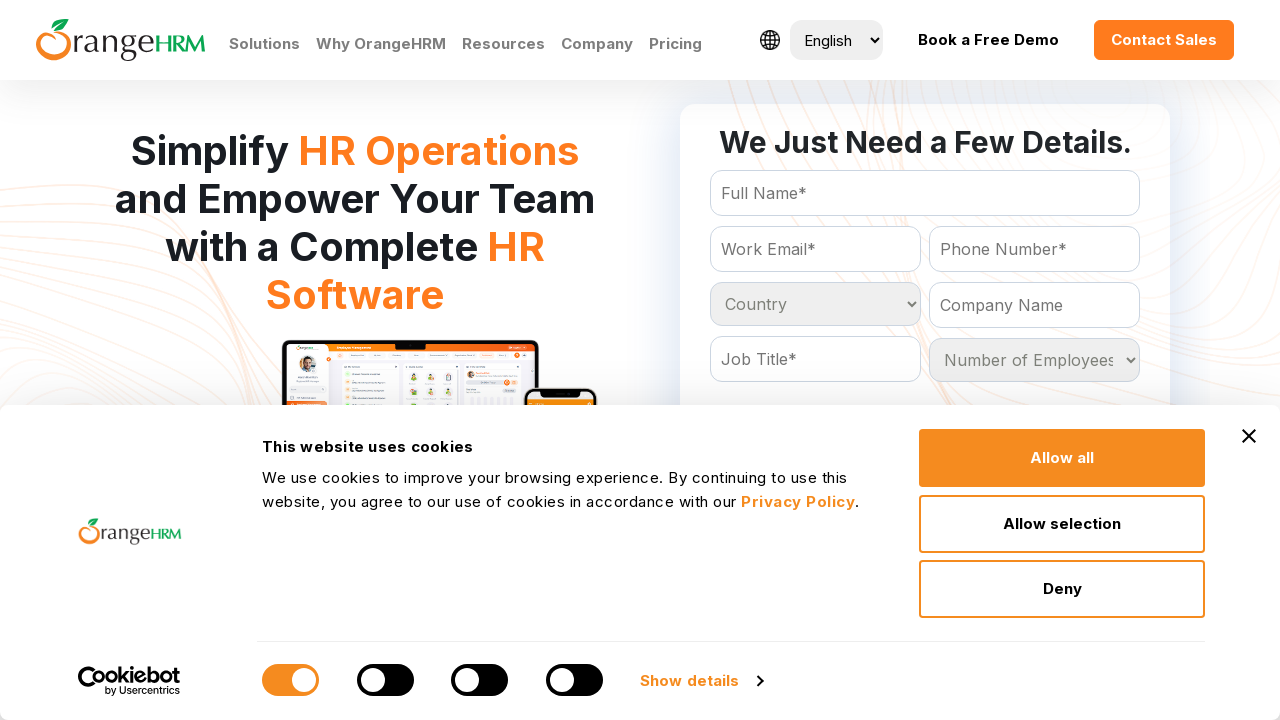

Retrieved option at index 204 from country dropdown
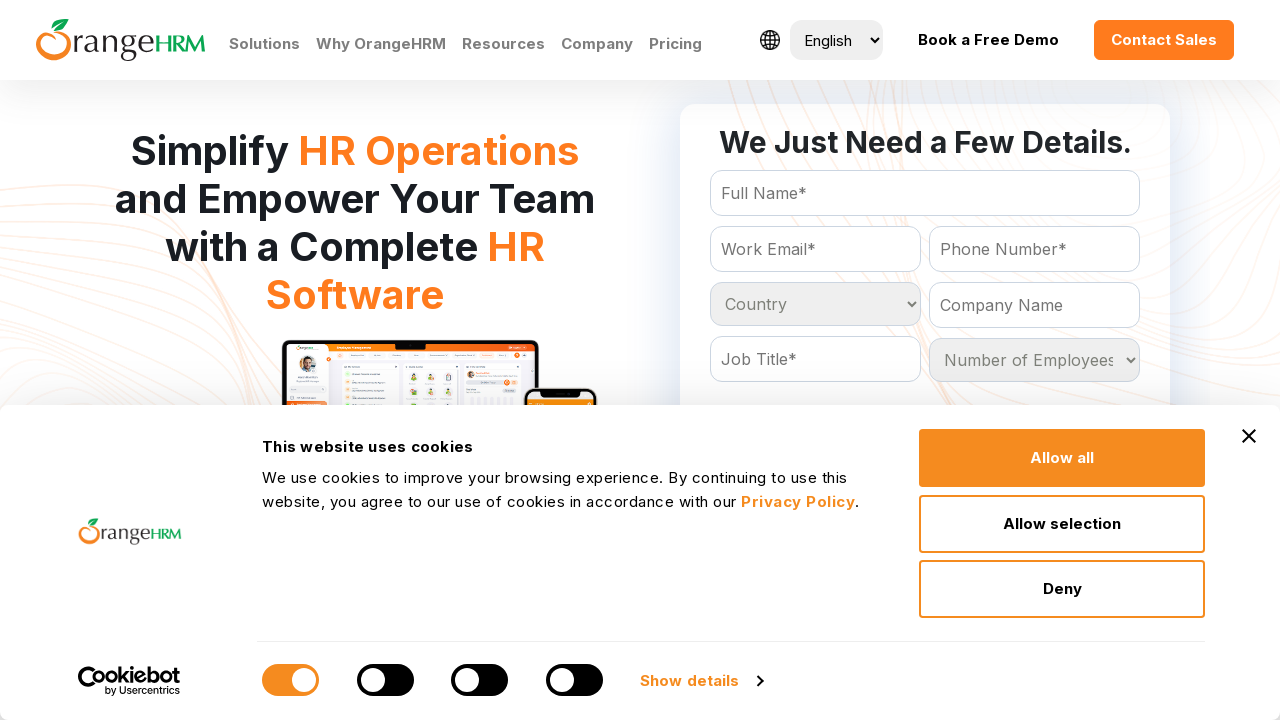

Retrieved option at index 205 from country dropdown
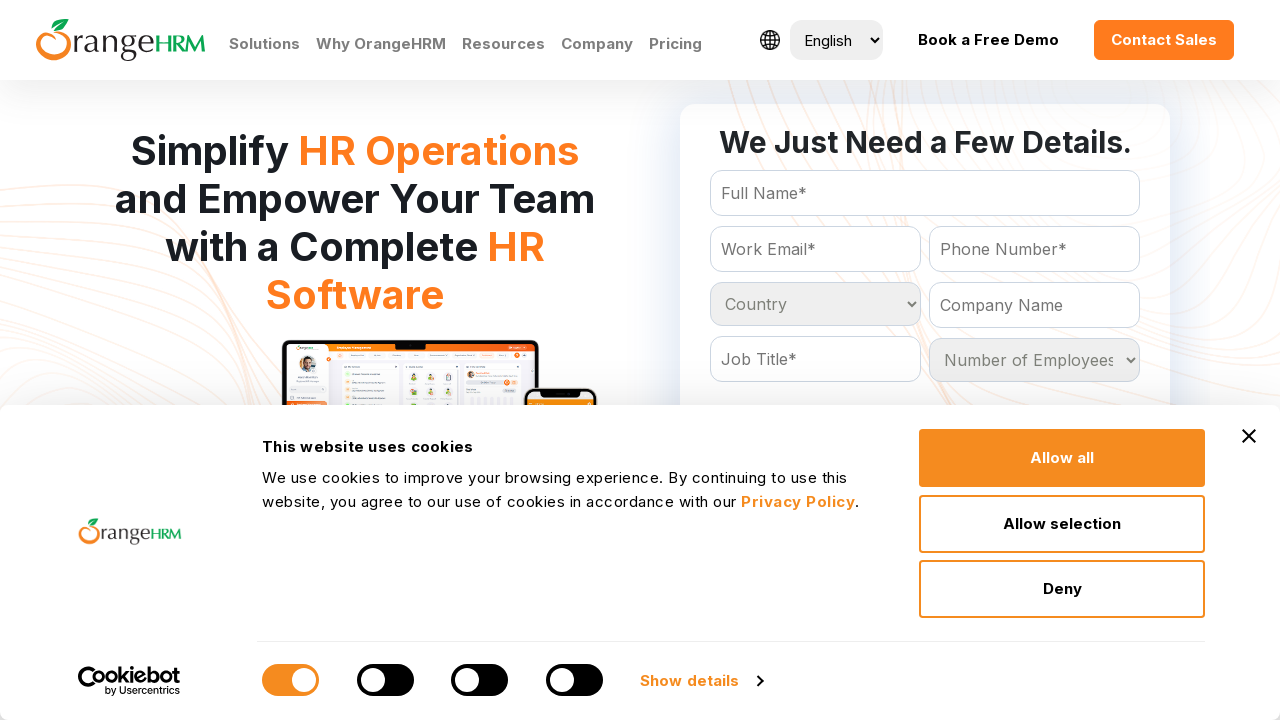

Retrieved option at index 206 from country dropdown
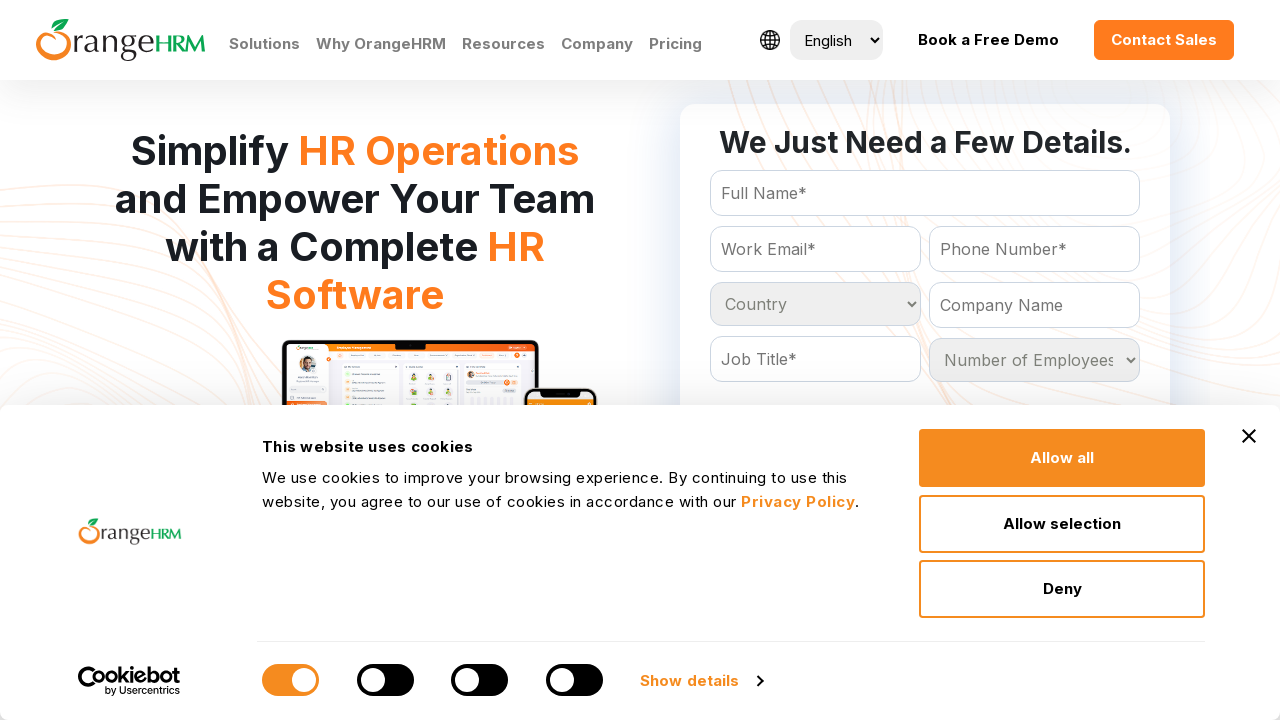

Retrieved option at index 207 from country dropdown
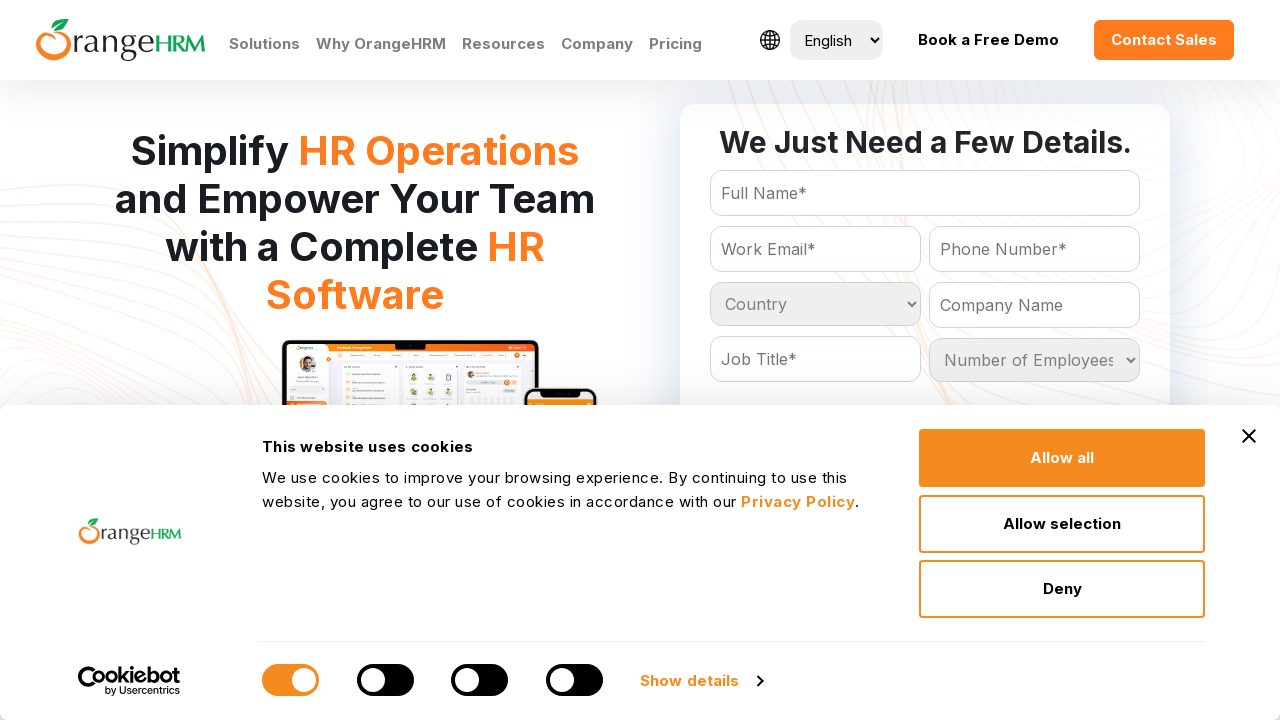

Retrieved option at index 208 from country dropdown
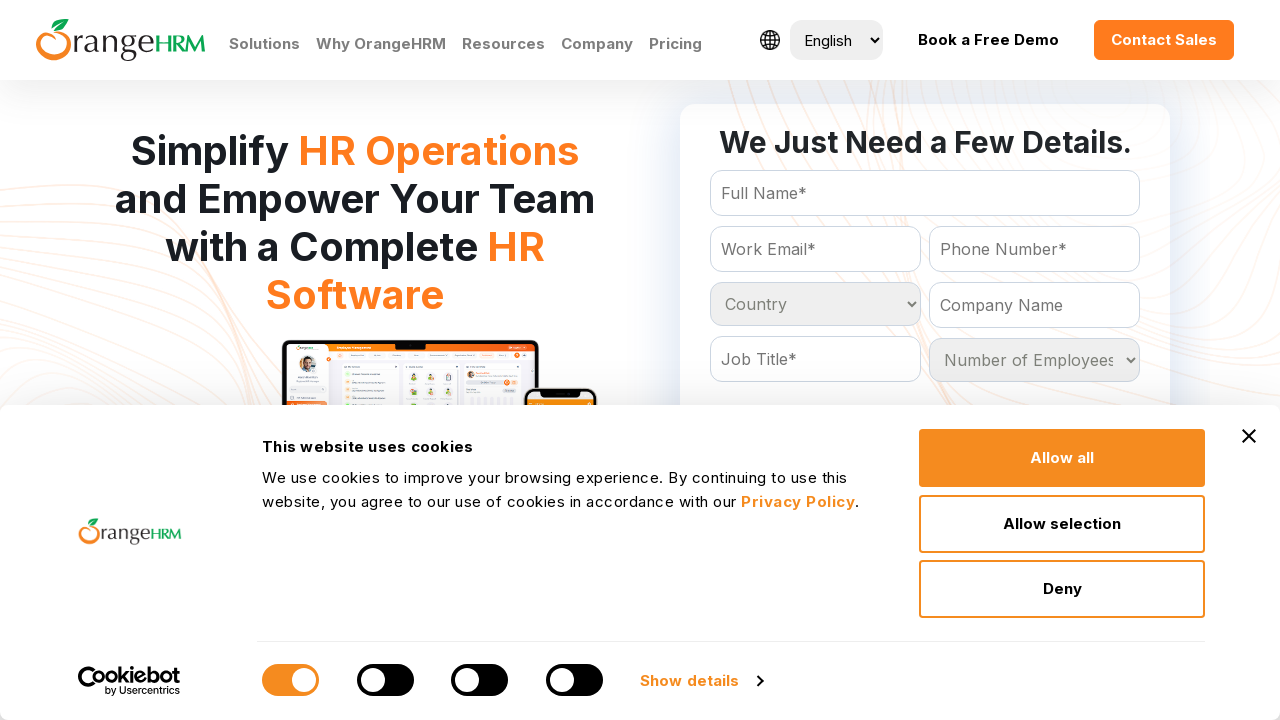

Retrieved option at index 209 from country dropdown
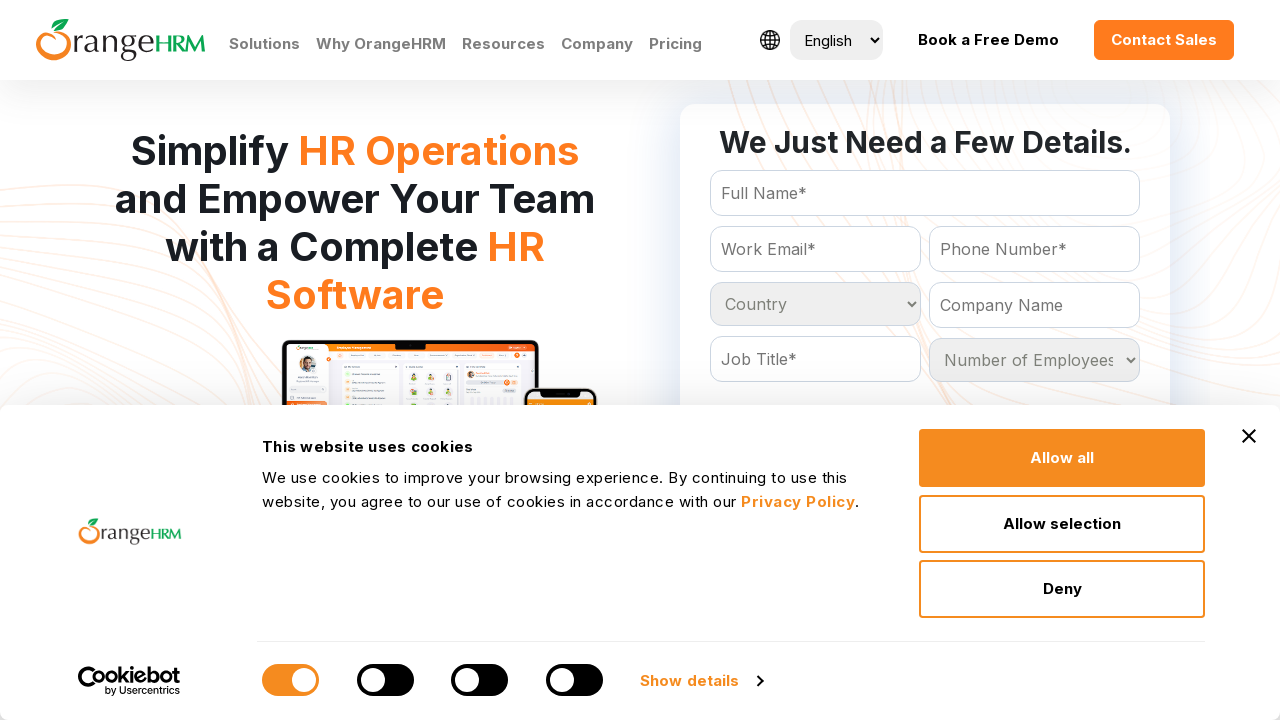

Retrieved option at index 210 from country dropdown
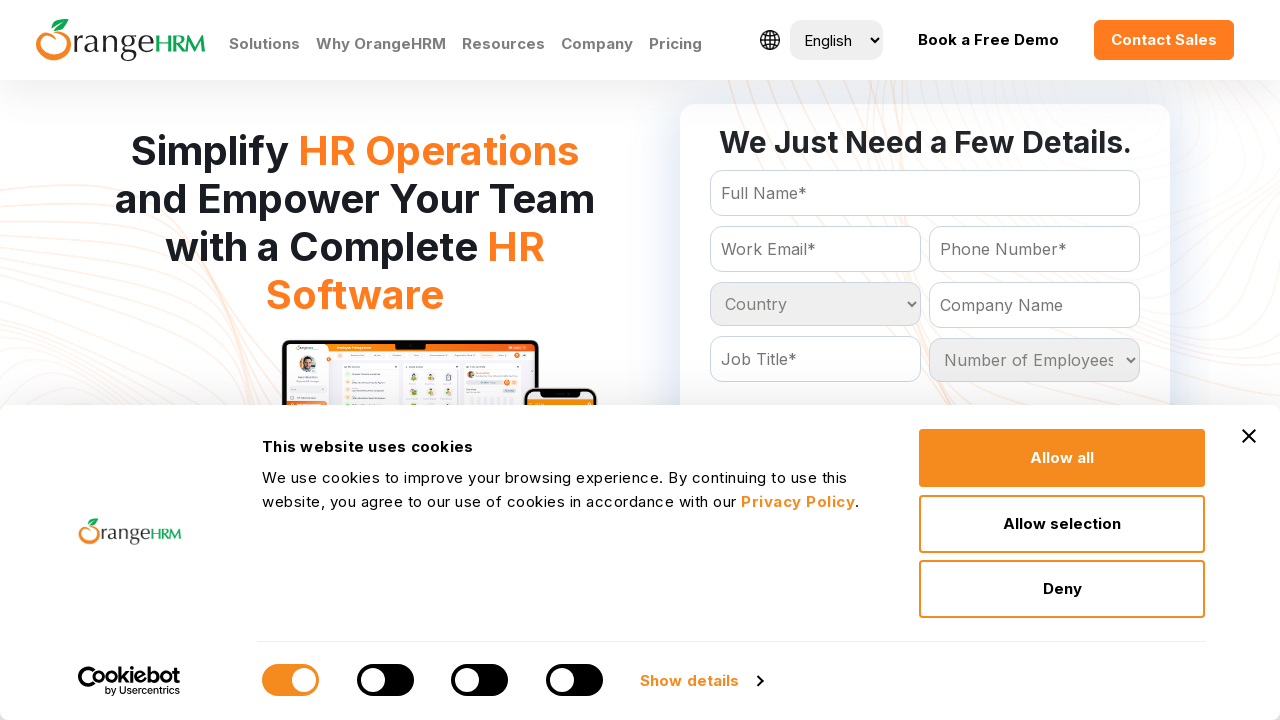

Retrieved option at index 211 from country dropdown
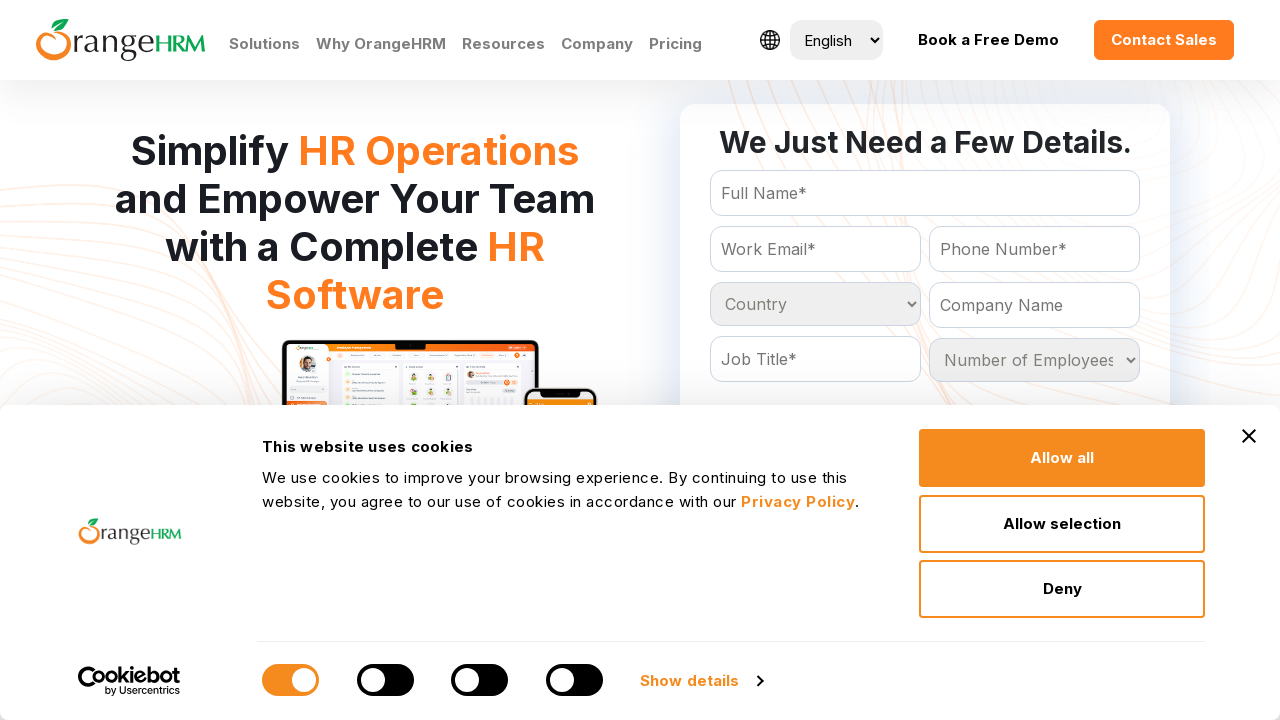

Retrieved option at index 212 from country dropdown
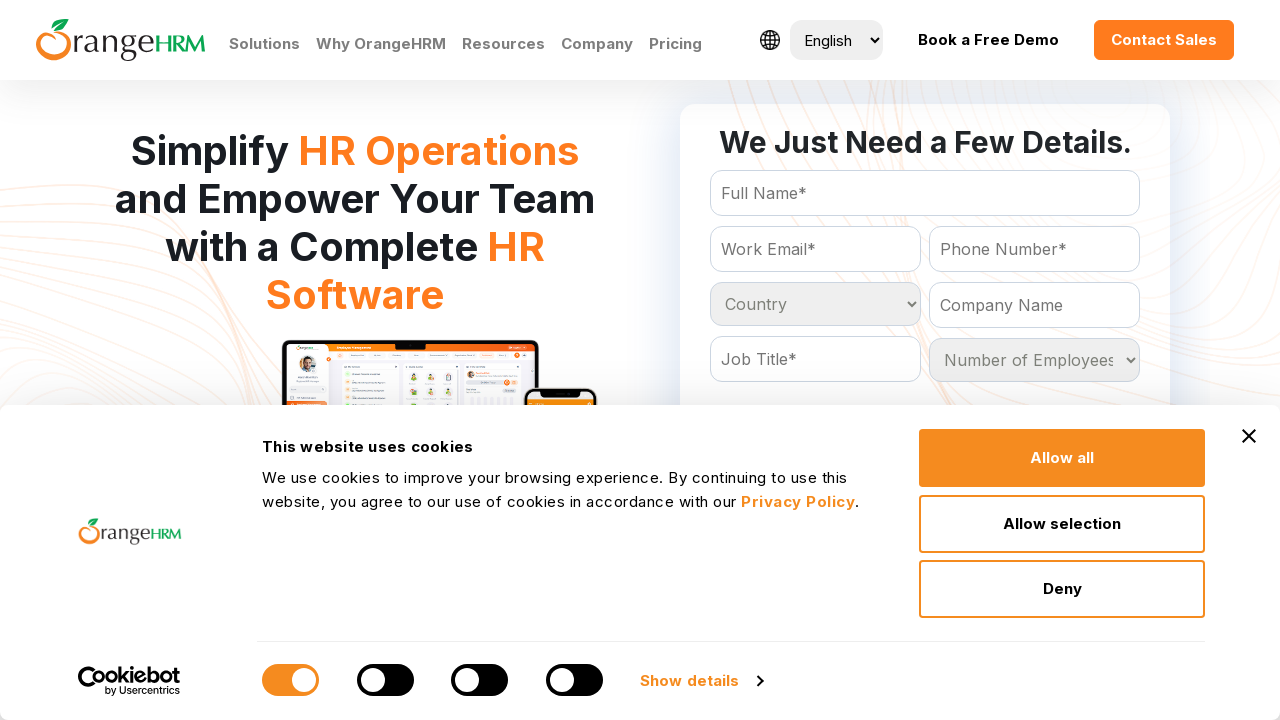

Retrieved option at index 213 from country dropdown
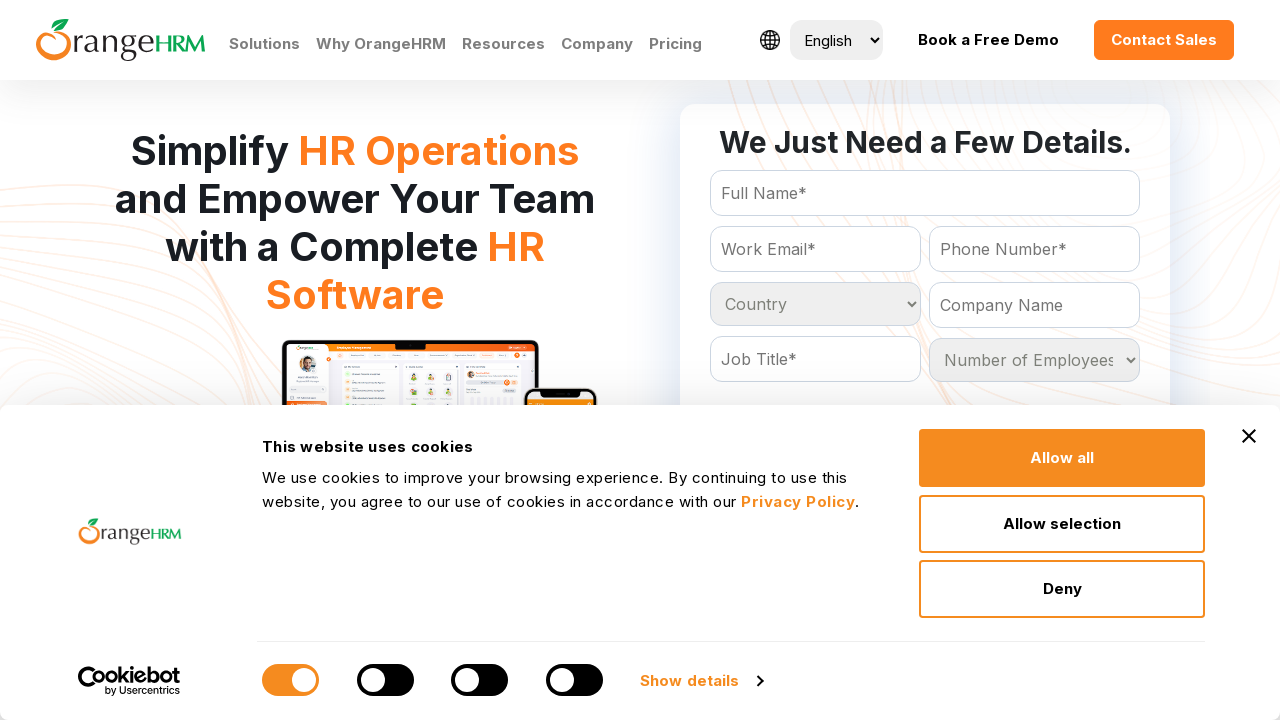

Retrieved option at index 214 from country dropdown
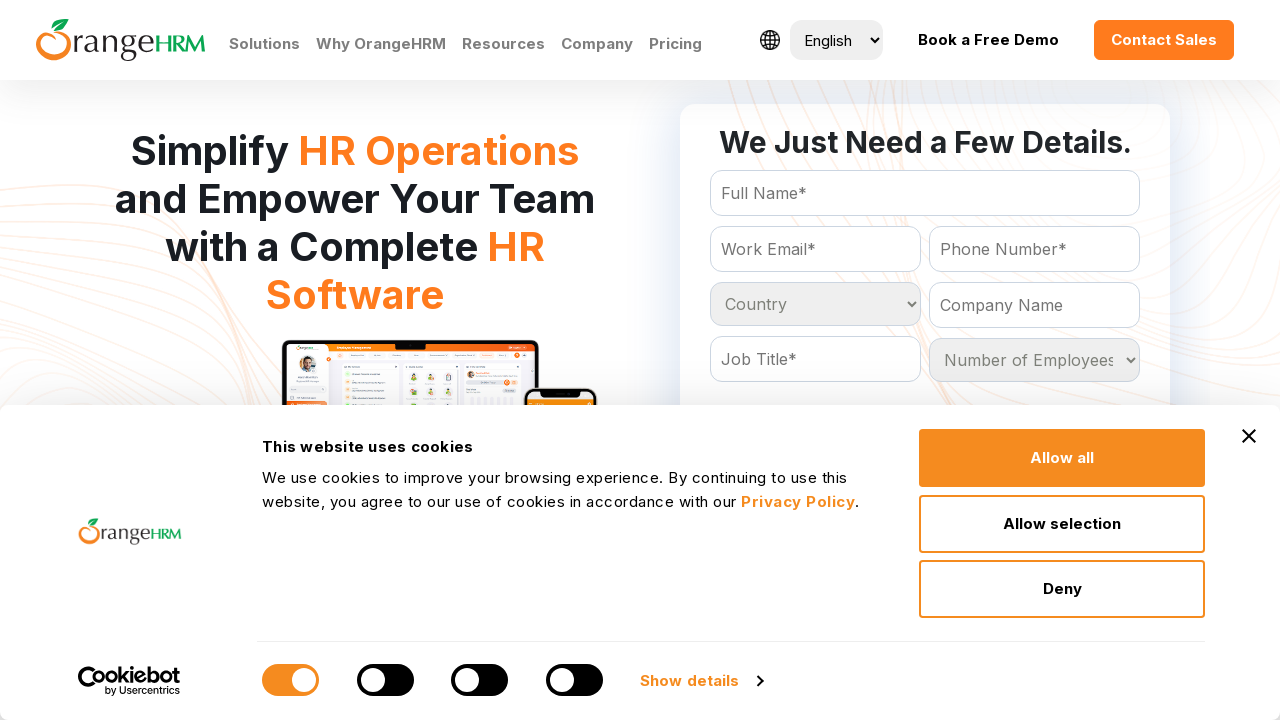

Retrieved option at index 215 from country dropdown
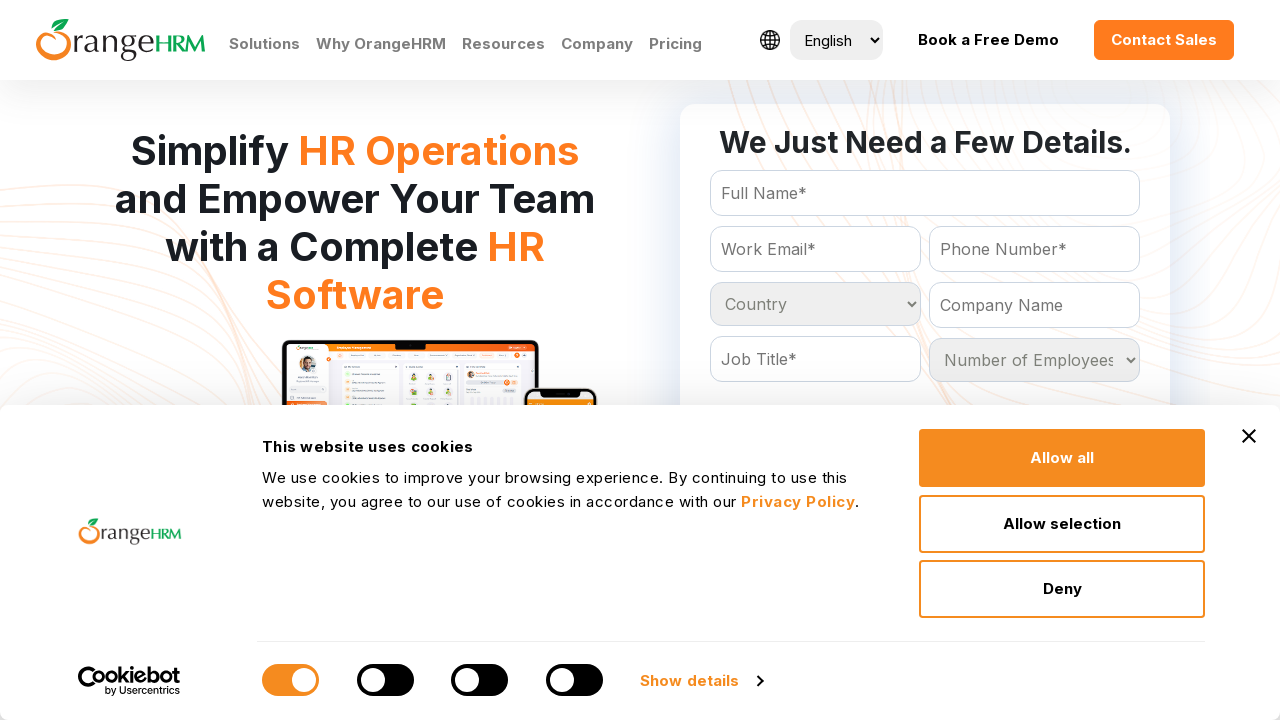

Retrieved option at index 216 from country dropdown
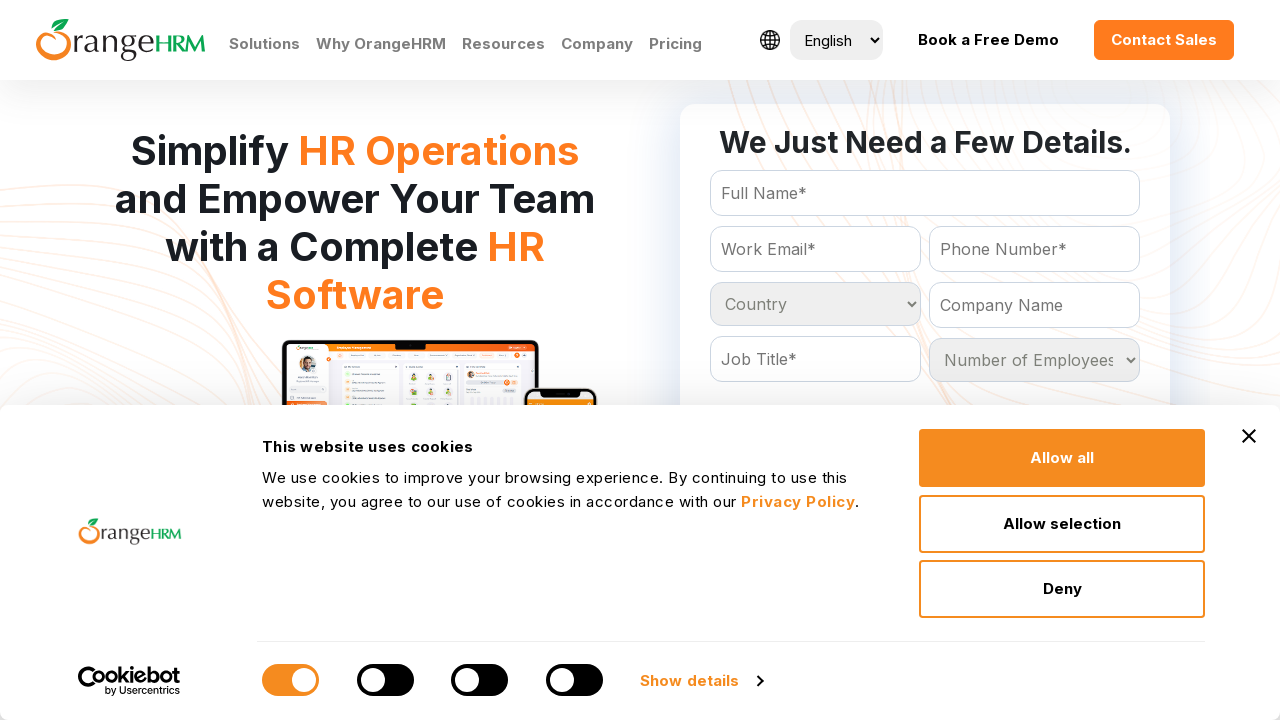

Retrieved option at index 217 from country dropdown
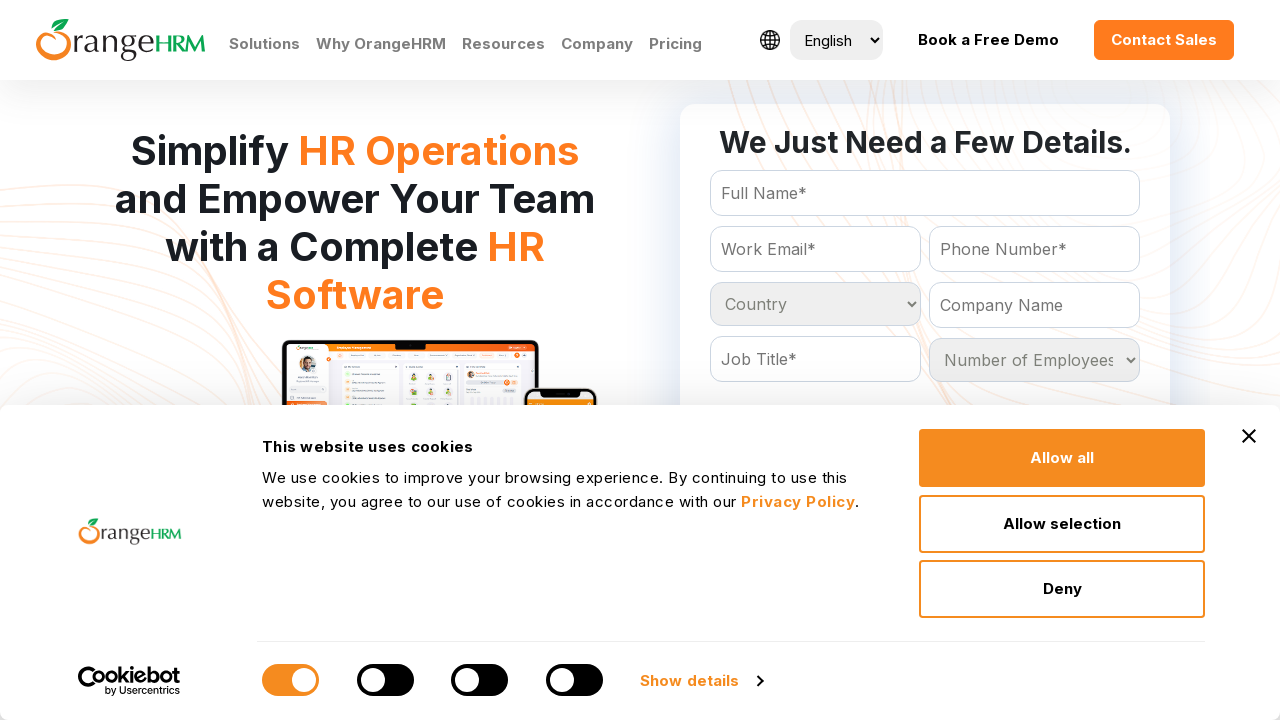

Retrieved option at index 218 from country dropdown
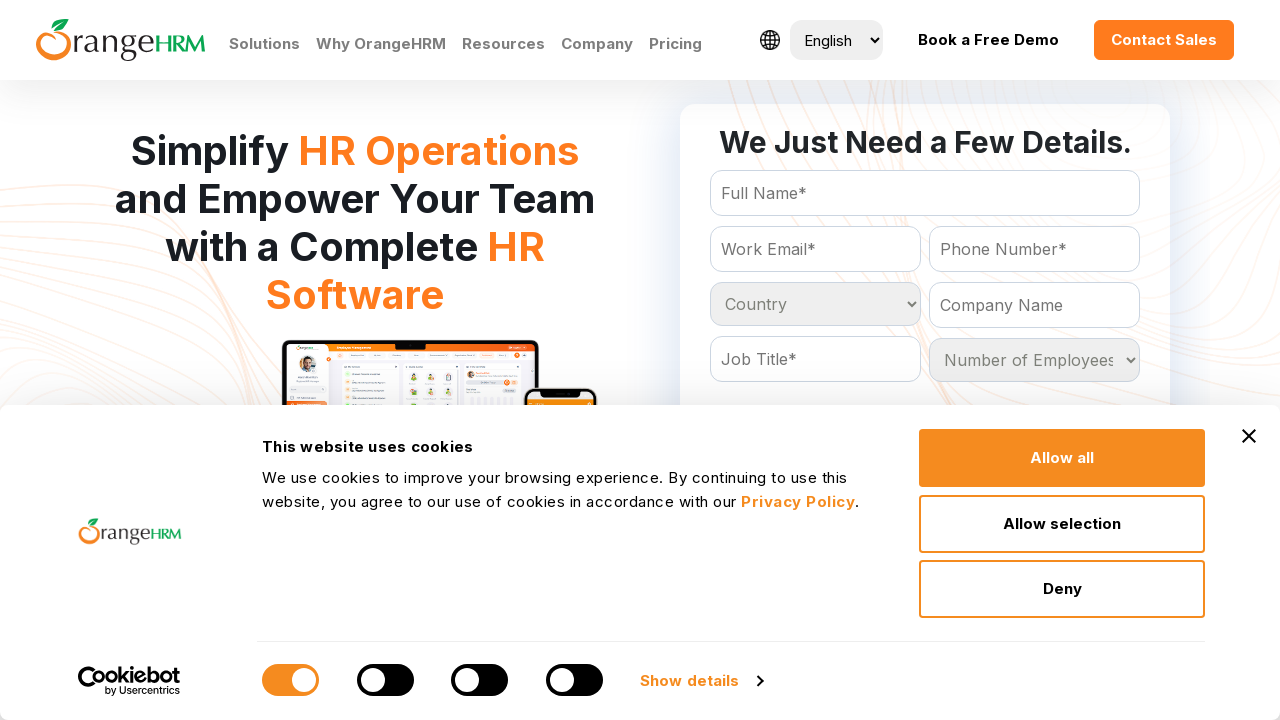

Retrieved option at index 219 from country dropdown
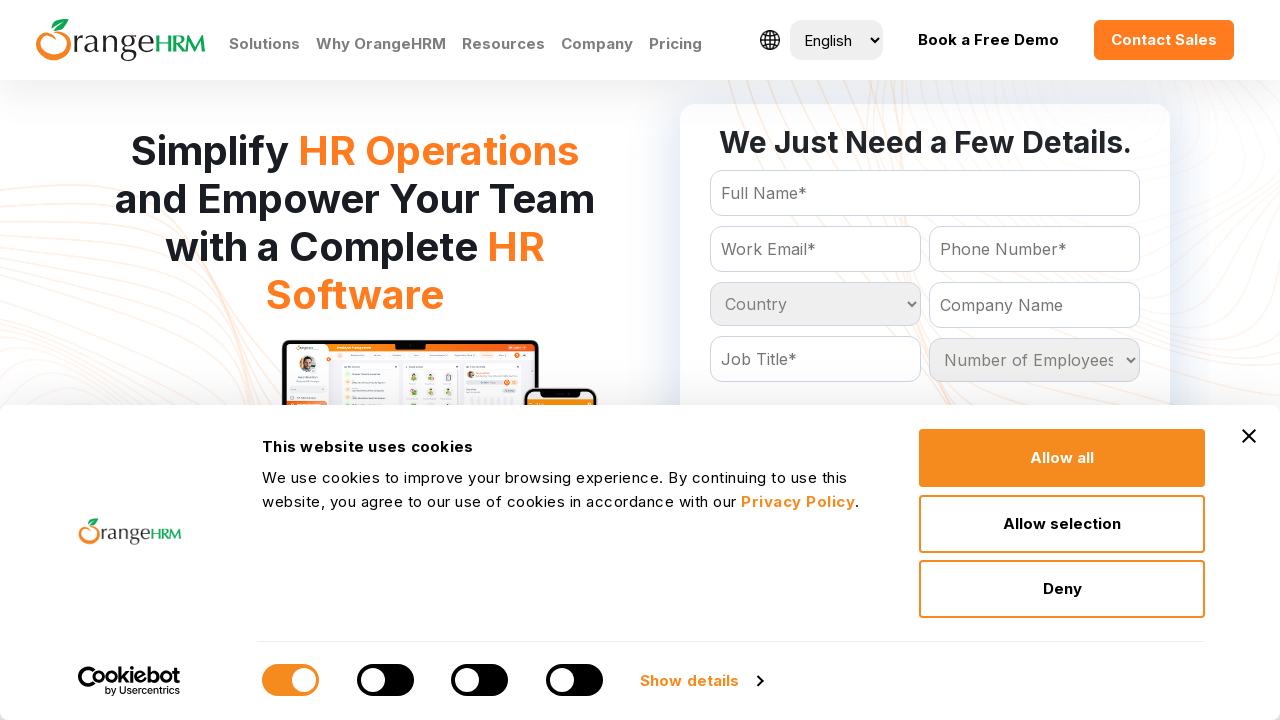

Retrieved option at index 220 from country dropdown
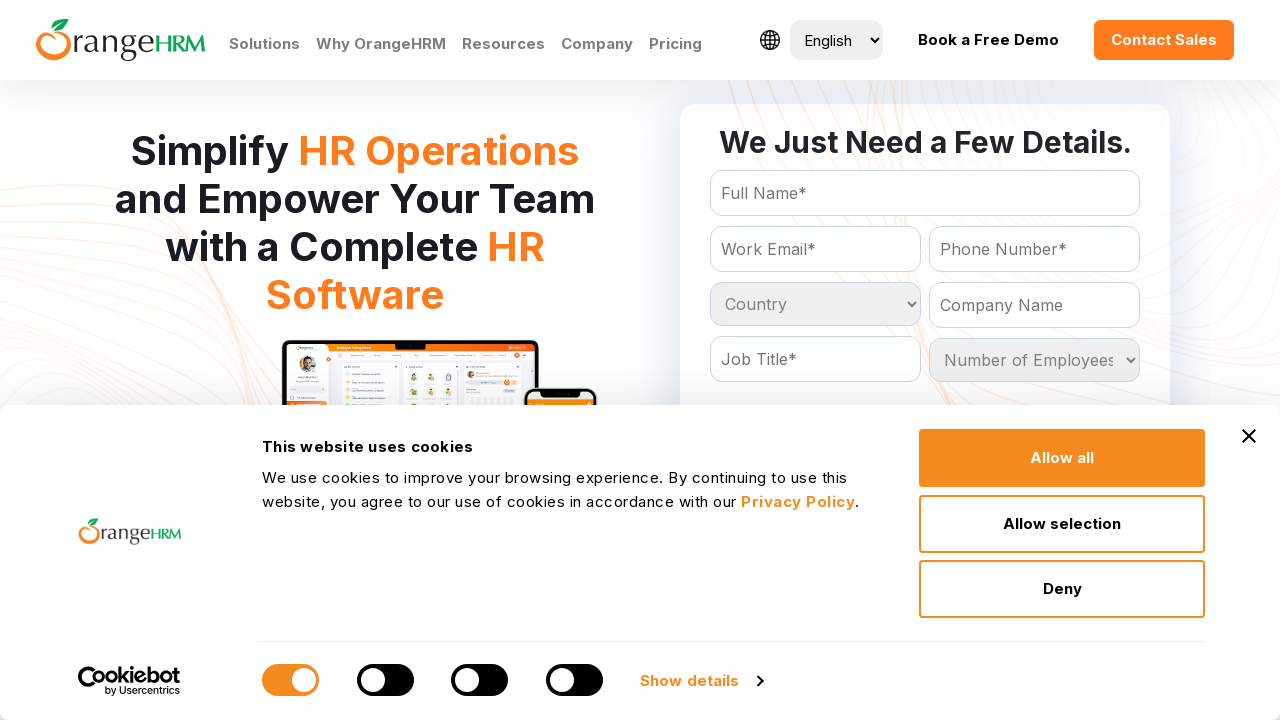

Retrieved option at index 221 from country dropdown
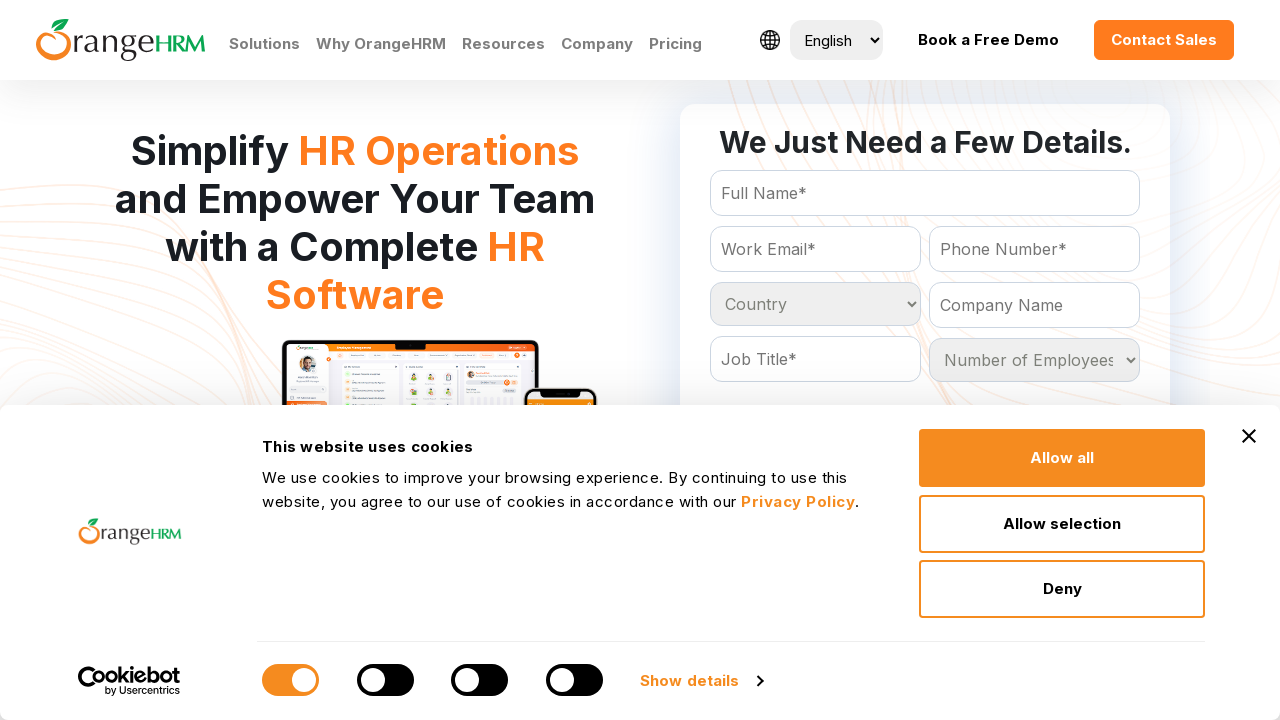

Retrieved option at index 222 from country dropdown
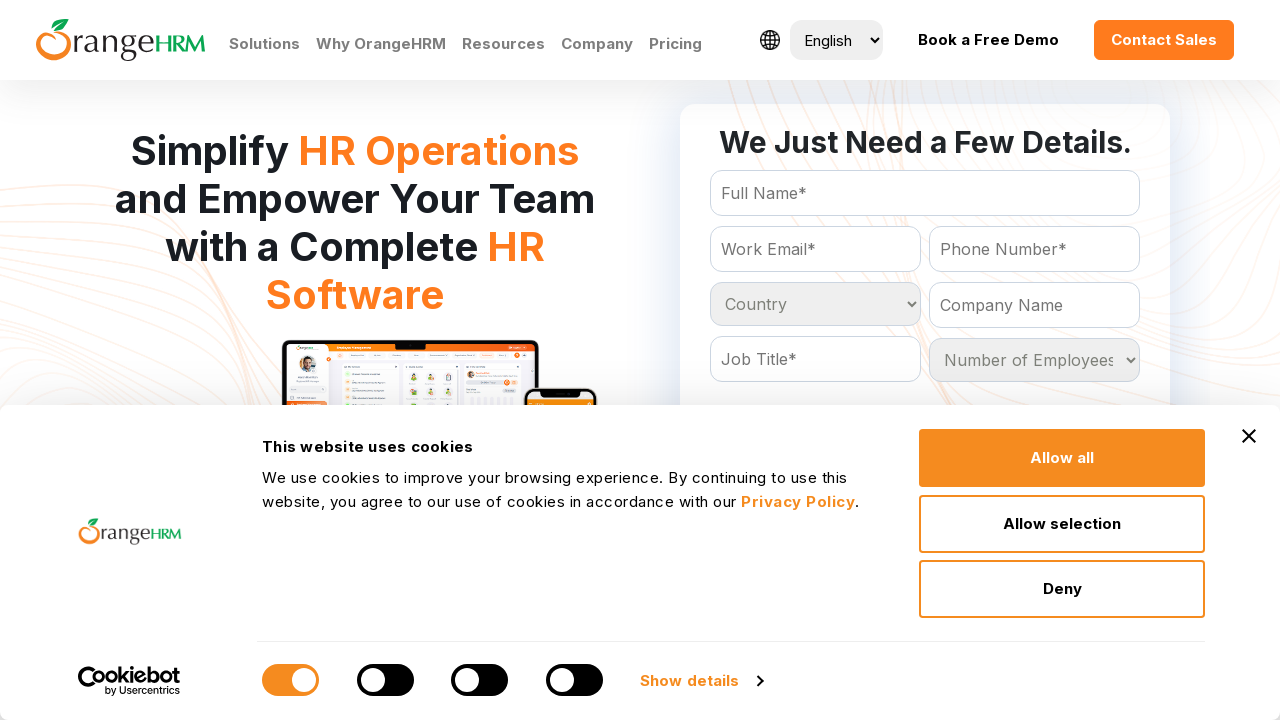

Retrieved option at index 223 from country dropdown
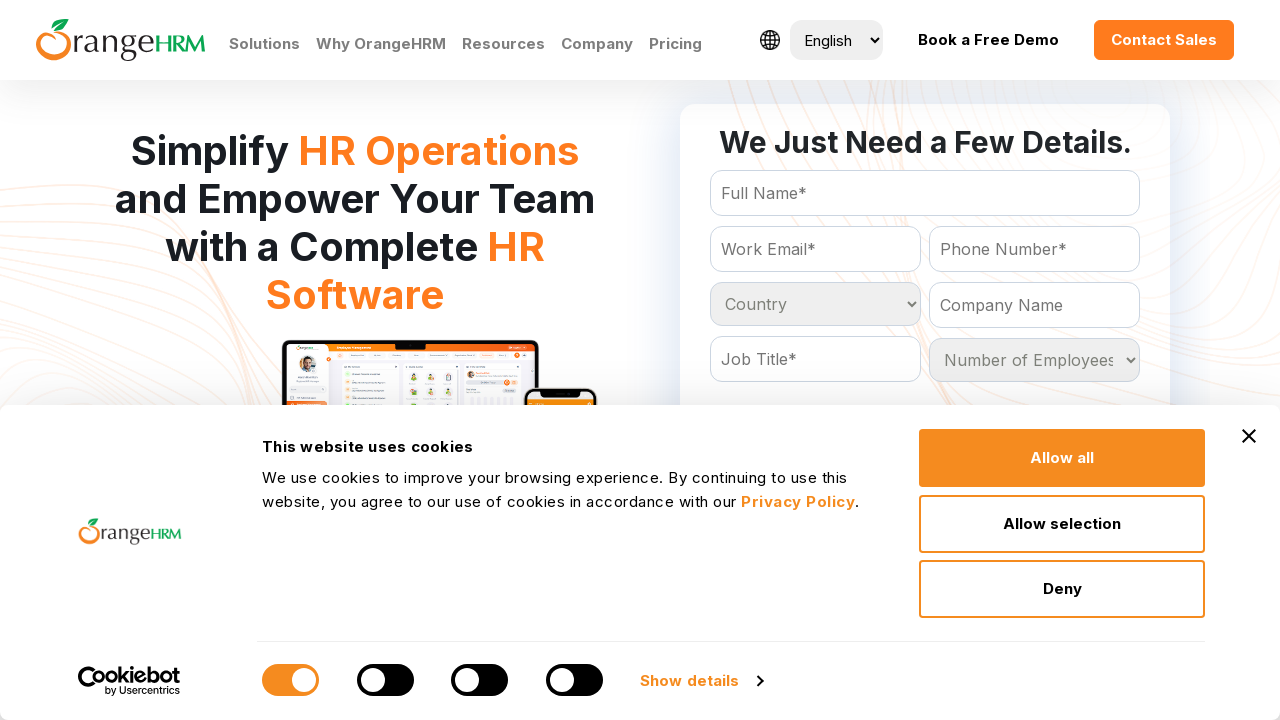

Retrieved option at index 224 from country dropdown
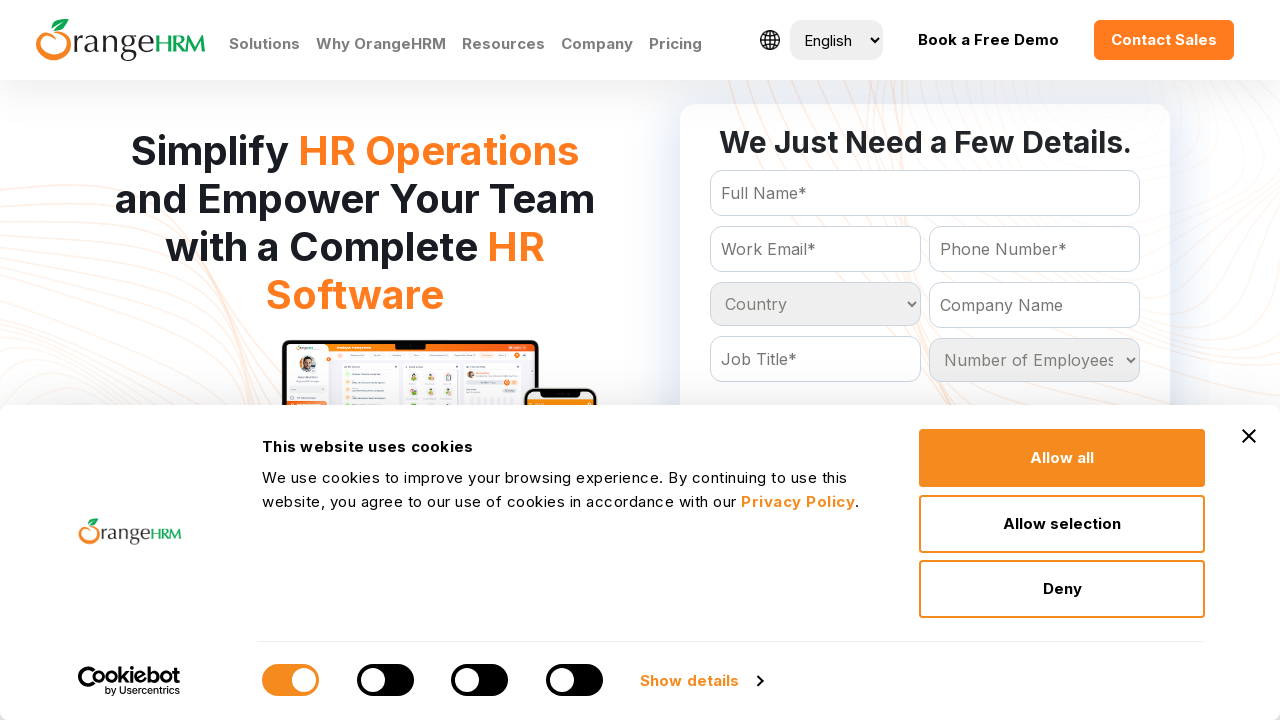

Retrieved option at index 225 from country dropdown
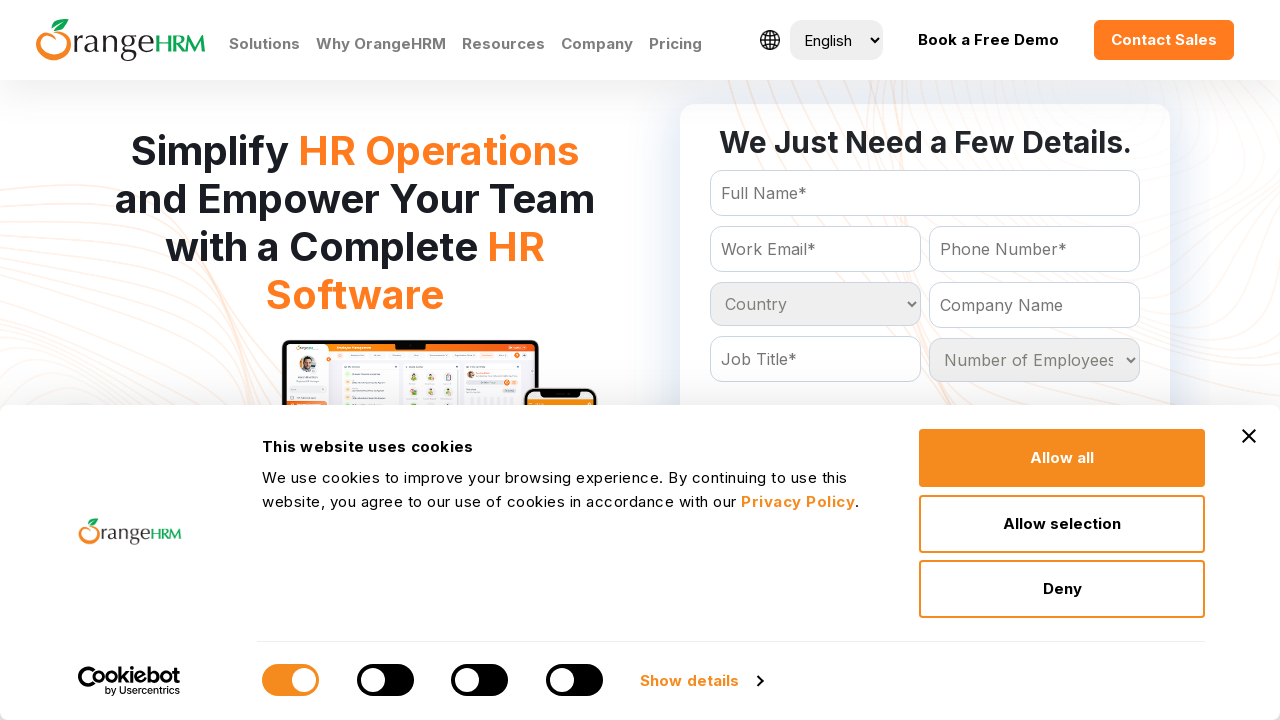

Retrieved option at index 226 from country dropdown
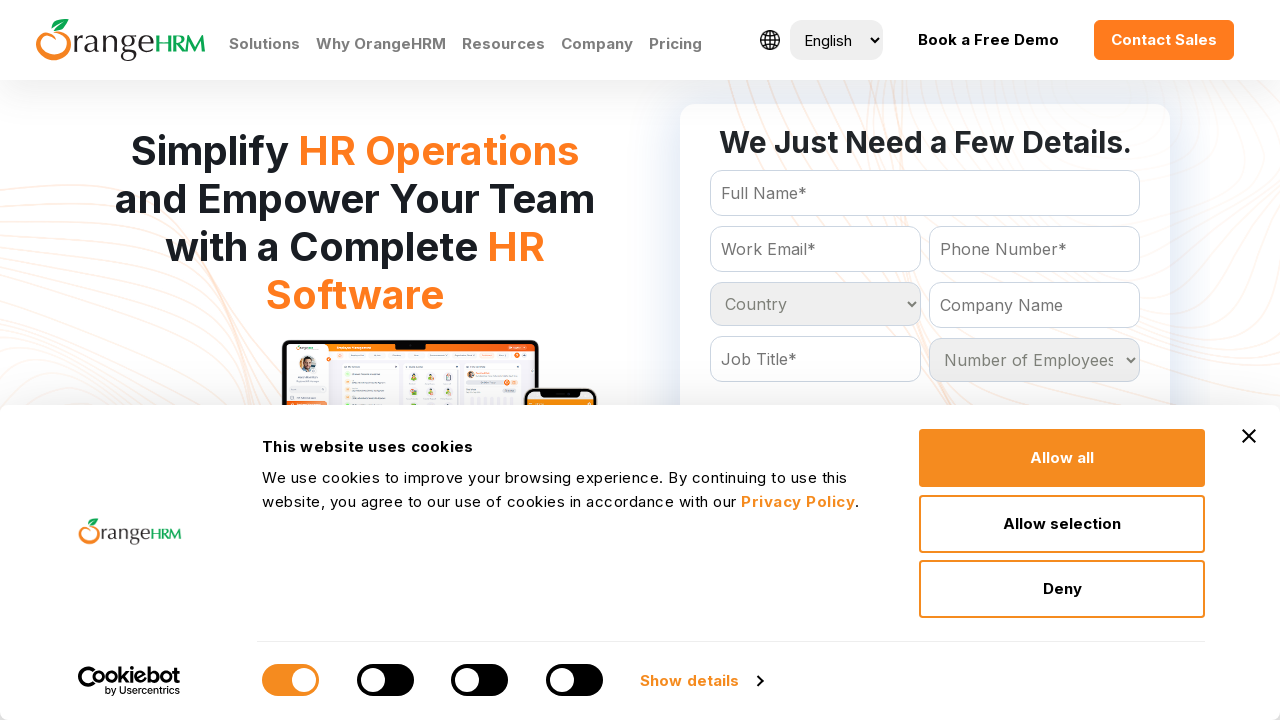

Retrieved option at index 227 from country dropdown
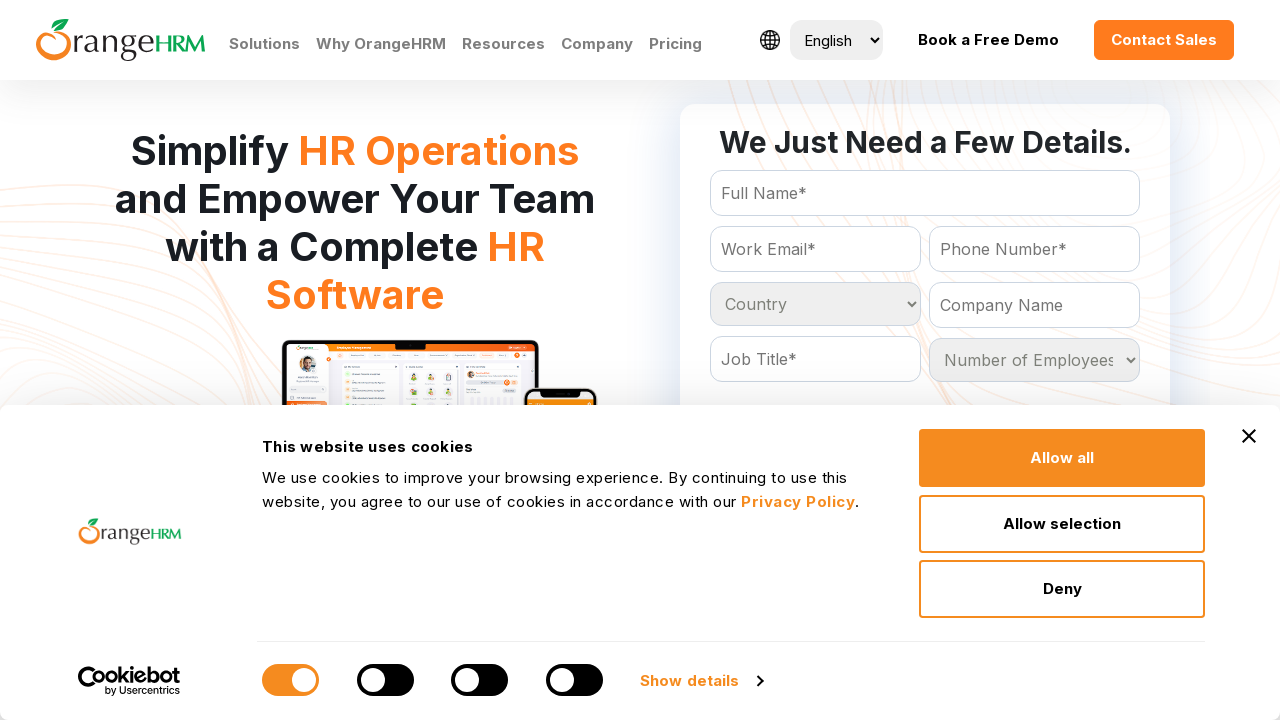

Retrieved option at index 228 from country dropdown
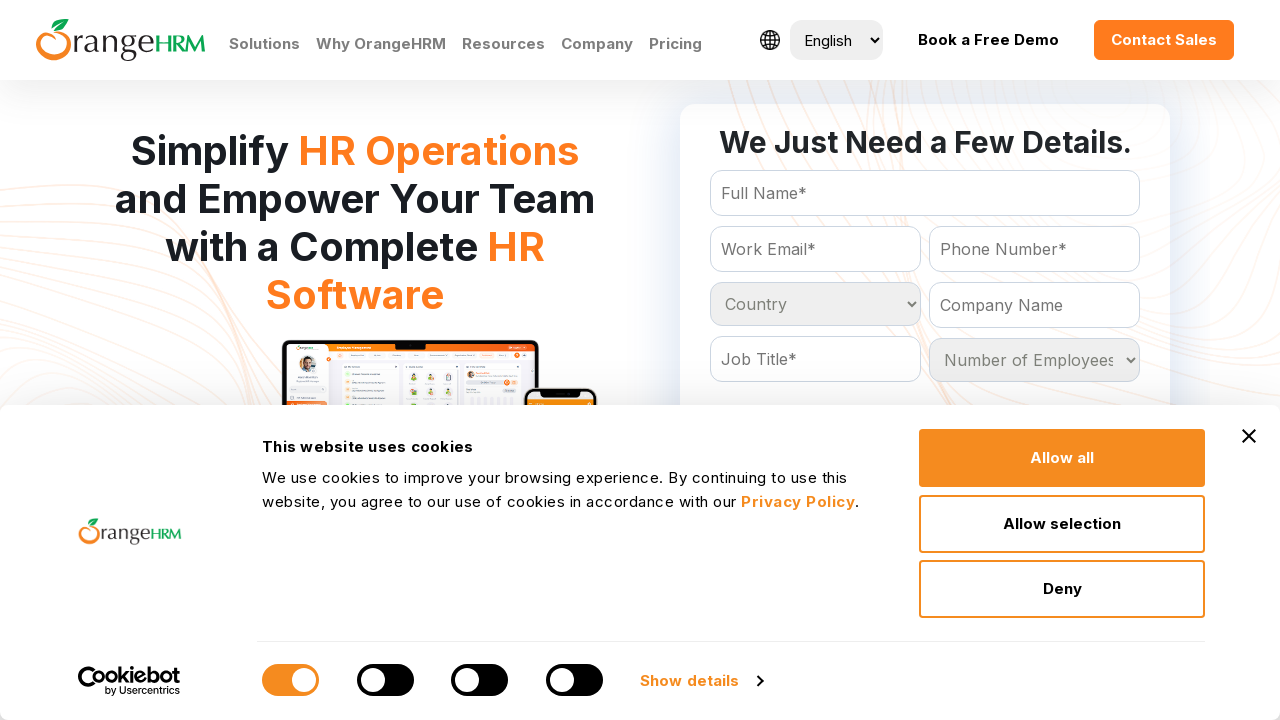

Retrieved option at index 229 from country dropdown
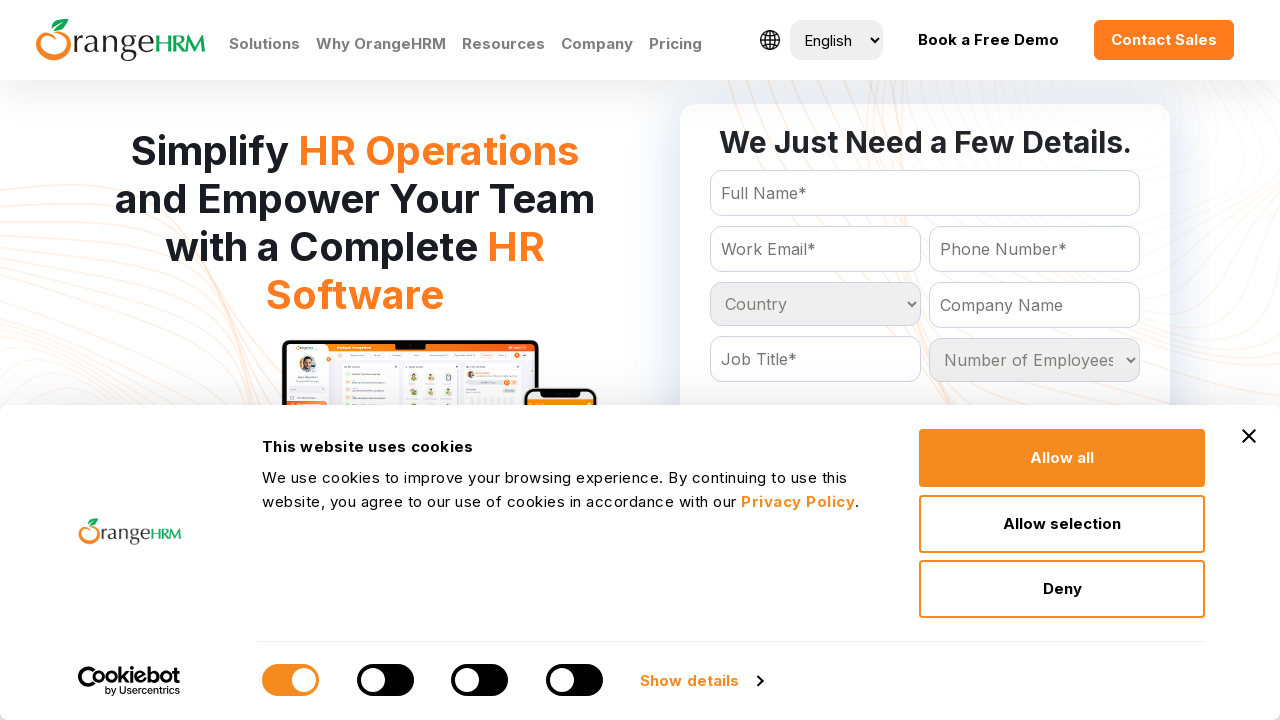

Retrieved option at index 230 from country dropdown
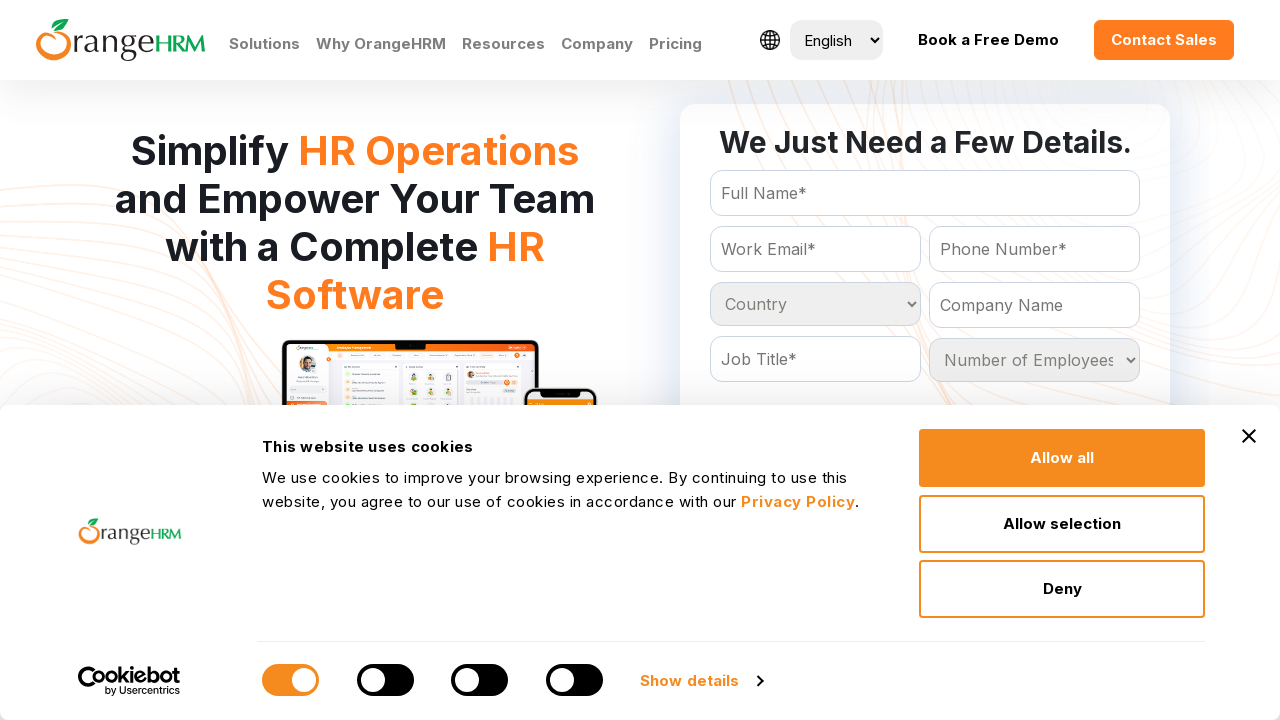

Retrieved option at index 231 from country dropdown
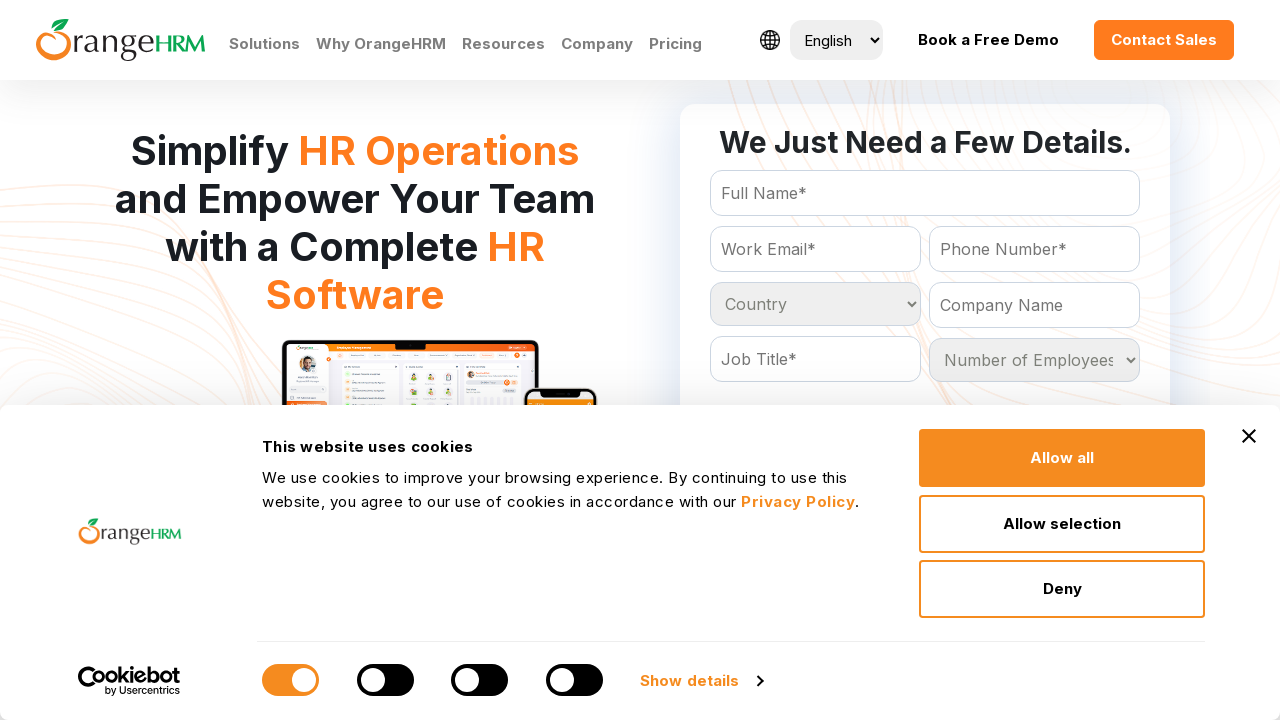

Retrieved option at index 232 from country dropdown
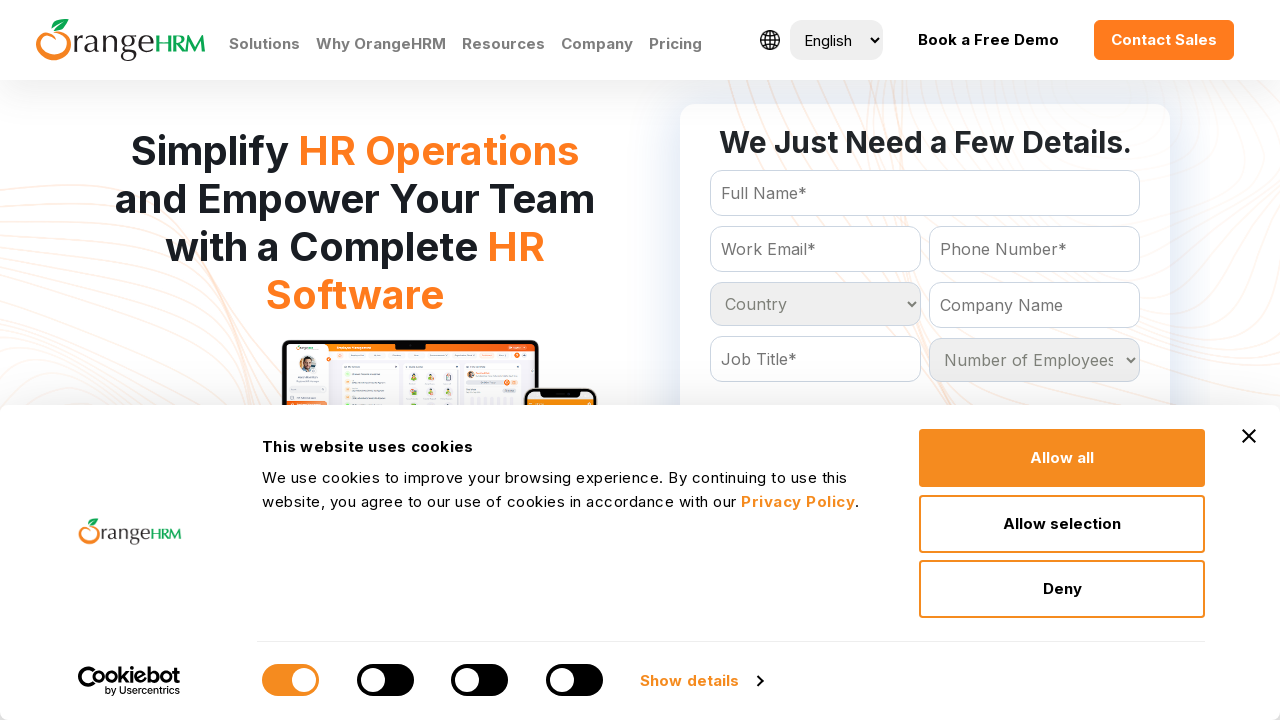

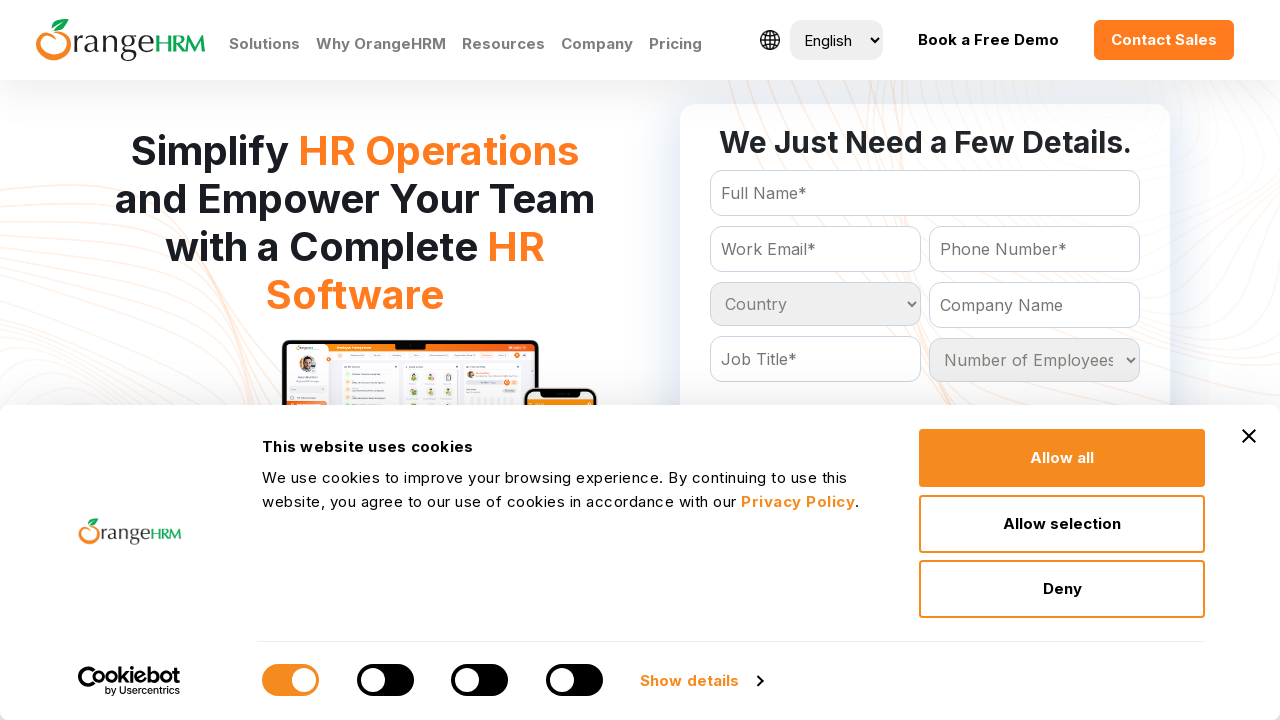